Tests date picker functionality by navigating through months/years and selecting a specific date from the calendar widget

Starting URL: https://jqueryui.com/datepicker/

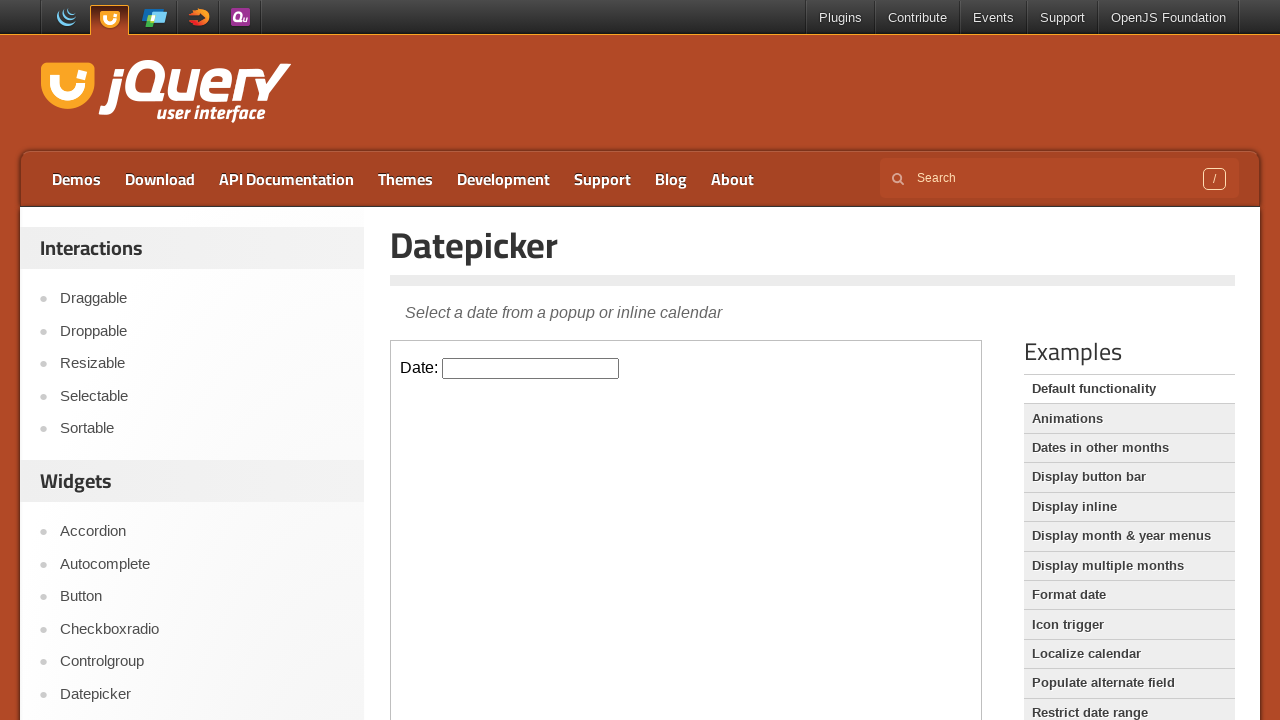

Located the iframe containing the datepicker
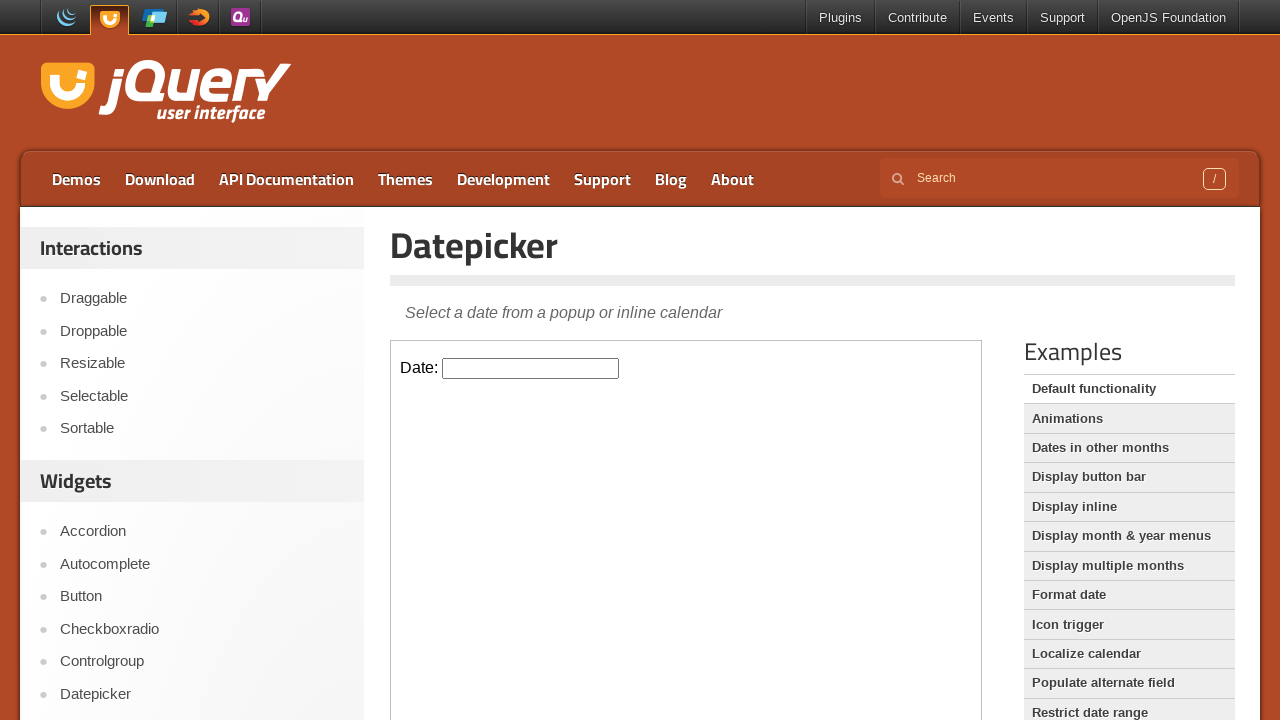

Located body element within the iframe
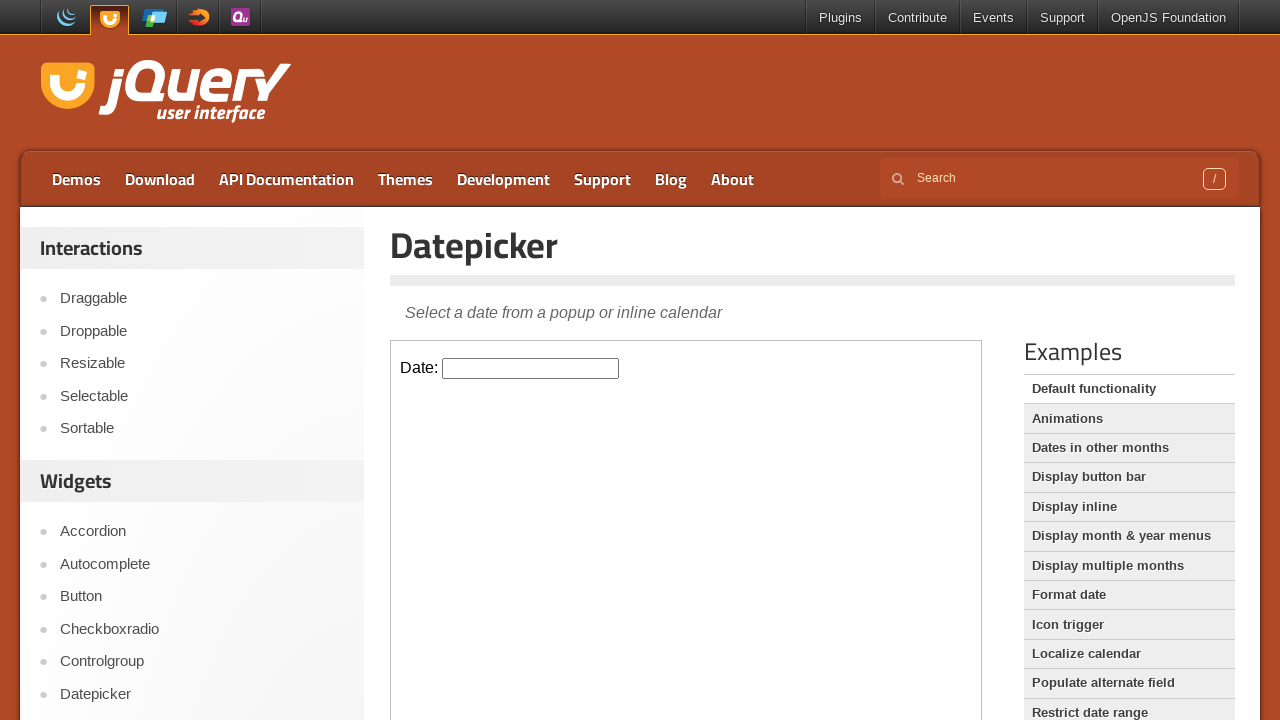

Clicked the datepicker input to open the calendar widget at (531, 368) on iframe >> nth=0 >> internal:control=enter-frame >> body >> #datepicker
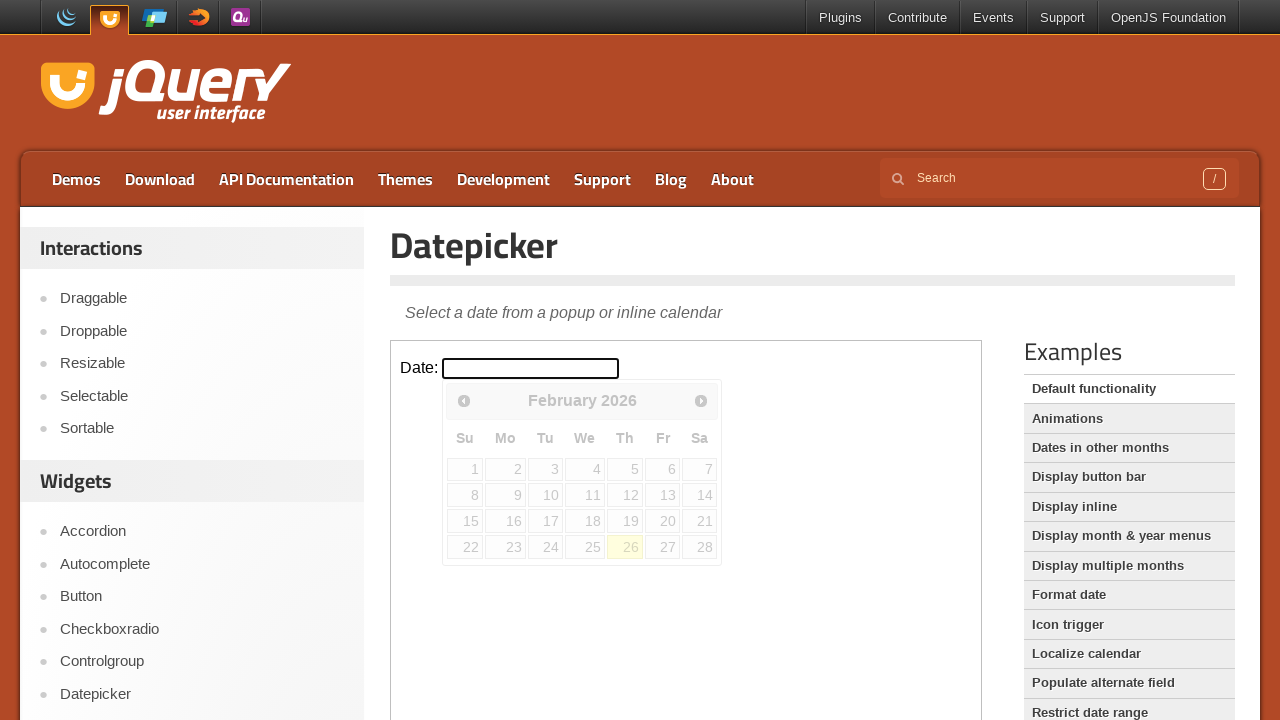

Retrieved current month: February
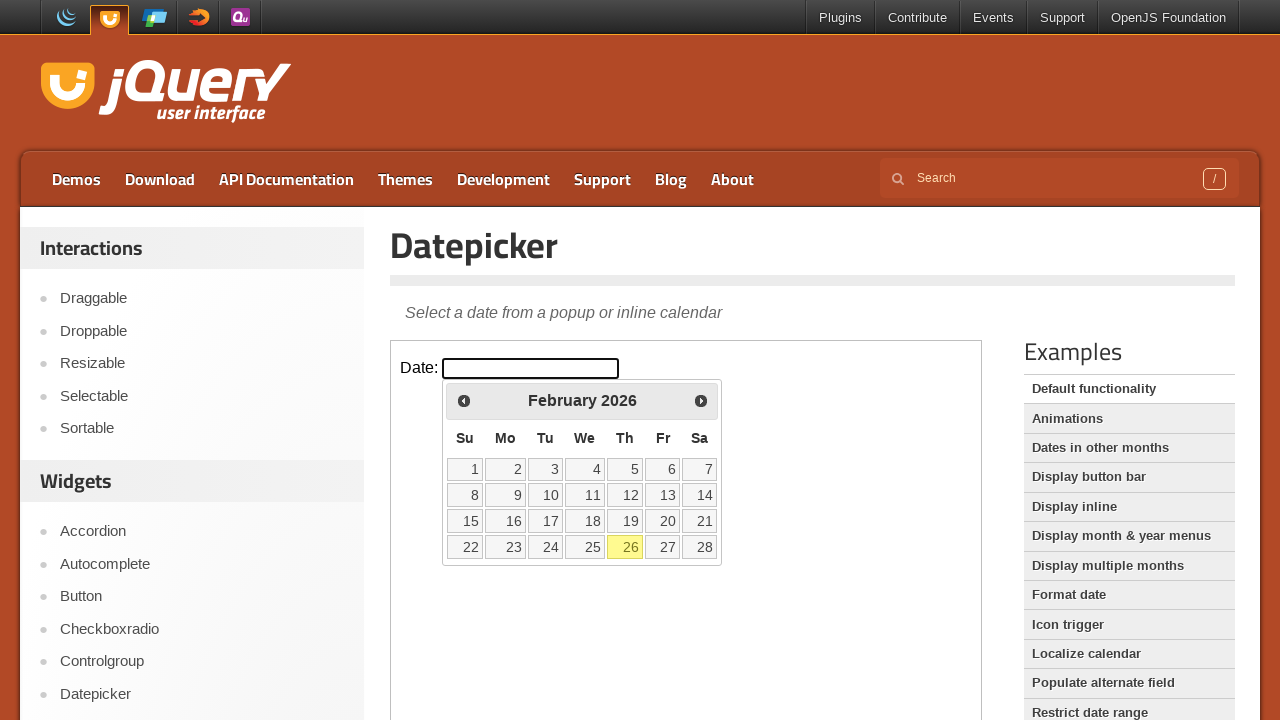

Retrieved current year: 2026
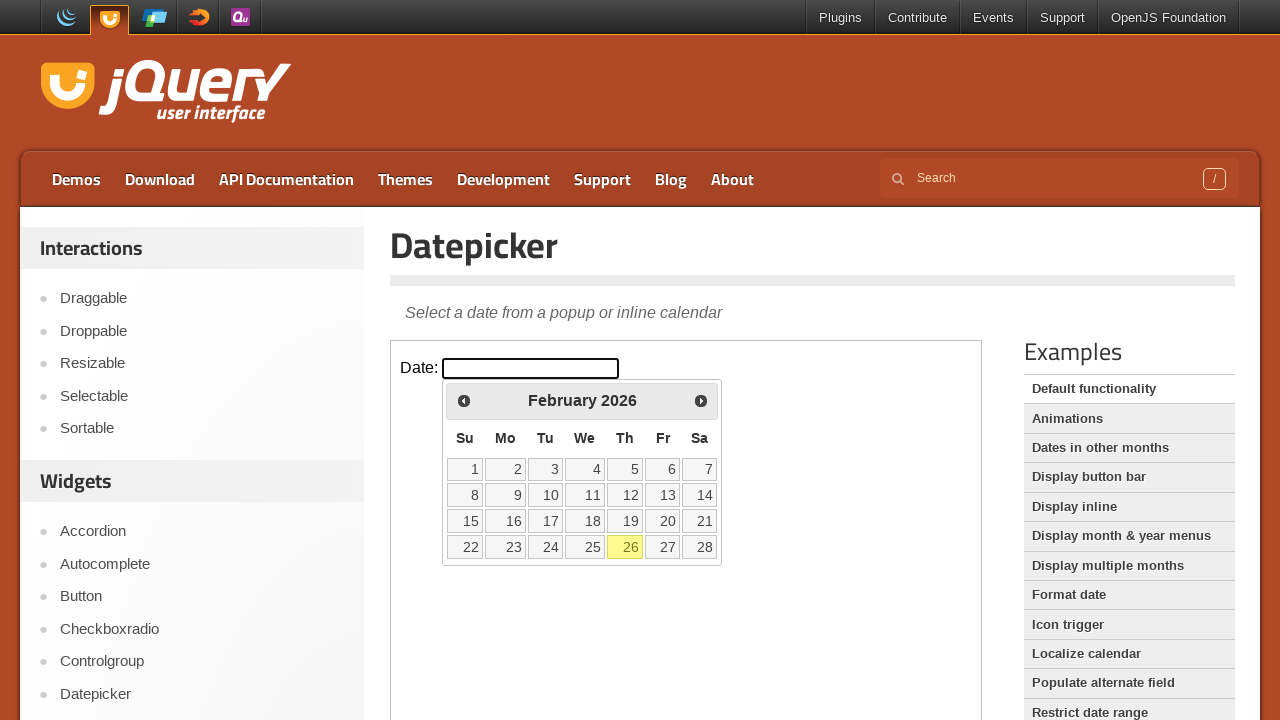

Clicked previous button to navigate to earlier month/year at (464, 400) on iframe >> nth=0 >> internal:control=enter-frame >> body >> xpath=//div[@id='ui-d
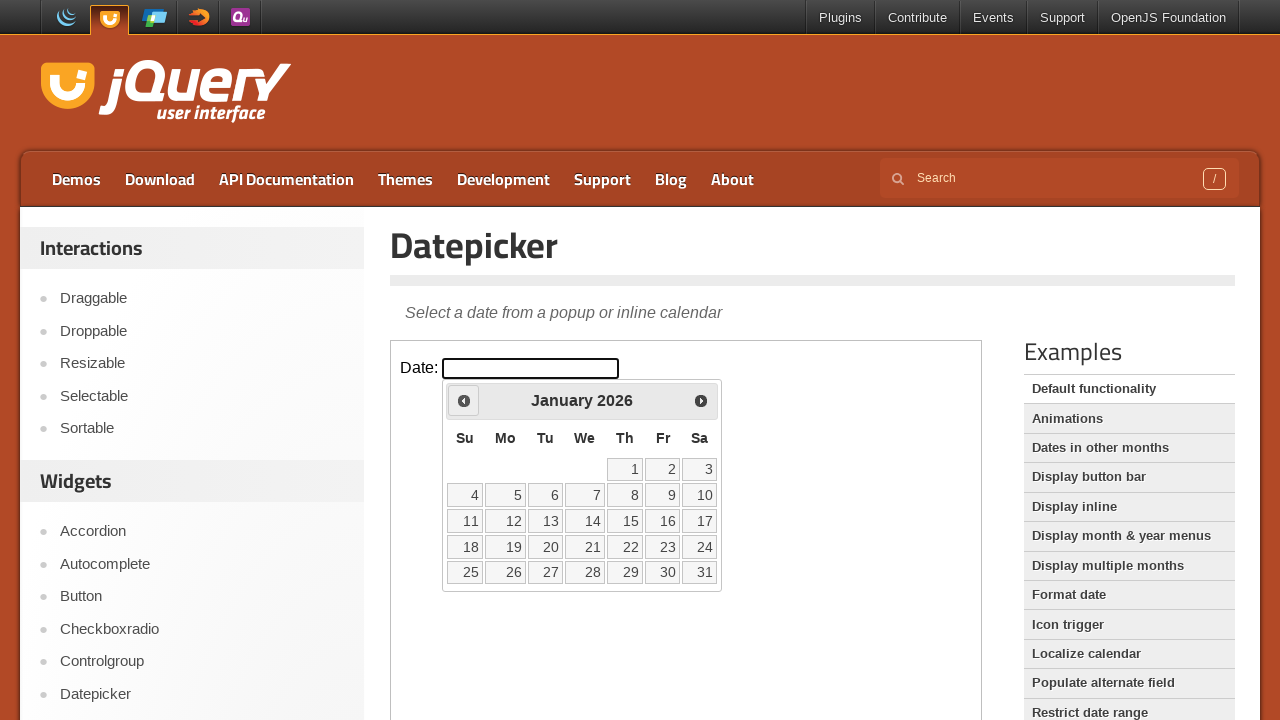

Retrieved current month: January
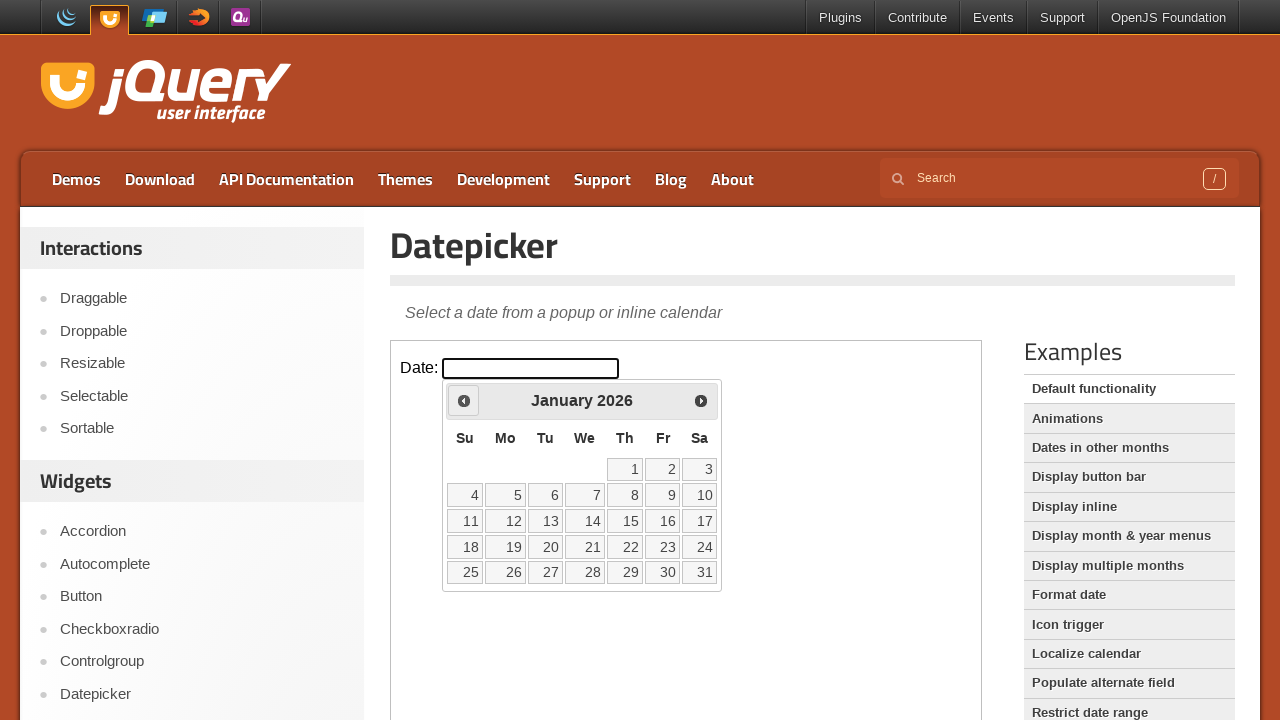

Retrieved current year: 2026
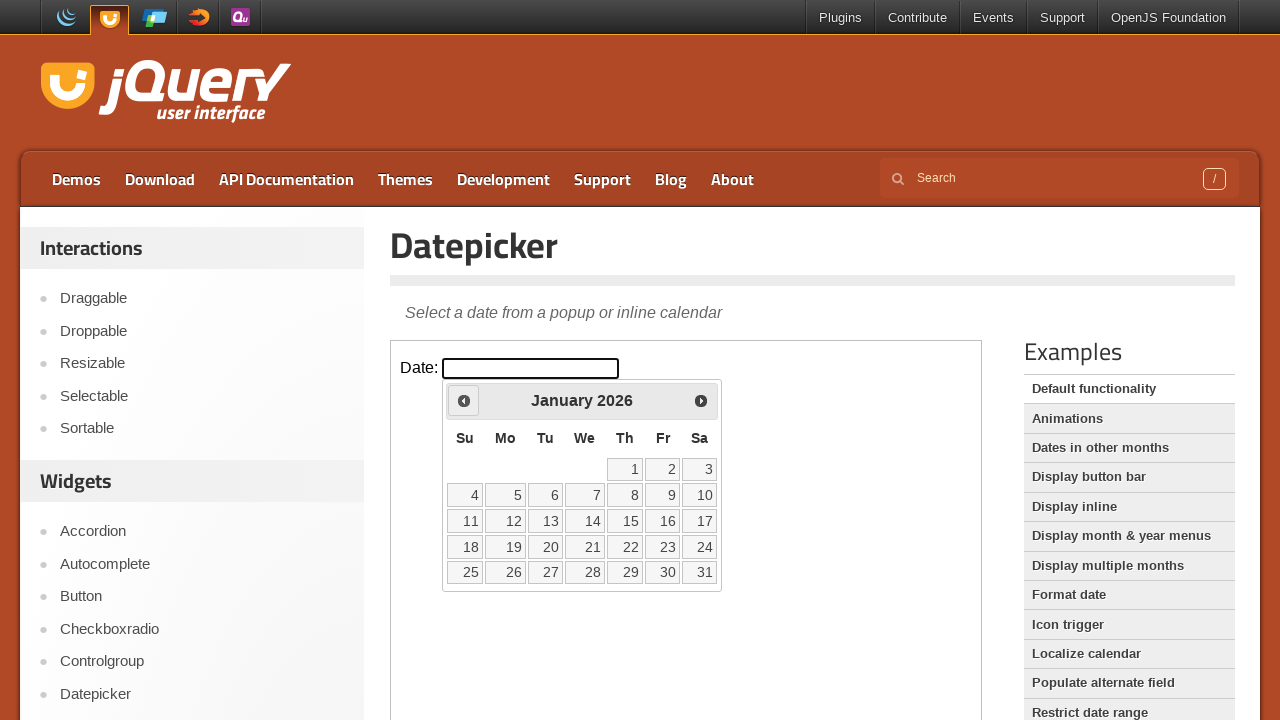

Clicked previous button to navigate to earlier month/year at (464, 400) on iframe >> nth=0 >> internal:control=enter-frame >> body >> xpath=//div[@id='ui-d
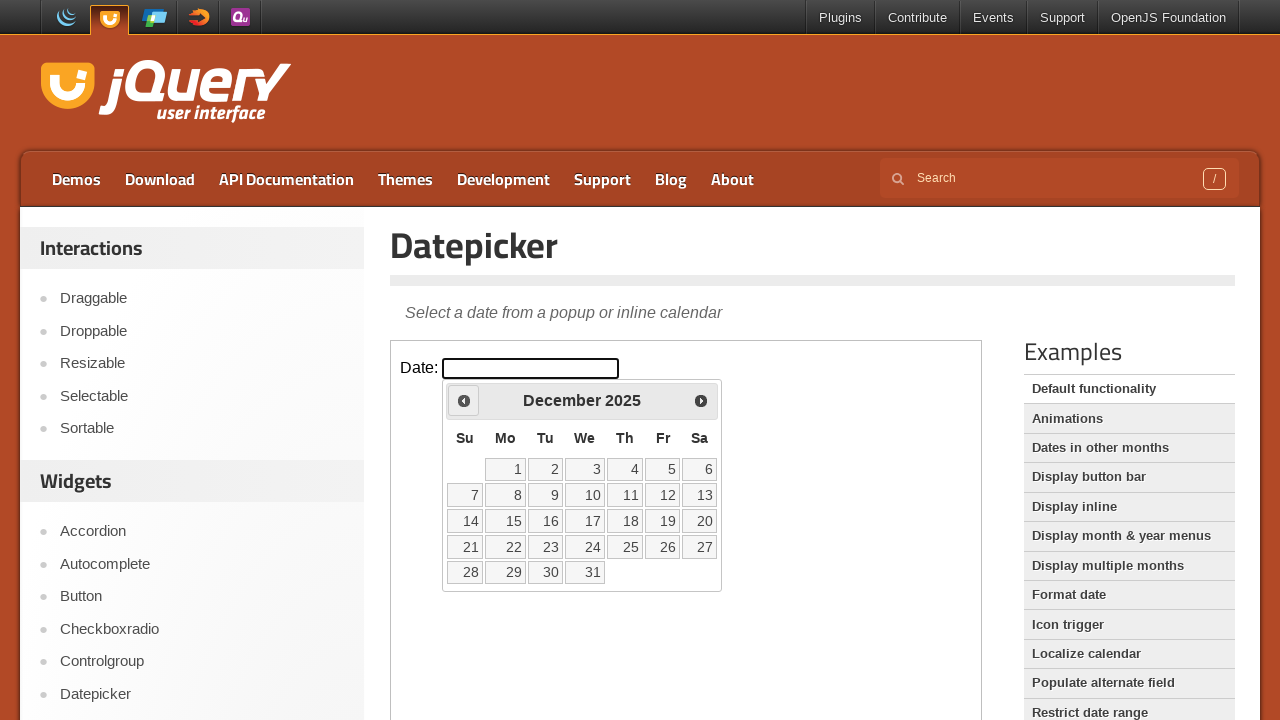

Retrieved current month: December
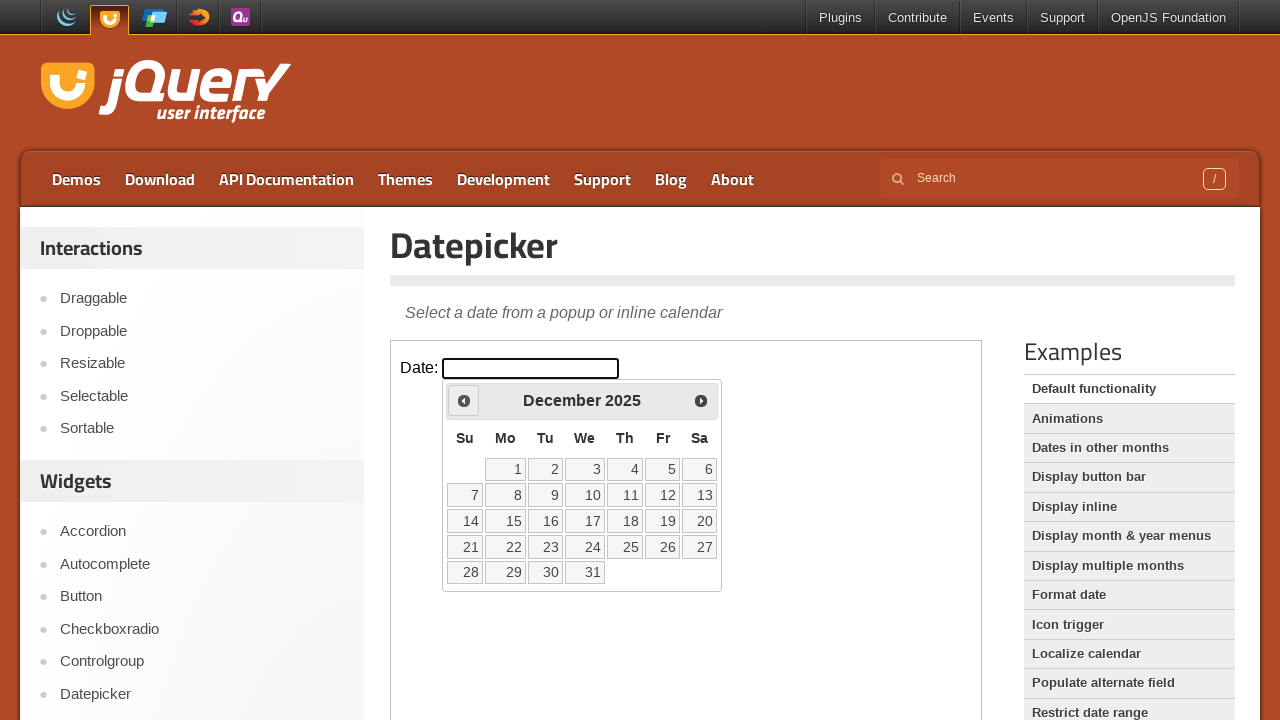

Retrieved current year: 2025
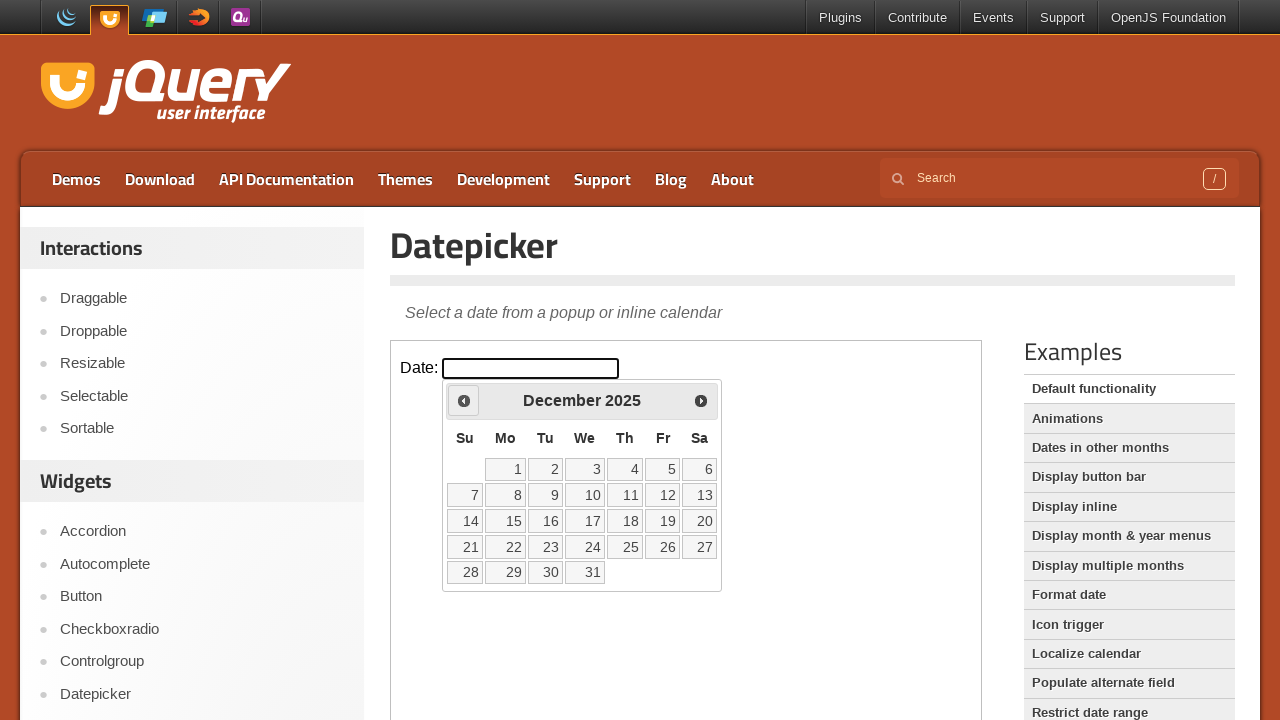

Clicked previous button to navigate to earlier month/year at (464, 400) on iframe >> nth=0 >> internal:control=enter-frame >> body >> xpath=//div[@id='ui-d
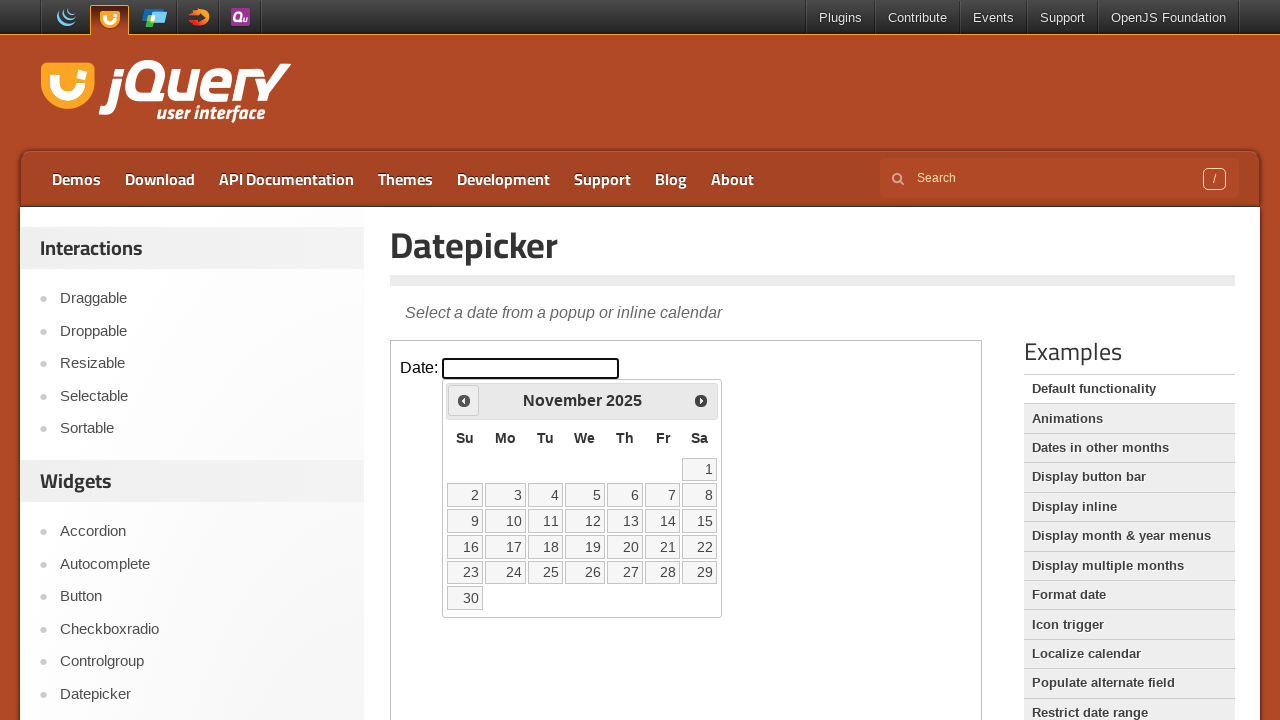

Retrieved current month: November
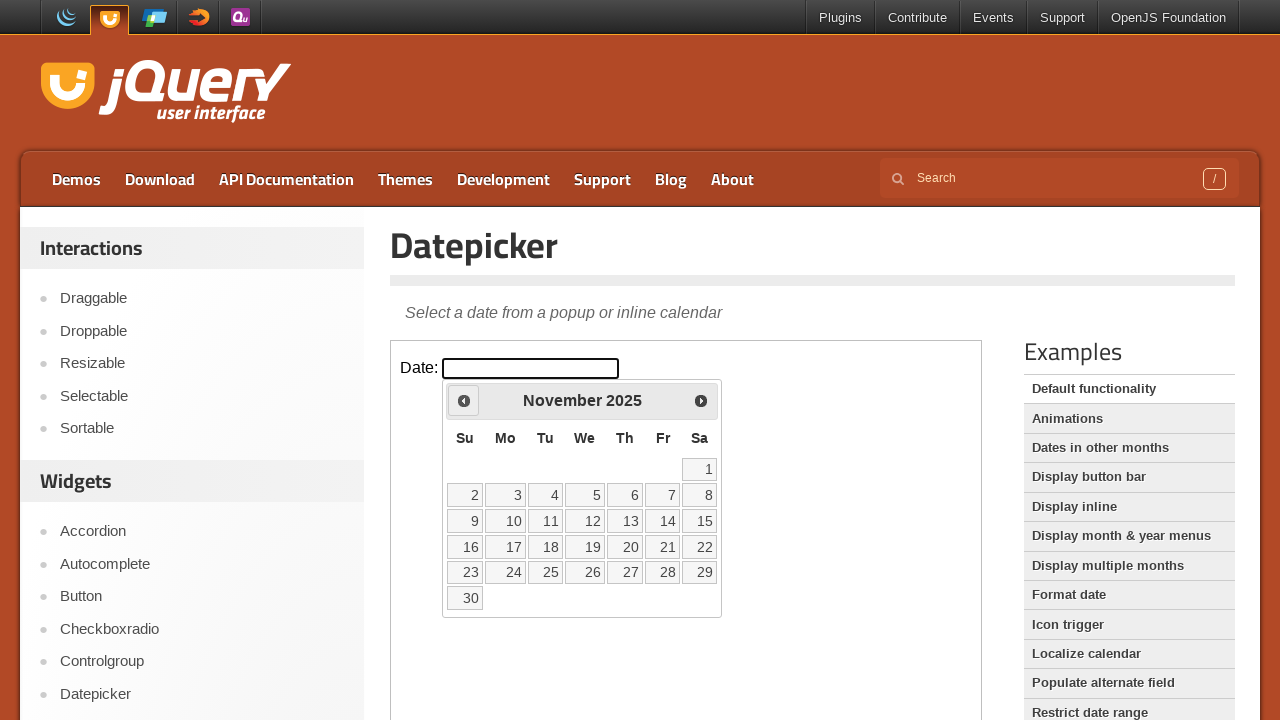

Retrieved current year: 2025
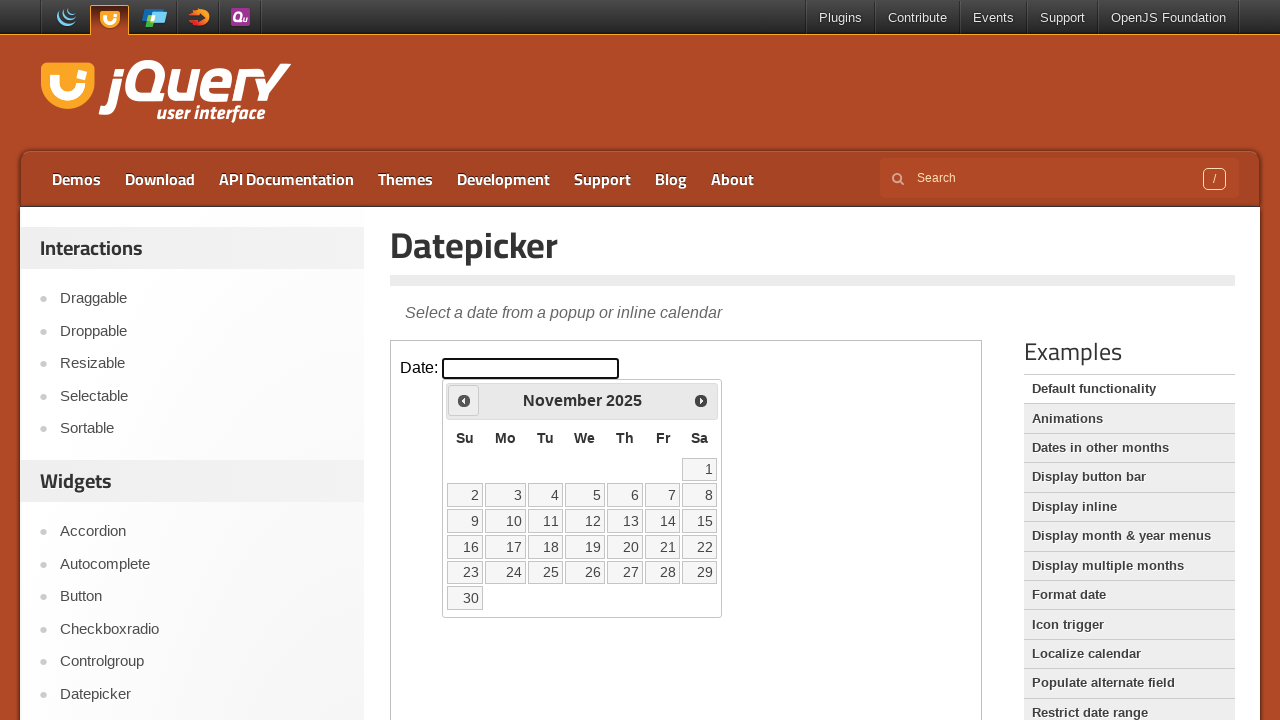

Clicked previous button to navigate to earlier month/year at (464, 400) on iframe >> nth=0 >> internal:control=enter-frame >> body >> xpath=//div[@id='ui-d
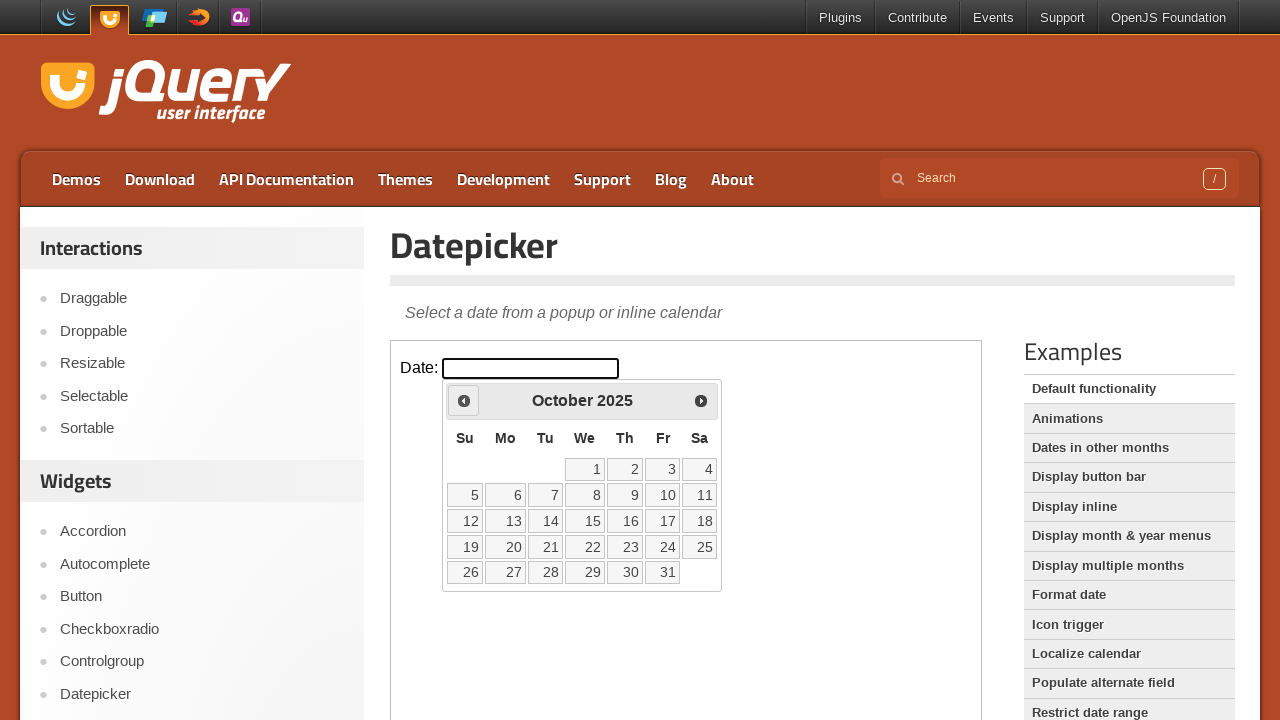

Retrieved current month: October
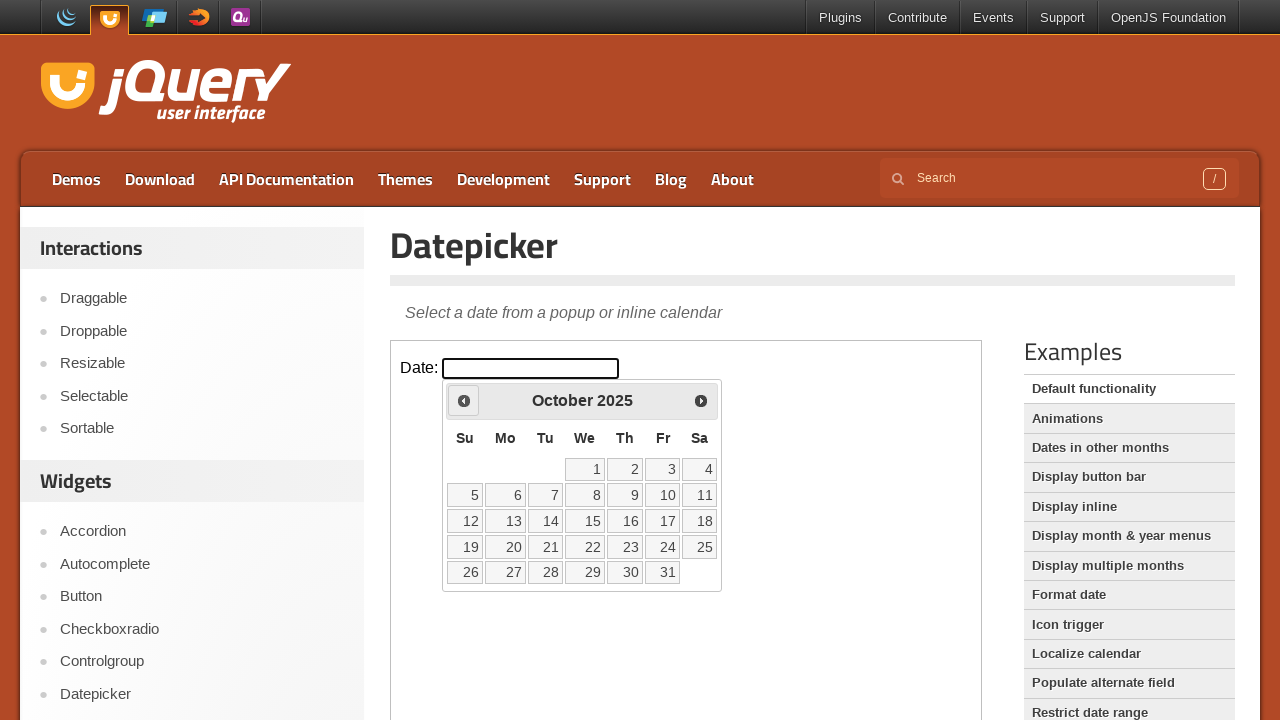

Retrieved current year: 2025
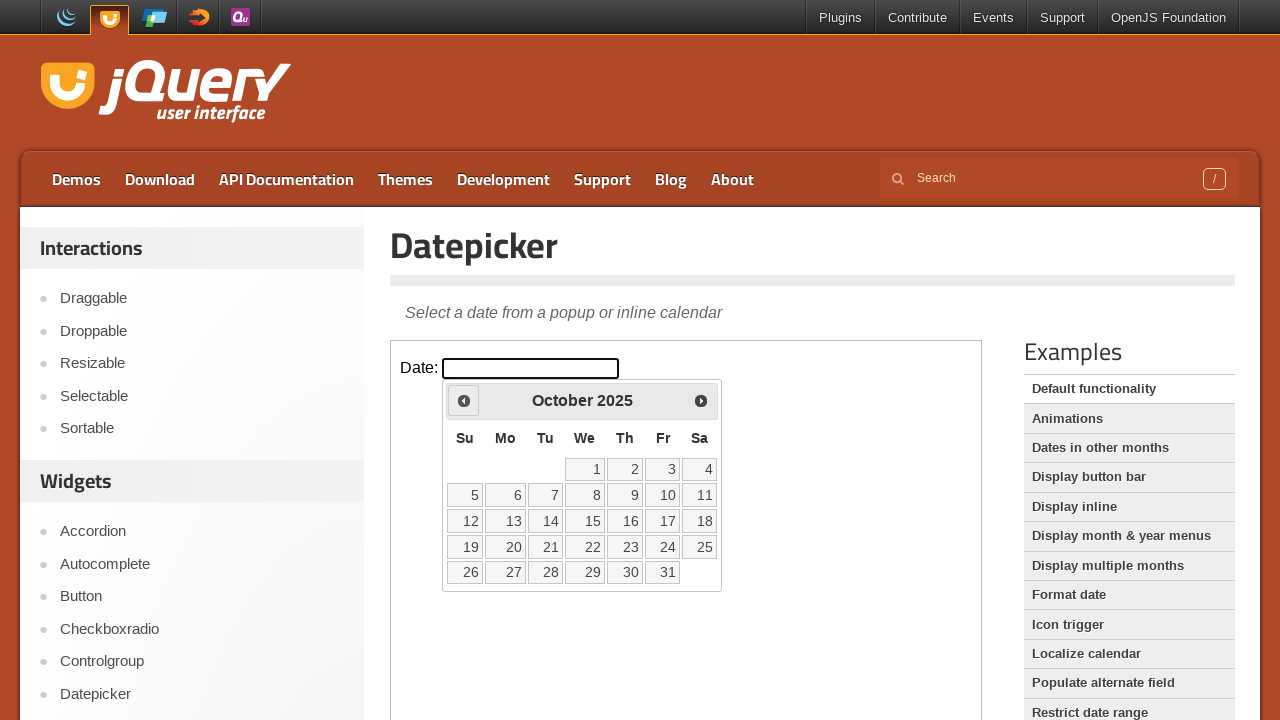

Clicked previous button to navigate to earlier month/year at (464, 400) on iframe >> nth=0 >> internal:control=enter-frame >> body >> xpath=//div[@id='ui-d
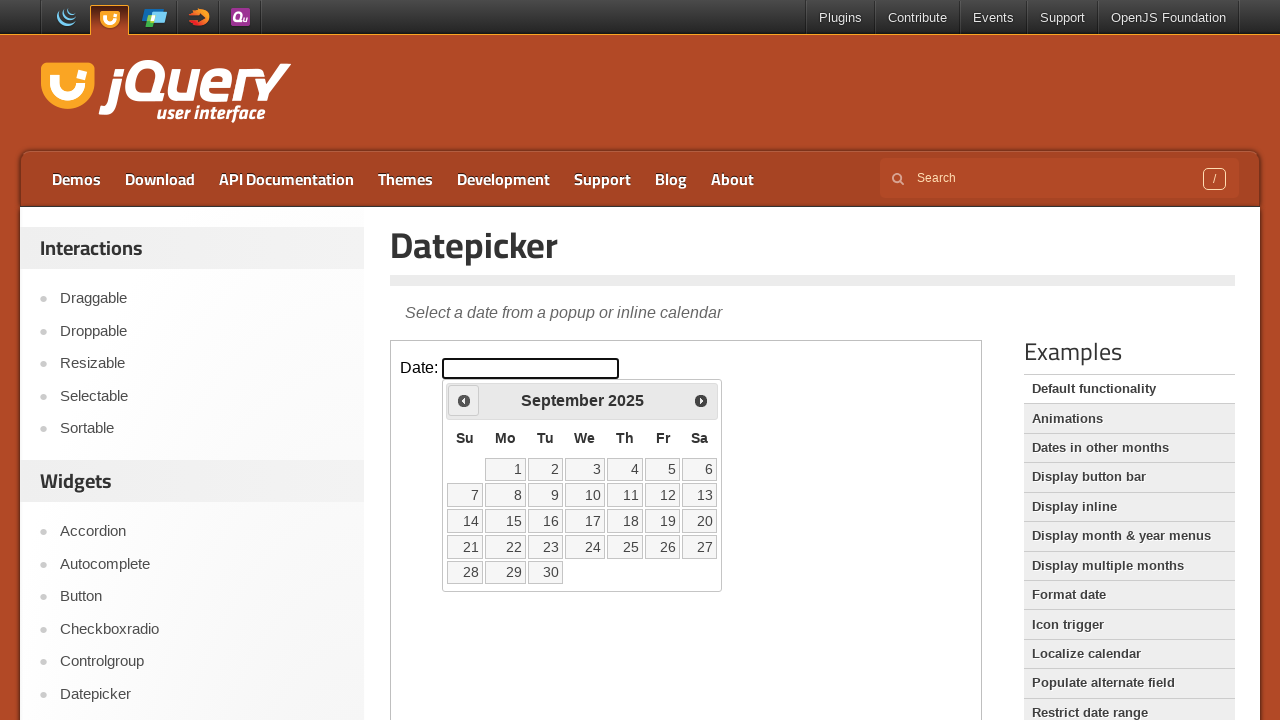

Retrieved current month: September
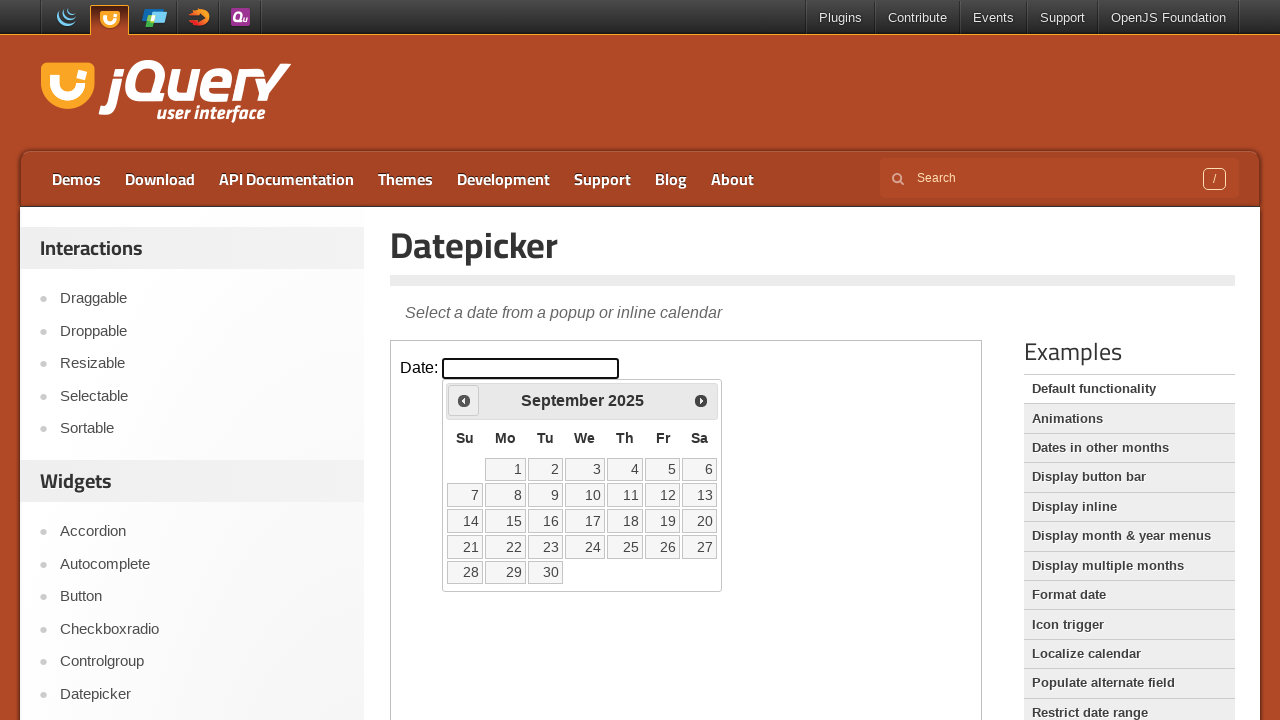

Retrieved current year: 2025
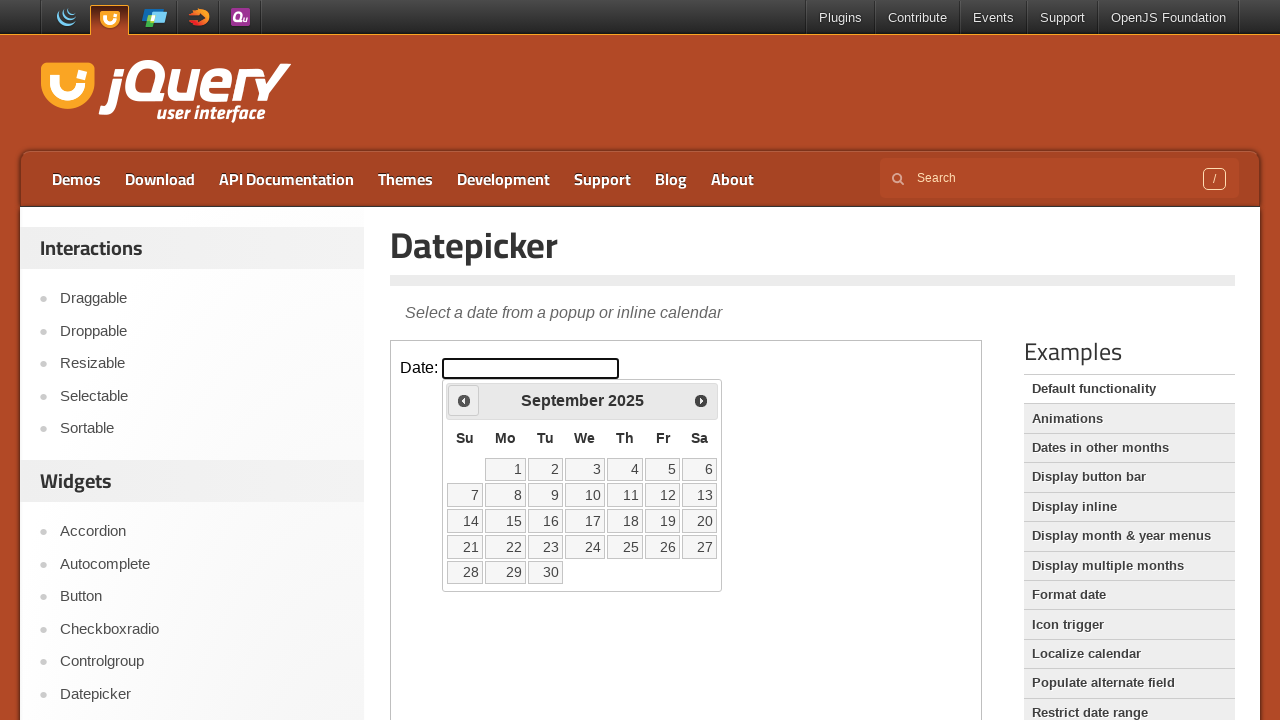

Clicked previous button to navigate to earlier month/year at (464, 400) on iframe >> nth=0 >> internal:control=enter-frame >> body >> xpath=//div[@id='ui-d
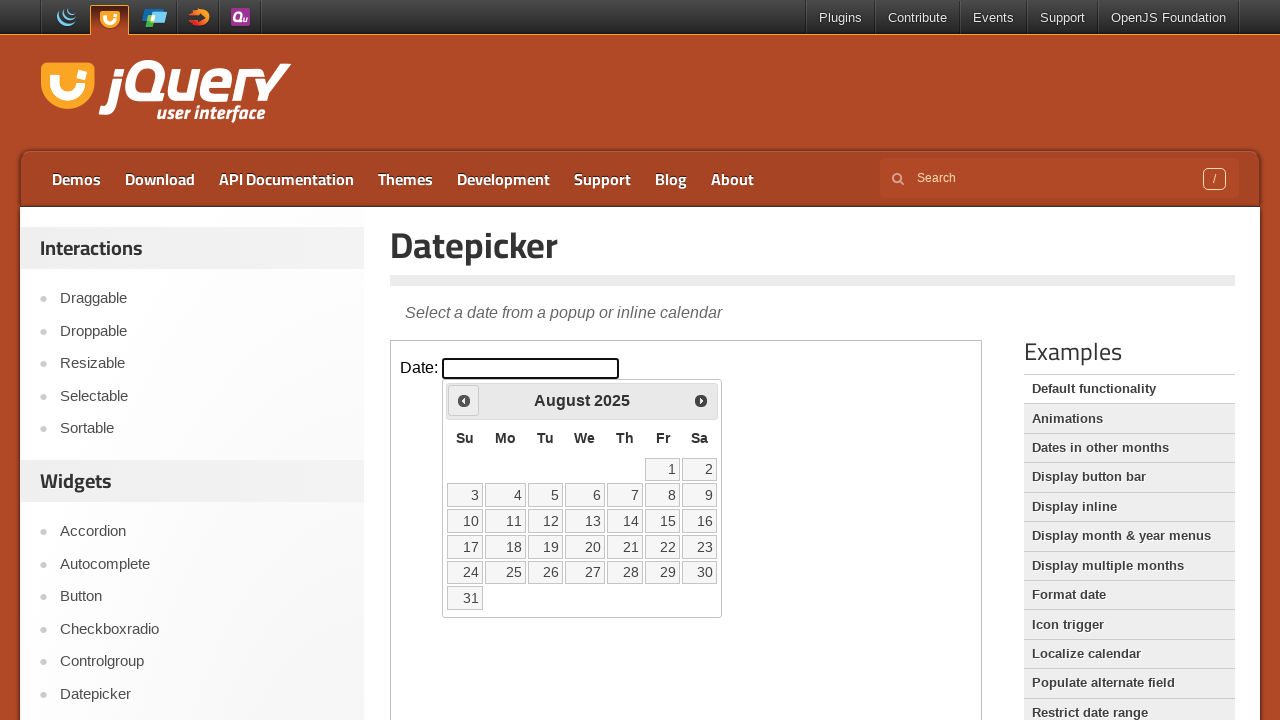

Retrieved current month: August
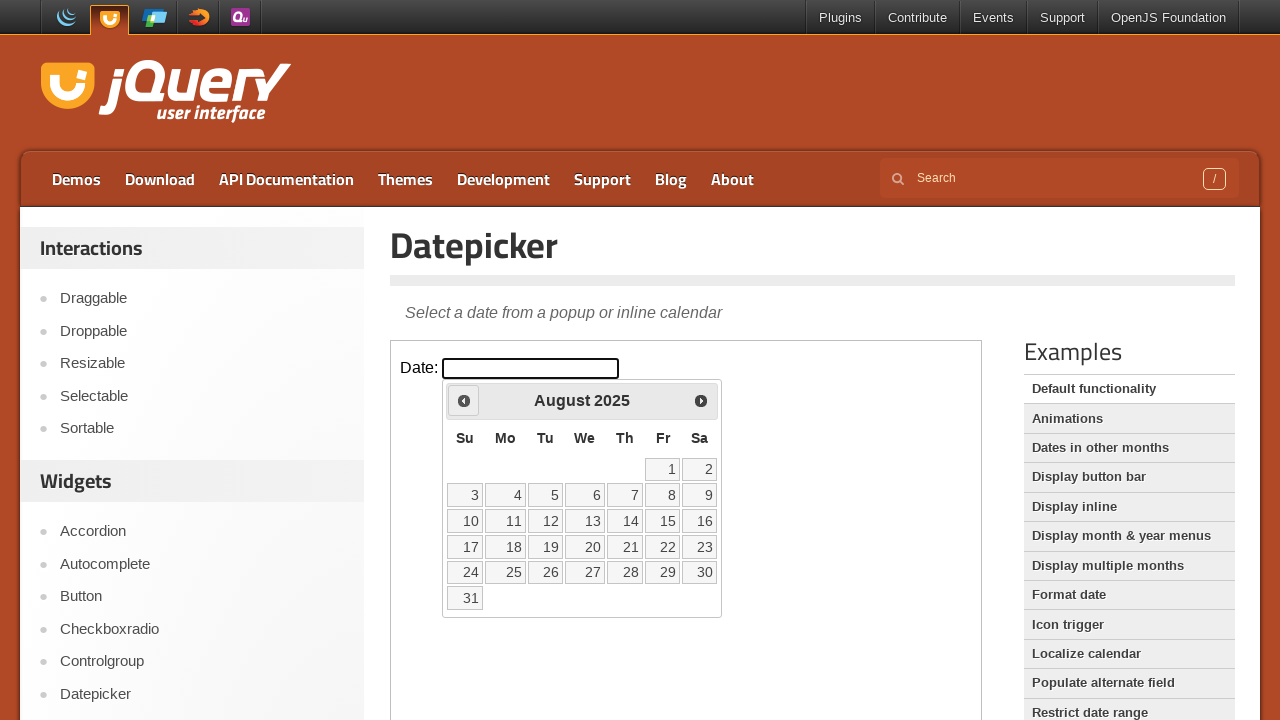

Retrieved current year: 2025
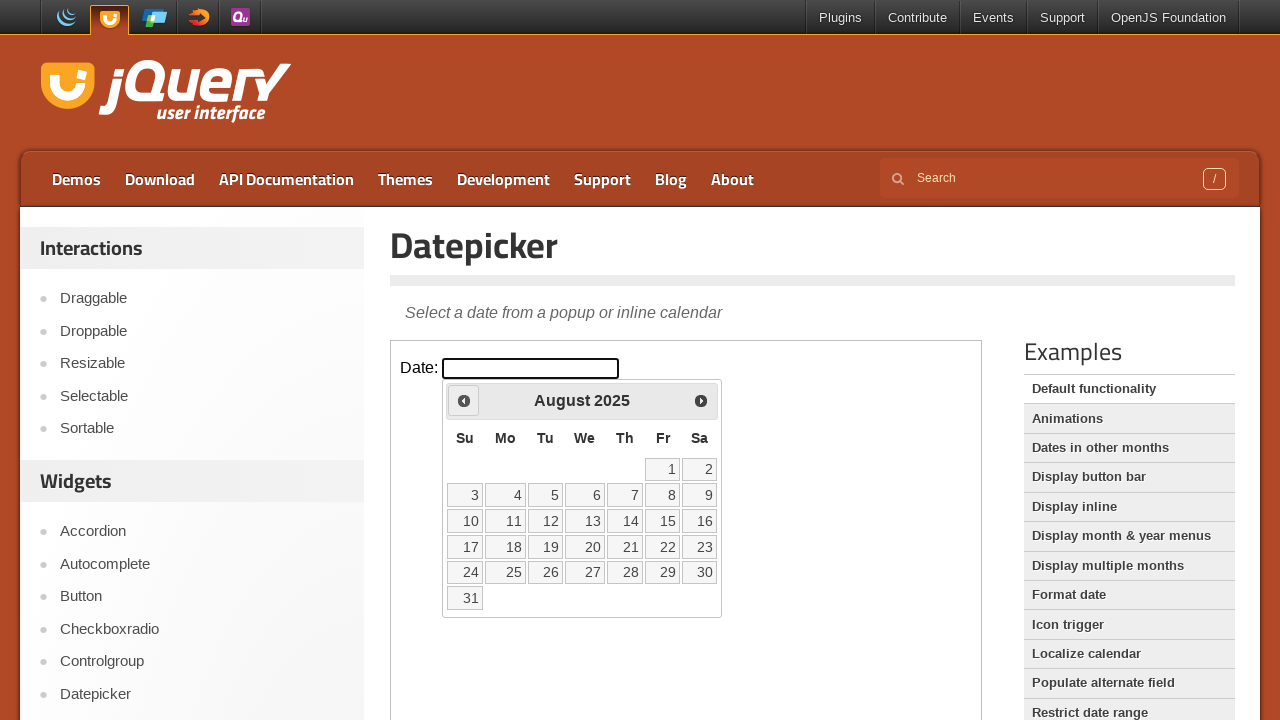

Clicked previous button to navigate to earlier month/year at (464, 400) on iframe >> nth=0 >> internal:control=enter-frame >> body >> xpath=//div[@id='ui-d
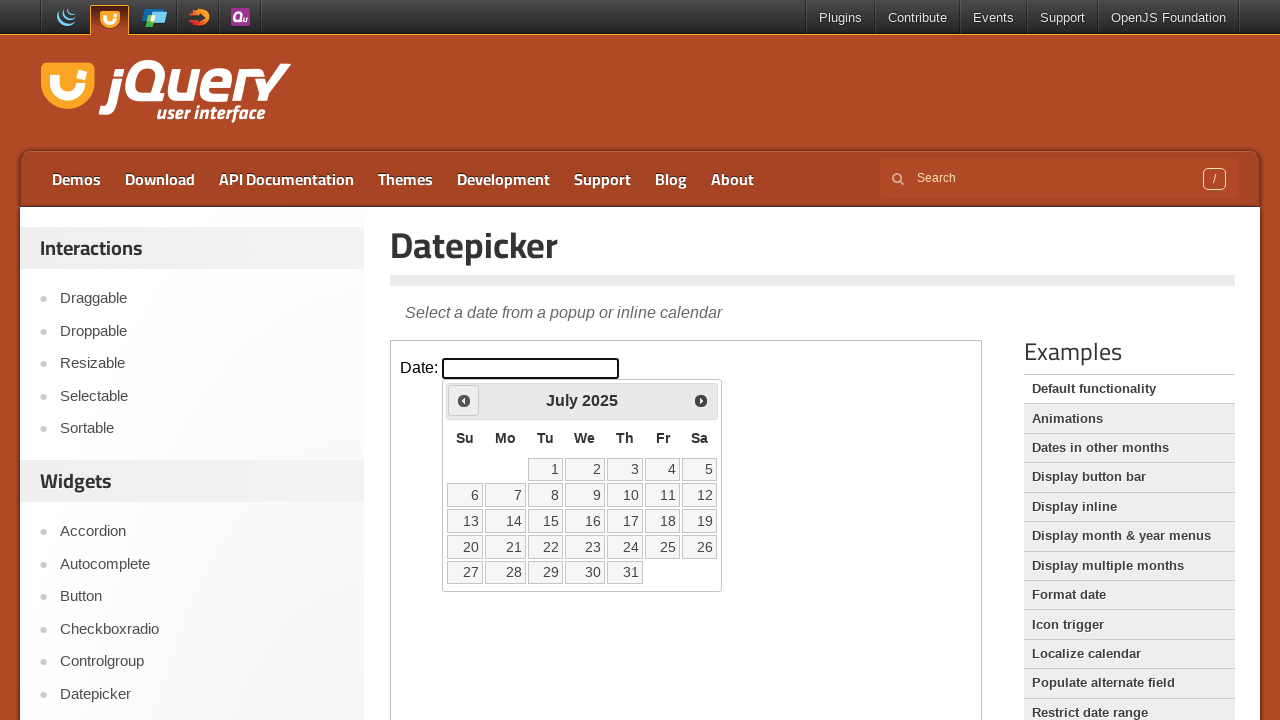

Retrieved current month: July
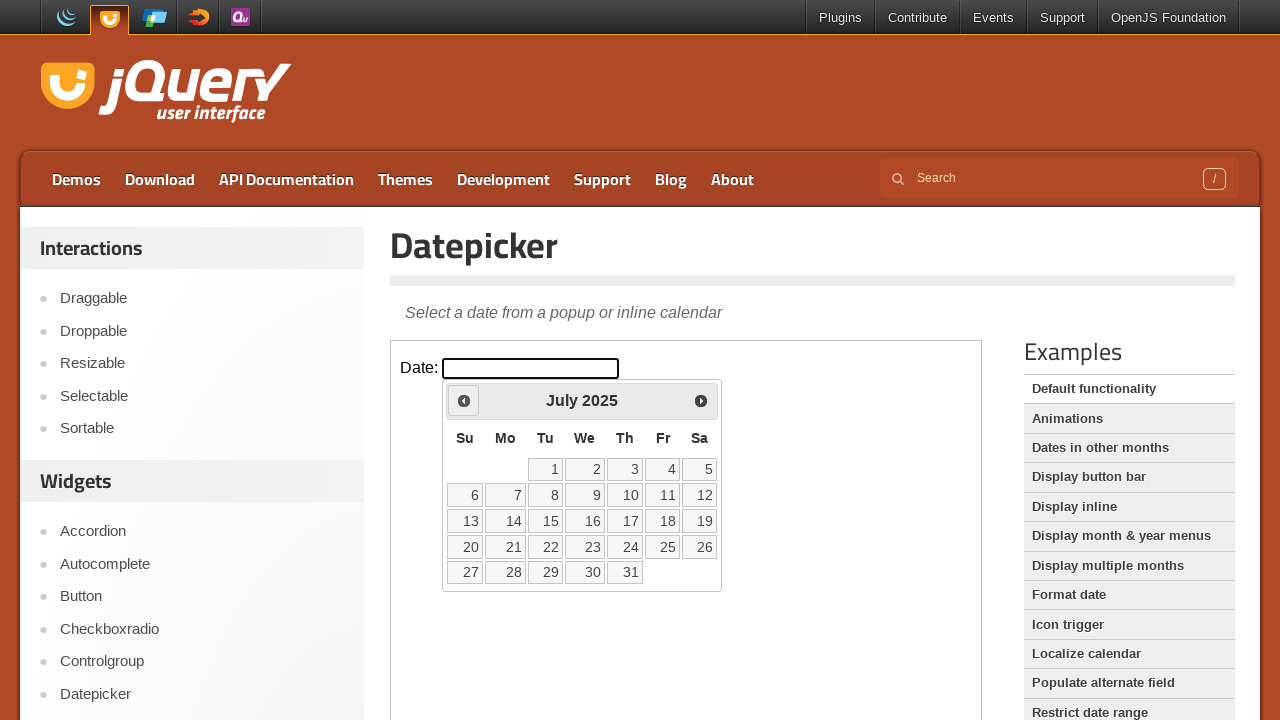

Retrieved current year: 2025
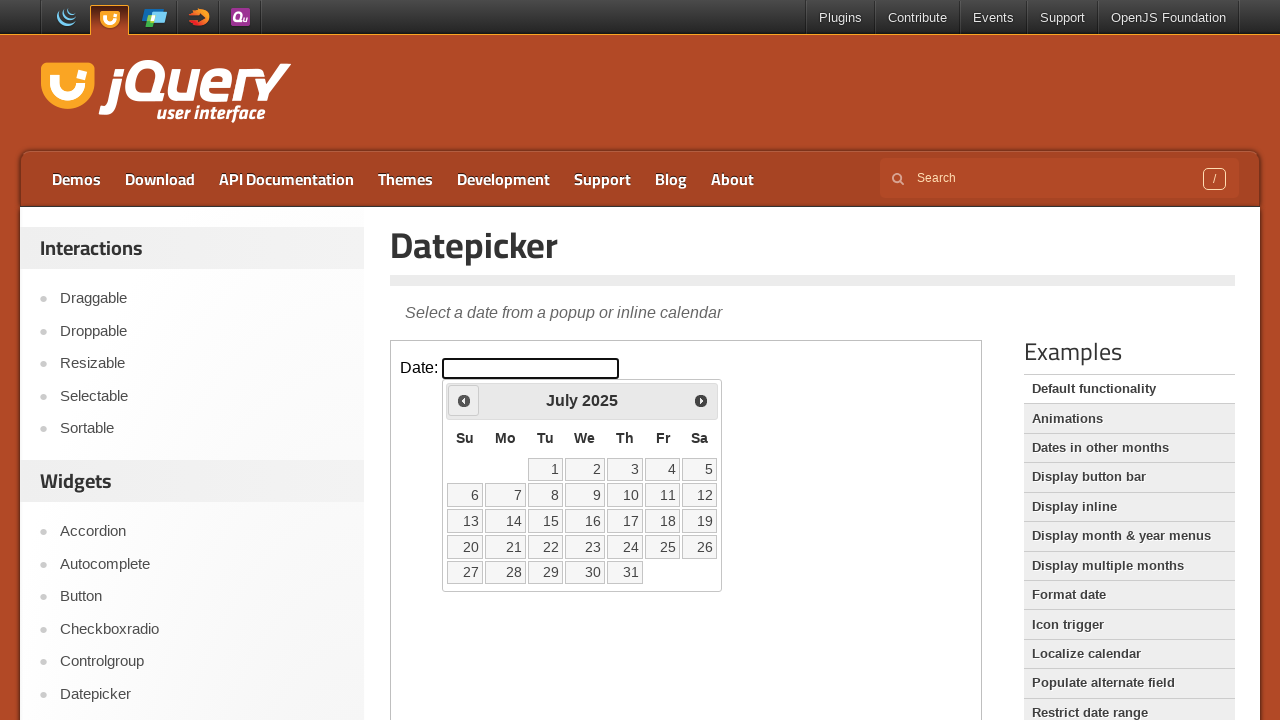

Clicked previous button to navigate to earlier month/year at (464, 400) on iframe >> nth=0 >> internal:control=enter-frame >> body >> xpath=//div[@id='ui-d
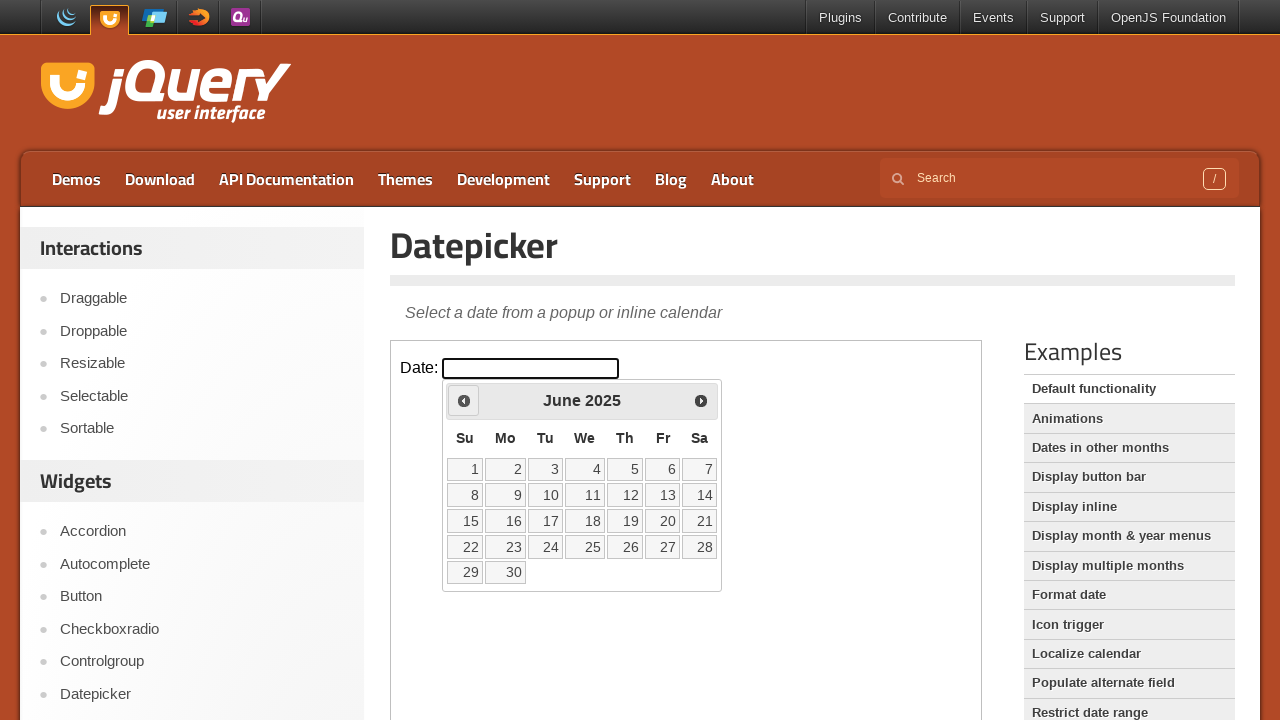

Retrieved current month: June
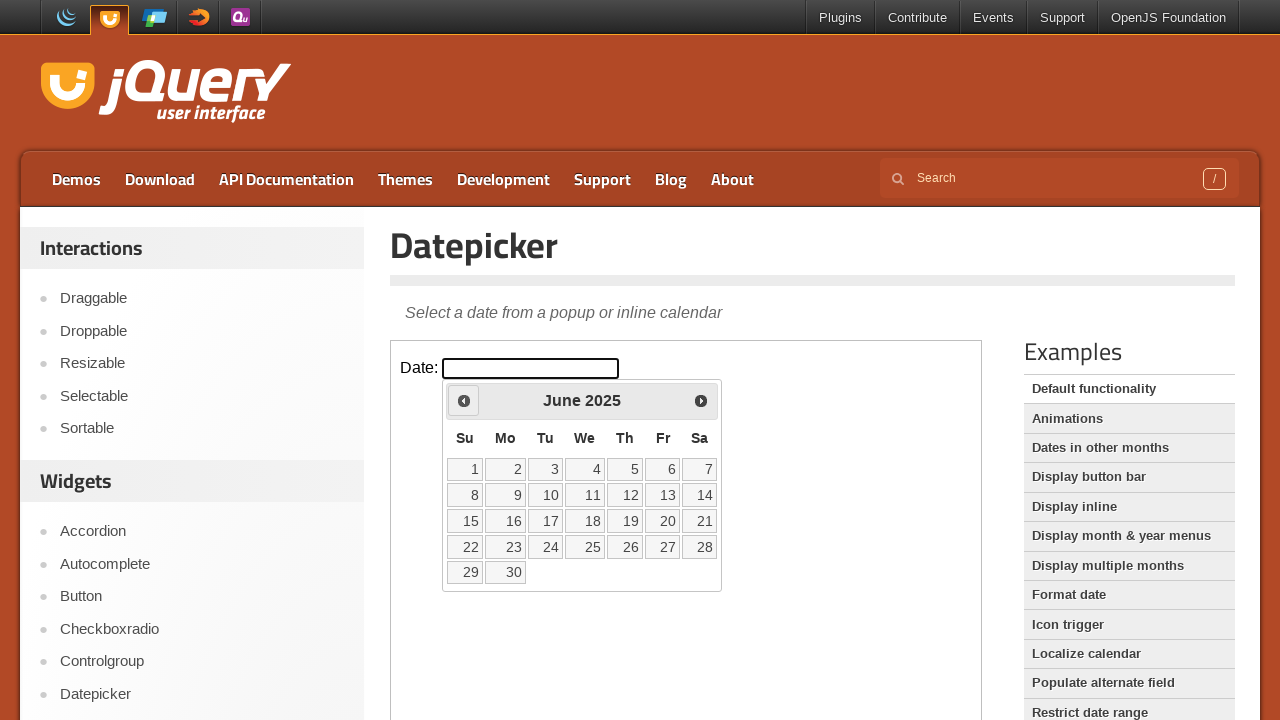

Retrieved current year: 2025
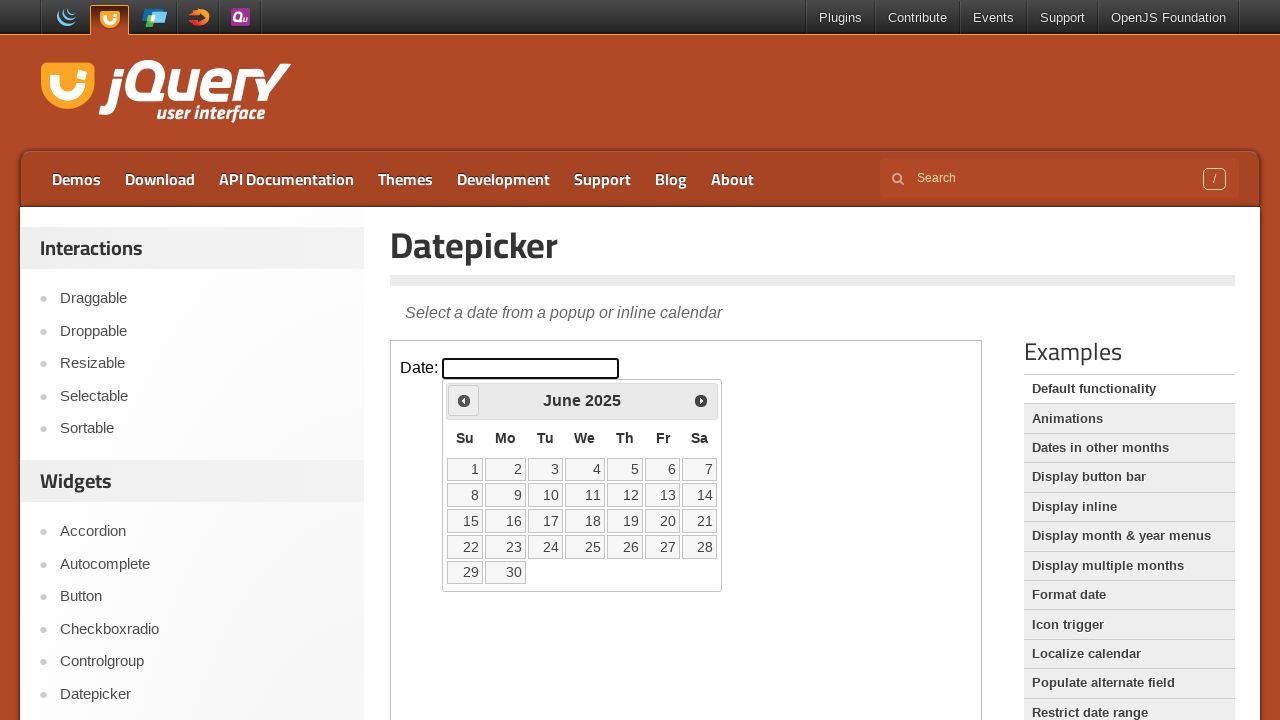

Clicked previous button to navigate to earlier month/year at (464, 400) on iframe >> nth=0 >> internal:control=enter-frame >> body >> xpath=//div[@id='ui-d
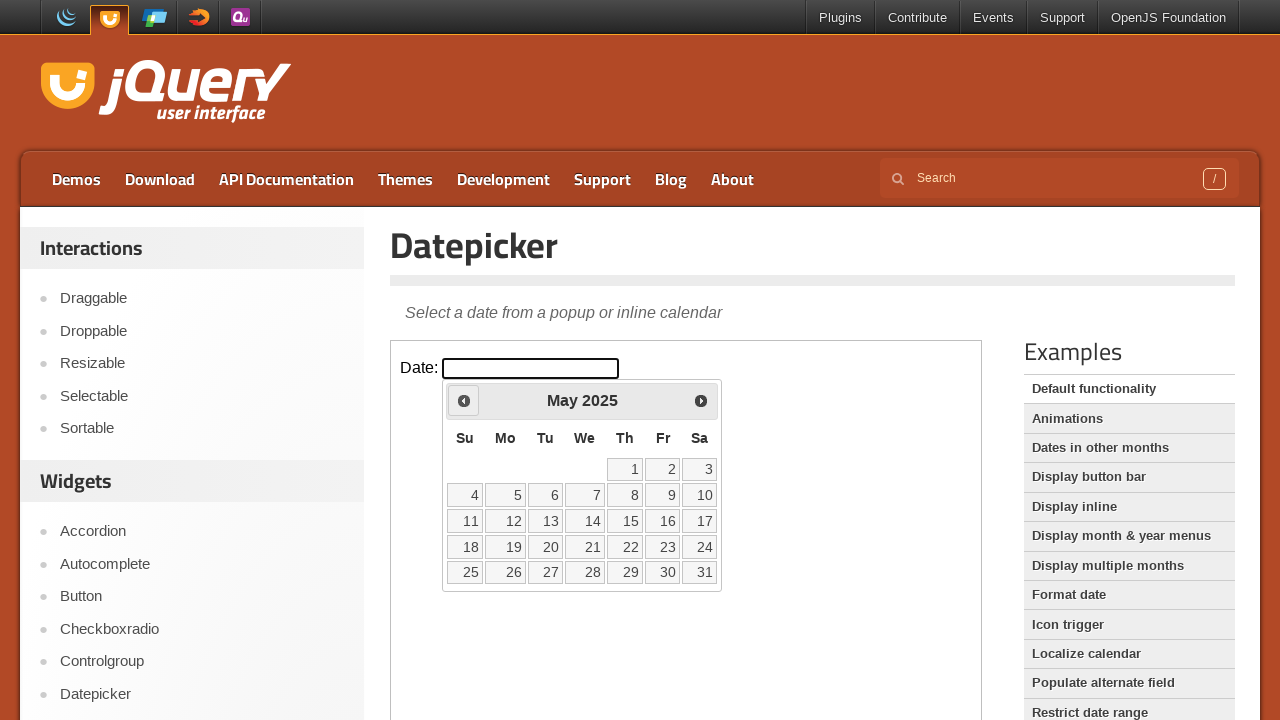

Retrieved current month: May
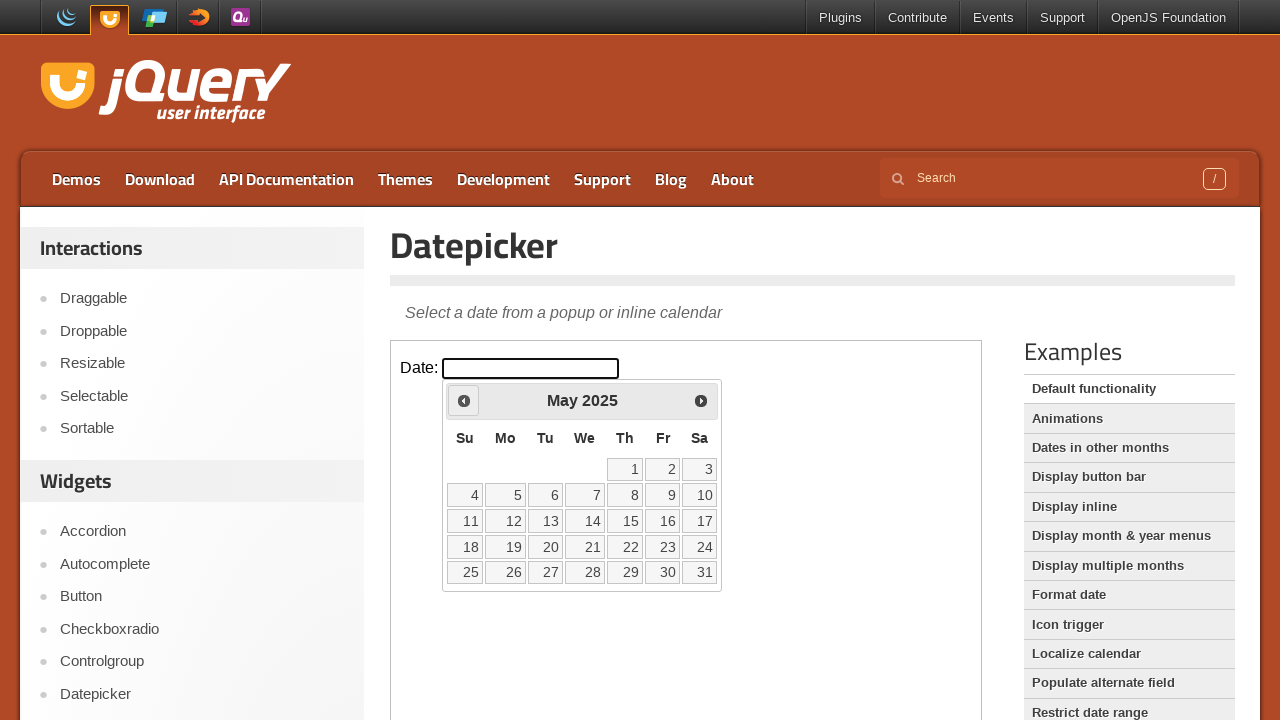

Retrieved current year: 2025
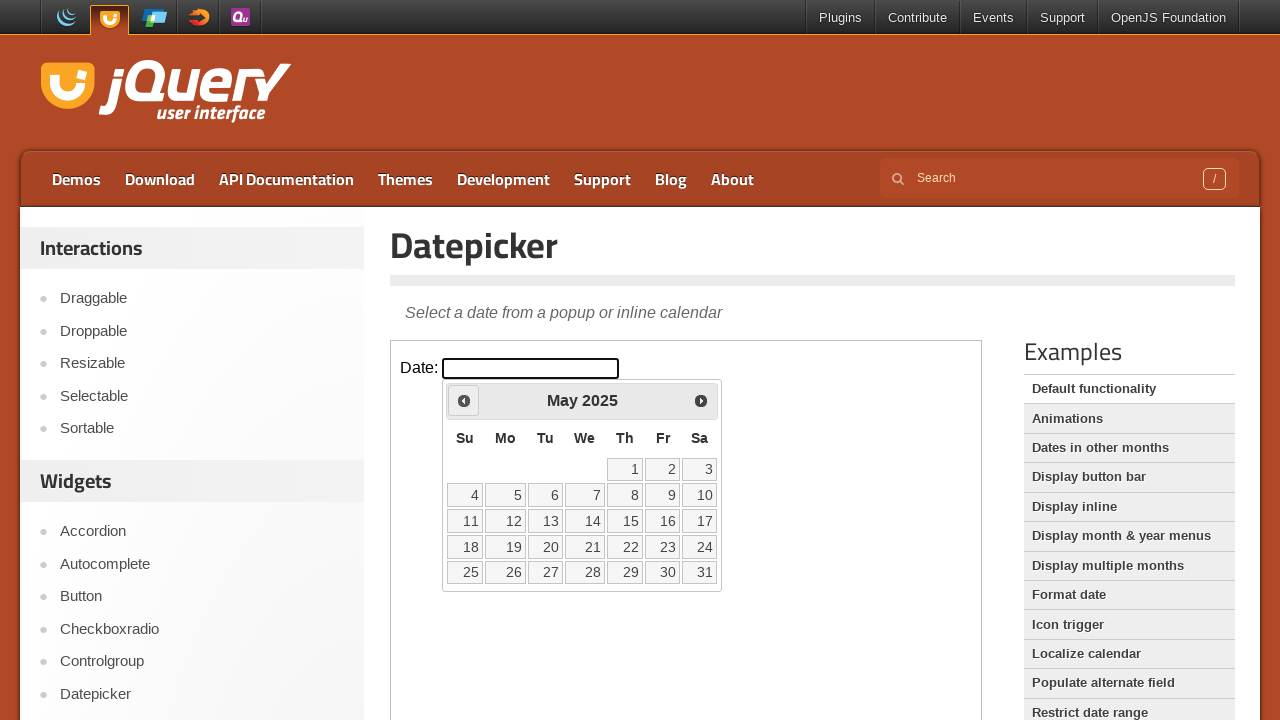

Clicked previous button to navigate to earlier month/year at (464, 400) on iframe >> nth=0 >> internal:control=enter-frame >> body >> xpath=//div[@id='ui-d
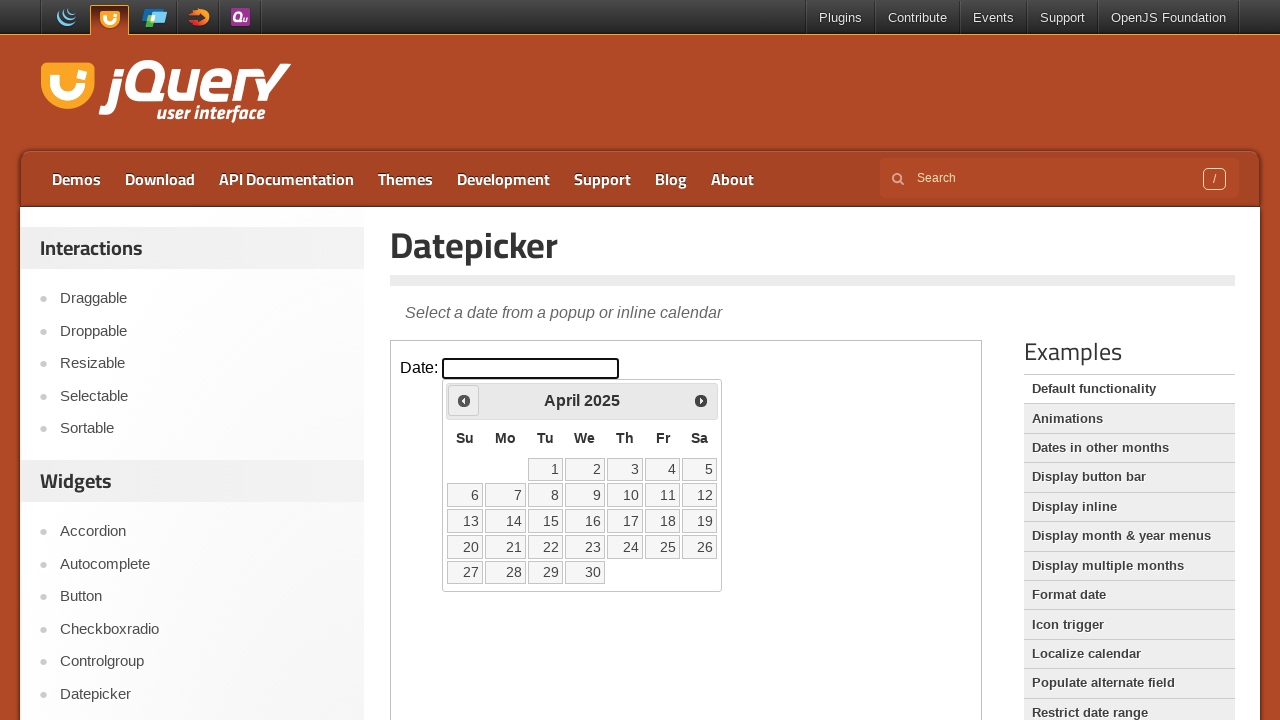

Retrieved current month: April
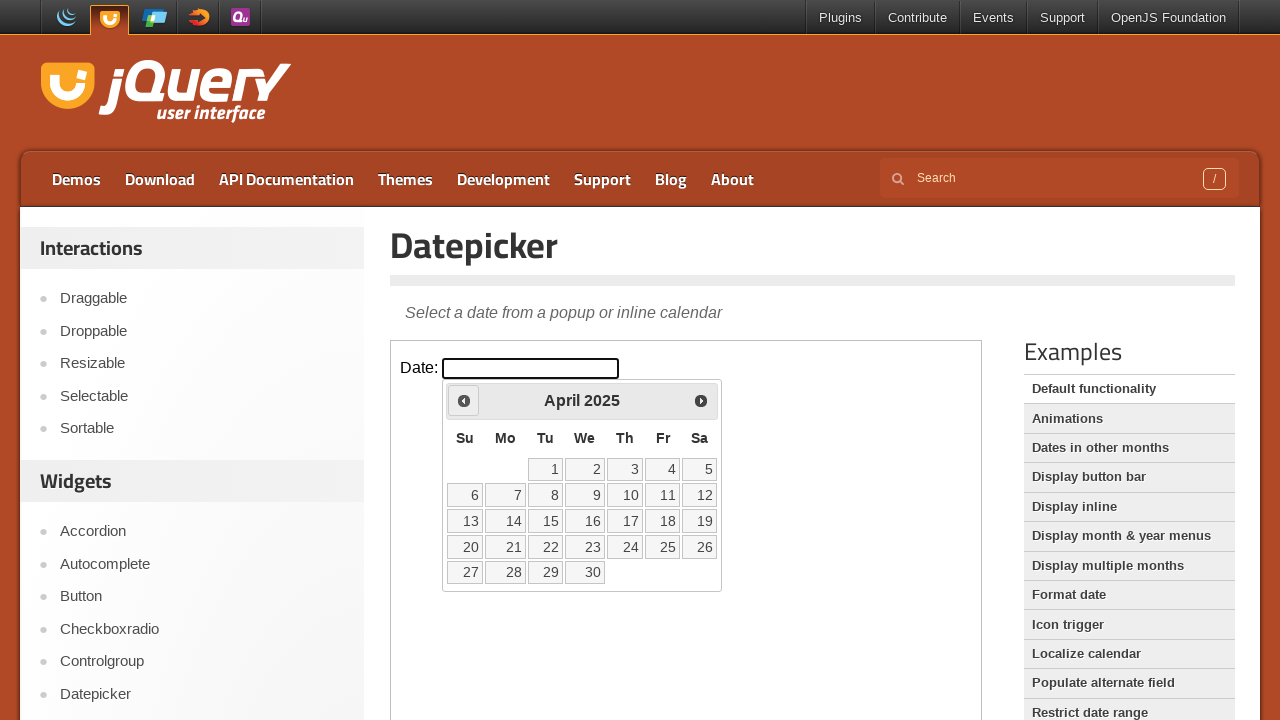

Retrieved current year: 2025
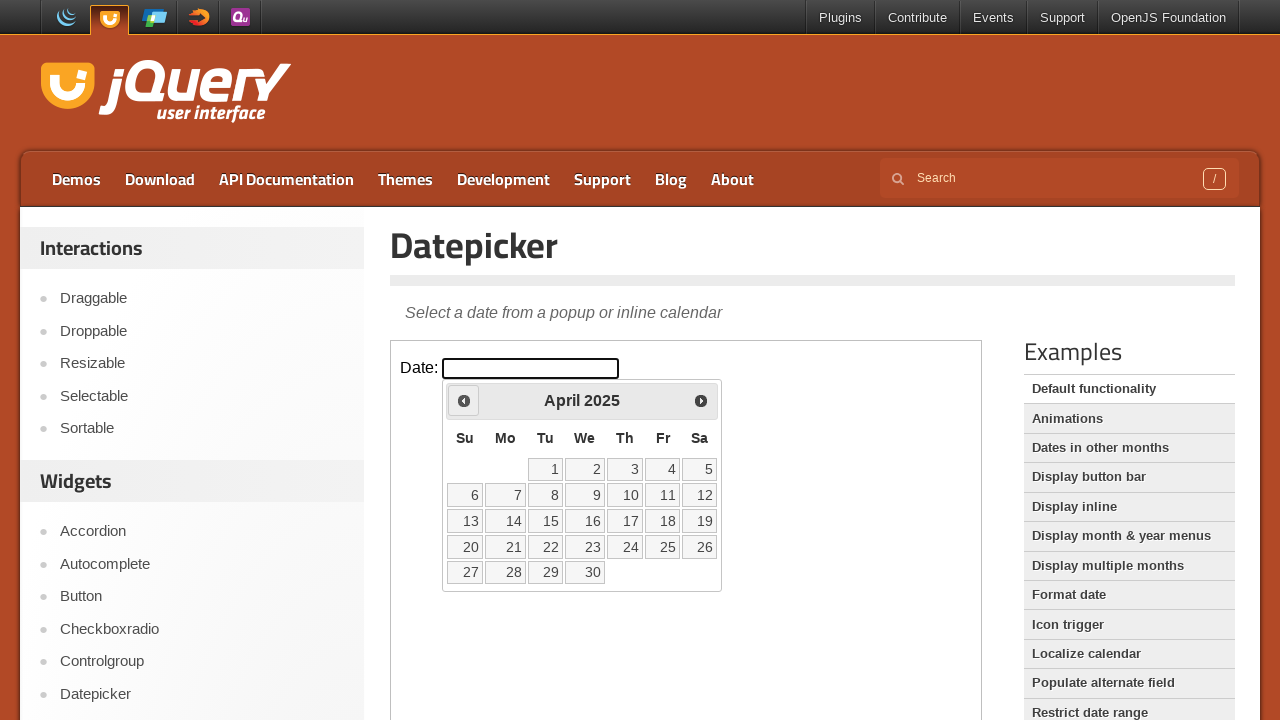

Clicked previous button to navigate to earlier month/year at (464, 400) on iframe >> nth=0 >> internal:control=enter-frame >> body >> xpath=//div[@id='ui-d
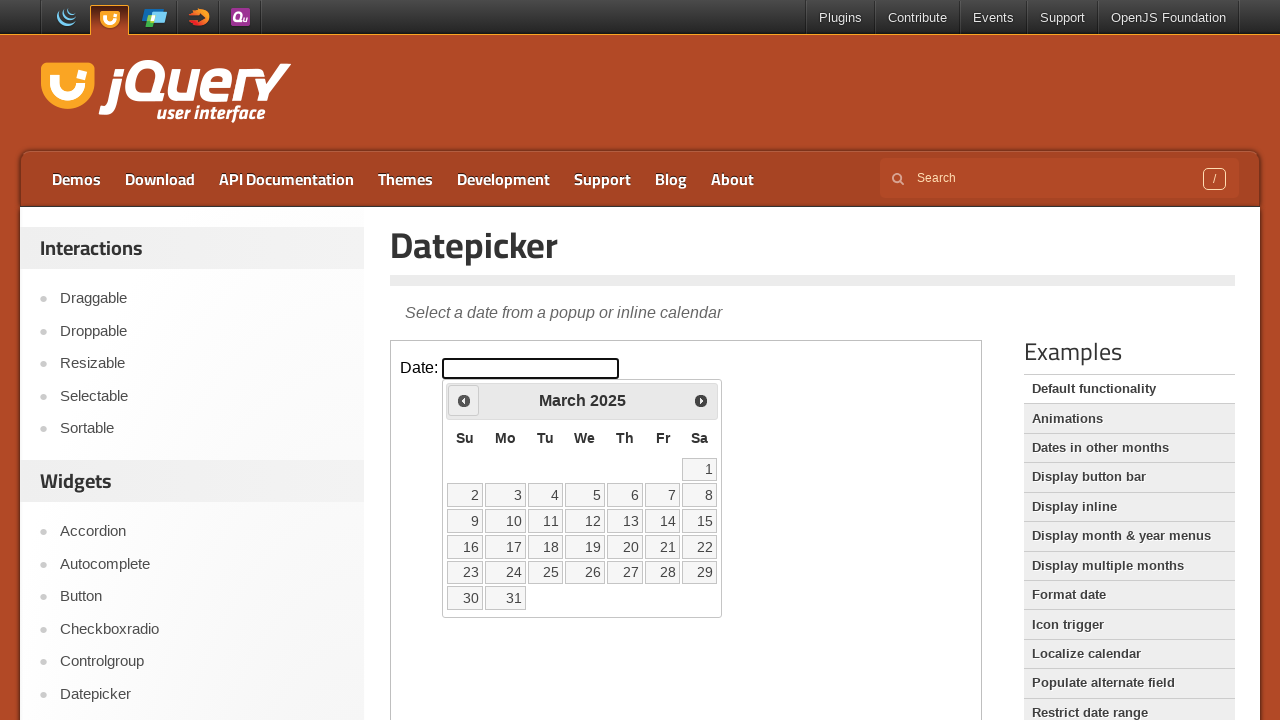

Retrieved current month: March
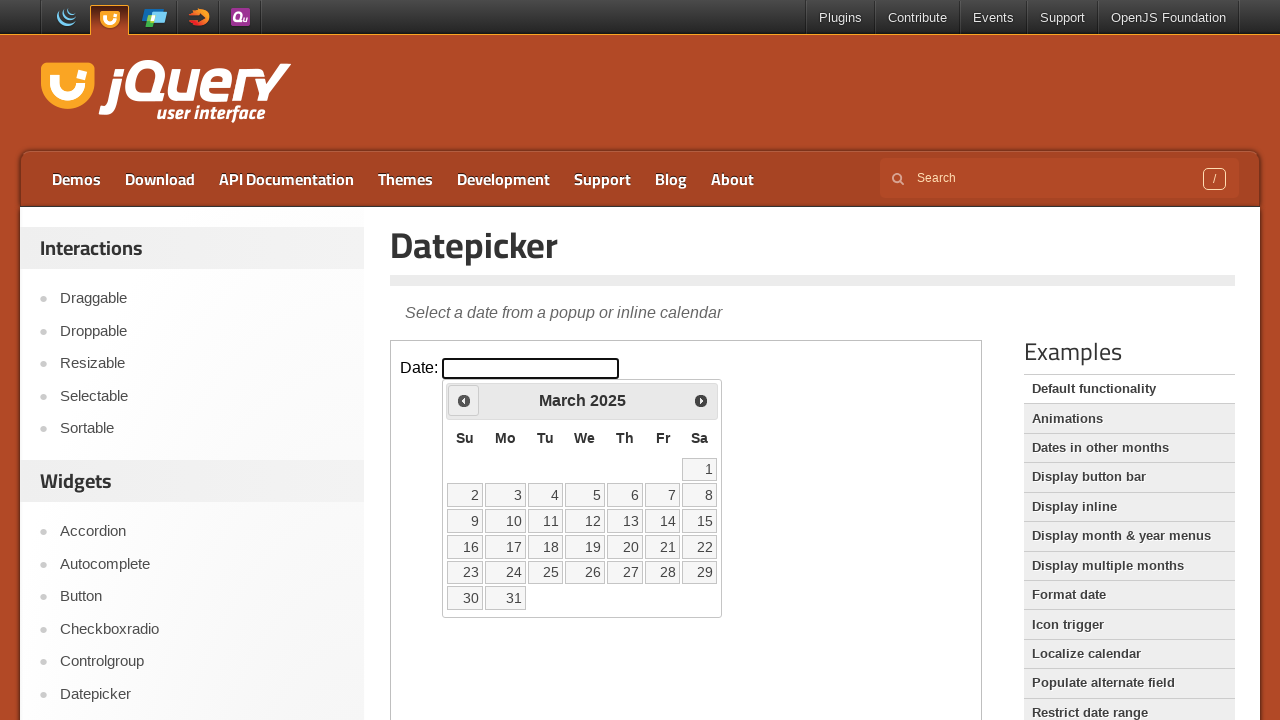

Retrieved current year: 2025
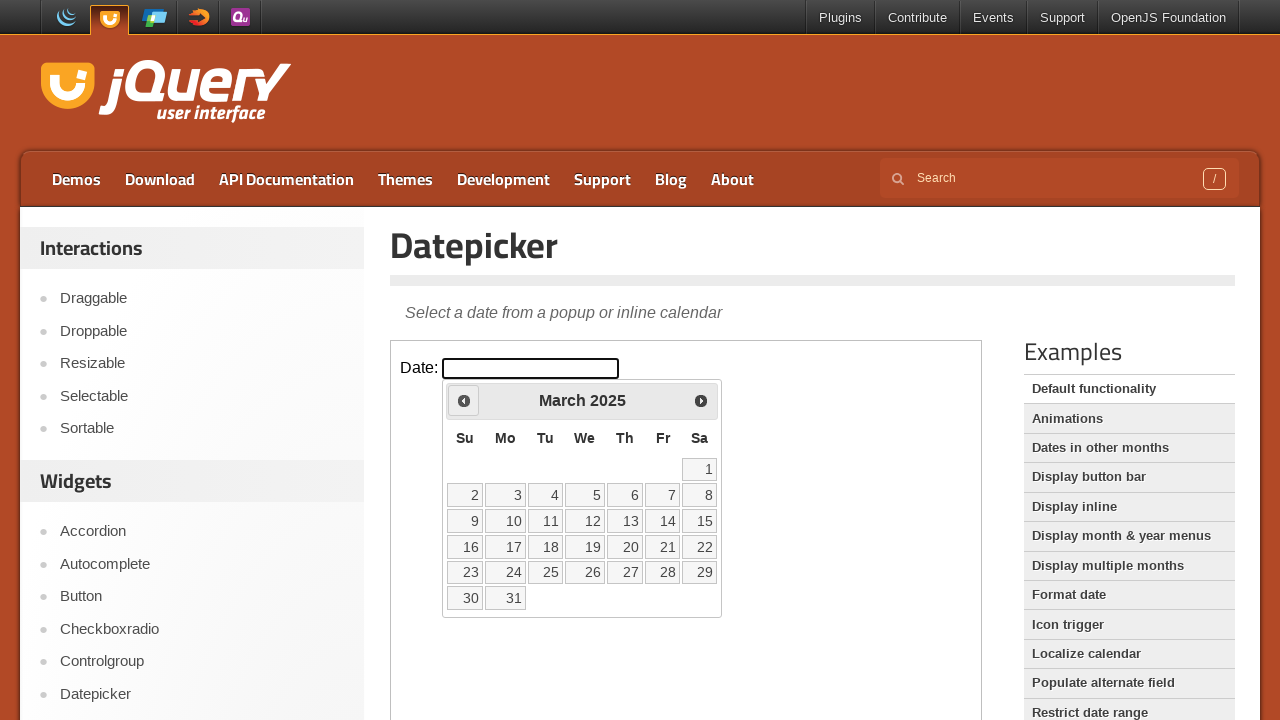

Clicked previous button to navigate to earlier month/year at (464, 400) on iframe >> nth=0 >> internal:control=enter-frame >> body >> xpath=//div[@id='ui-d
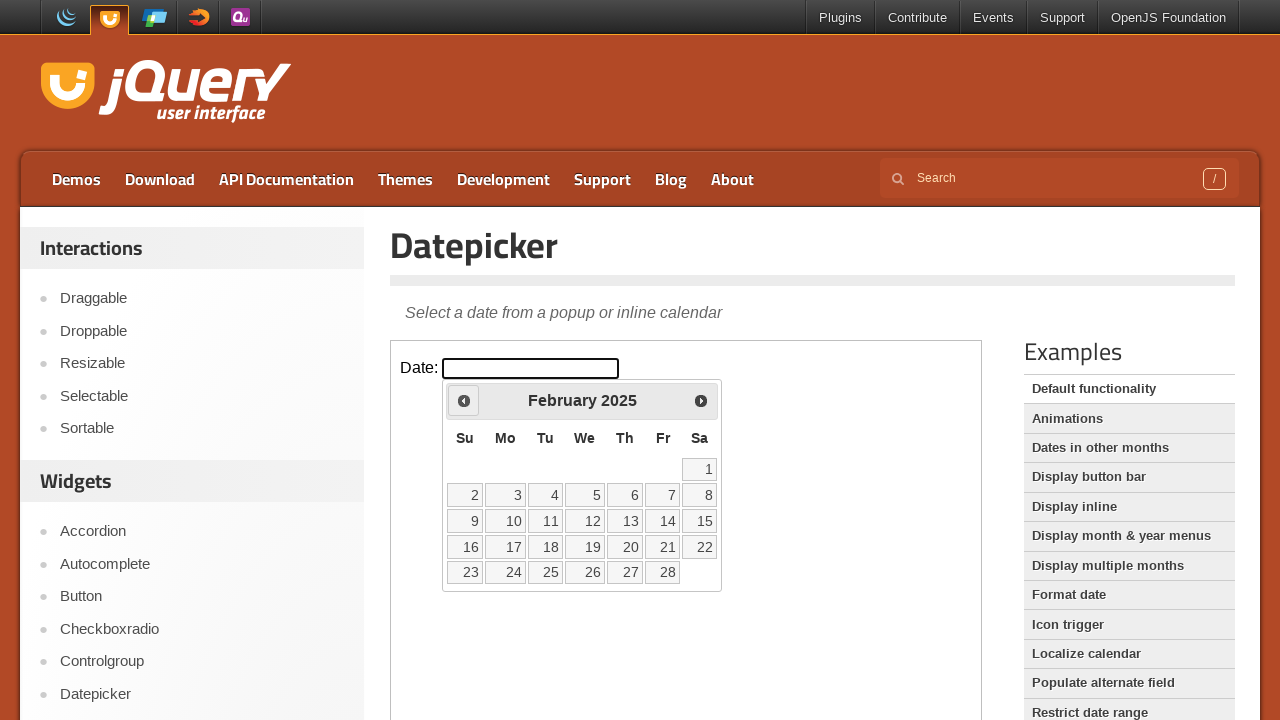

Retrieved current month: February
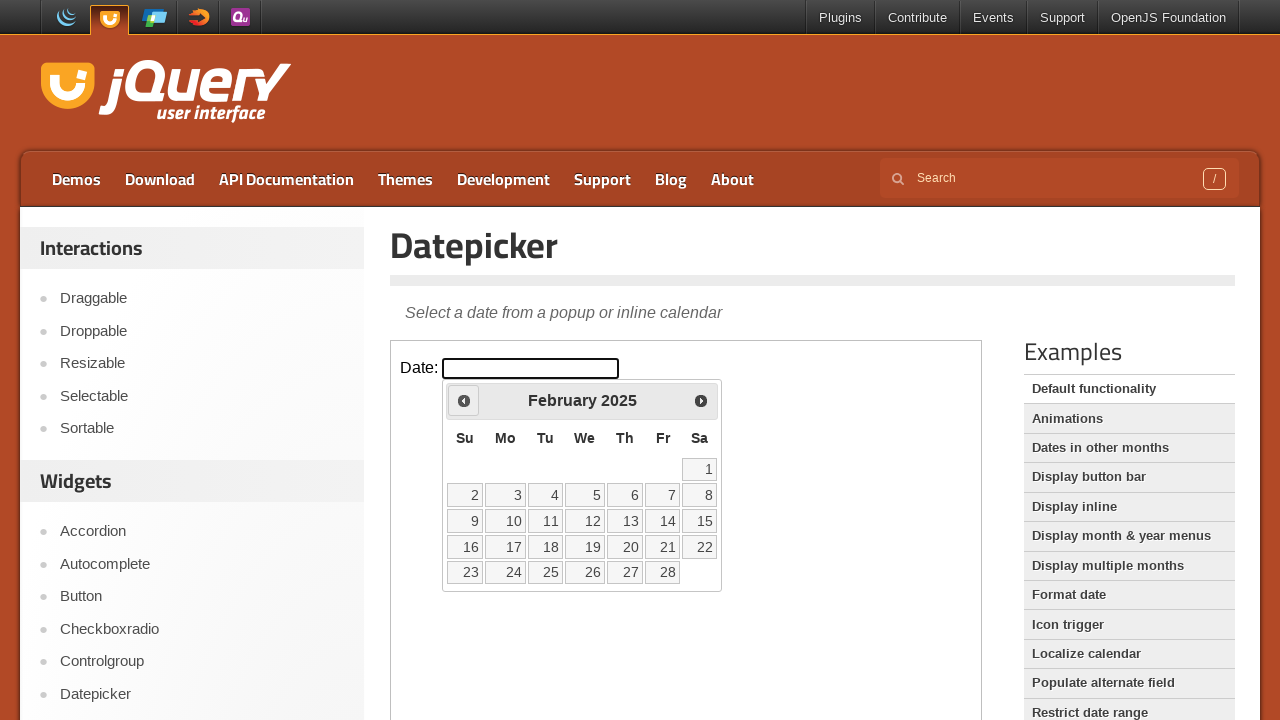

Retrieved current year: 2025
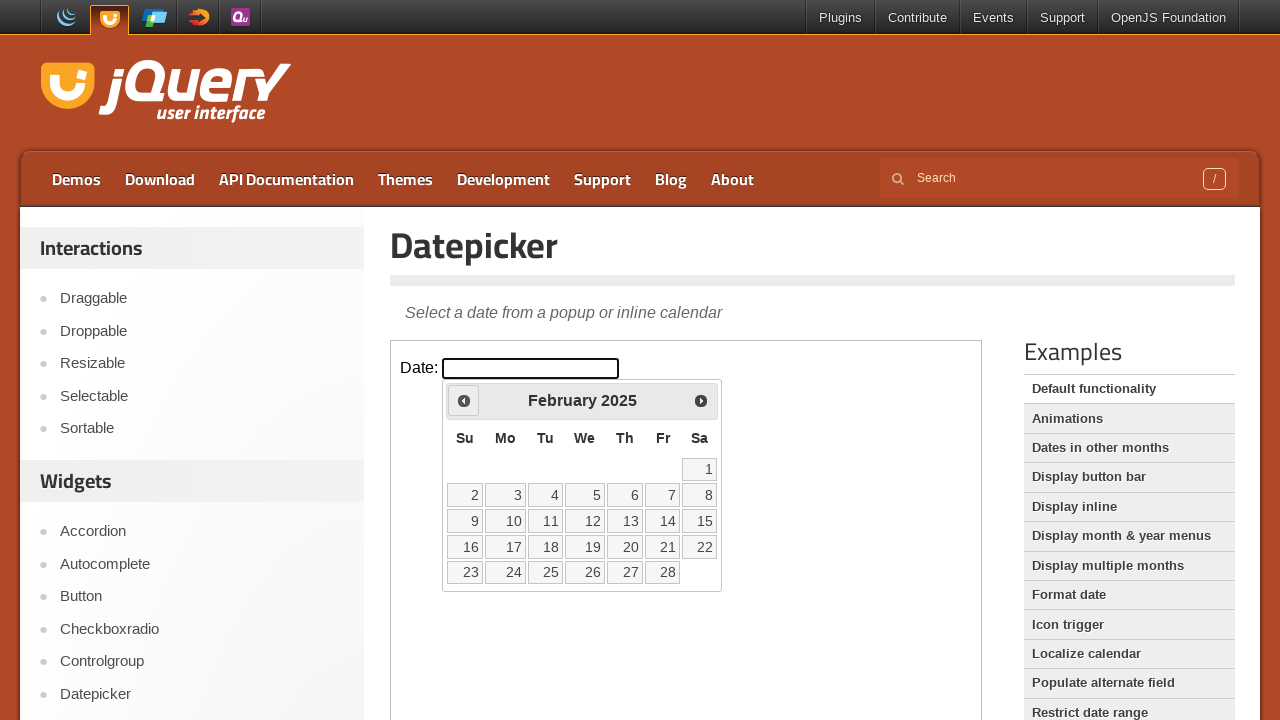

Clicked previous button to navigate to earlier month/year at (464, 400) on iframe >> nth=0 >> internal:control=enter-frame >> body >> xpath=//div[@id='ui-d
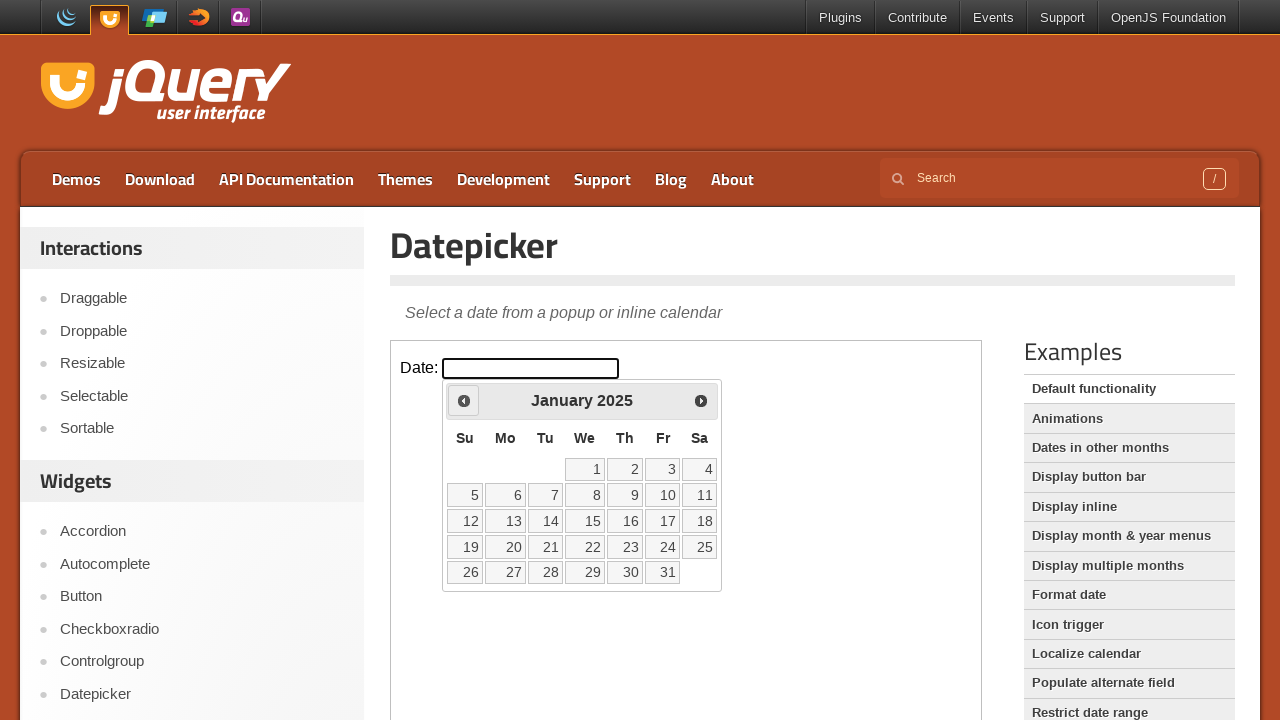

Retrieved current month: January
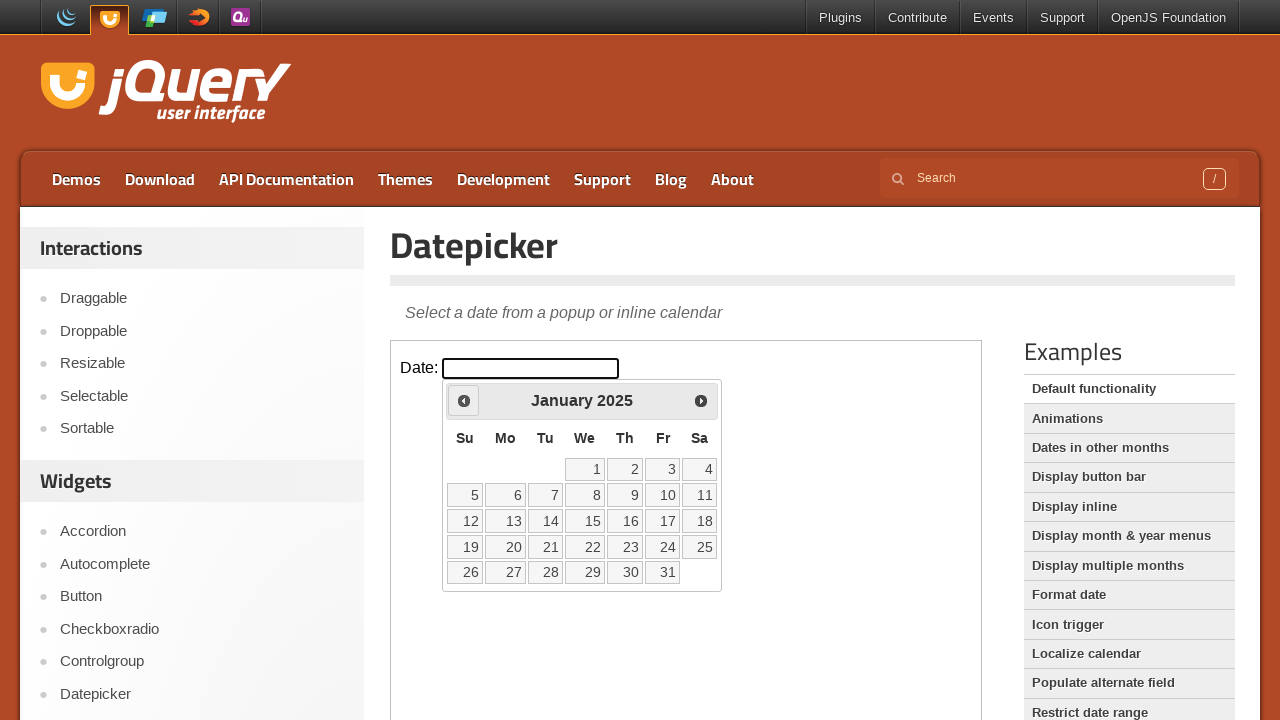

Retrieved current year: 2025
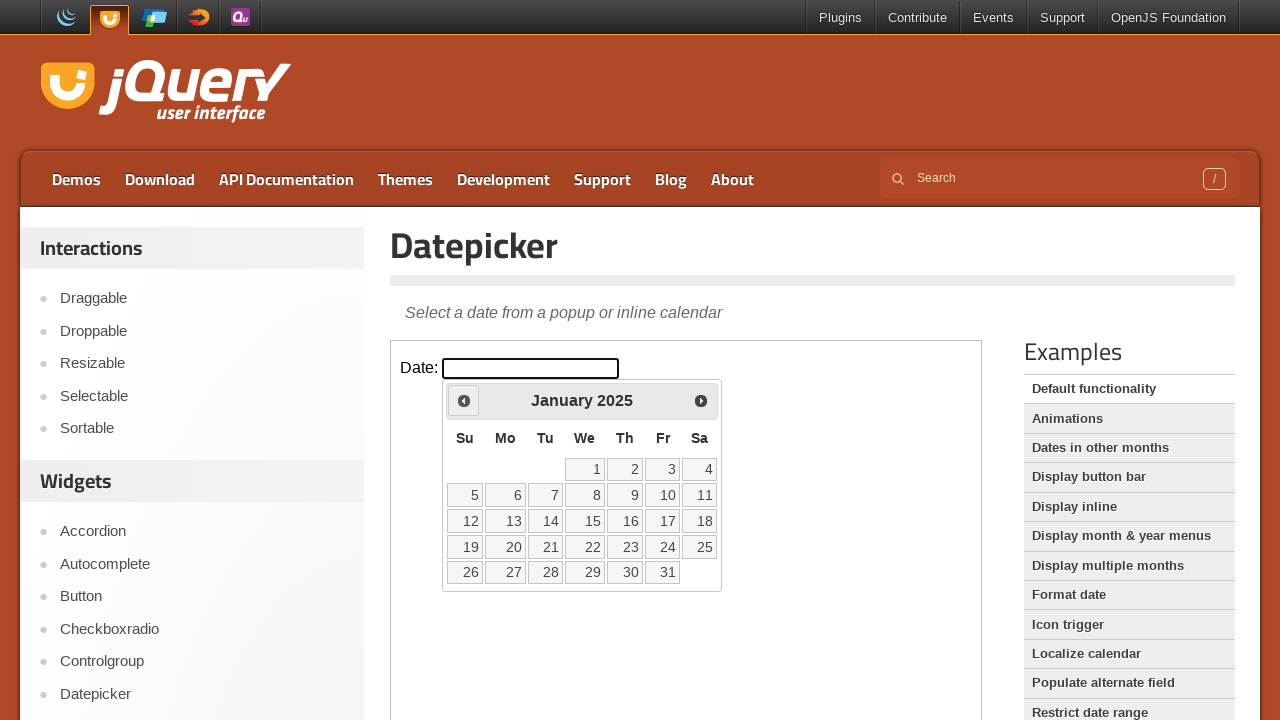

Clicked previous button to navigate to earlier month/year at (464, 400) on iframe >> nth=0 >> internal:control=enter-frame >> body >> xpath=//div[@id='ui-d
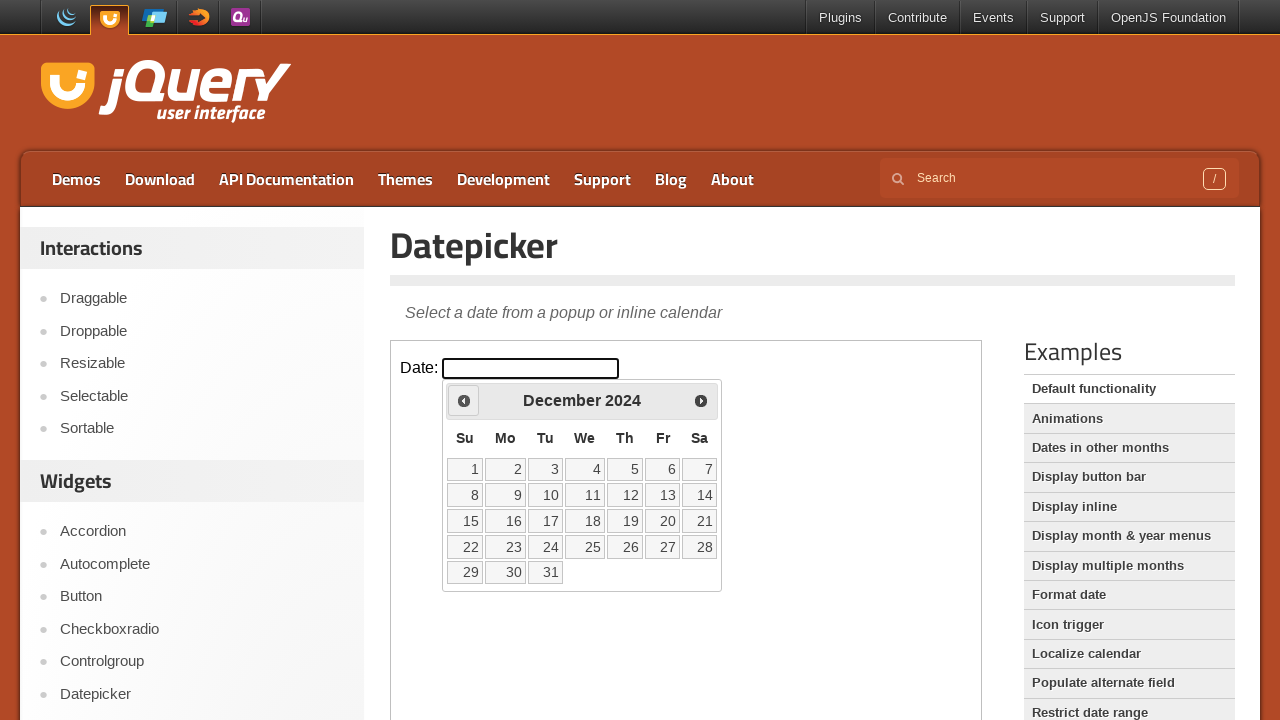

Retrieved current month: December
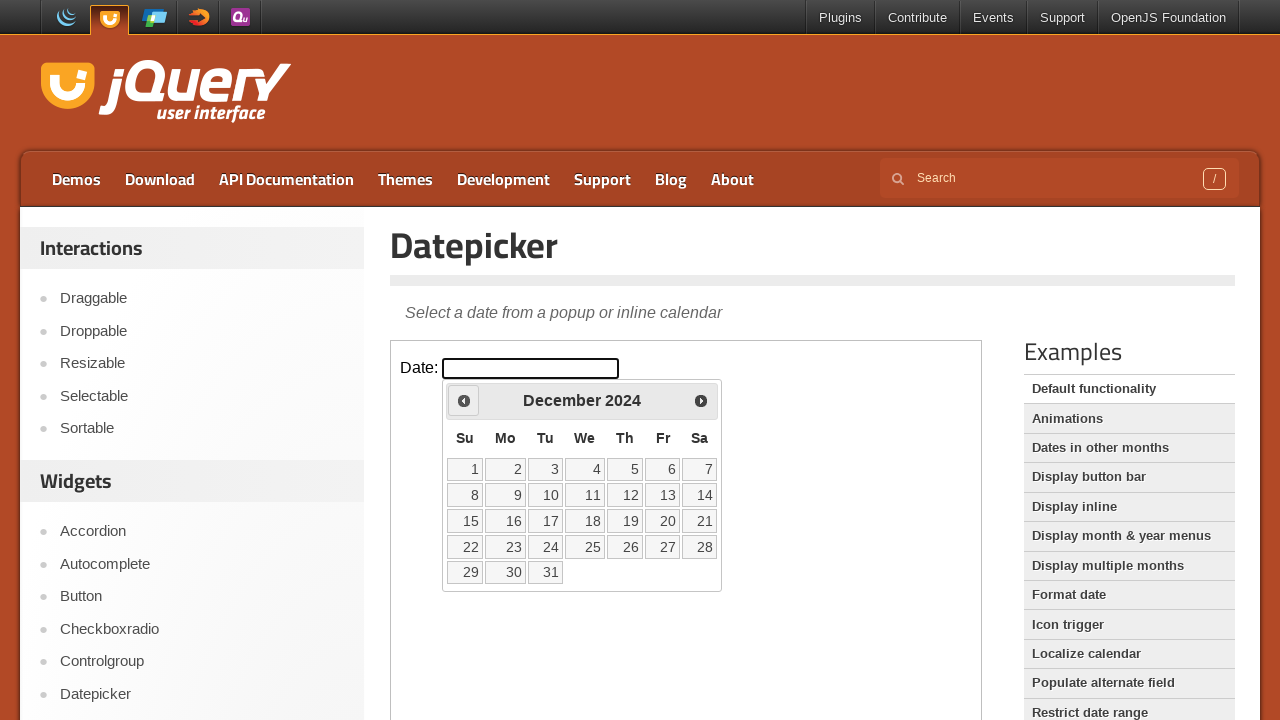

Retrieved current year: 2024
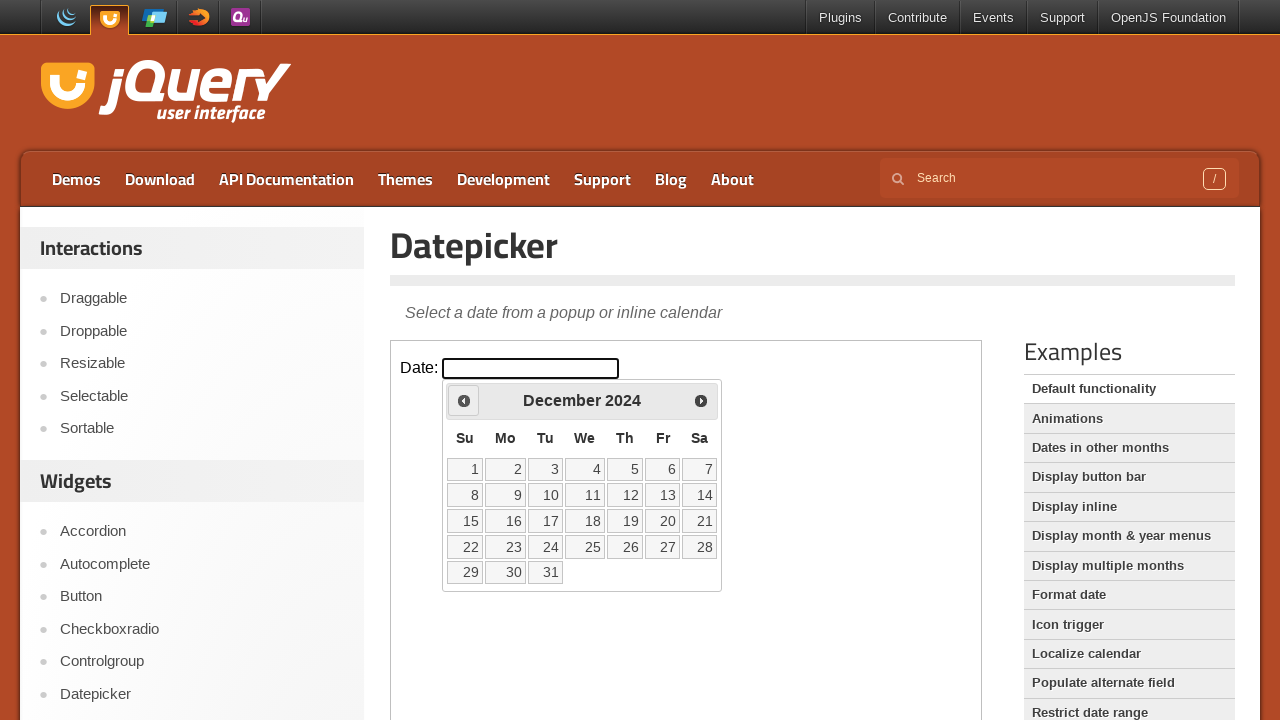

Clicked previous button to navigate to earlier month/year at (464, 400) on iframe >> nth=0 >> internal:control=enter-frame >> body >> xpath=//div[@id='ui-d
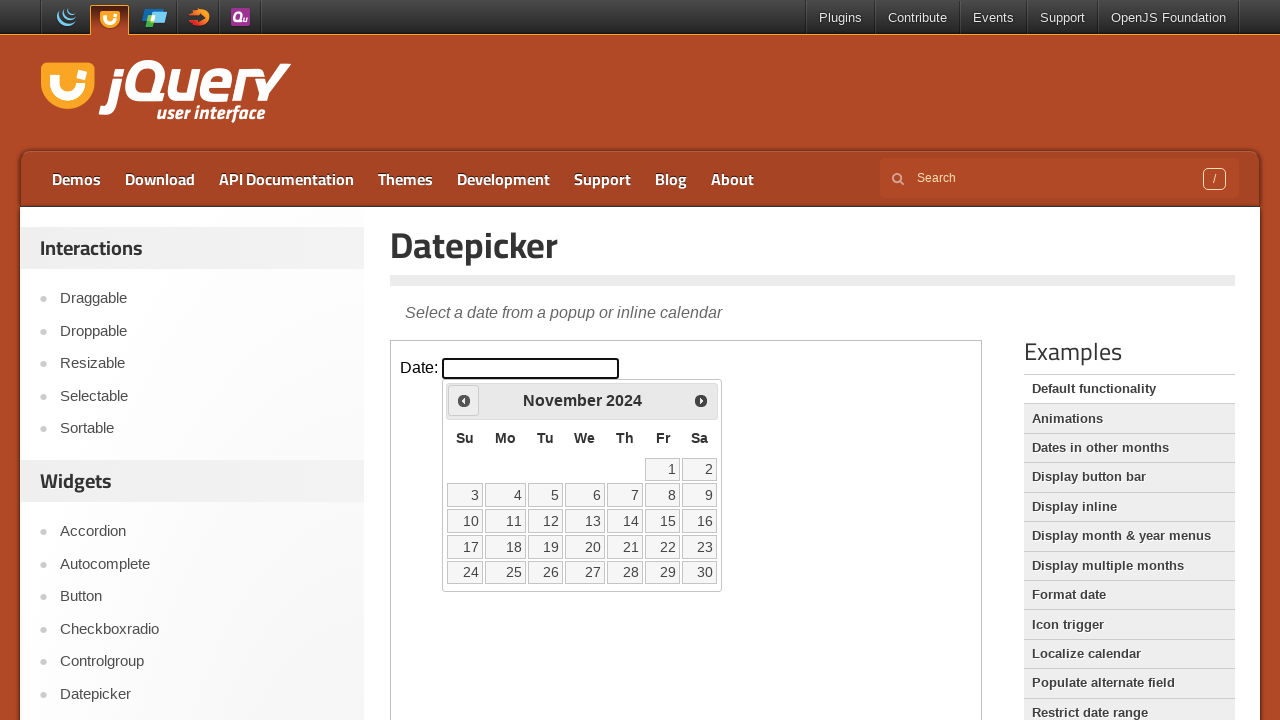

Retrieved current month: November
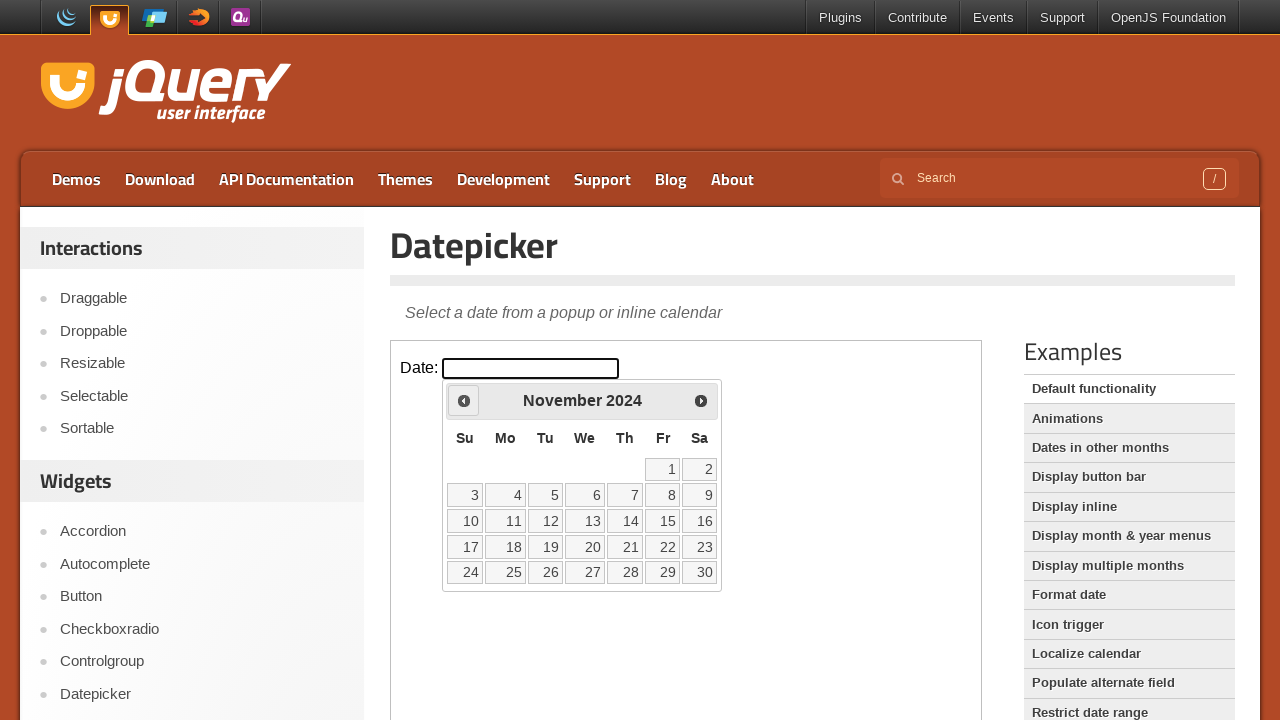

Retrieved current year: 2024
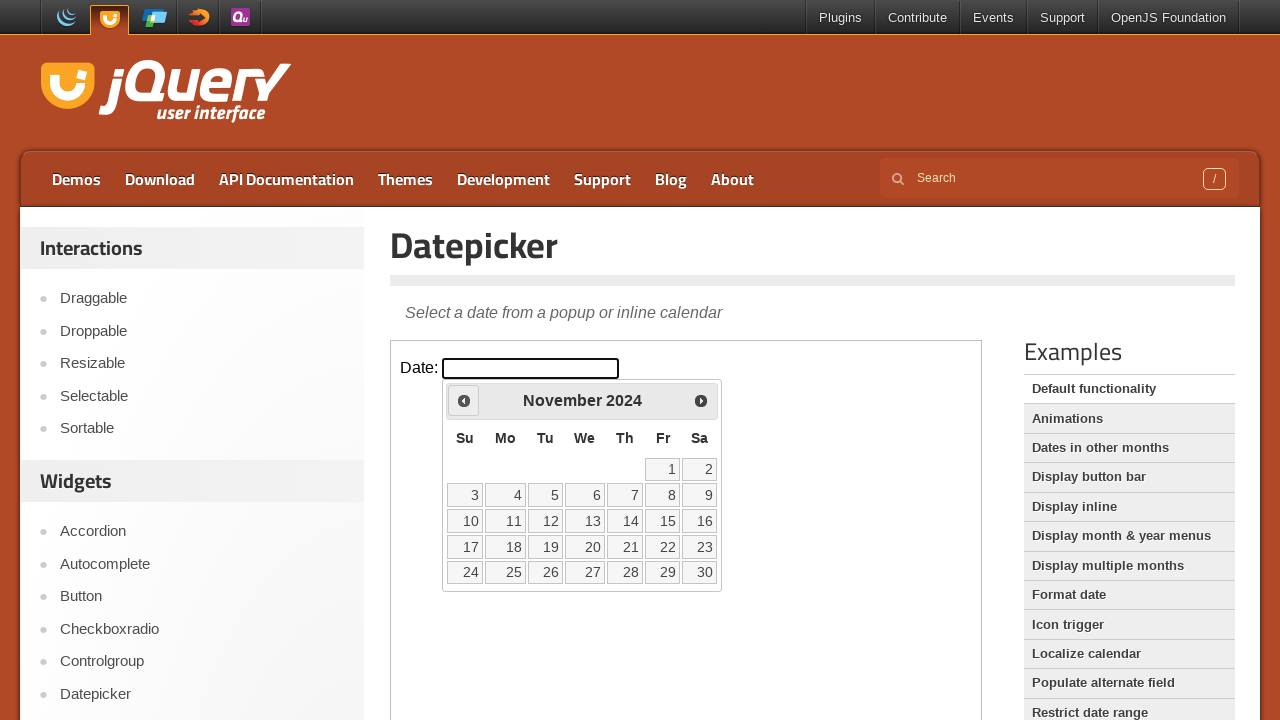

Clicked previous button to navigate to earlier month/year at (464, 400) on iframe >> nth=0 >> internal:control=enter-frame >> body >> xpath=//div[@id='ui-d
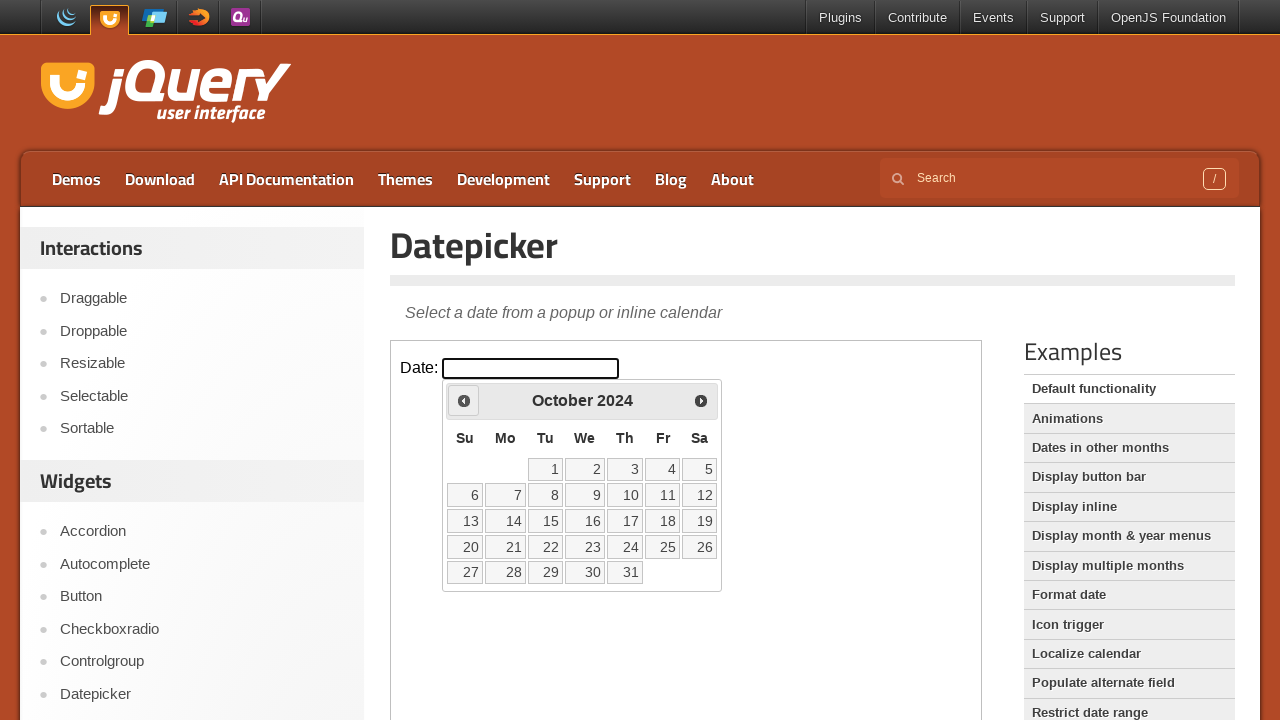

Retrieved current month: October
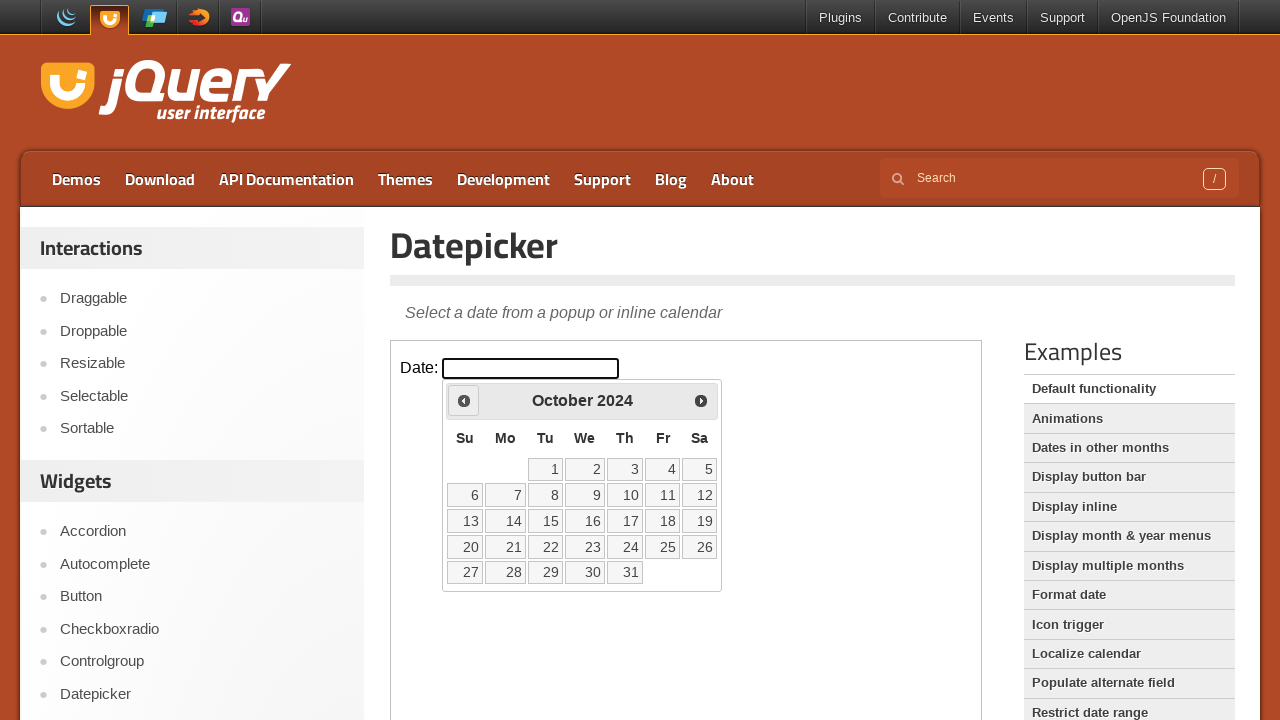

Retrieved current year: 2024
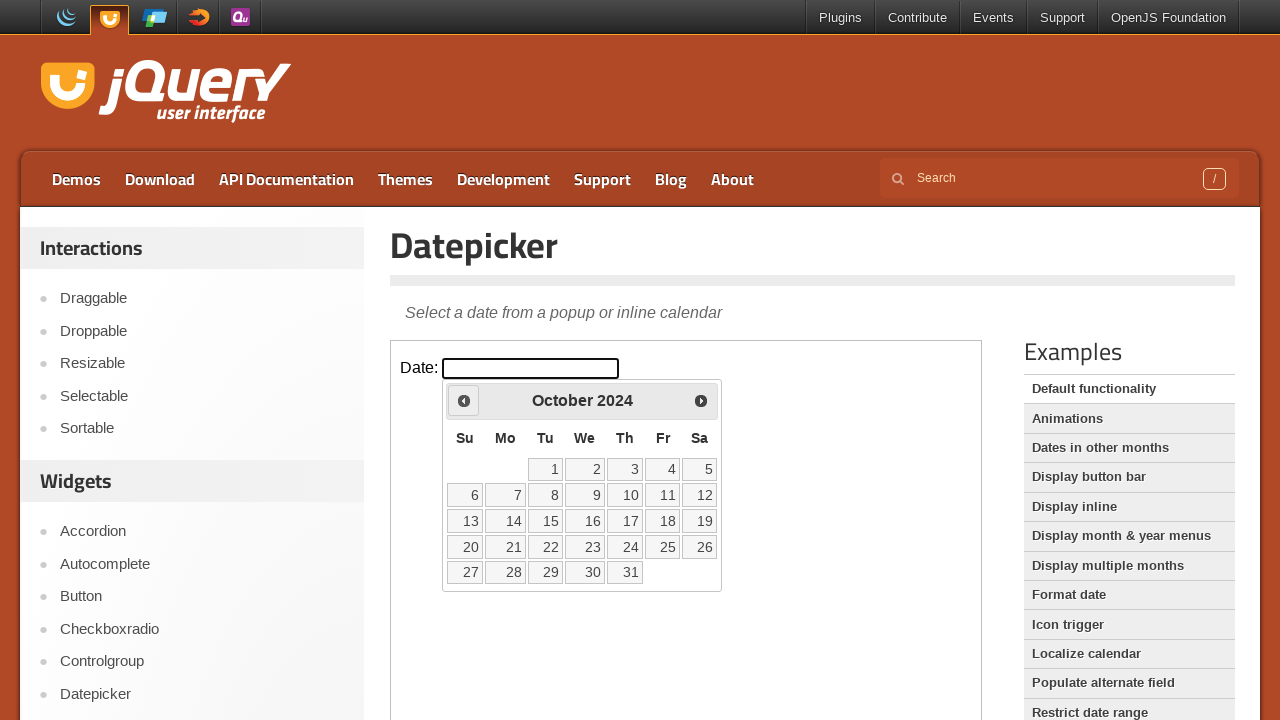

Clicked previous button to navigate to earlier month/year at (464, 400) on iframe >> nth=0 >> internal:control=enter-frame >> body >> xpath=//div[@id='ui-d
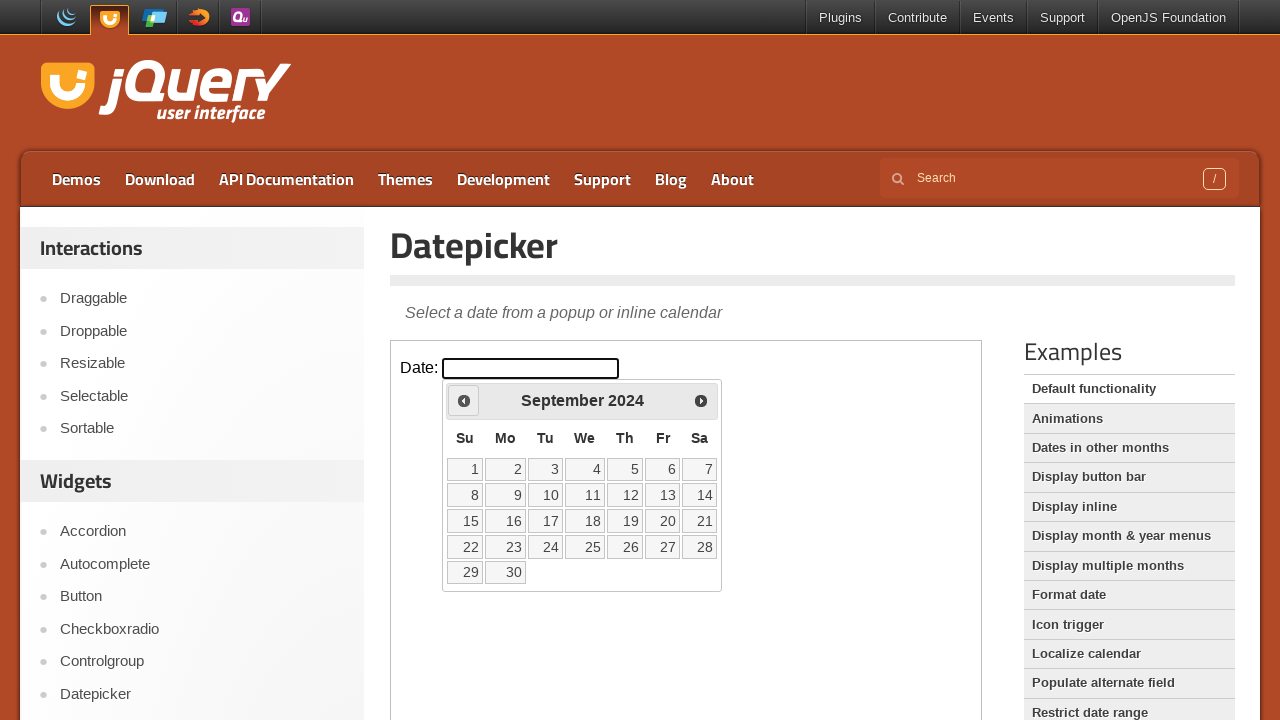

Retrieved current month: September
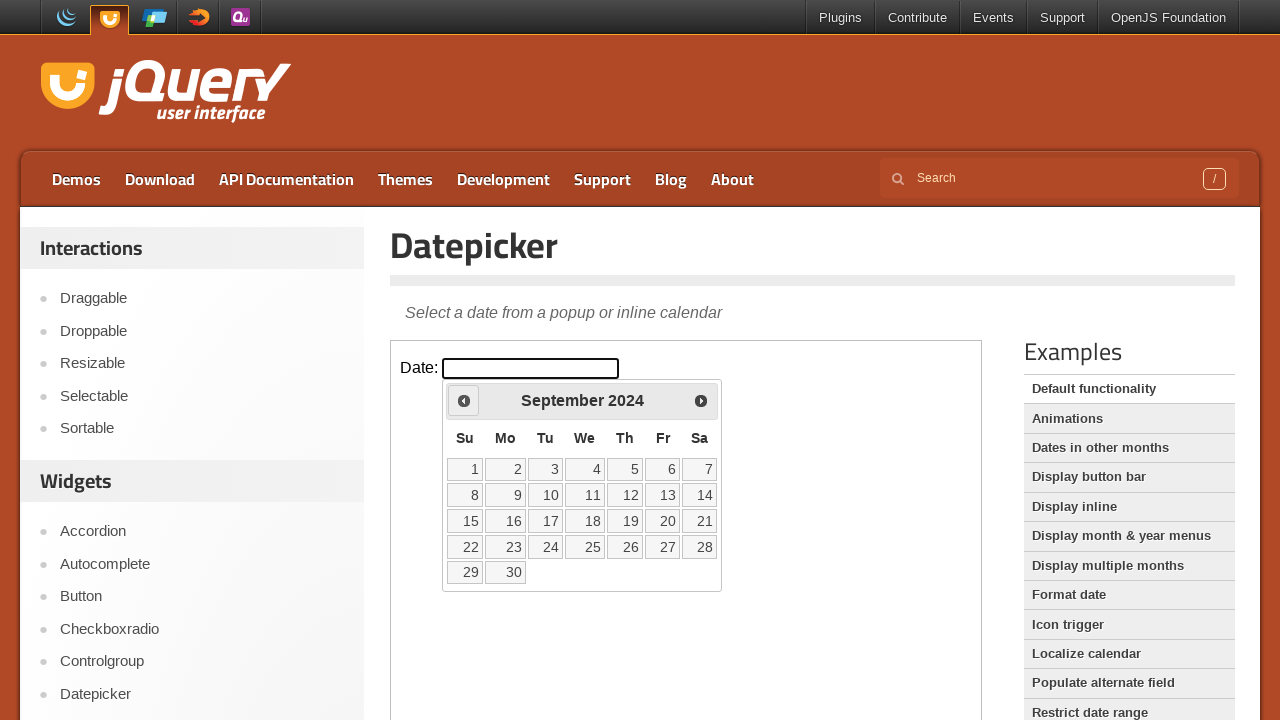

Retrieved current year: 2024
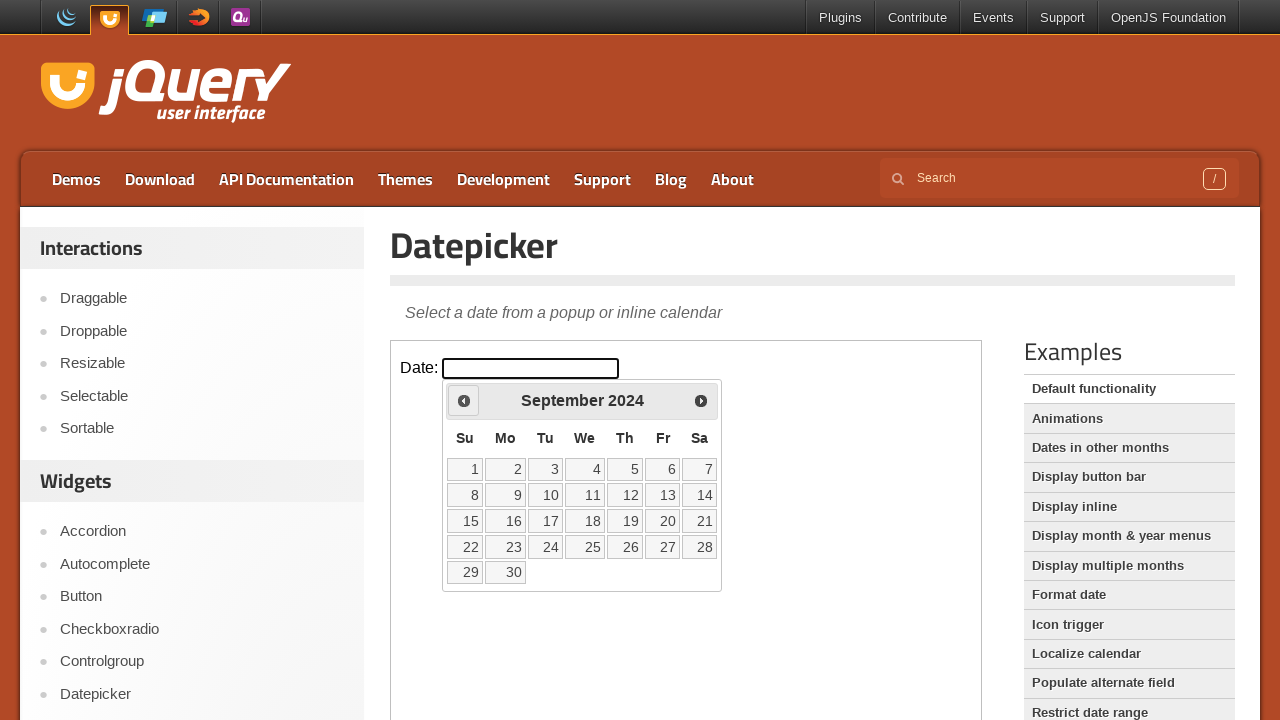

Clicked previous button to navigate to earlier month/year at (464, 400) on iframe >> nth=0 >> internal:control=enter-frame >> body >> xpath=//div[@id='ui-d
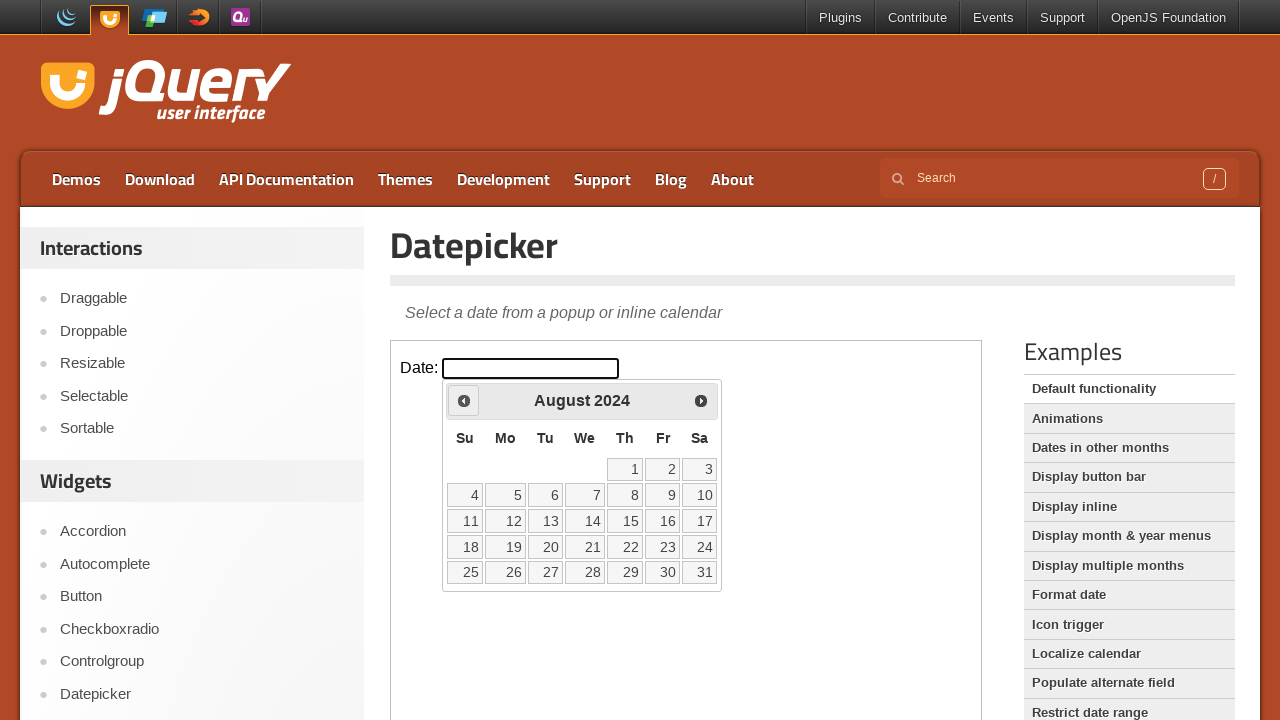

Retrieved current month: August
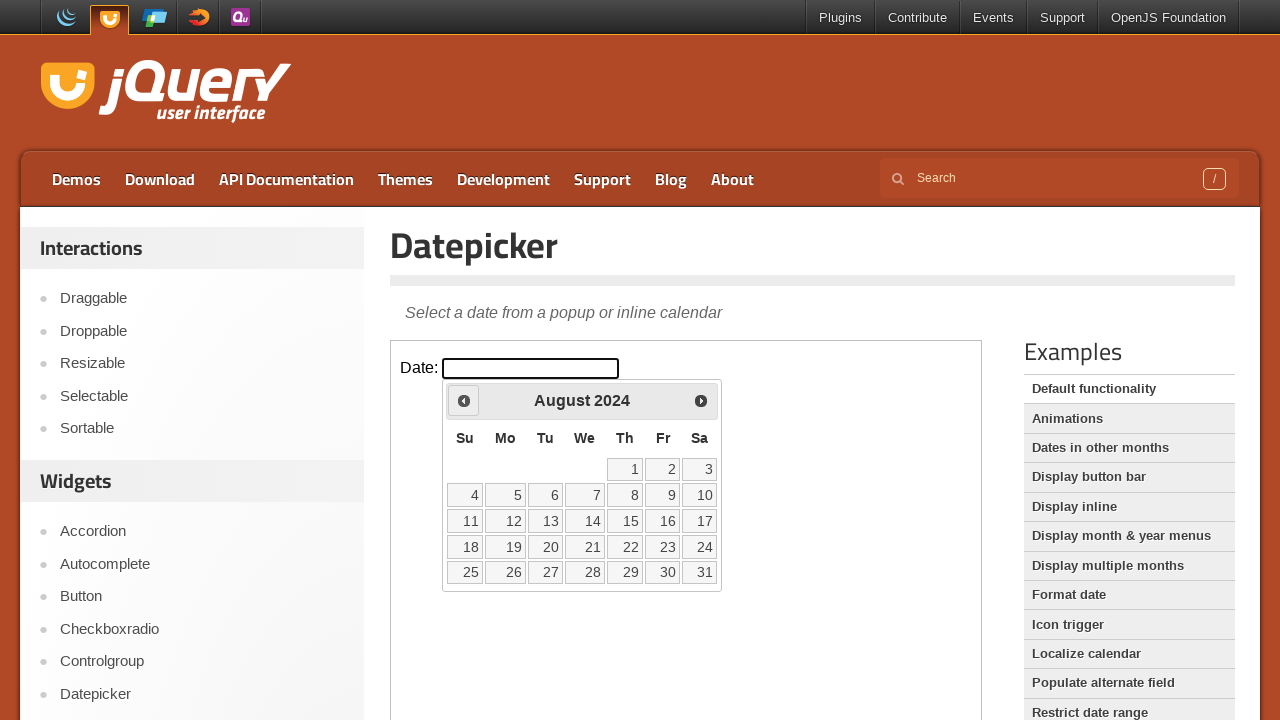

Retrieved current year: 2024
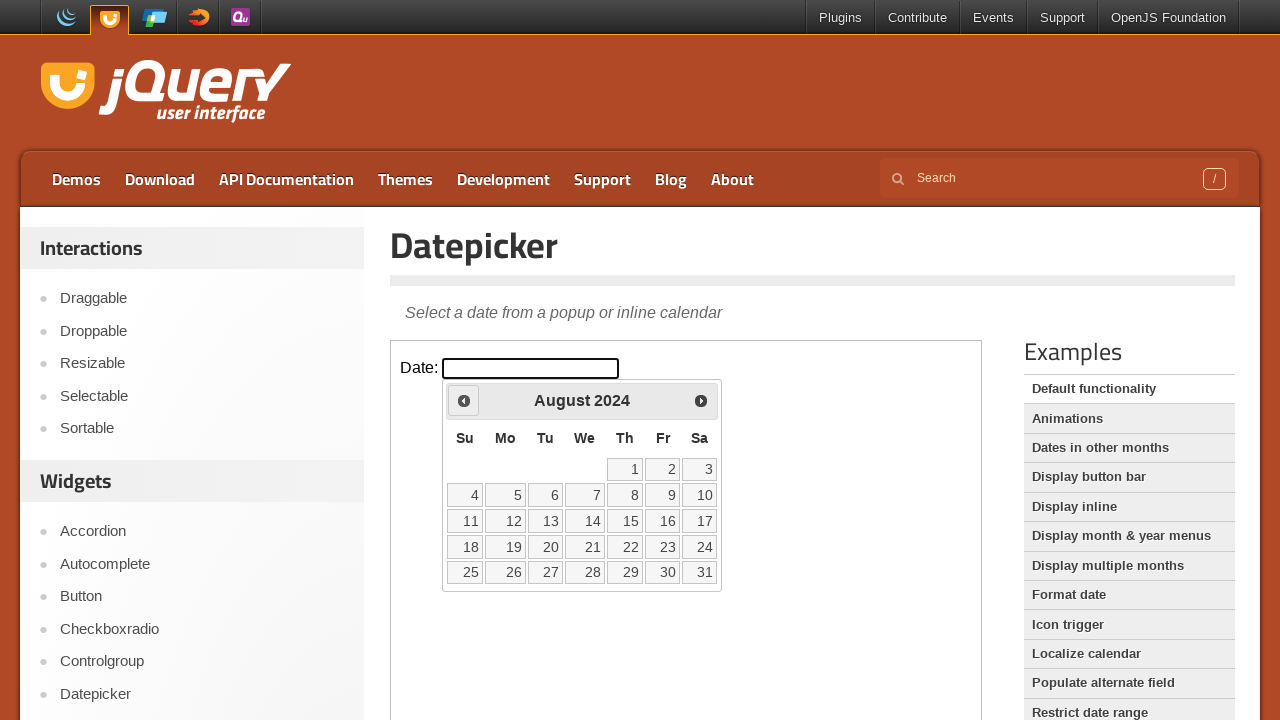

Clicked previous button to navigate to earlier month/year at (464, 400) on iframe >> nth=0 >> internal:control=enter-frame >> body >> xpath=//div[@id='ui-d
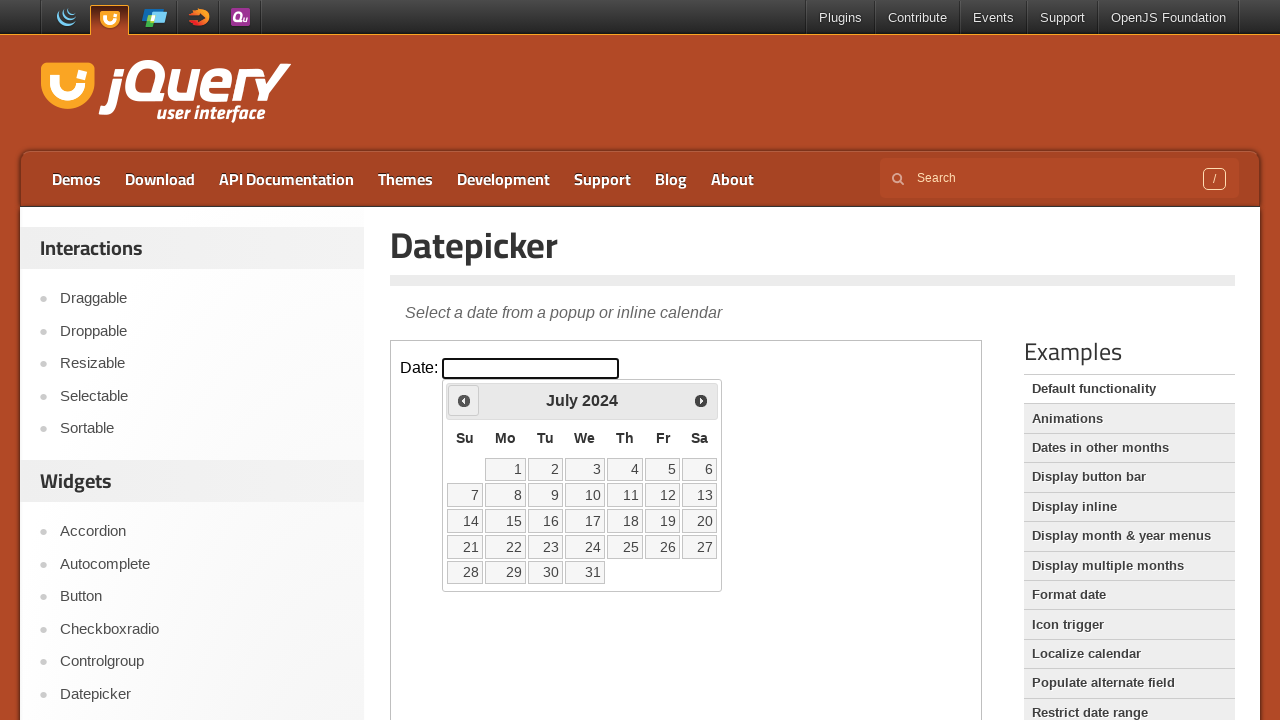

Retrieved current month: July
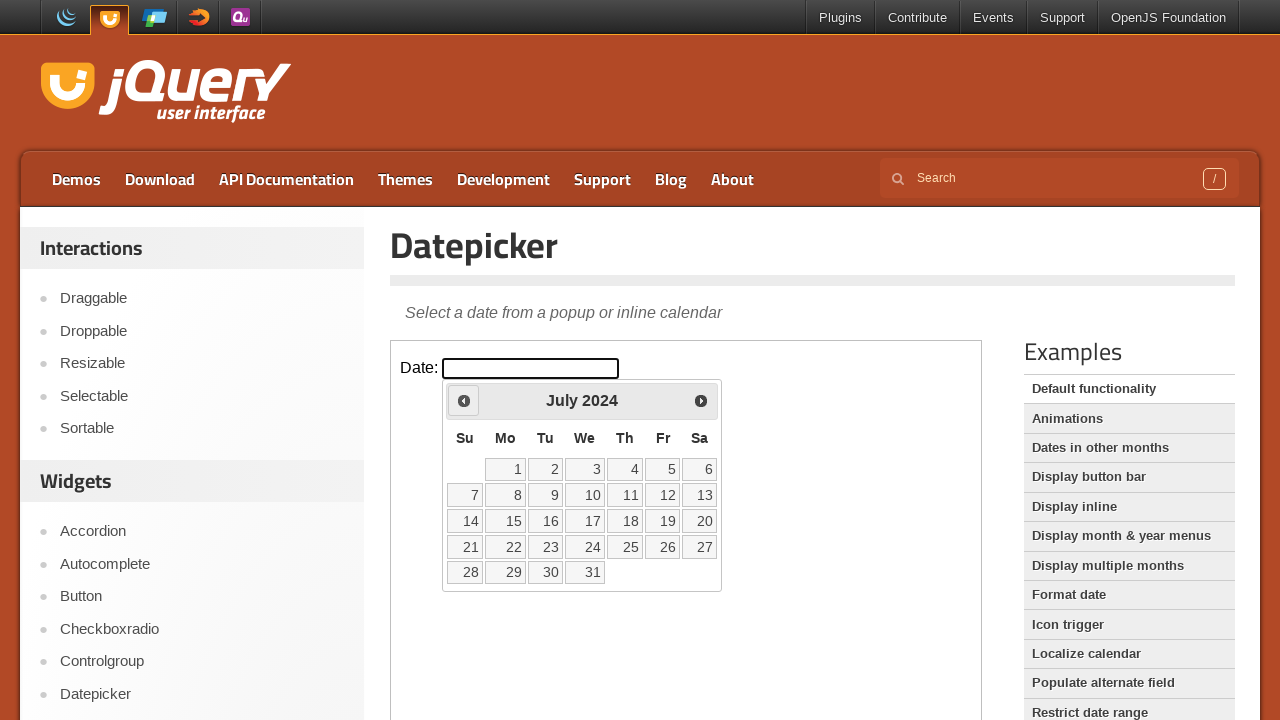

Retrieved current year: 2024
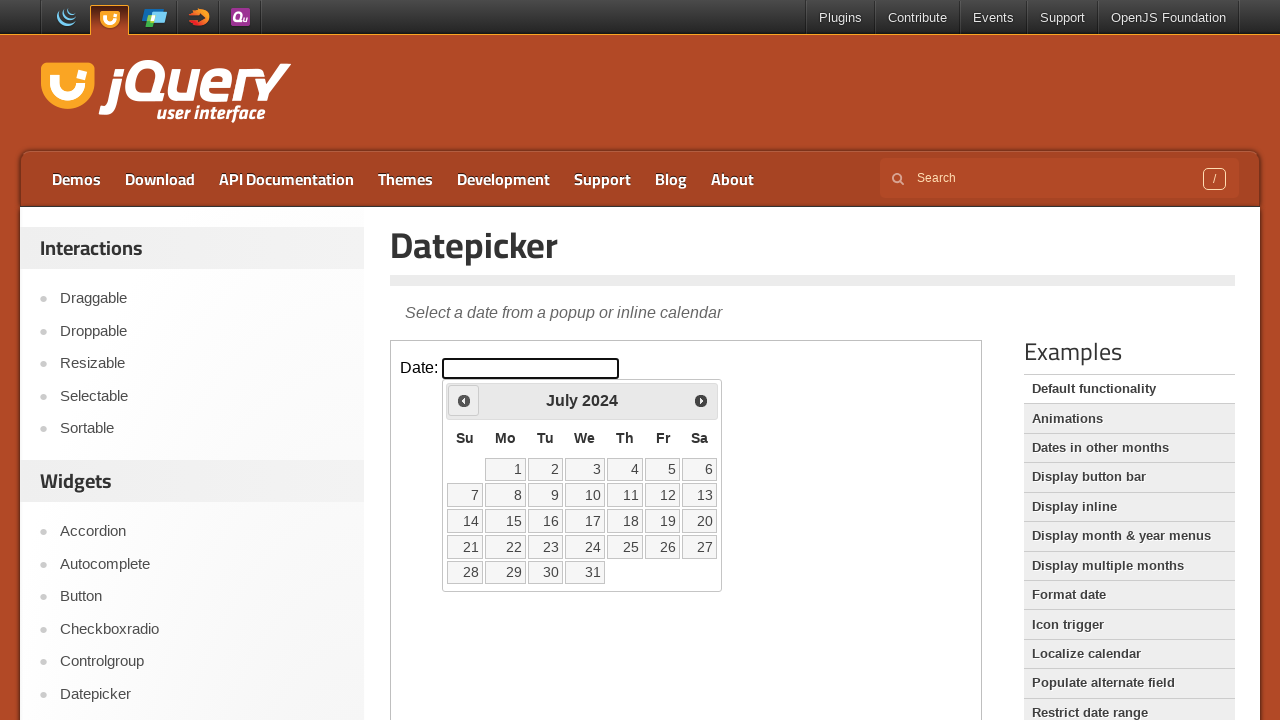

Clicked previous button to navigate to earlier month/year at (464, 400) on iframe >> nth=0 >> internal:control=enter-frame >> body >> xpath=//div[@id='ui-d
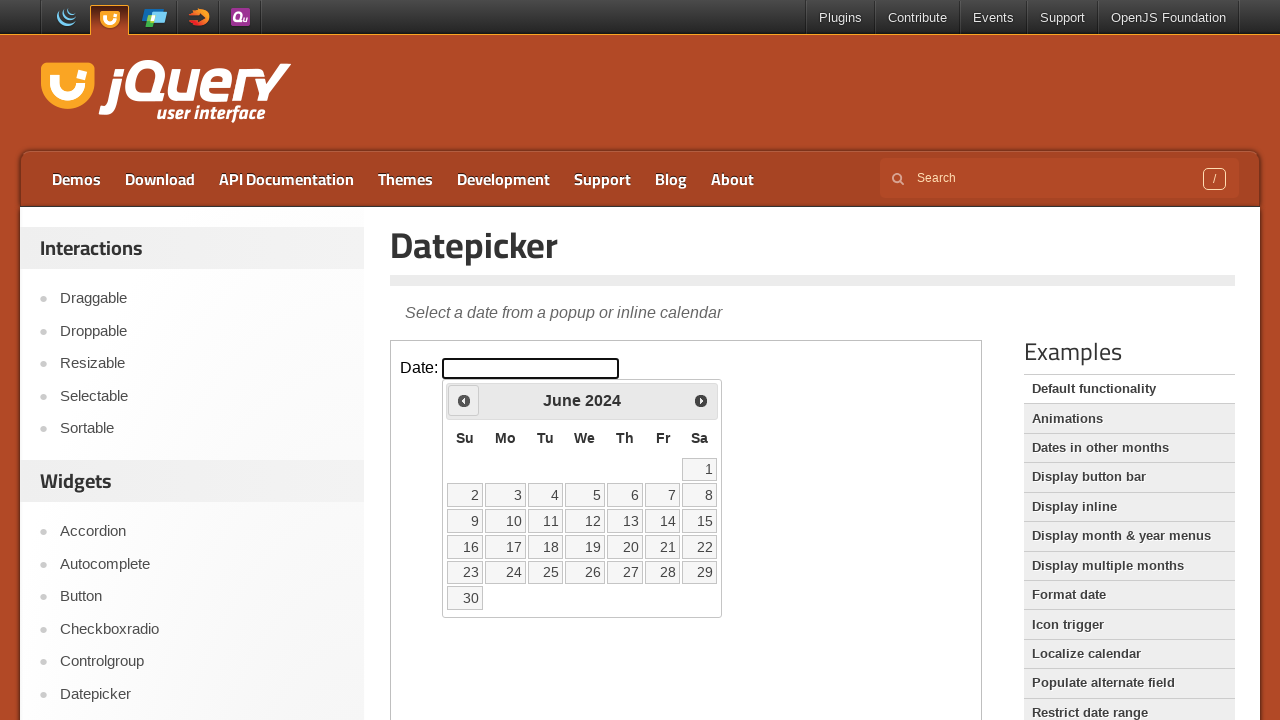

Retrieved current month: June
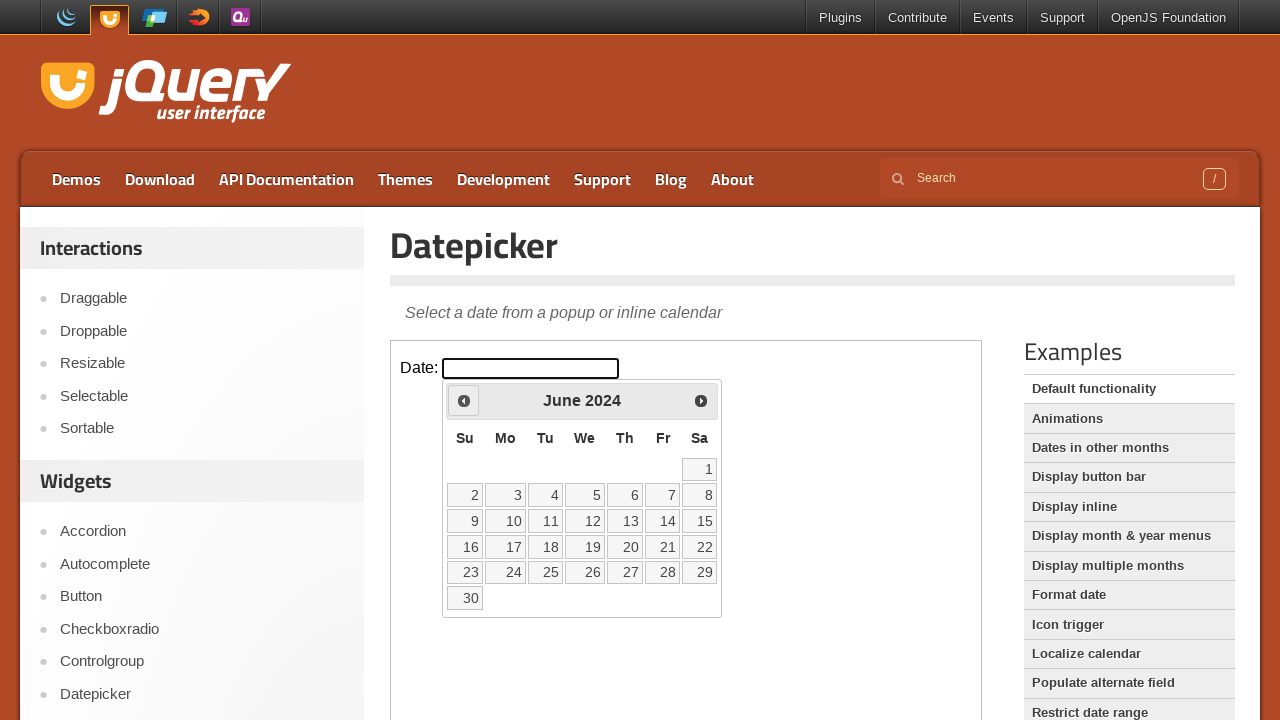

Retrieved current year: 2024
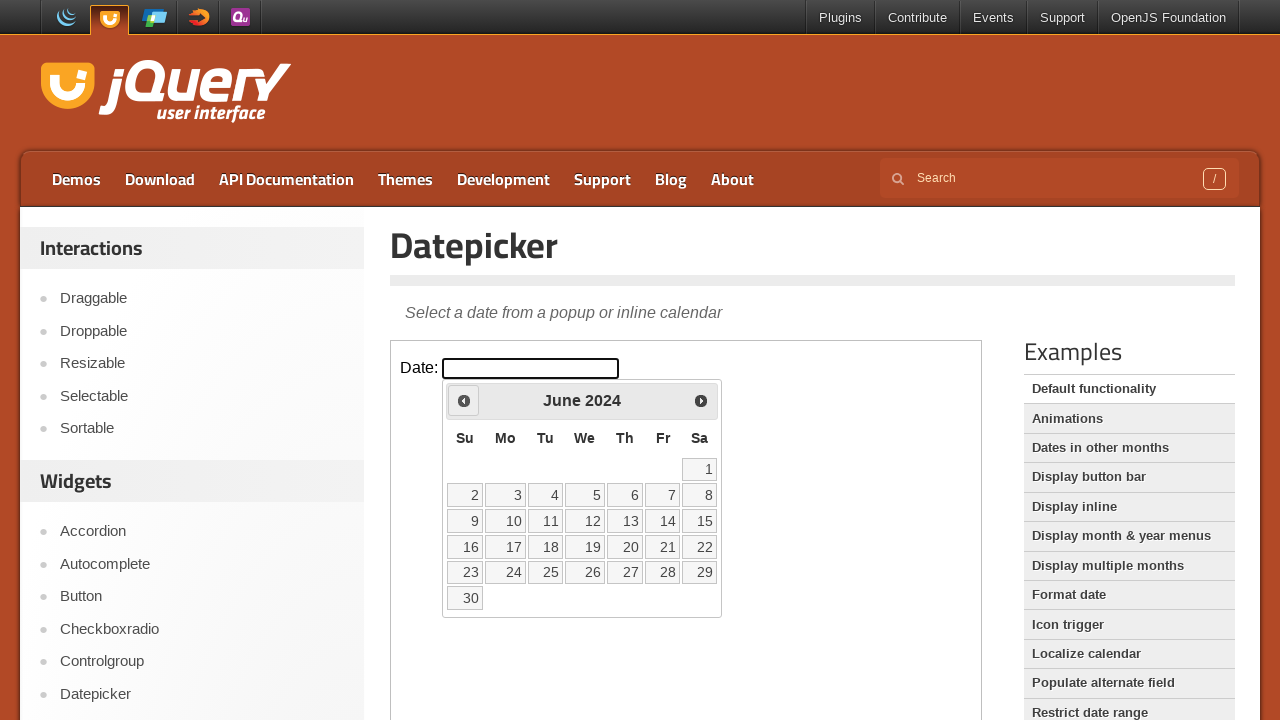

Clicked previous button to navigate to earlier month/year at (464, 400) on iframe >> nth=0 >> internal:control=enter-frame >> body >> xpath=//div[@id='ui-d
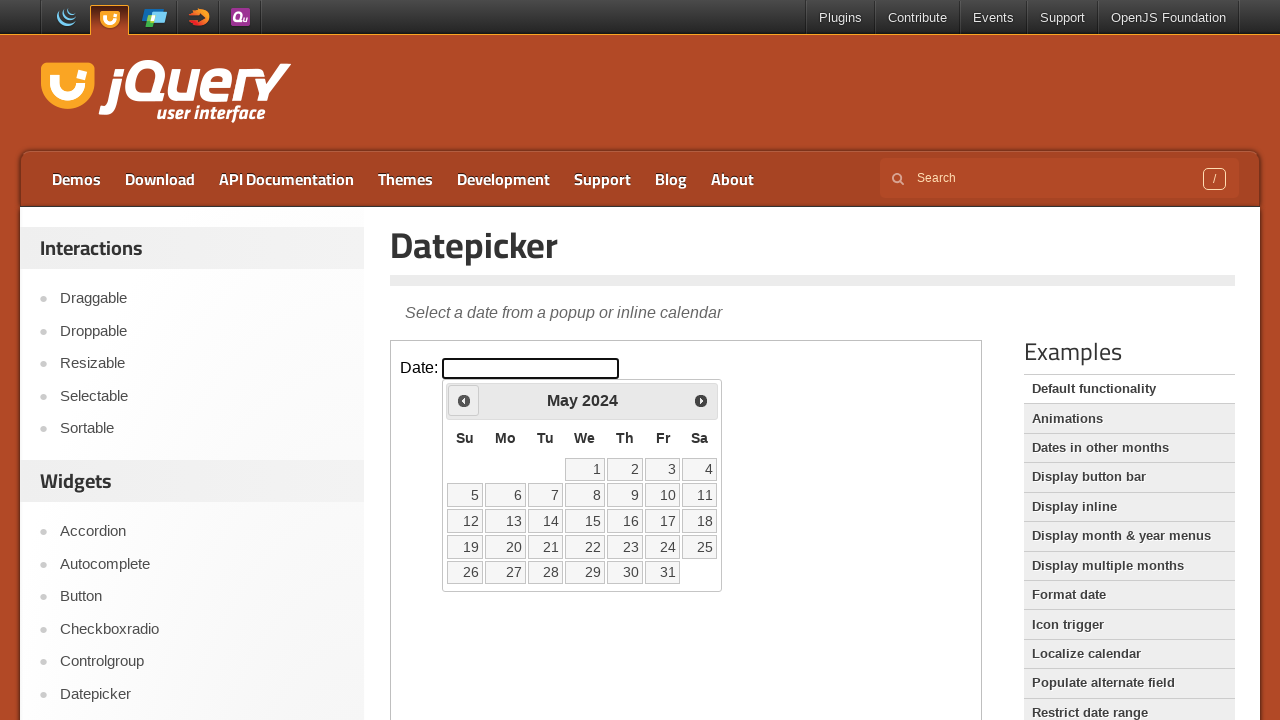

Retrieved current month: May
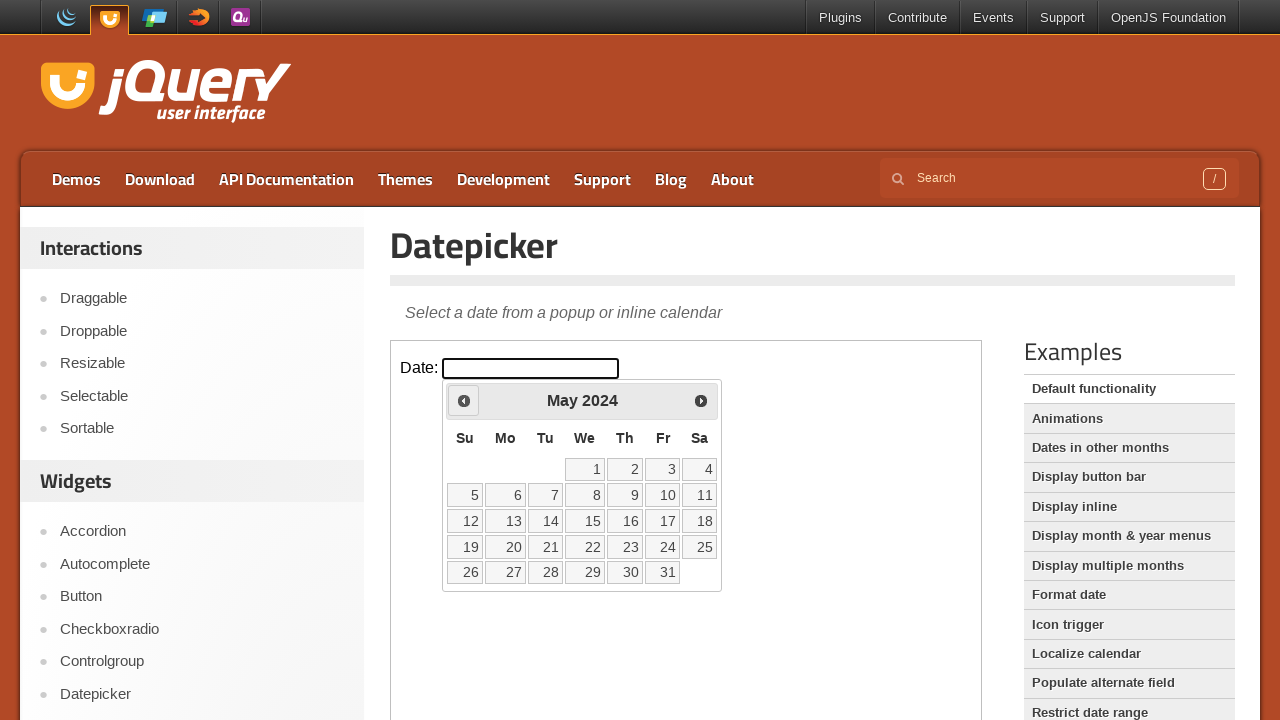

Retrieved current year: 2024
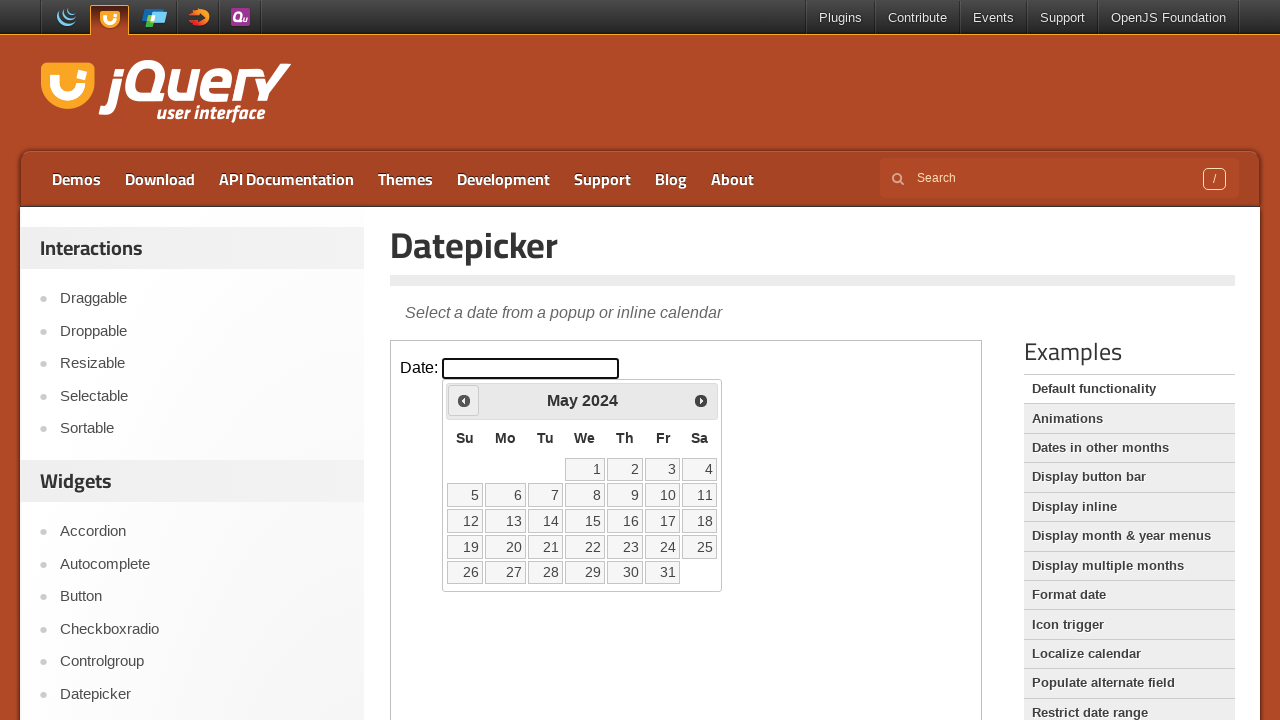

Clicked previous button to navigate to earlier month/year at (464, 400) on iframe >> nth=0 >> internal:control=enter-frame >> body >> xpath=//div[@id='ui-d
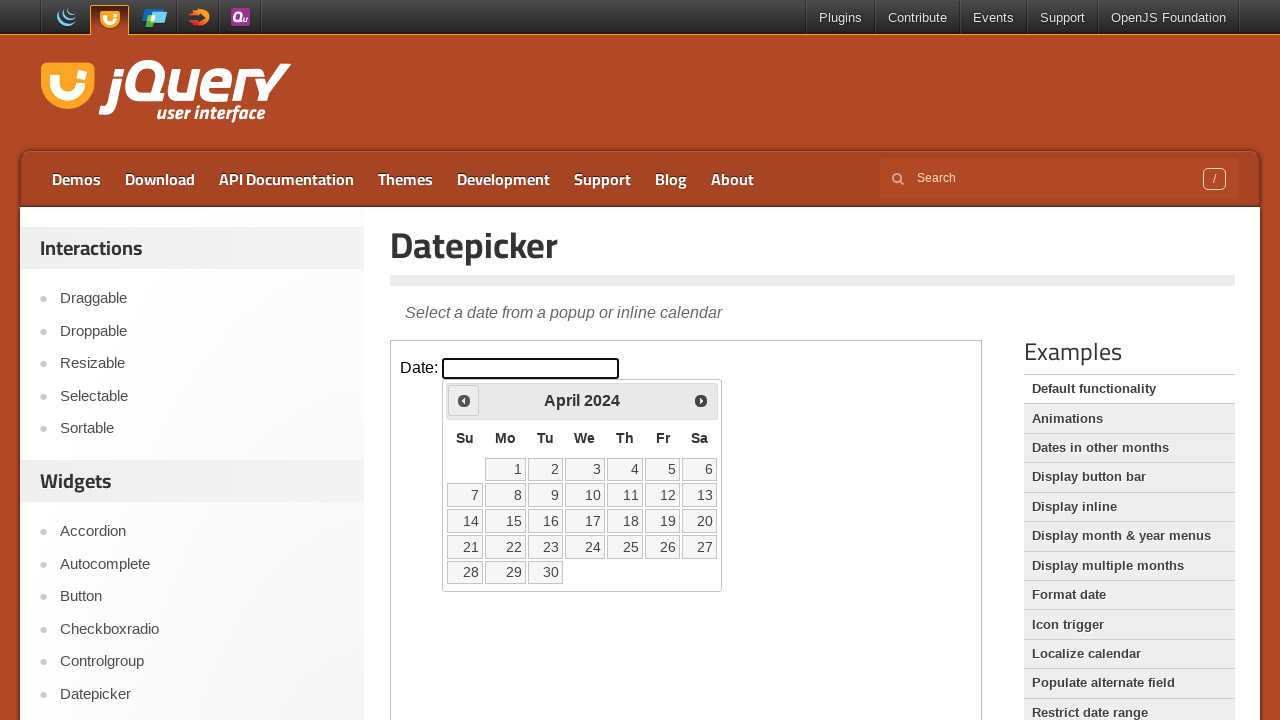

Retrieved current month: April
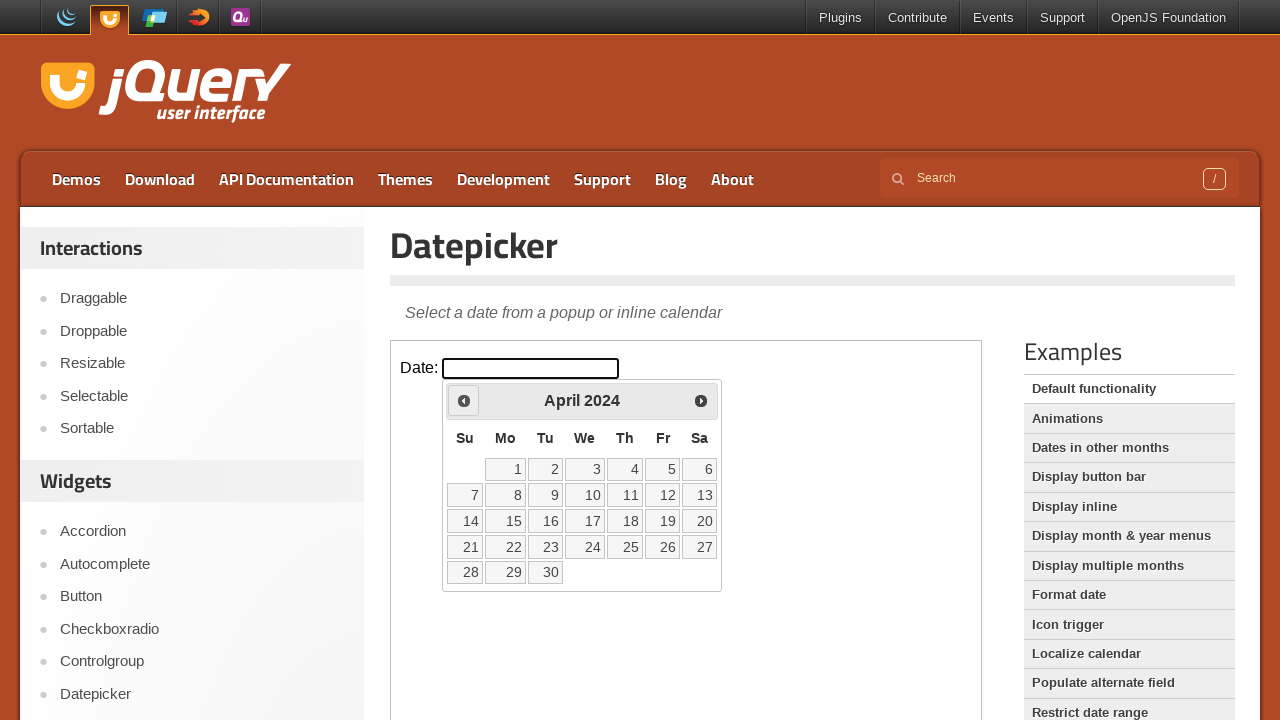

Retrieved current year: 2024
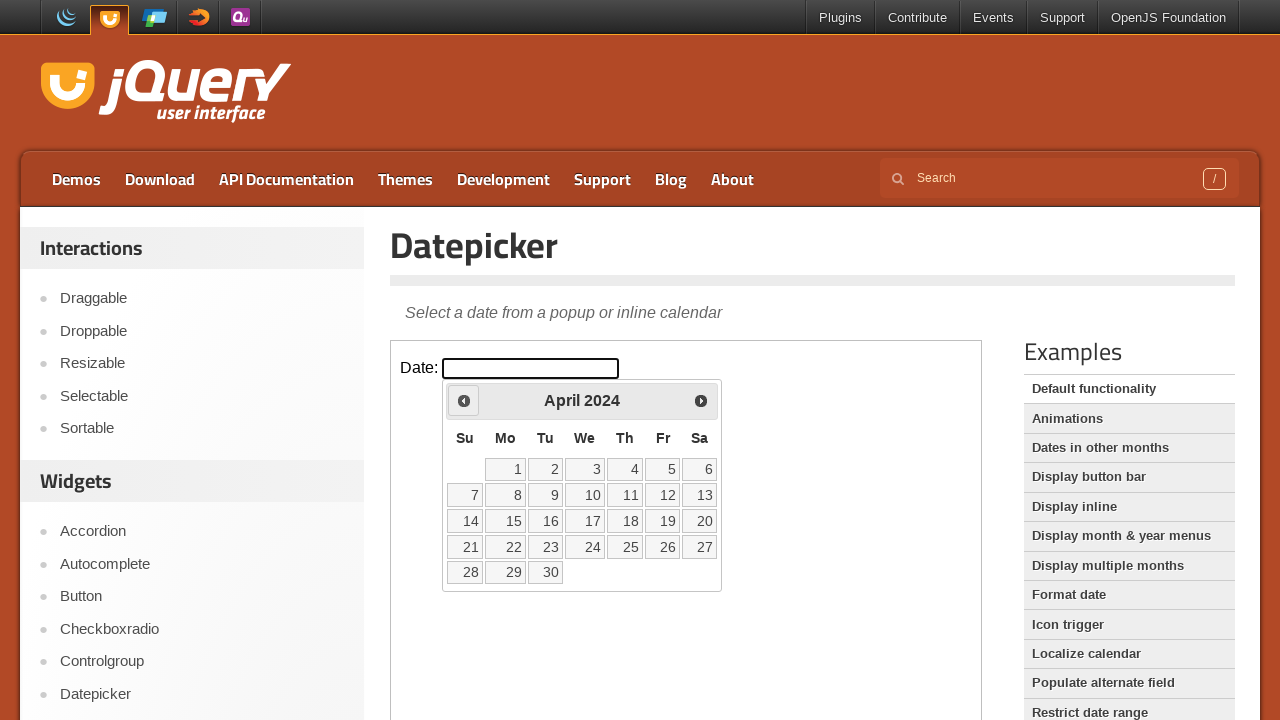

Clicked previous button to navigate to earlier month/year at (464, 400) on iframe >> nth=0 >> internal:control=enter-frame >> body >> xpath=//div[@id='ui-d
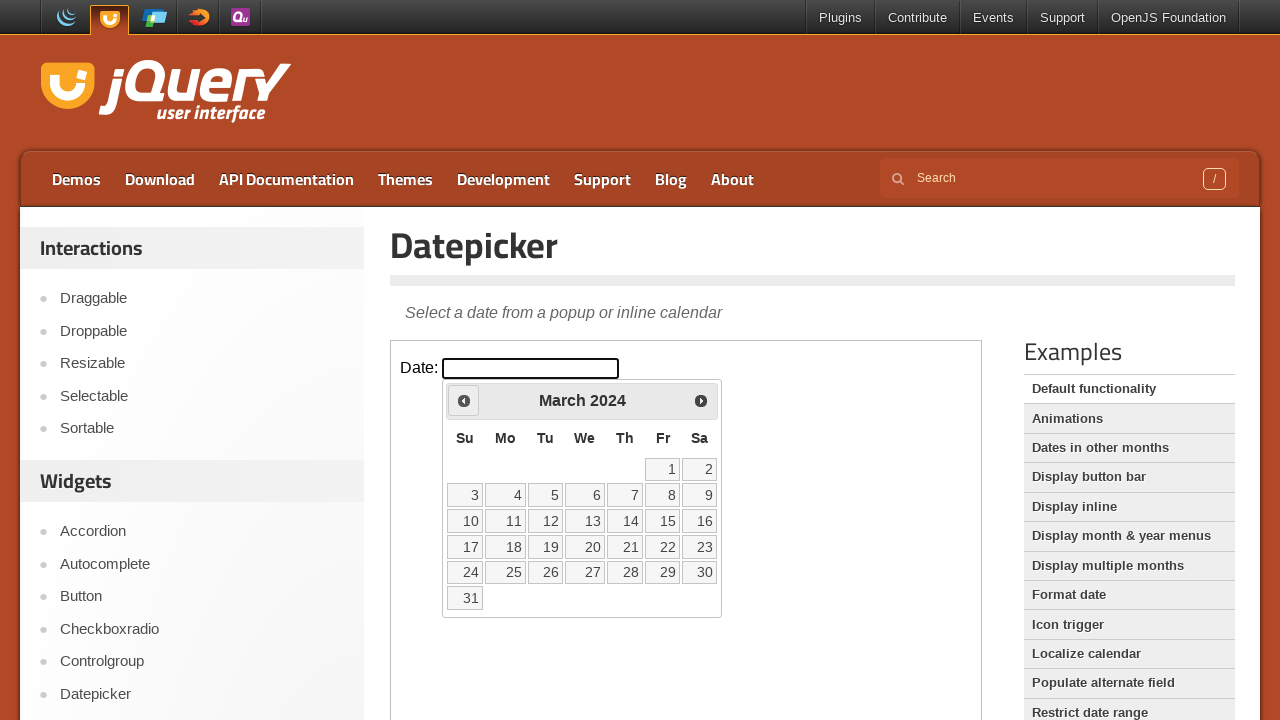

Retrieved current month: March
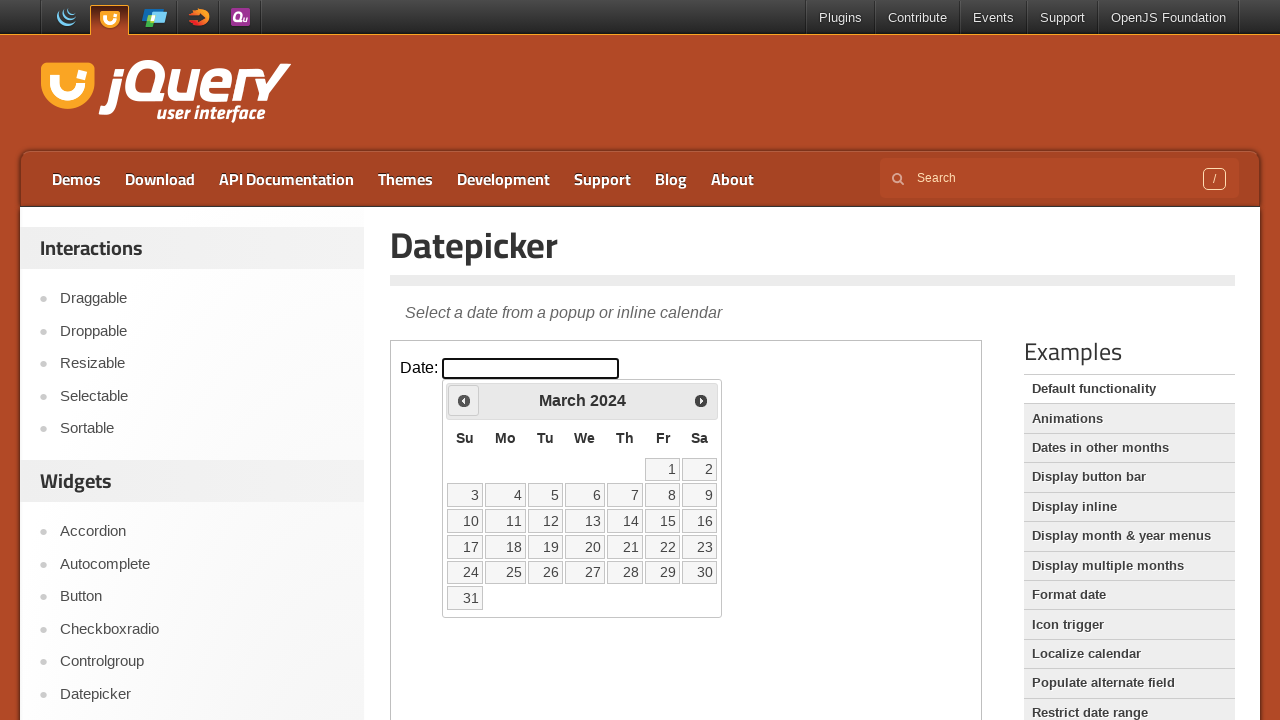

Retrieved current year: 2024
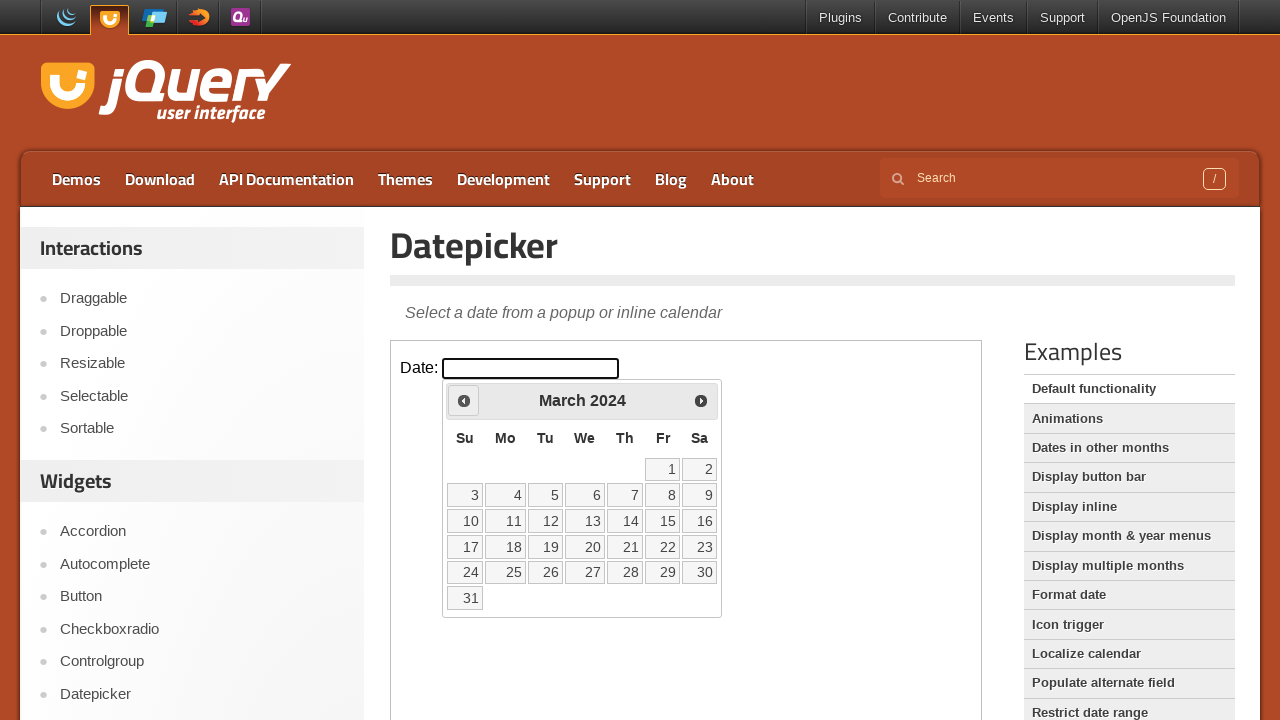

Clicked previous button to navigate to earlier month/year at (464, 400) on iframe >> nth=0 >> internal:control=enter-frame >> body >> xpath=//div[@id='ui-d
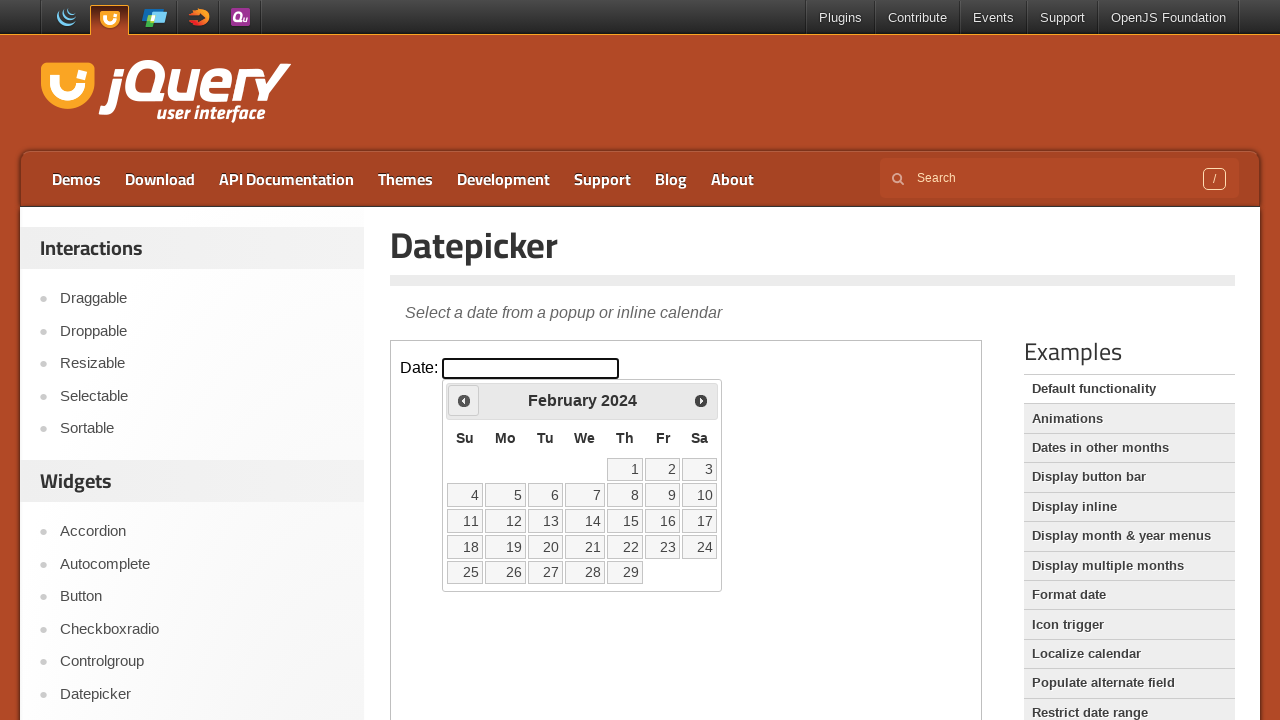

Retrieved current month: February
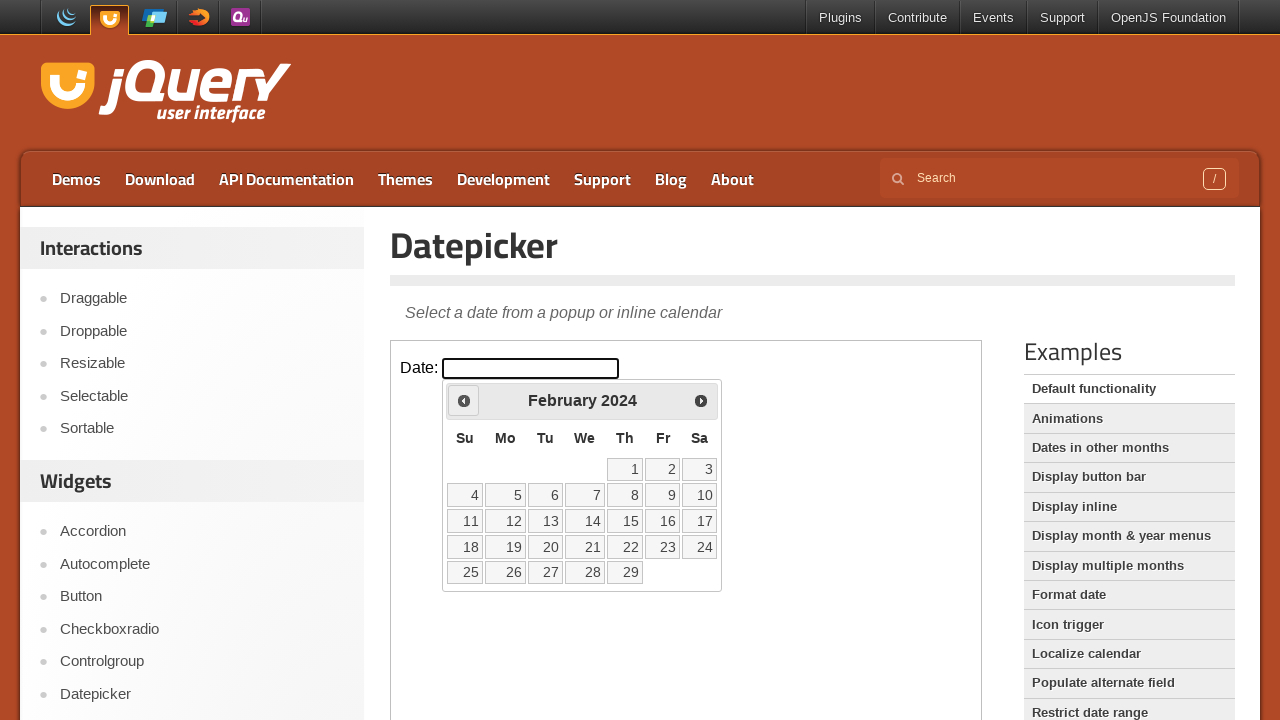

Retrieved current year: 2024
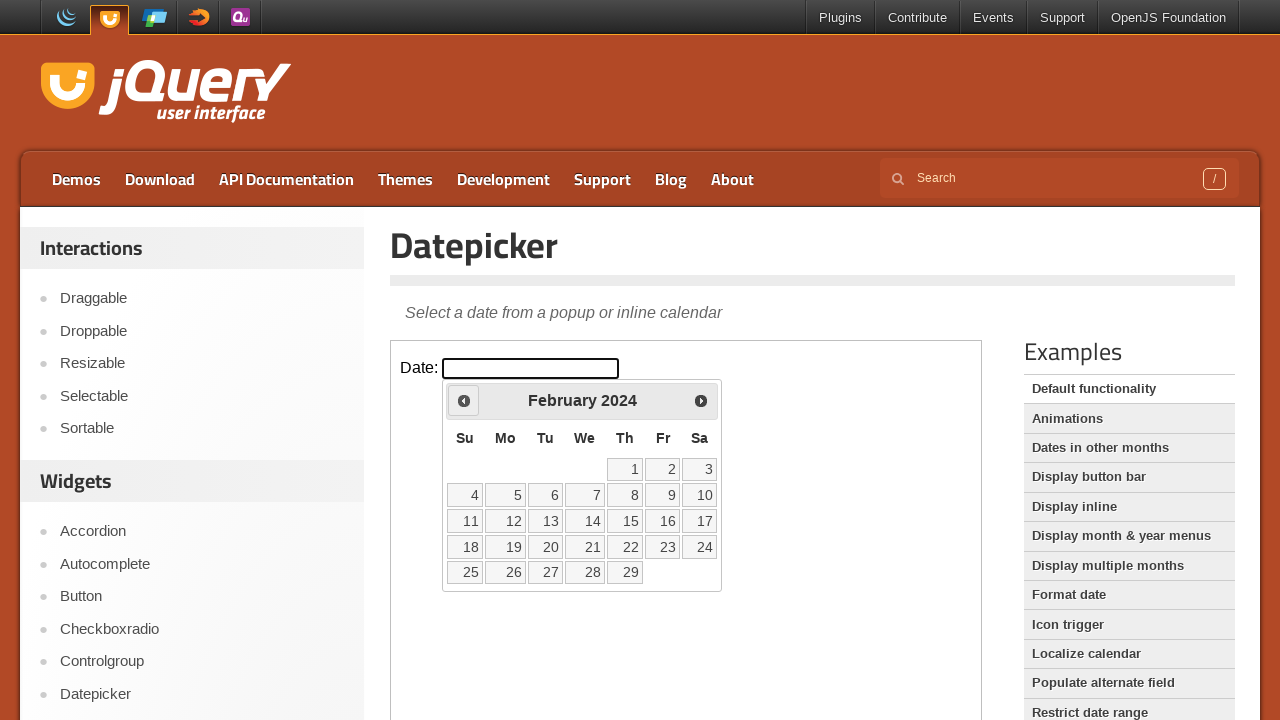

Clicked previous button to navigate to earlier month/year at (464, 400) on iframe >> nth=0 >> internal:control=enter-frame >> body >> xpath=//div[@id='ui-d
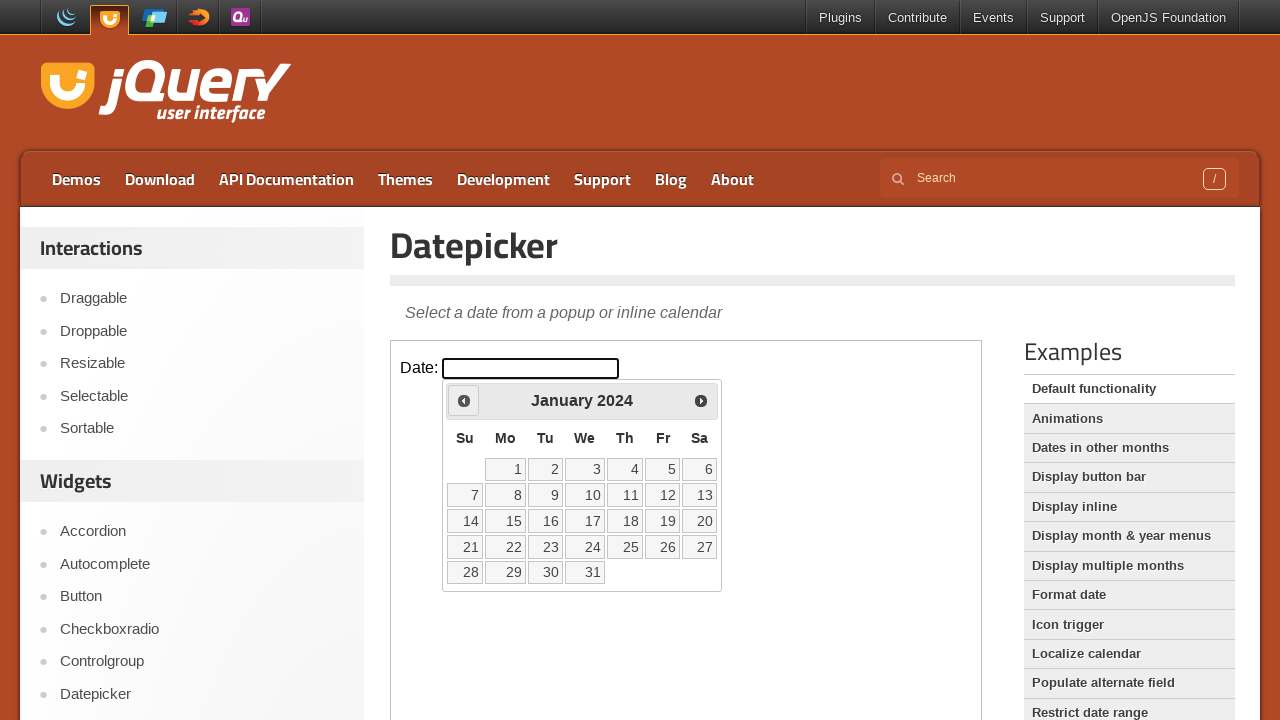

Retrieved current month: January
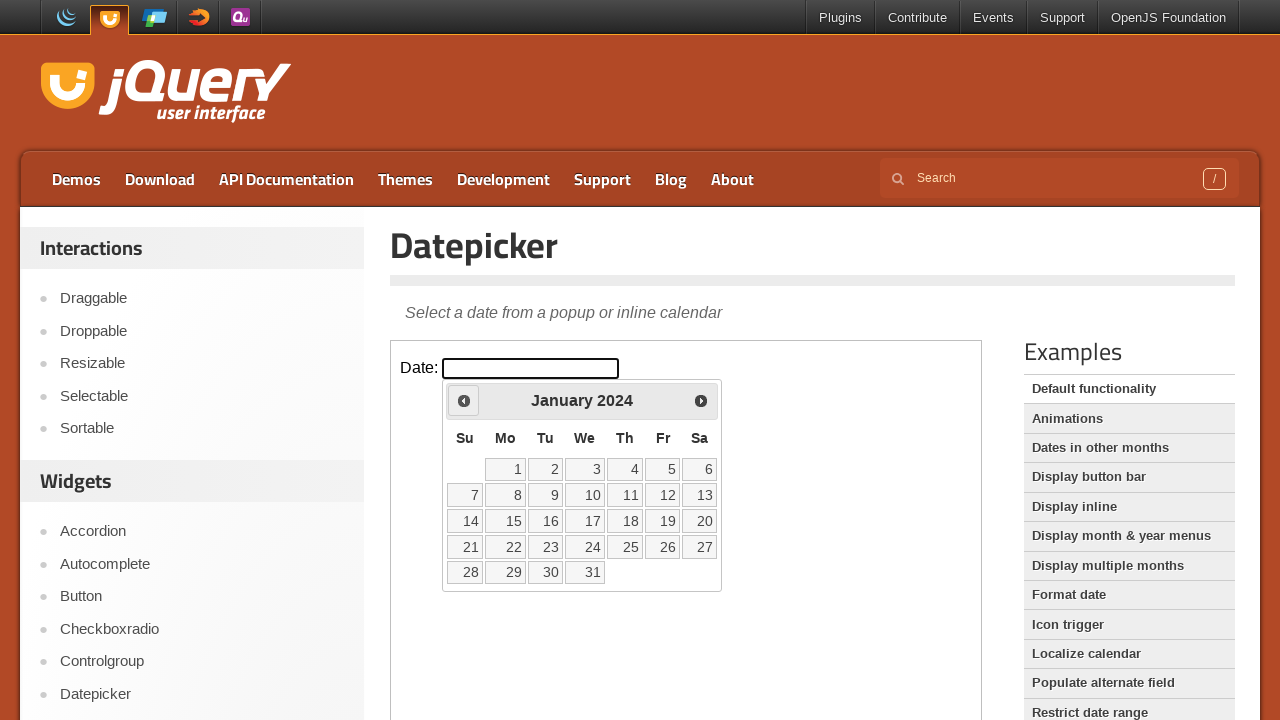

Retrieved current year: 2024
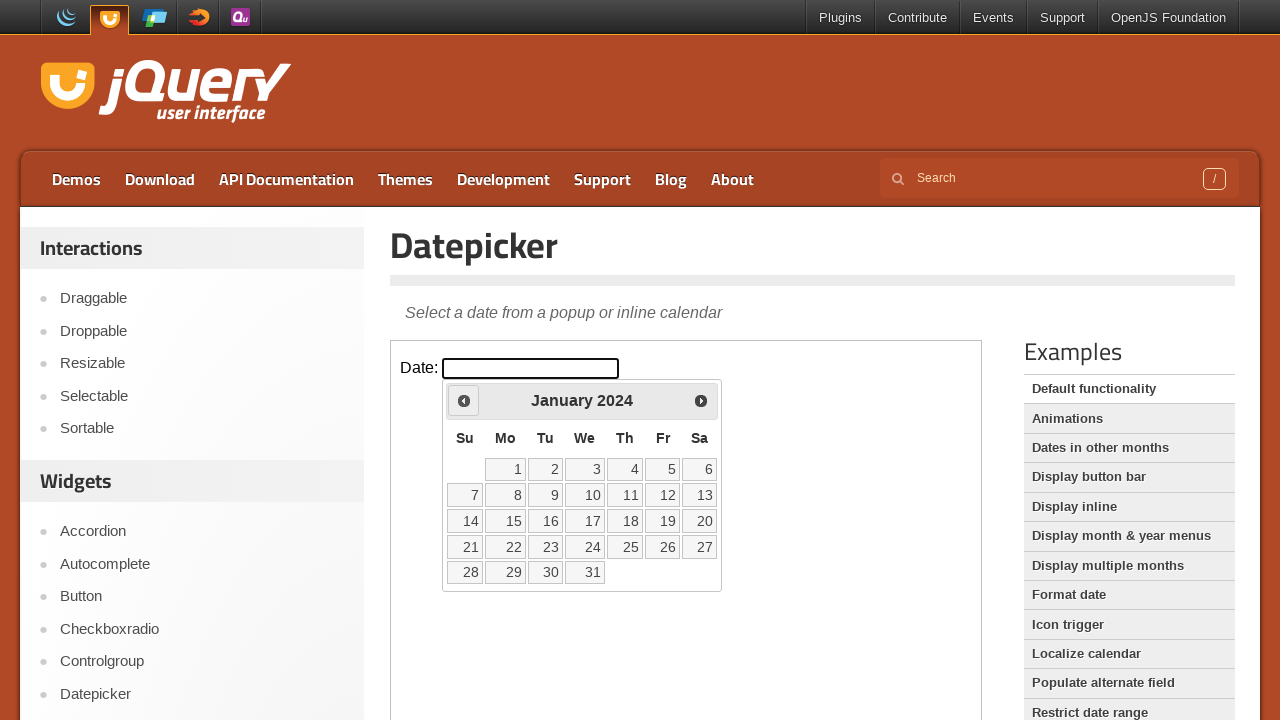

Clicked previous button to navigate to earlier month/year at (464, 400) on iframe >> nth=0 >> internal:control=enter-frame >> body >> xpath=//div[@id='ui-d
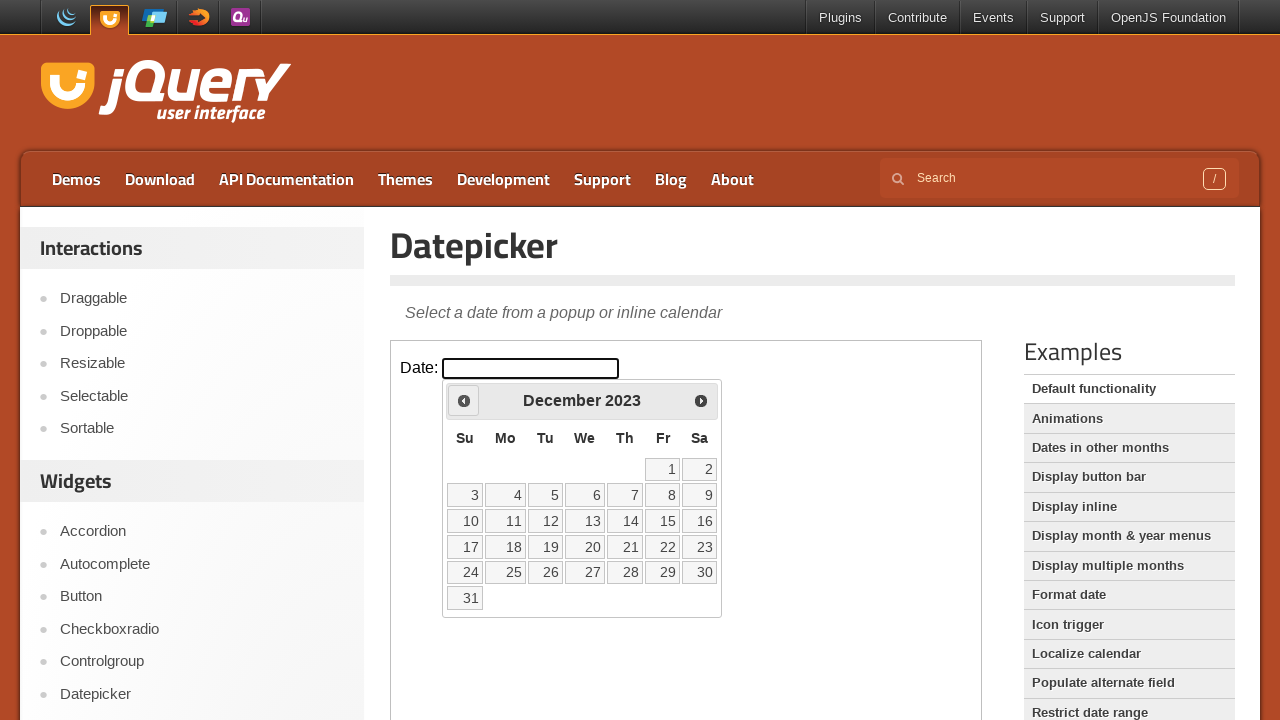

Retrieved current month: December
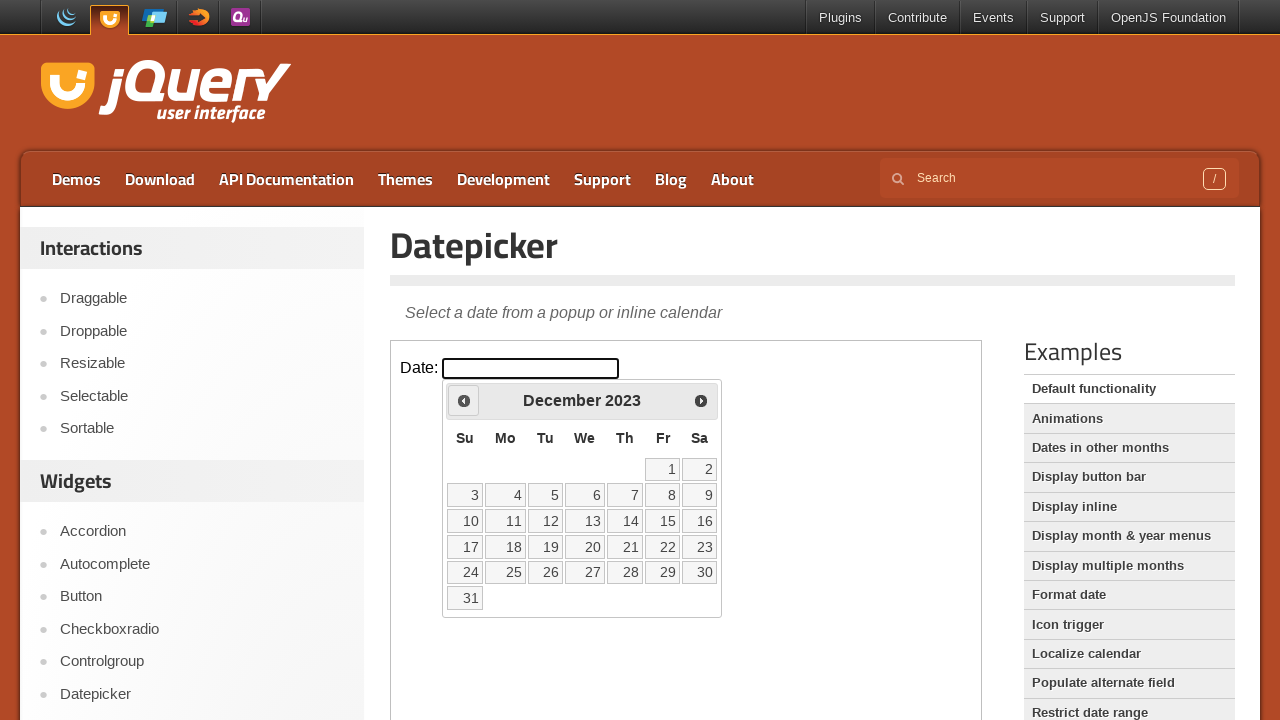

Retrieved current year: 2023
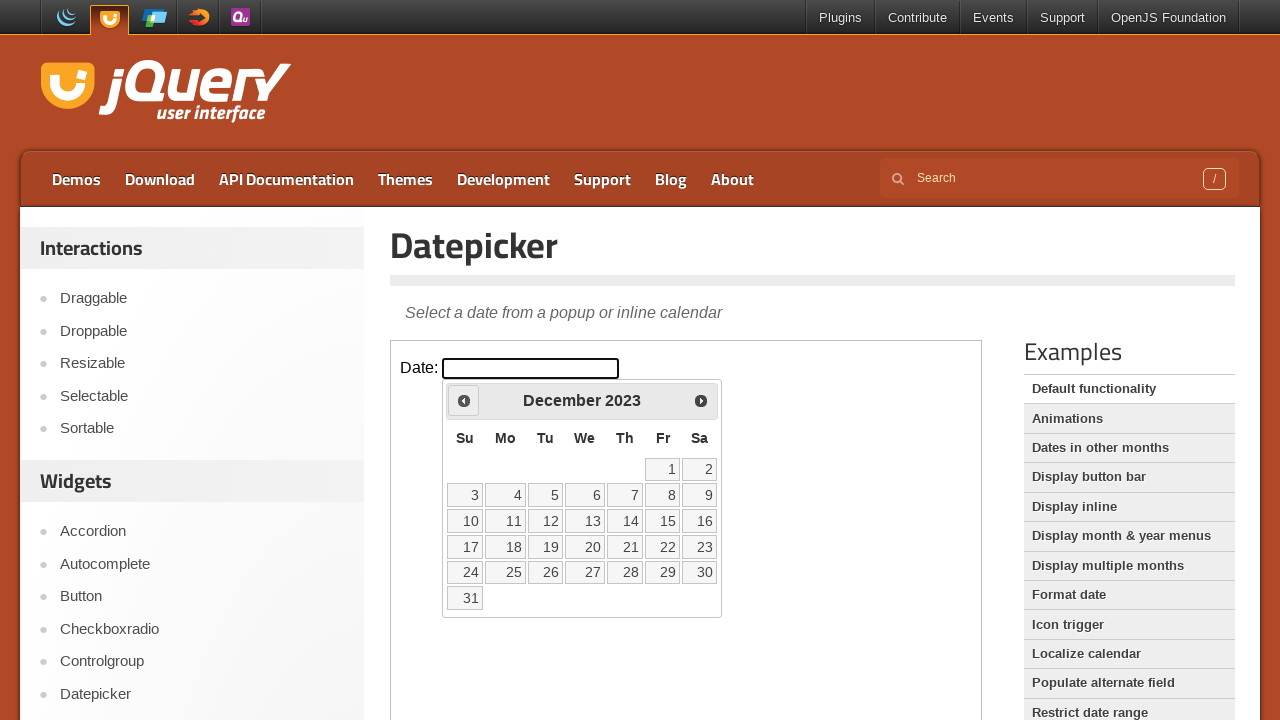

Clicked previous button to navigate to earlier month/year at (464, 400) on iframe >> nth=0 >> internal:control=enter-frame >> body >> xpath=//div[@id='ui-d
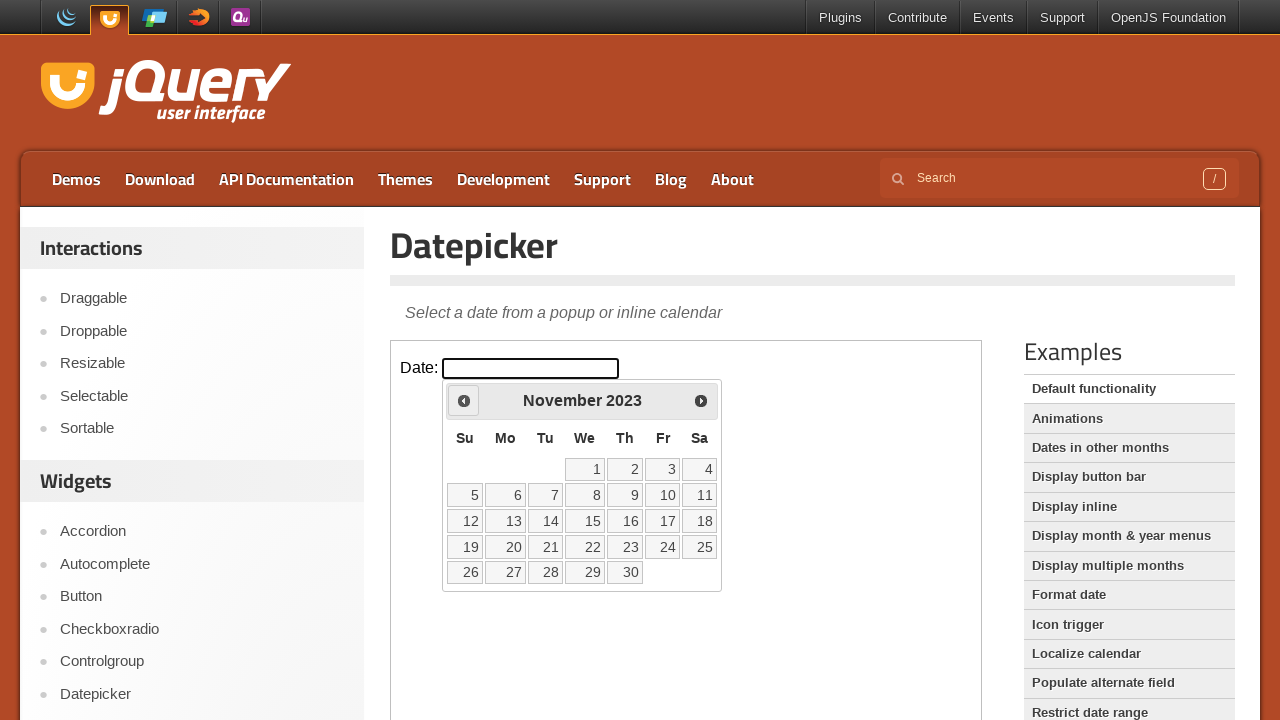

Retrieved current month: November
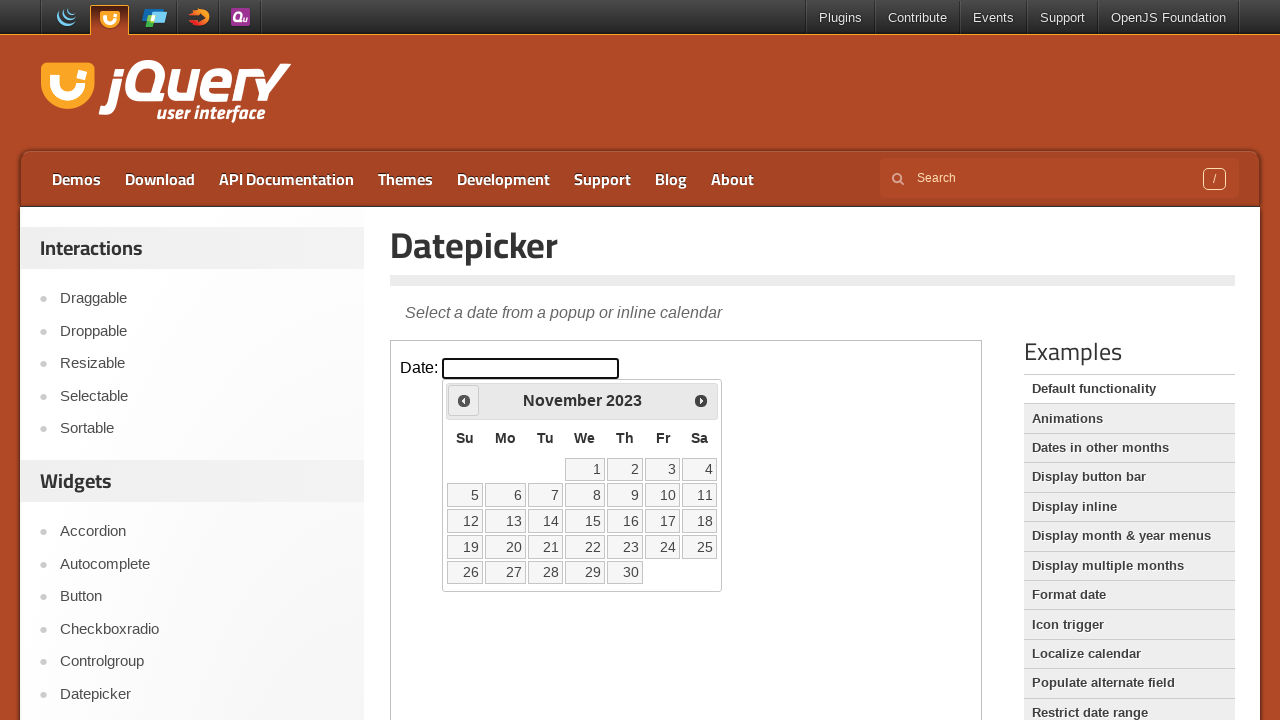

Retrieved current year: 2023
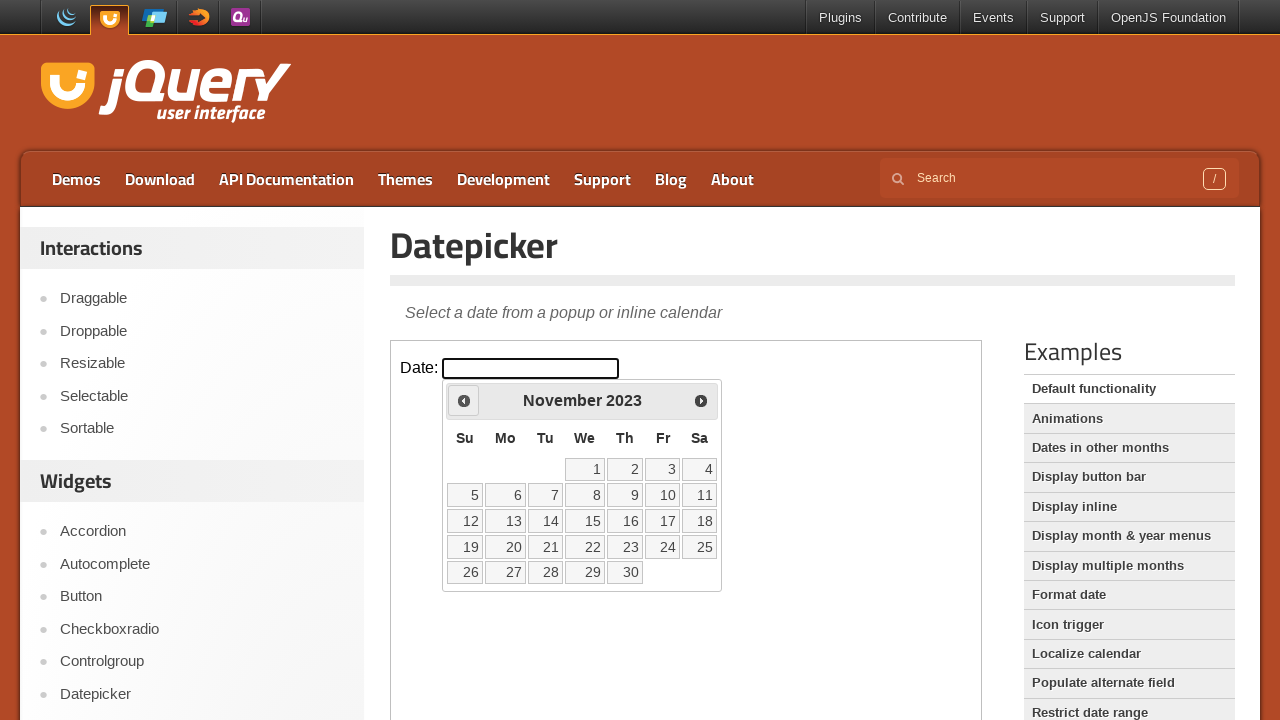

Clicked previous button to navigate to earlier month/year at (464, 400) on iframe >> nth=0 >> internal:control=enter-frame >> body >> xpath=//div[@id='ui-d
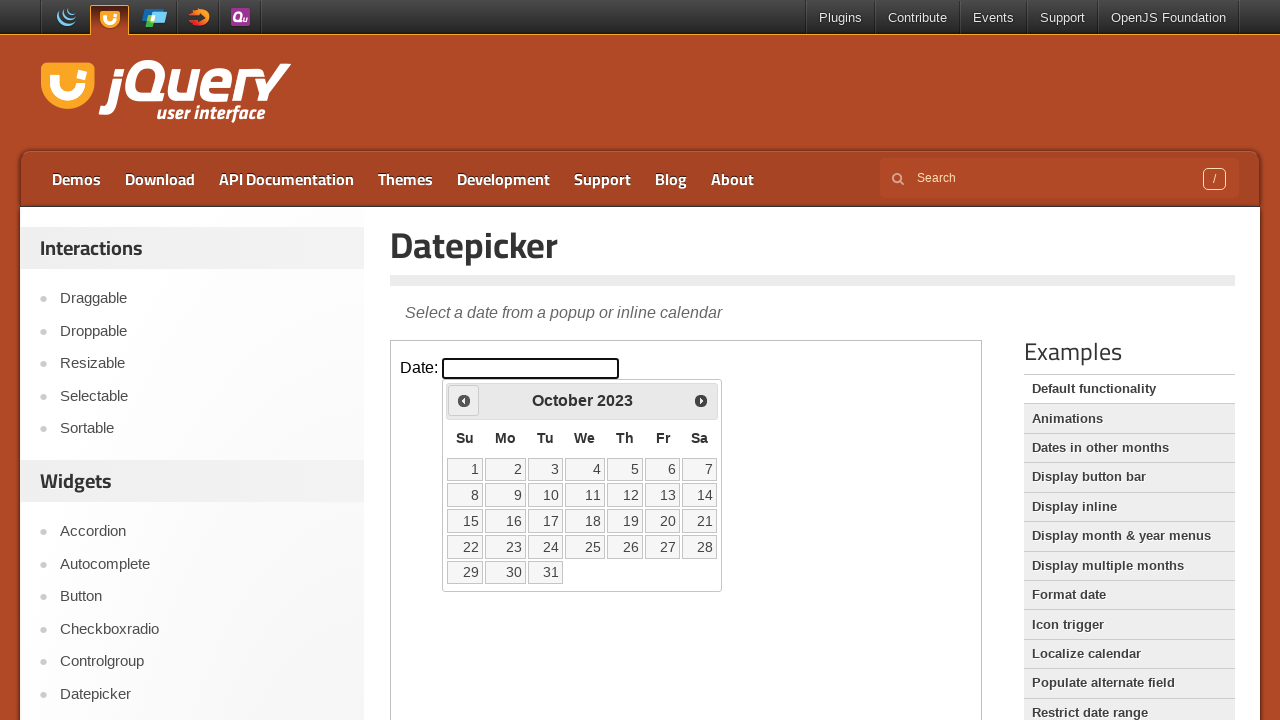

Retrieved current month: October
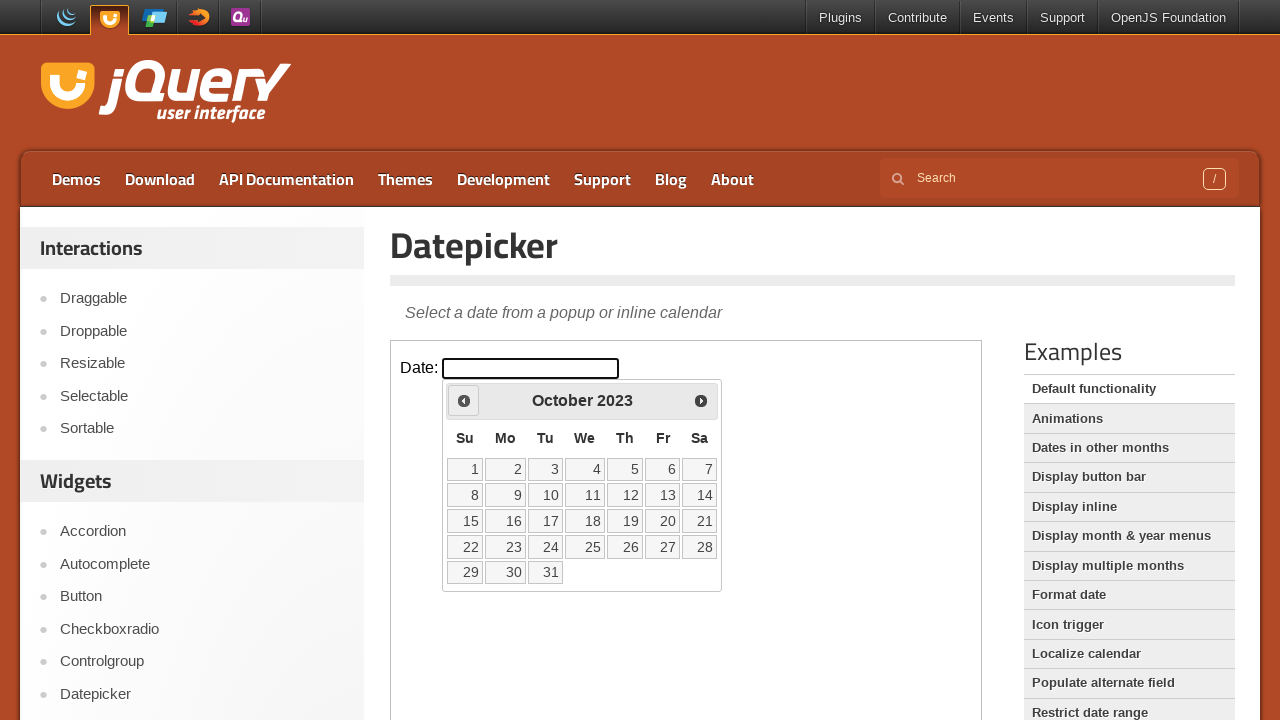

Retrieved current year: 2023
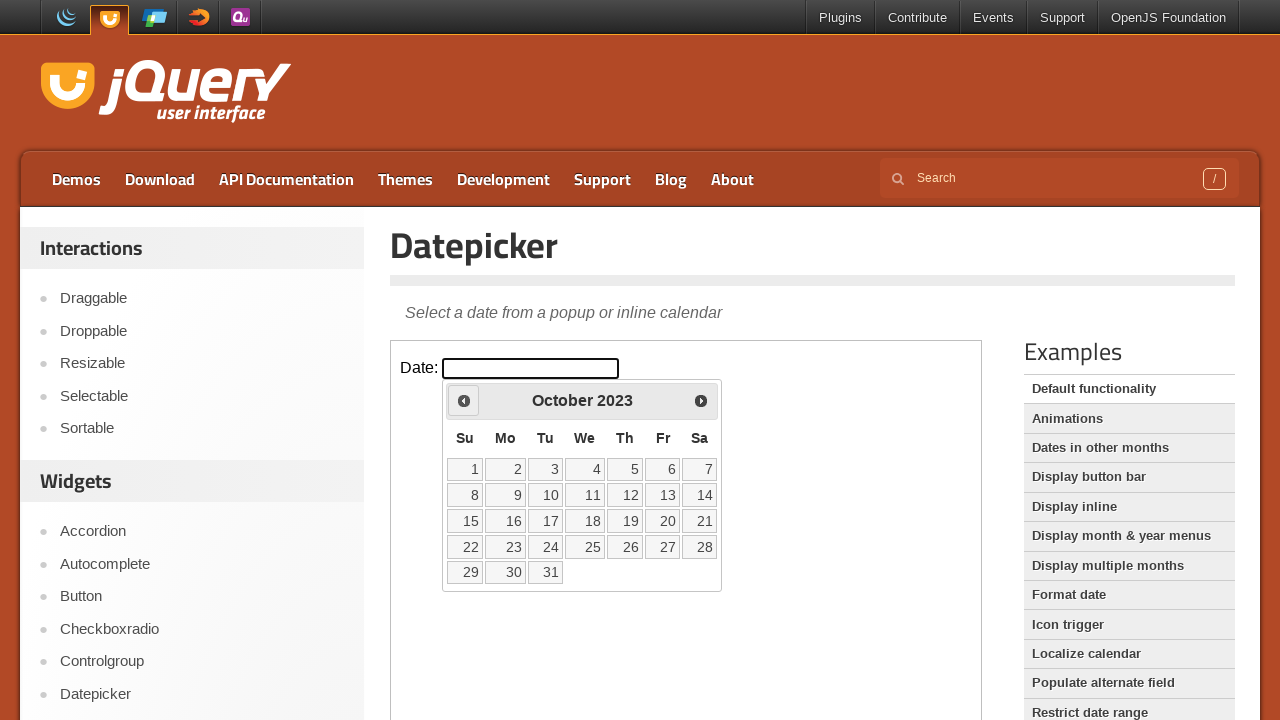

Clicked previous button to navigate to earlier month/year at (464, 400) on iframe >> nth=0 >> internal:control=enter-frame >> body >> xpath=//div[@id='ui-d
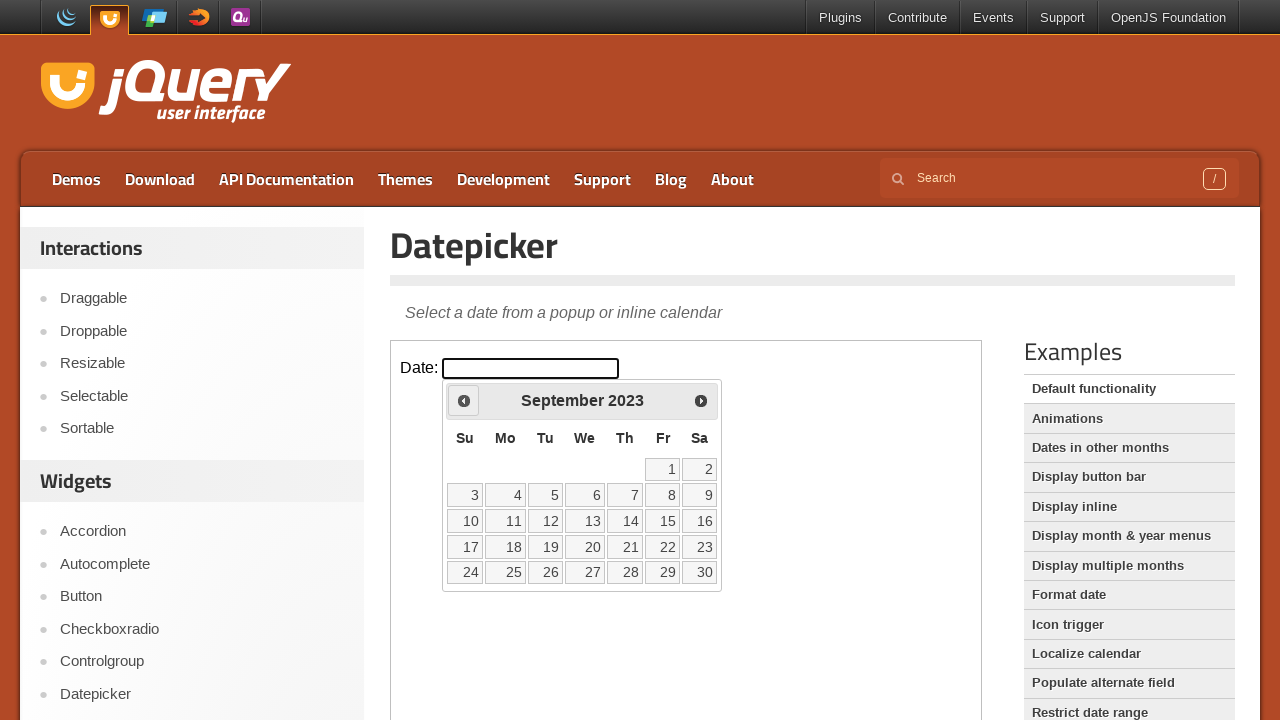

Retrieved current month: September
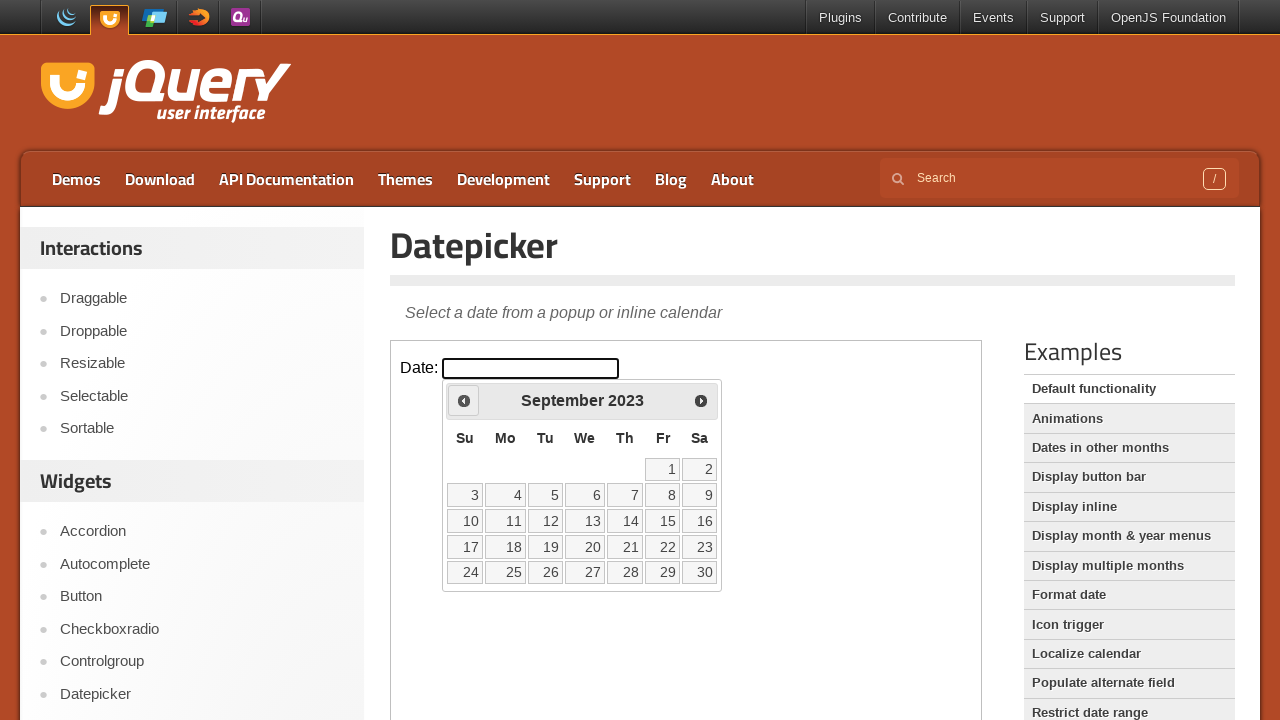

Retrieved current year: 2023
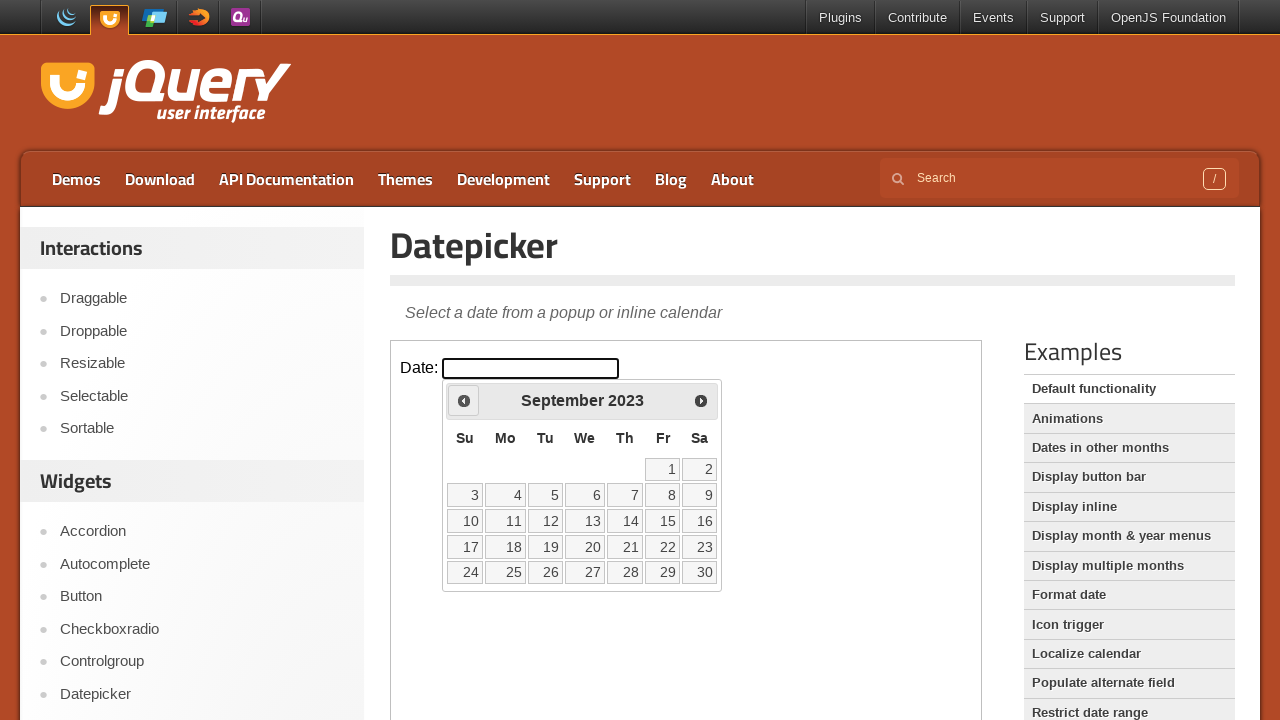

Clicked previous button to navigate to earlier month/year at (464, 400) on iframe >> nth=0 >> internal:control=enter-frame >> body >> xpath=//div[@id='ui-d
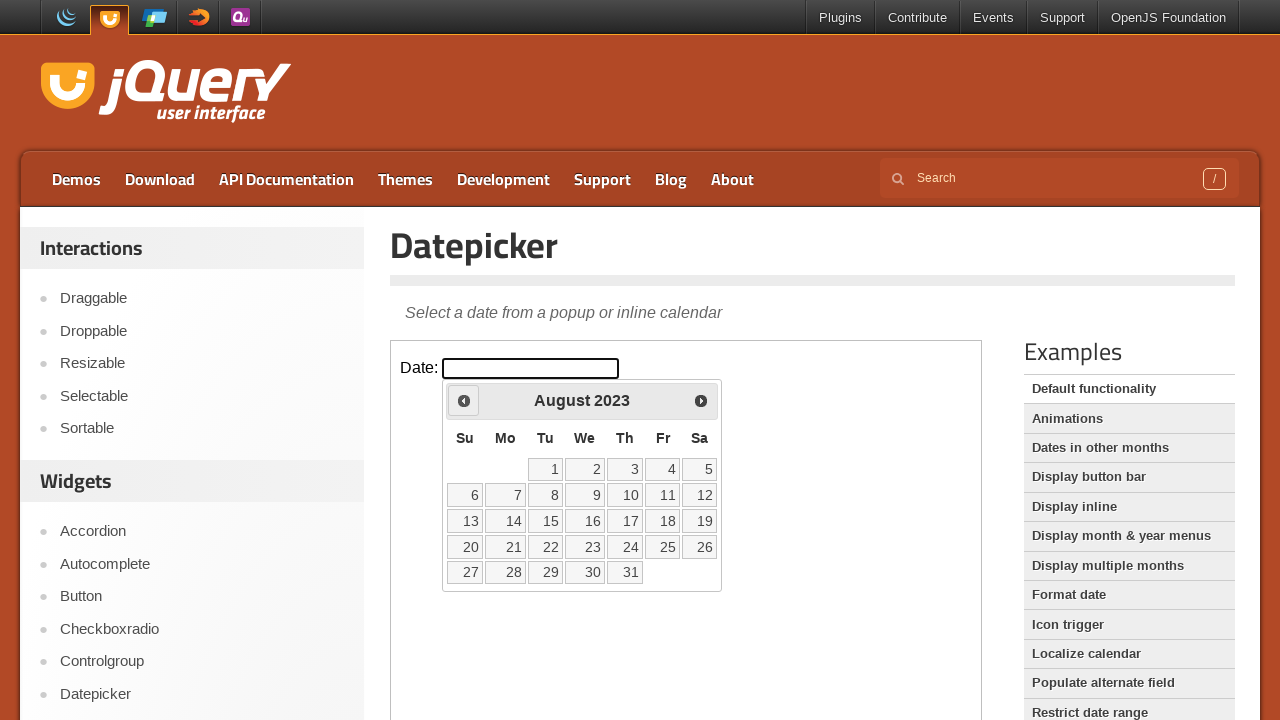

Retrieved current month: August
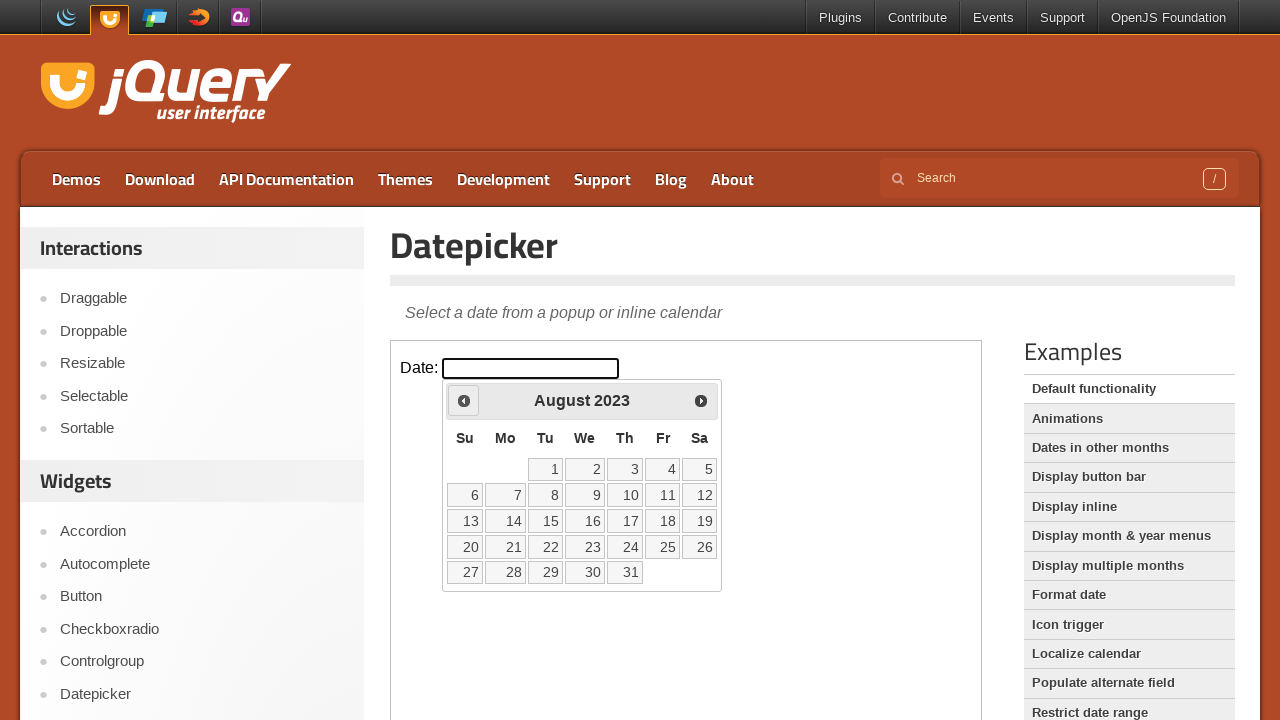

Retrieved current year: 2023
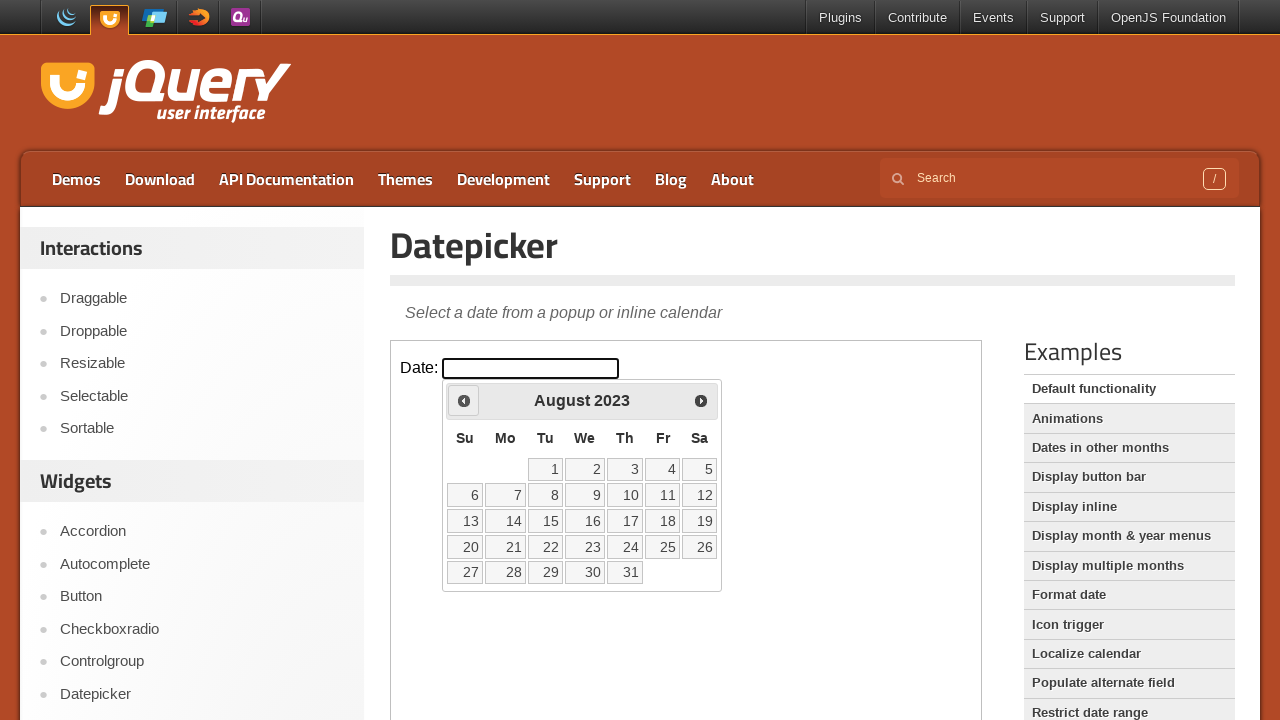

Clicked previous button to navigate to earlier month/year at (464, 400) on iframe >> nth=0 >> internal:control=enter-frame >> body >> xpath=//div[@id='ui-d
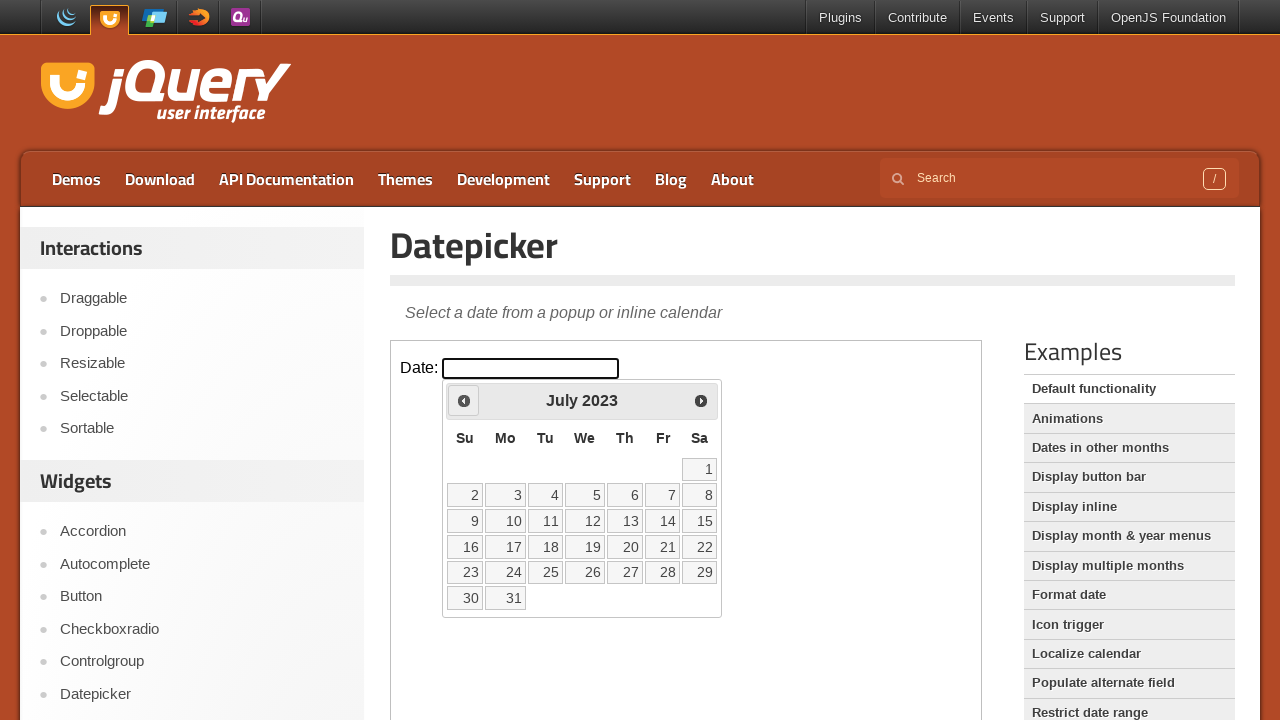

Retrieved current month: July
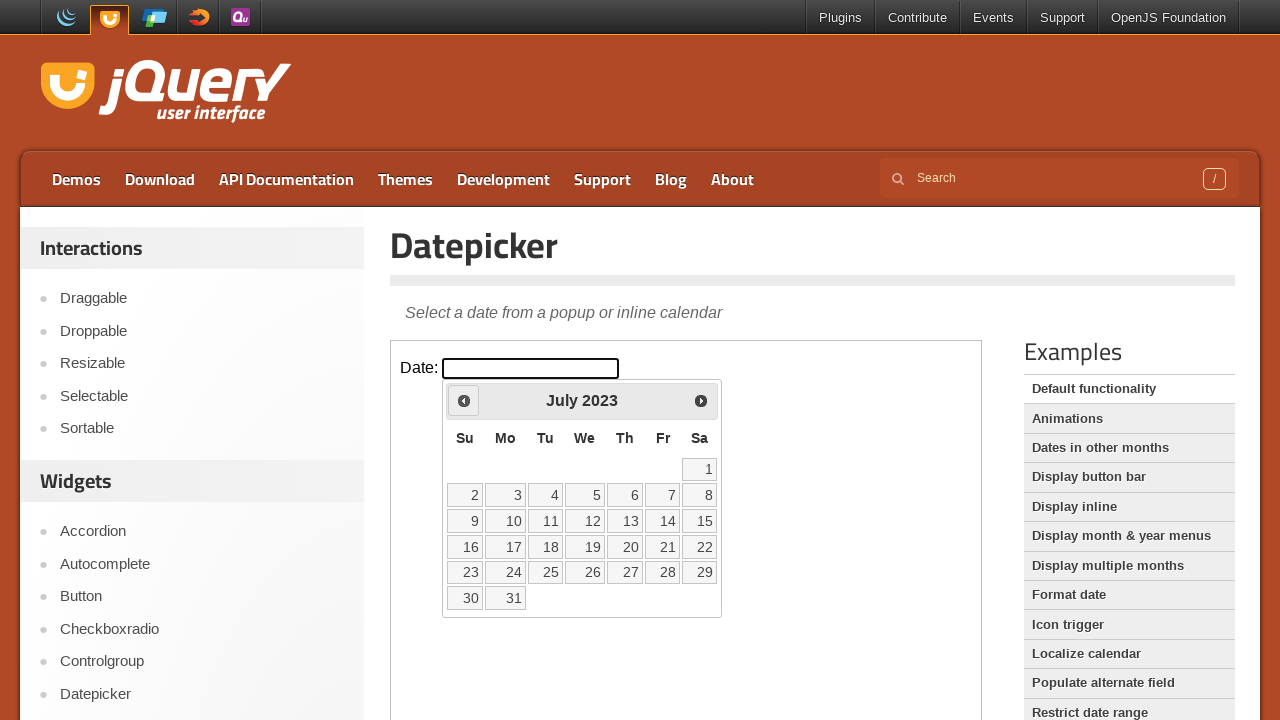

Retrieved current year: 2023
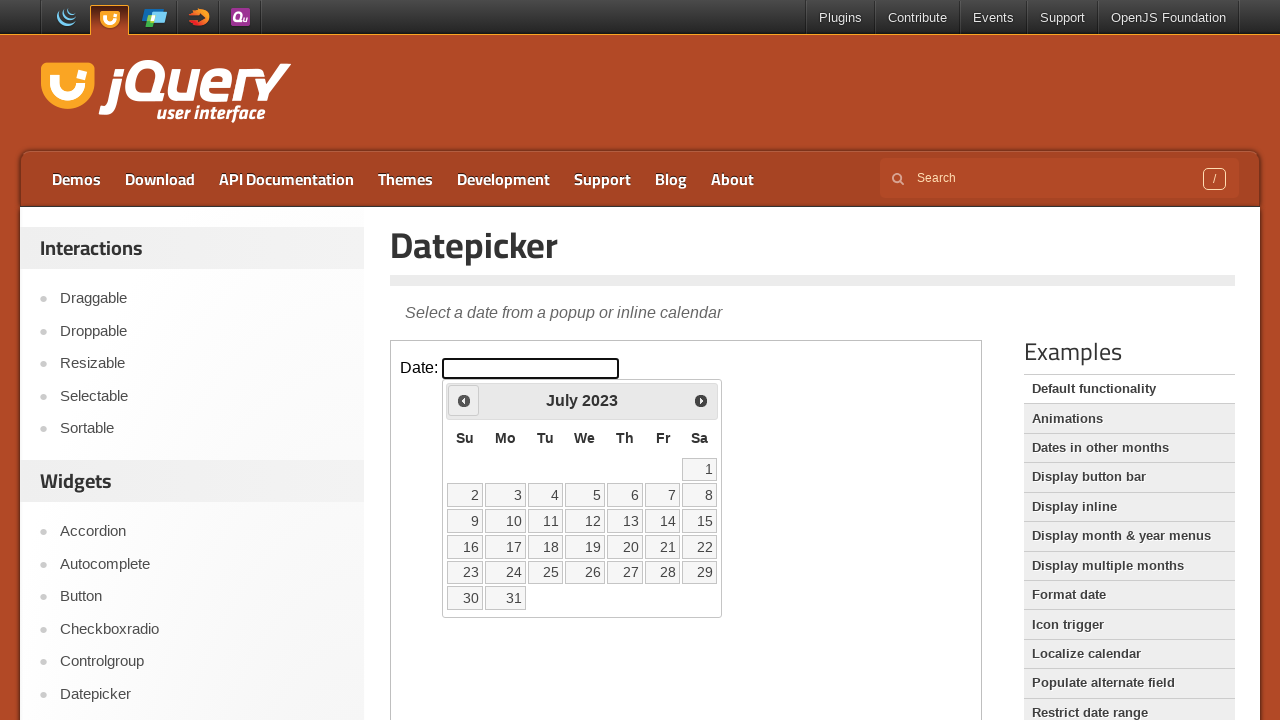

Clicked previous button to navigate to earlier month/year at (464, 400) on iframe >> nth=0 >> internal:control=enter-frame >> body >> xpath=//div[@id='ui-d
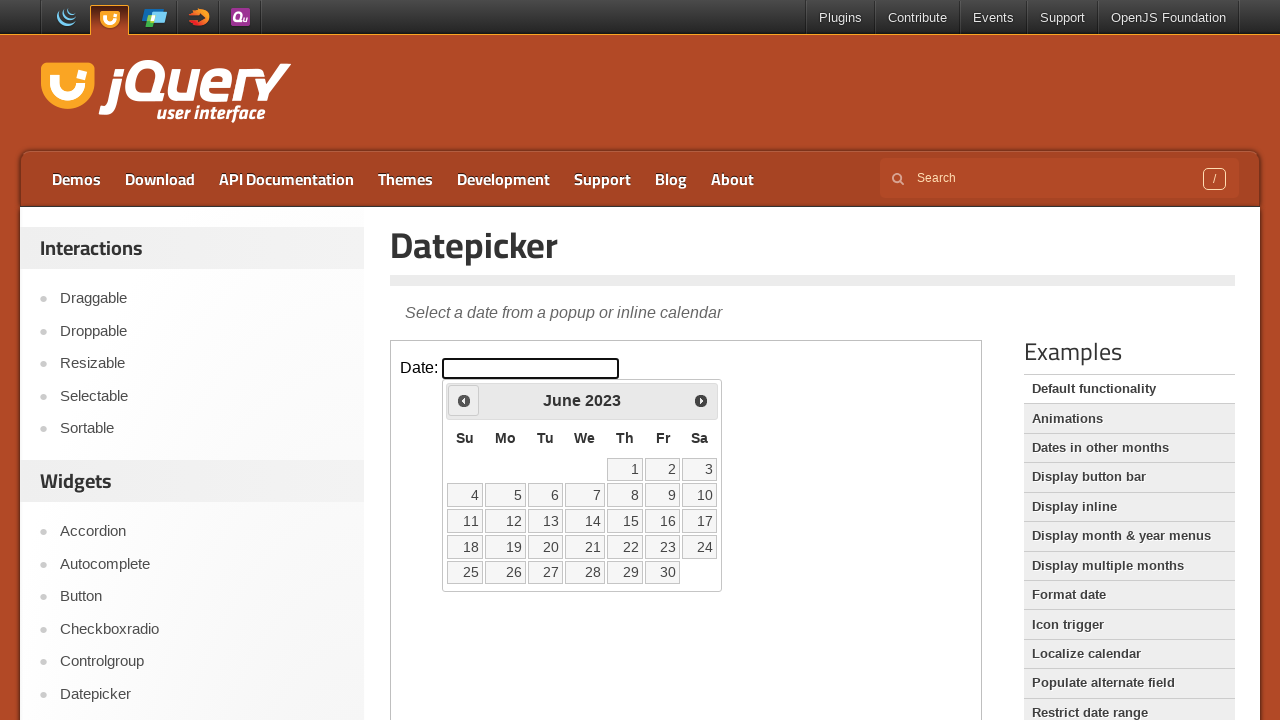

Retrieved current month: June
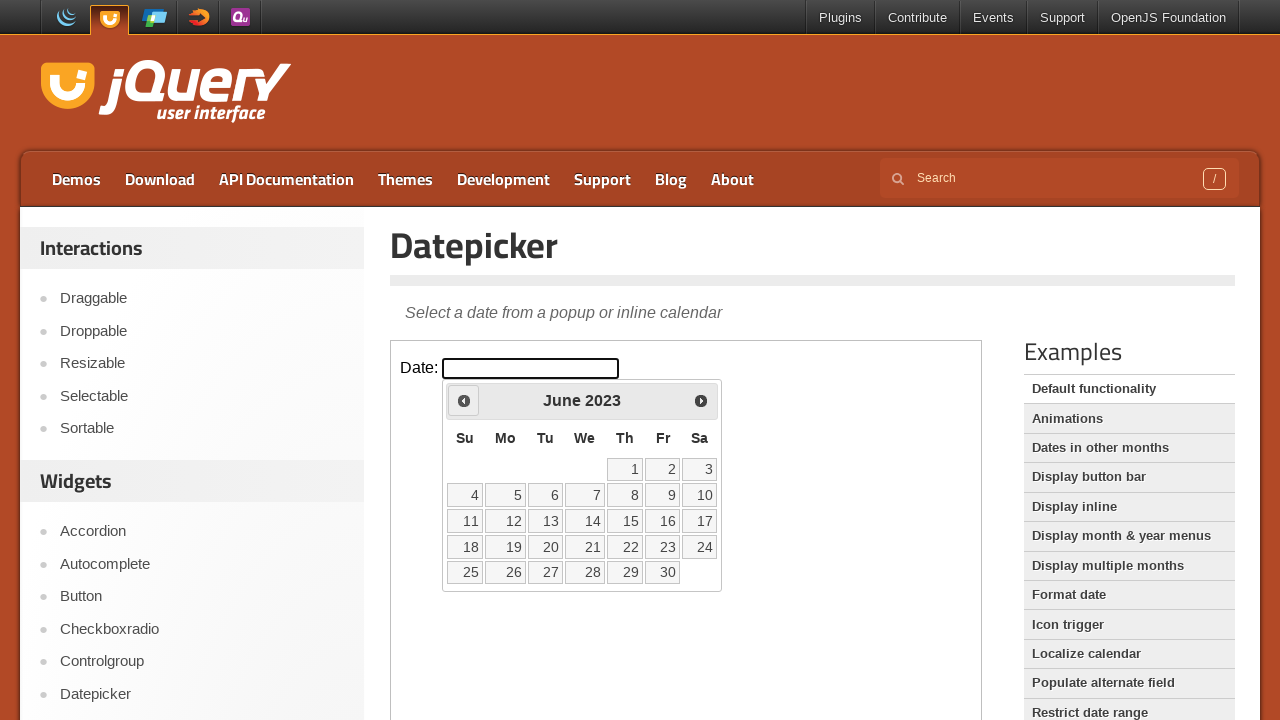

Retrieved current year: 2023
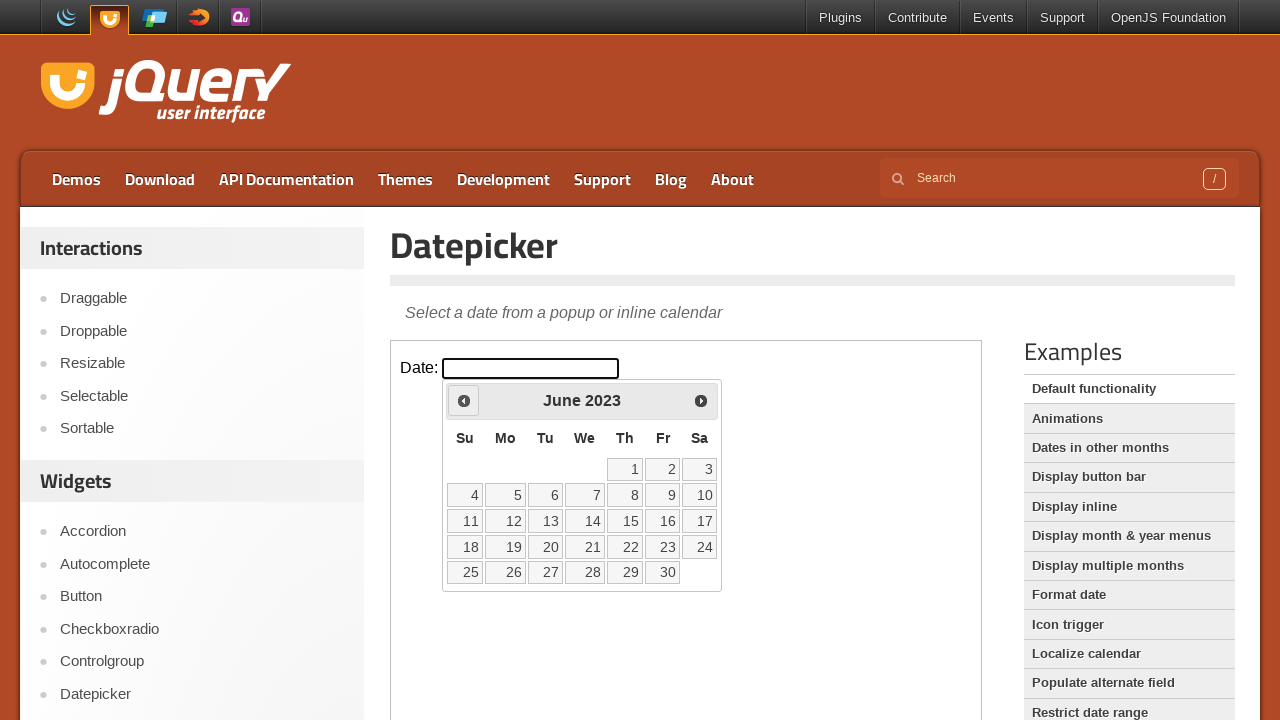

Clicked previous button to navigate to earlier month/year at (464, 400) on iframe >> nth=0 >> internal:control=enter-frame >> body >> xpath=//div[@id='ui-d
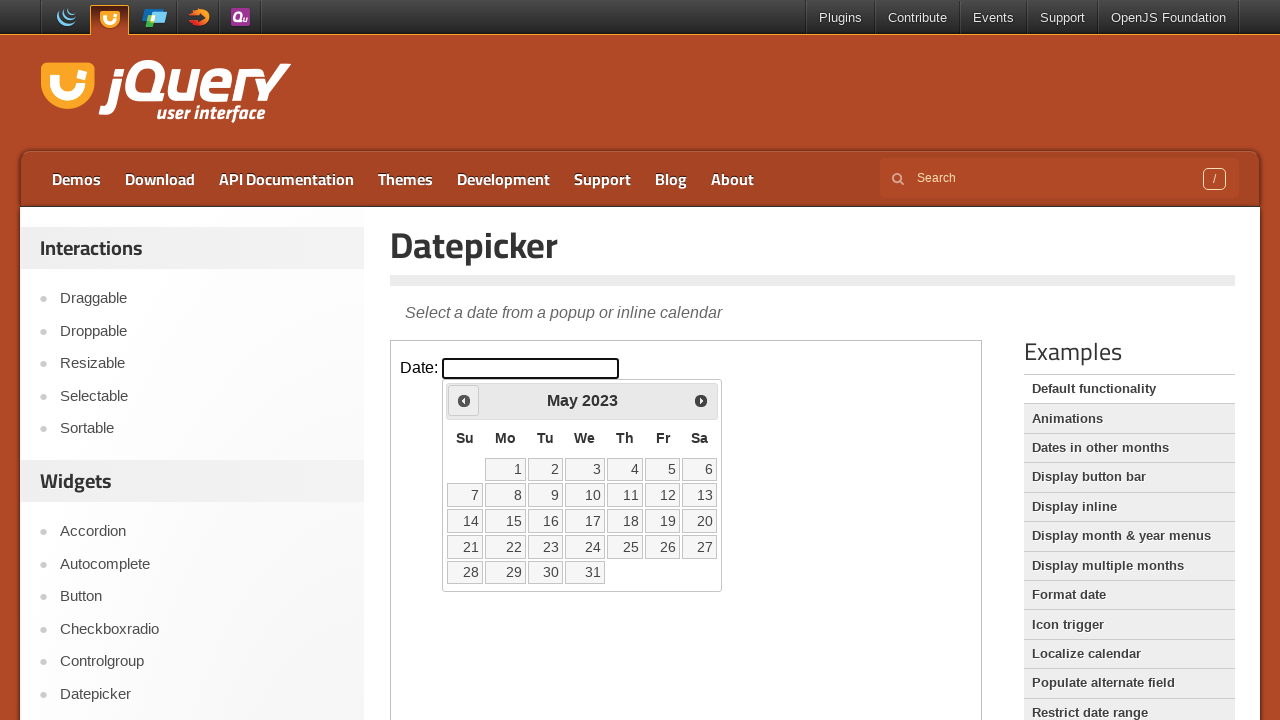

Retrieved current month: May
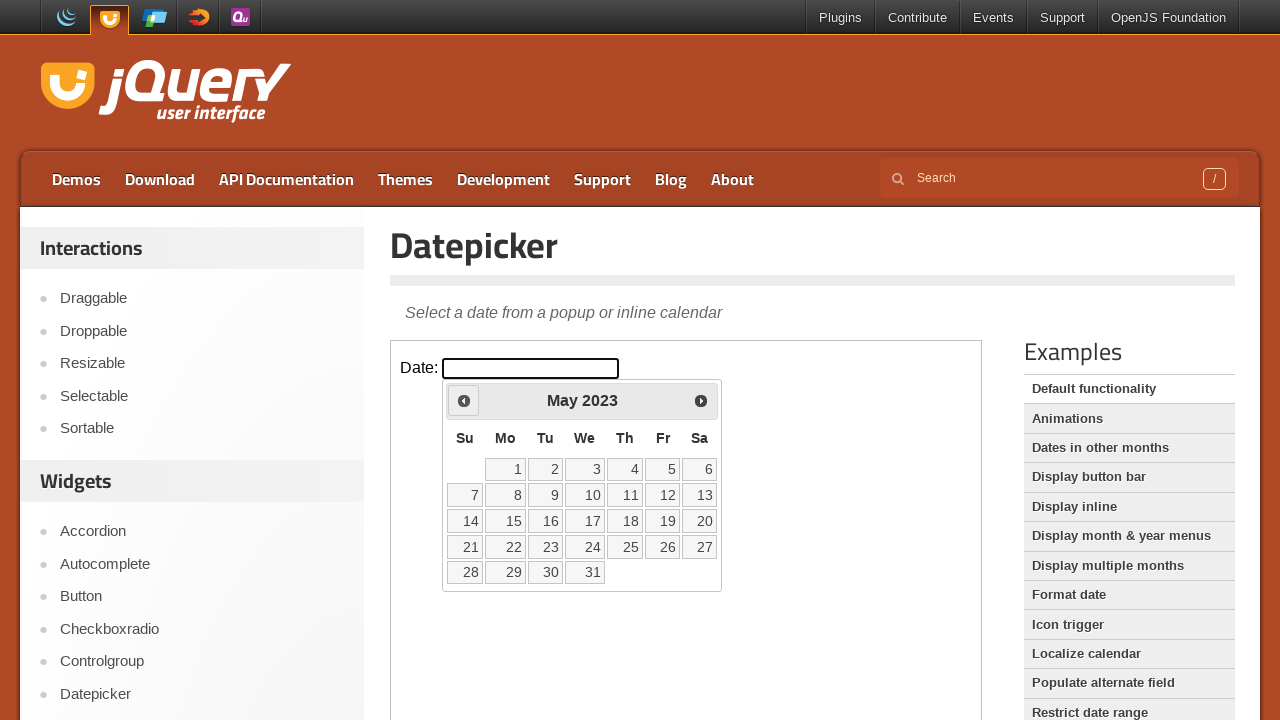

Retrieved current year: 2023
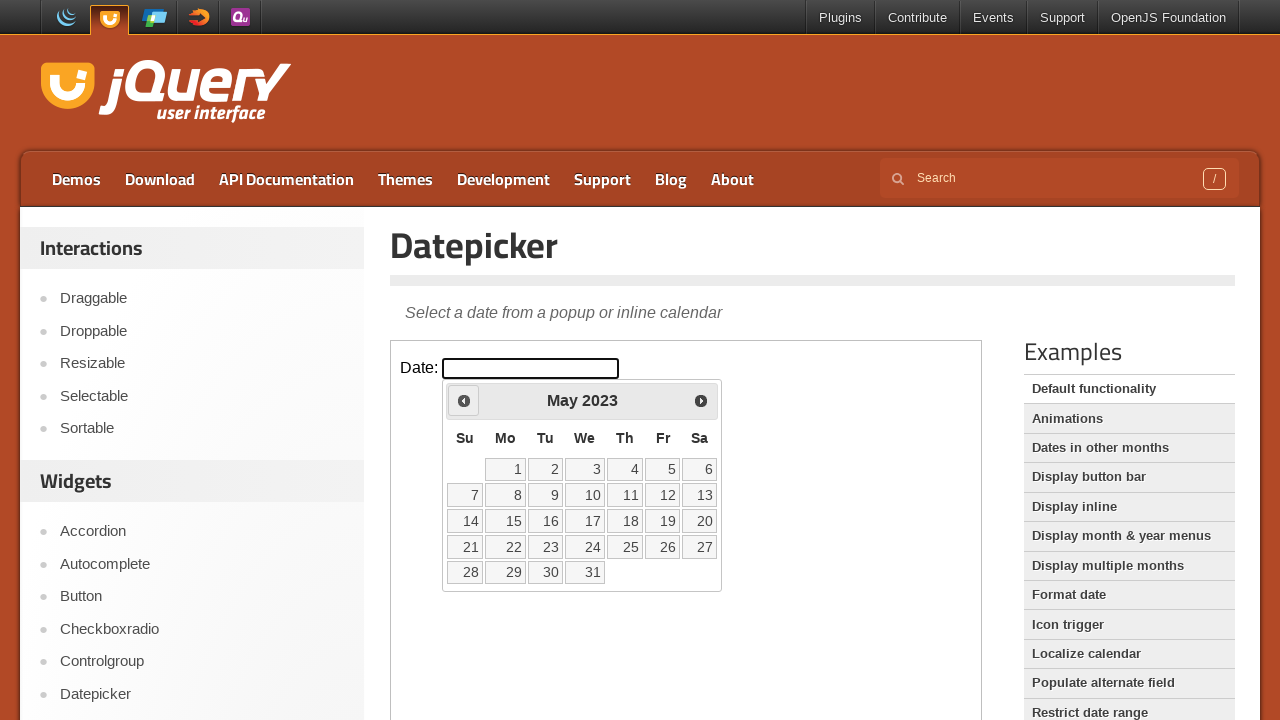

Clicked previous button to navigate to earlier month/year at (464, 400) on iframe >> nth=0 >> internal:control=enter-frame >> body >> xpath=//div[@id='ui-d
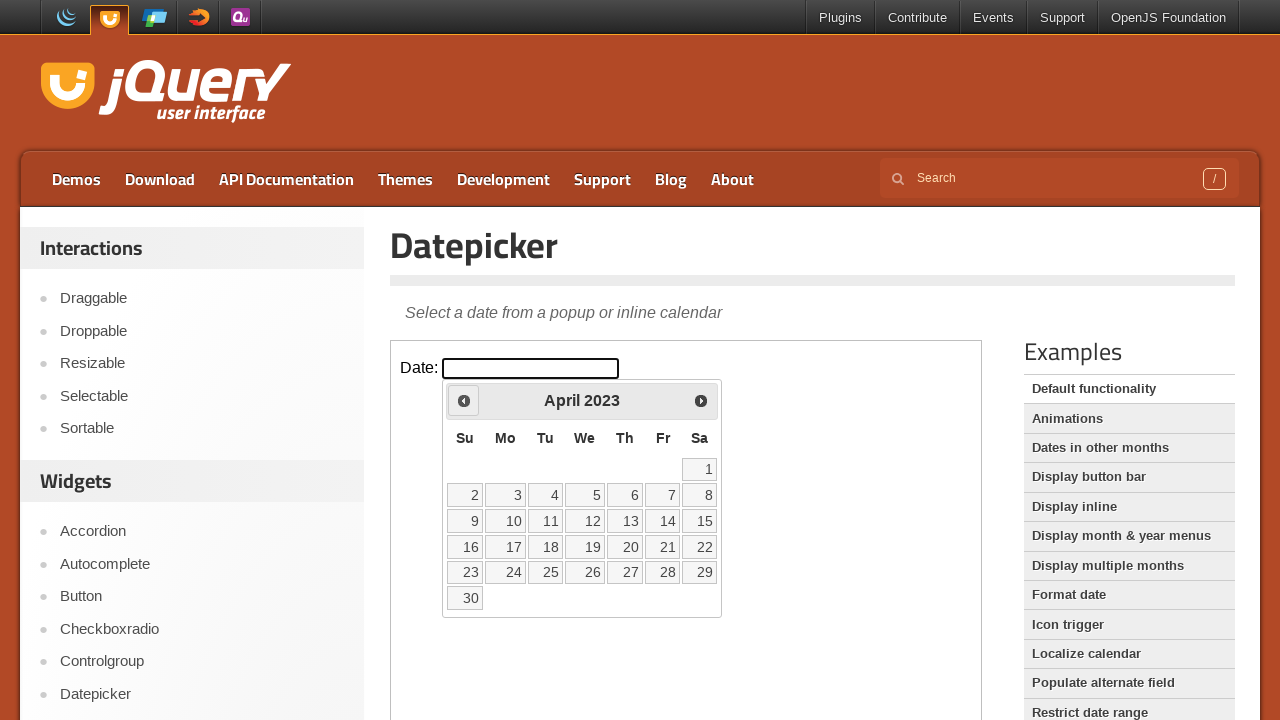

Retrieved current month: April
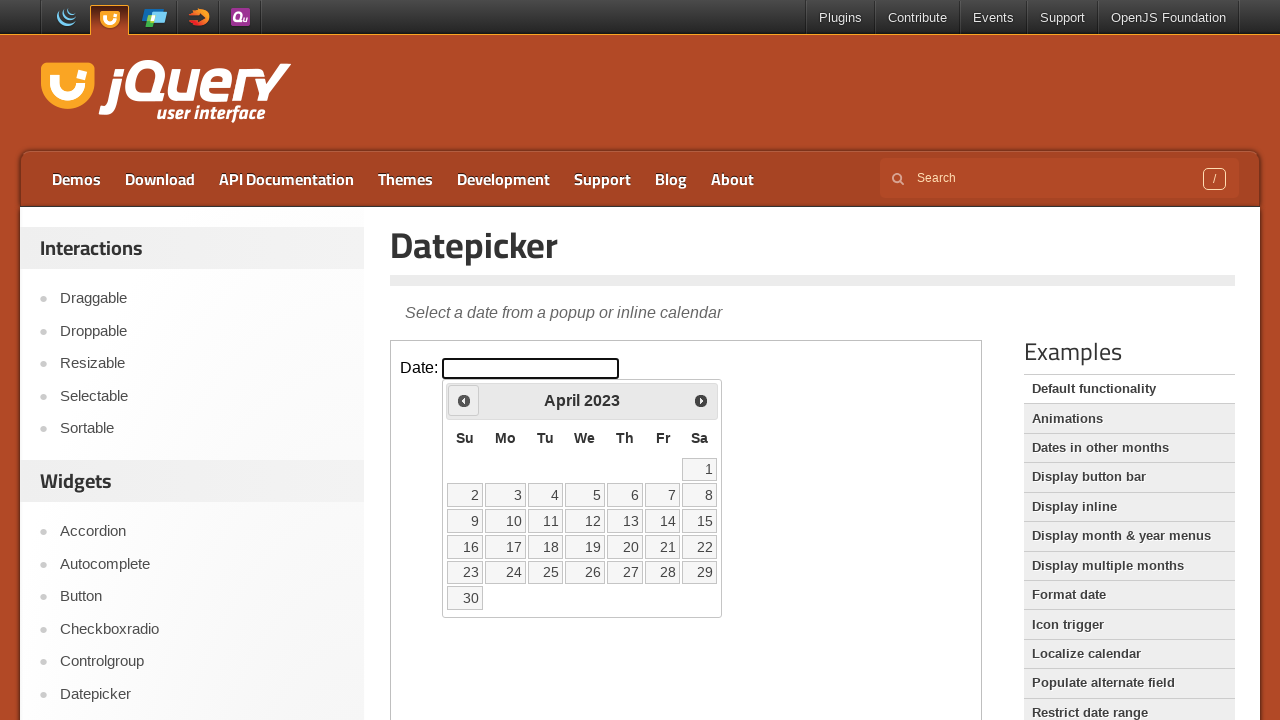

Retrieved current year: 2023
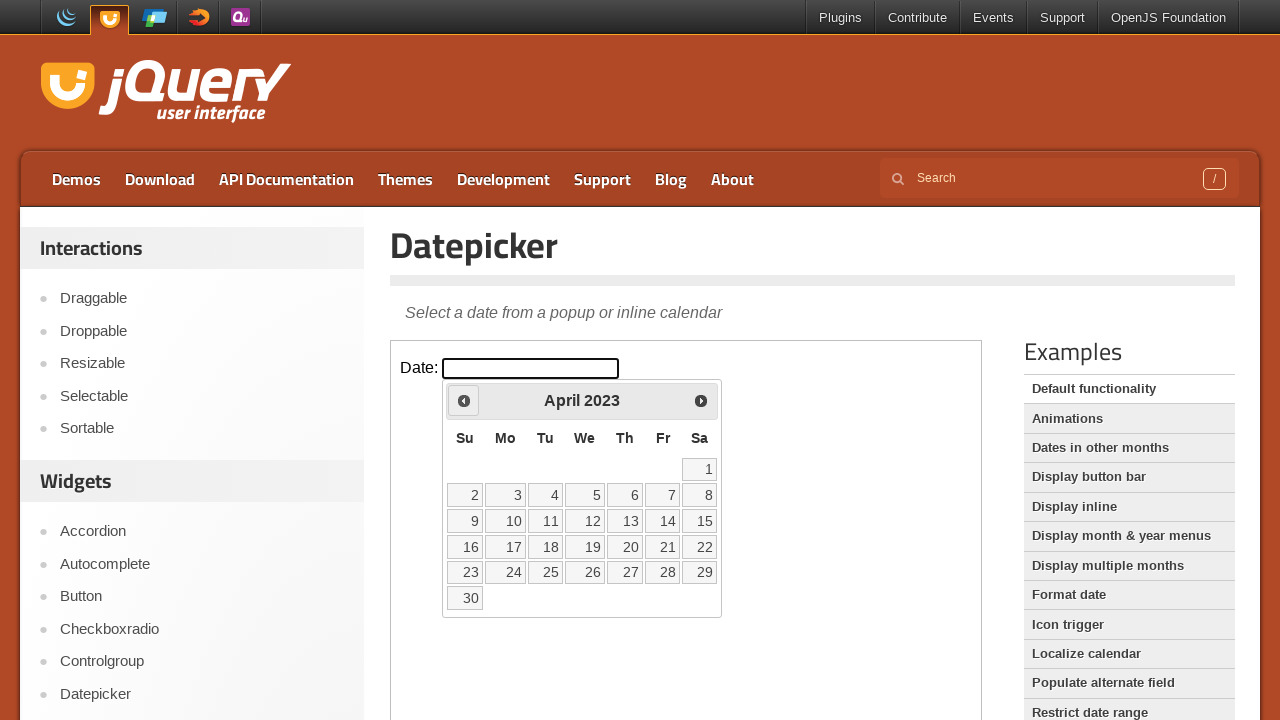

Clicked previous button to navigate to earlier month/year at (464, 400) on iframe >> nth=0 >> internal:control=enter-frame >> body >> xpath=//div[@id='ui-d
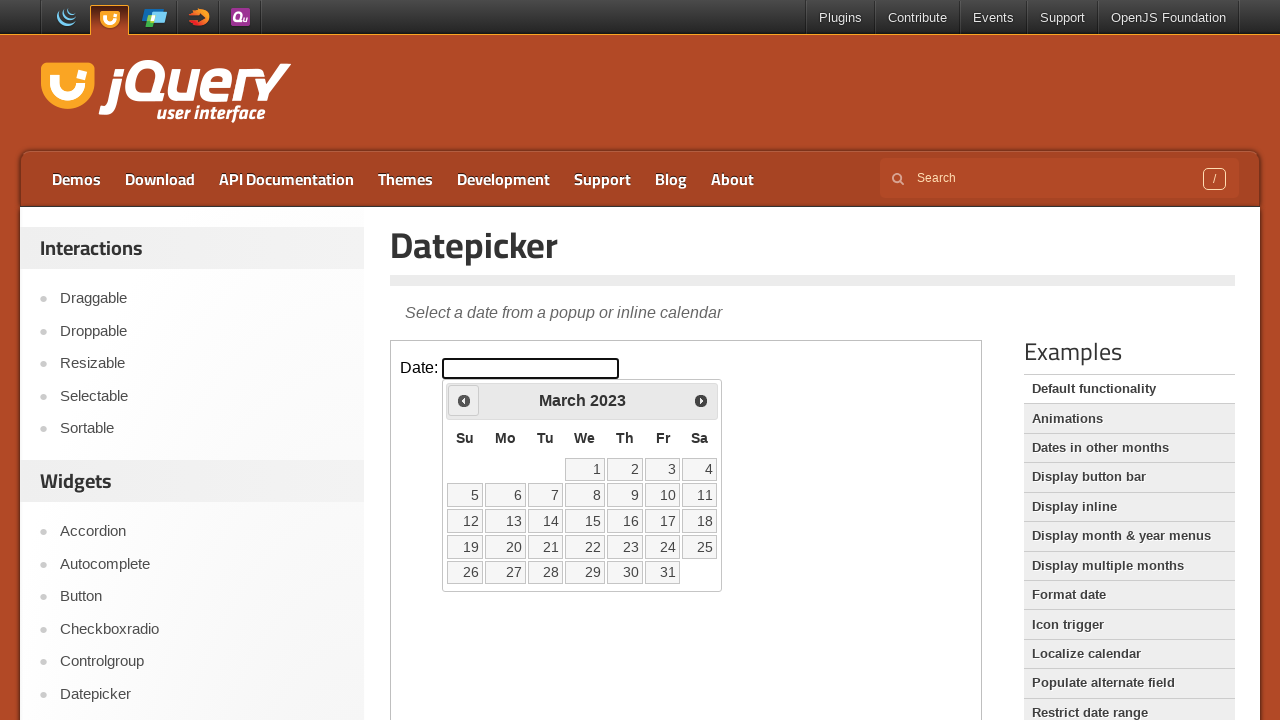

Retrieved current month: March
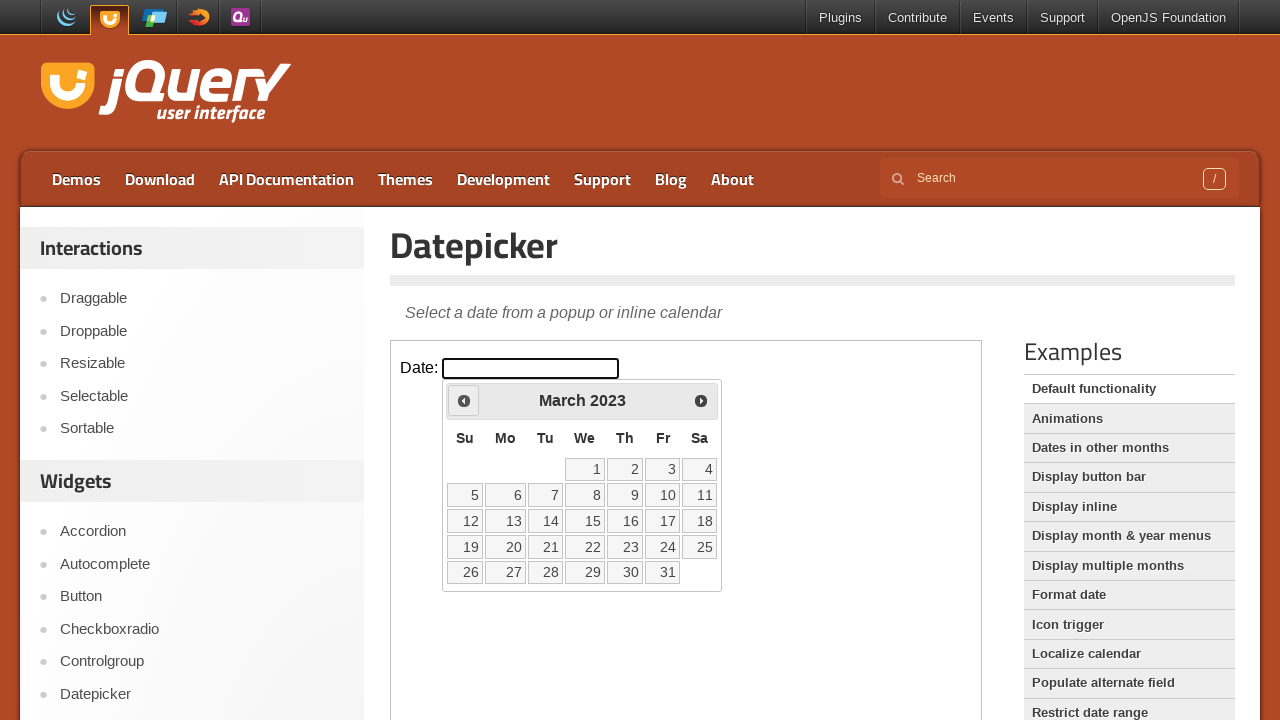

Retrieved current year: 2023
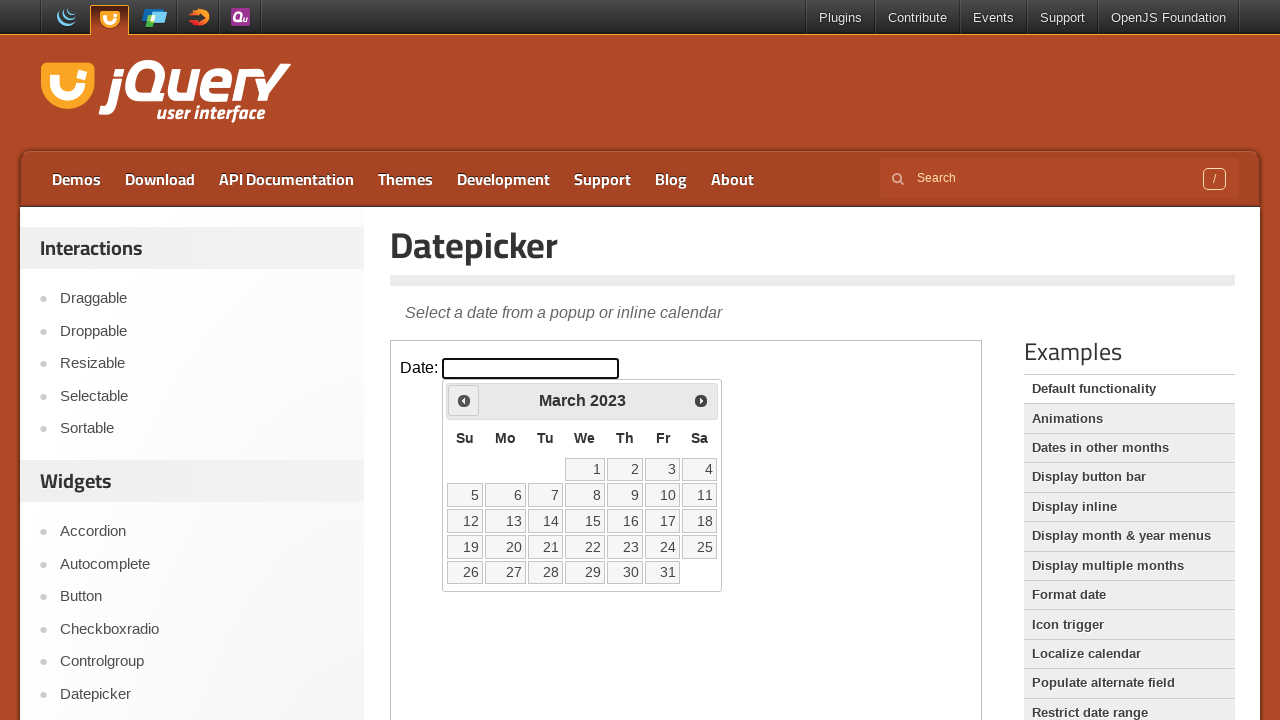

Clicked previous button to navigate to earlier month/year at (464, 400) on iframe >> nth=0 >> internal:control=enter-frame >> body >> xpath=//div[@id='ui-d
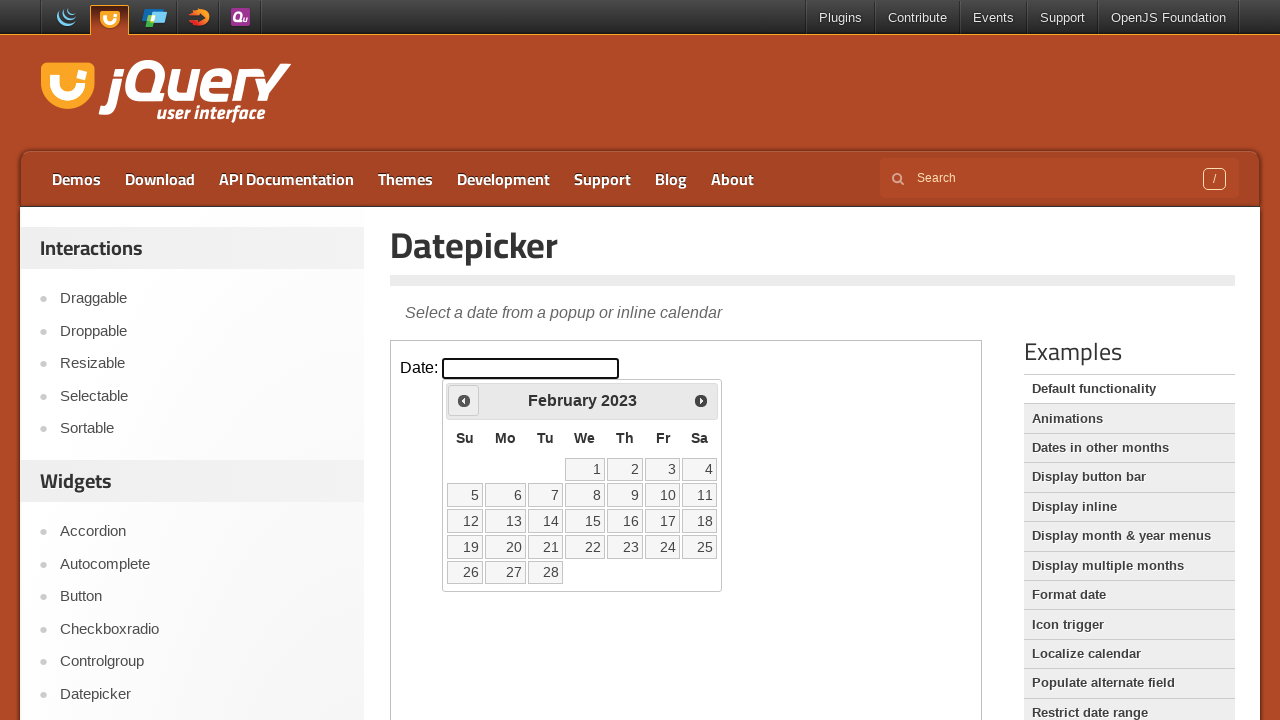

Retrieved current month: February
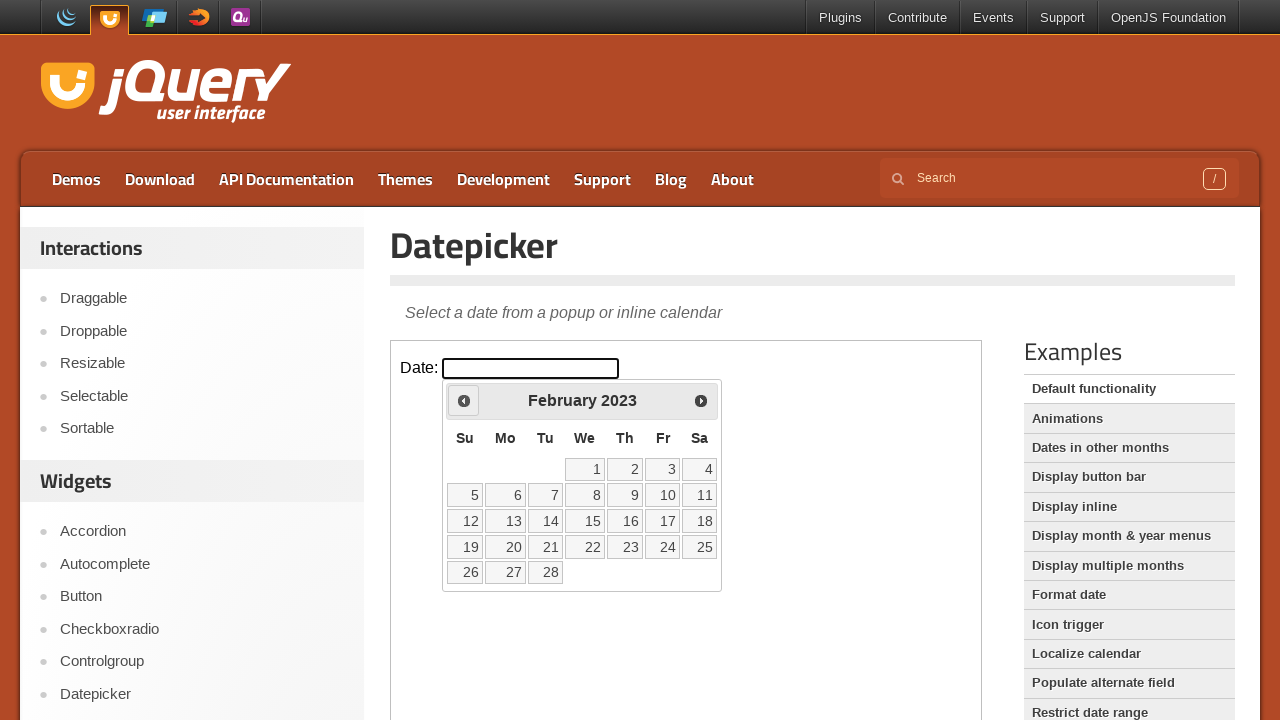

Retrieved current year: 2023
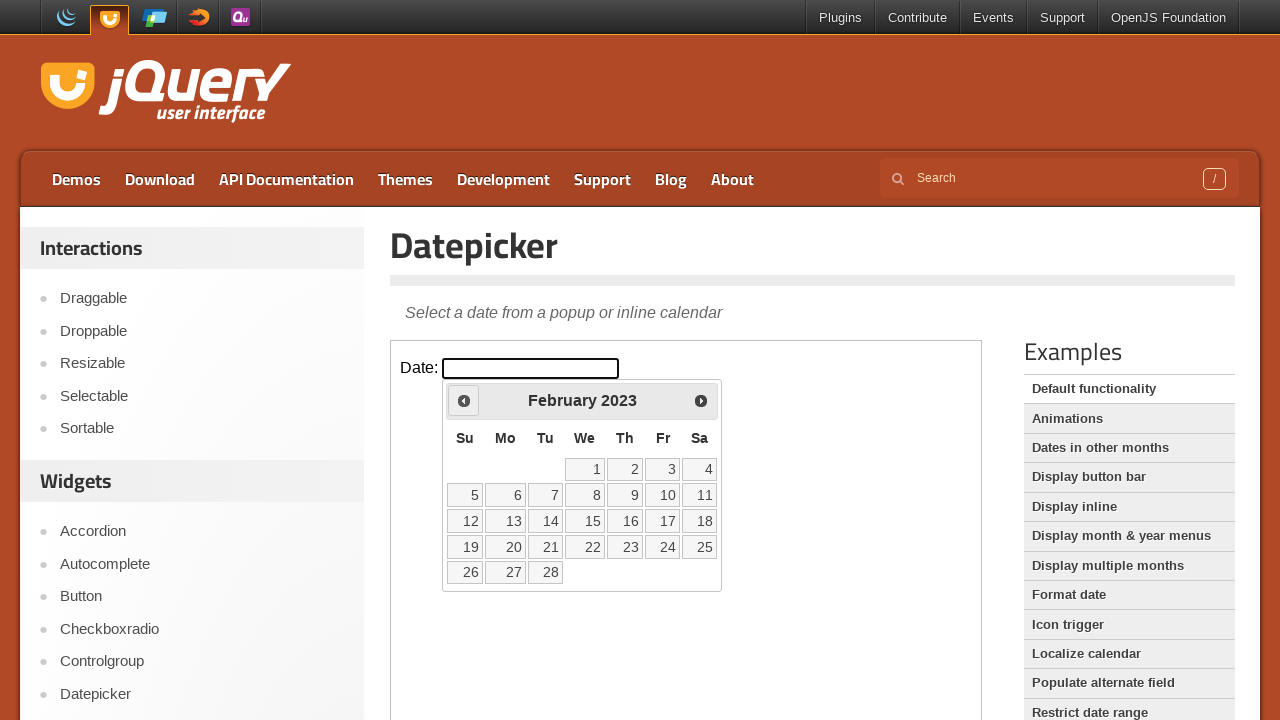

Clicked previous button to navigate to earlier month/year at (464, 400) on iframe >> nth=0 >> internal:control=enter-frame >> body >> xpath=//div[@id='ui-d
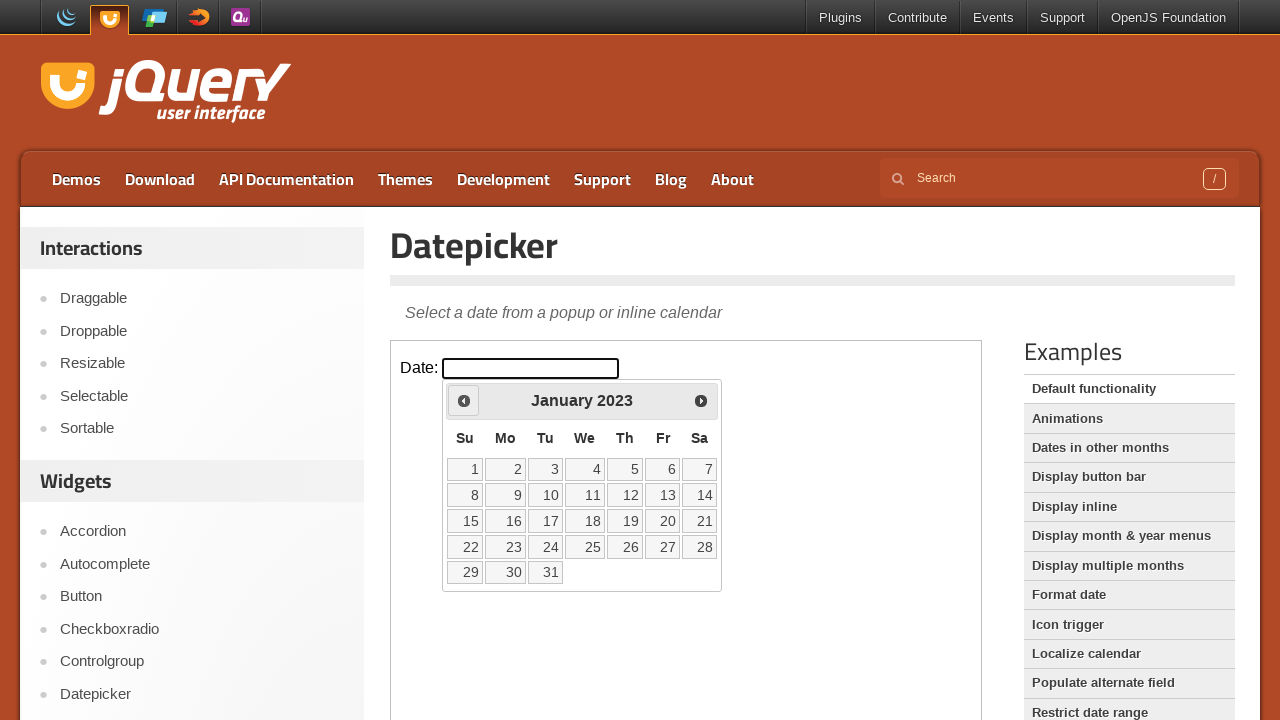

Retrieved current month: January
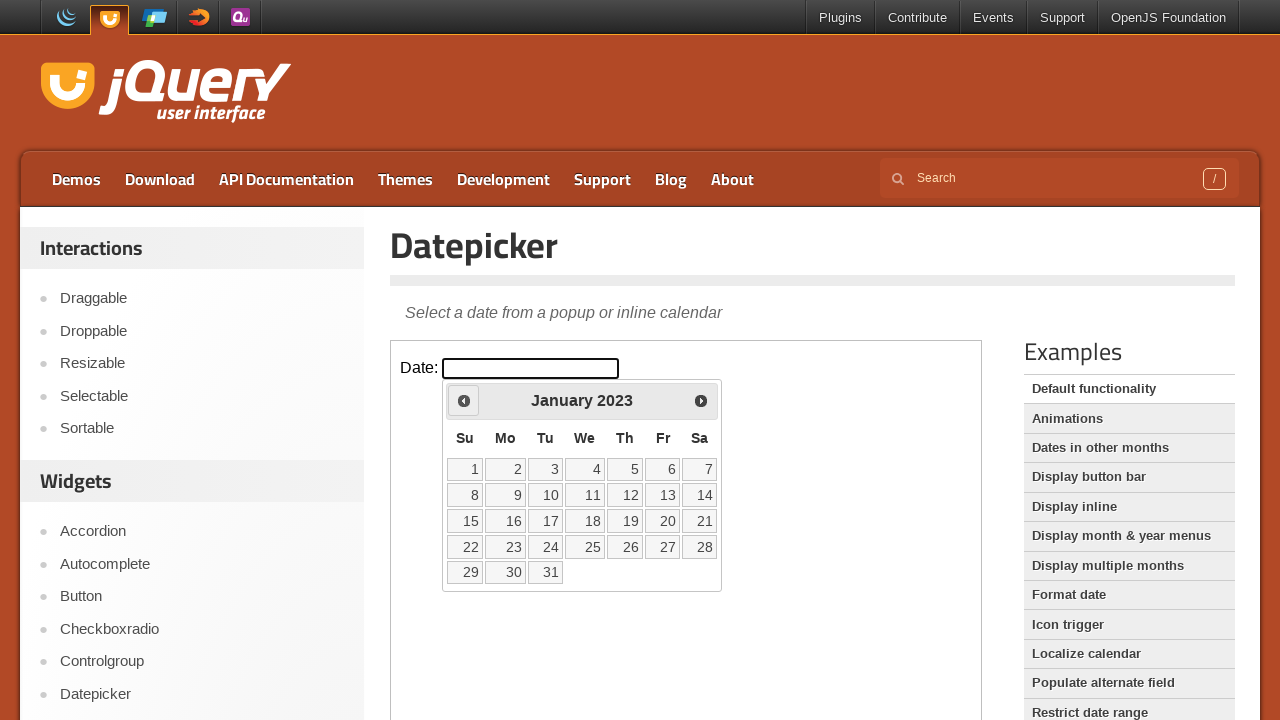

Retrieved current year: 2023
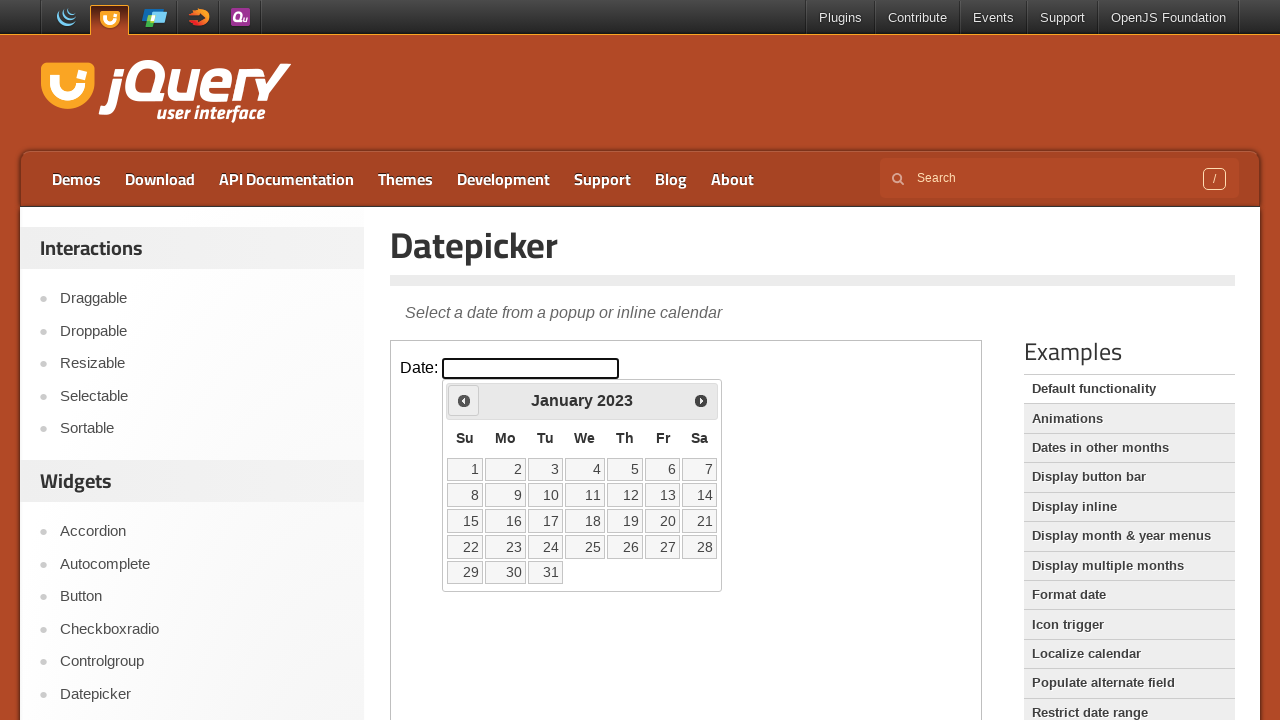

Clicked previous button to navigate to earlier month/year at (464, 400) on iframe >> nth=0 >> internal:control=enter-frame >> body >> xpath=//div[@id='ui-d
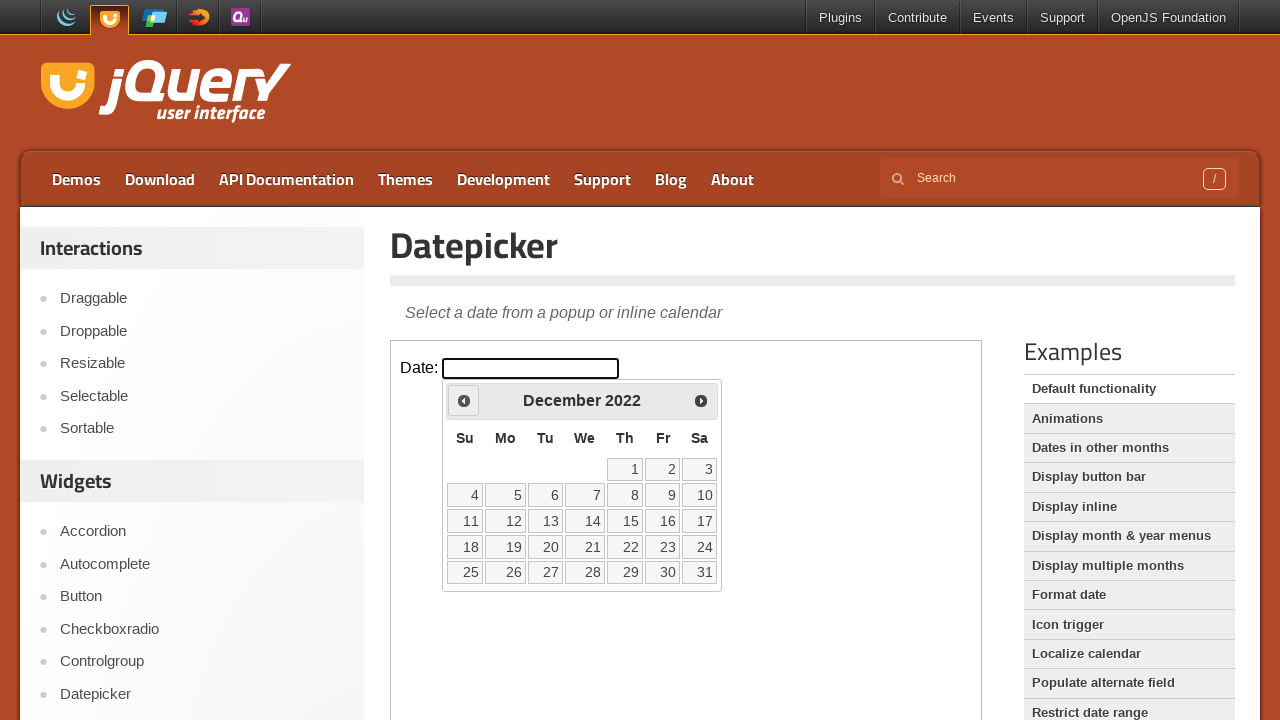

Retrieved current month: December
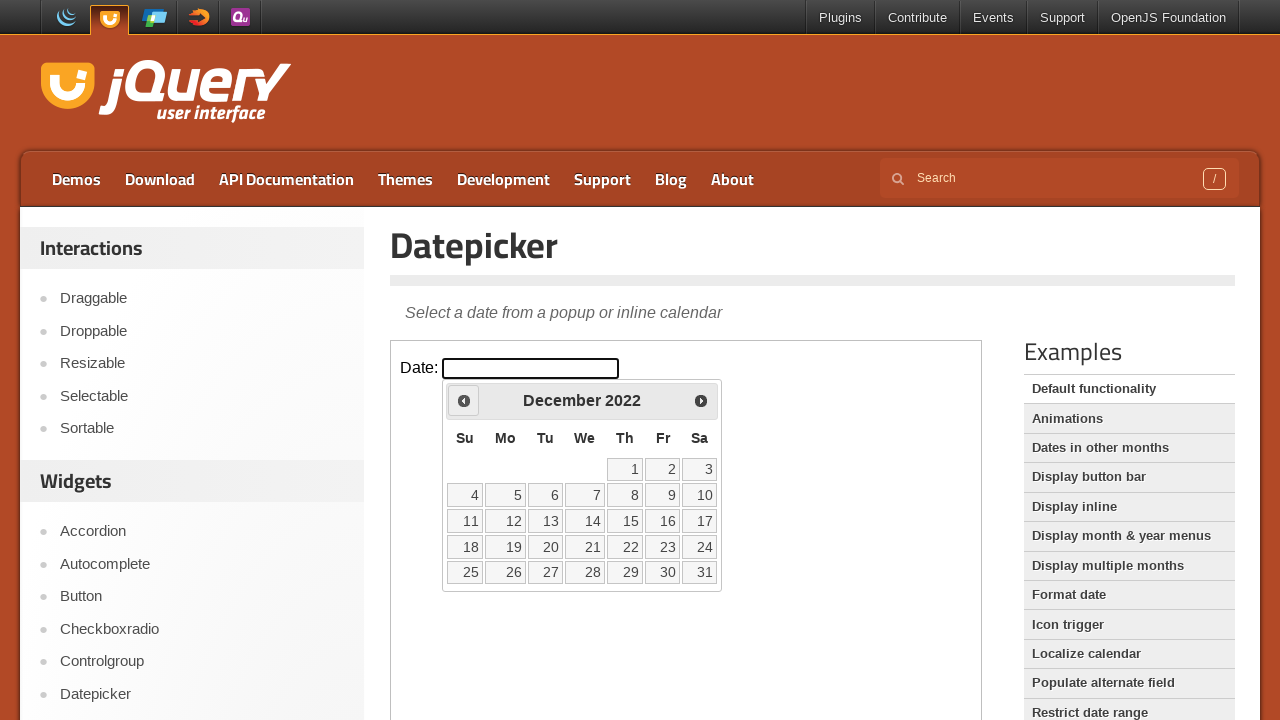

Retrieved current year: 2022
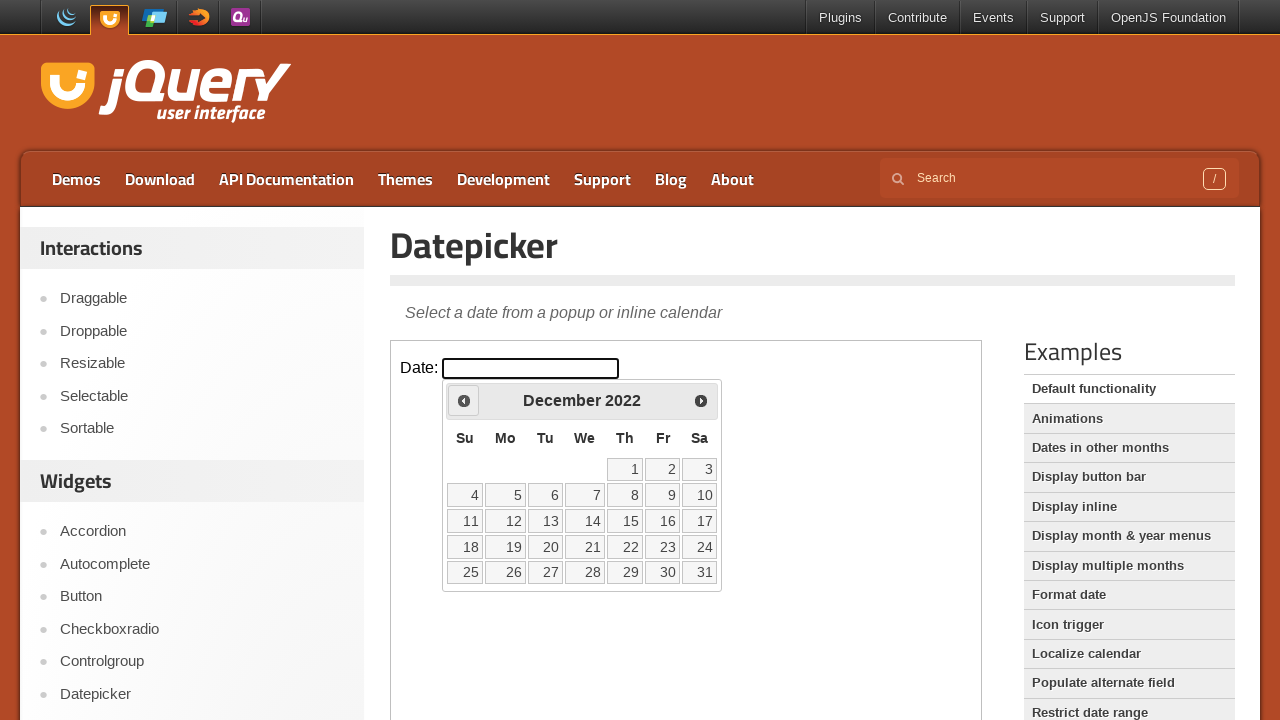

Clicked previous button to navigate to earlier month/year at (464, 400) on iframe >> nth=0 >> internal:control=enter-frame >> body >> xpath=//div[@id='ui-d
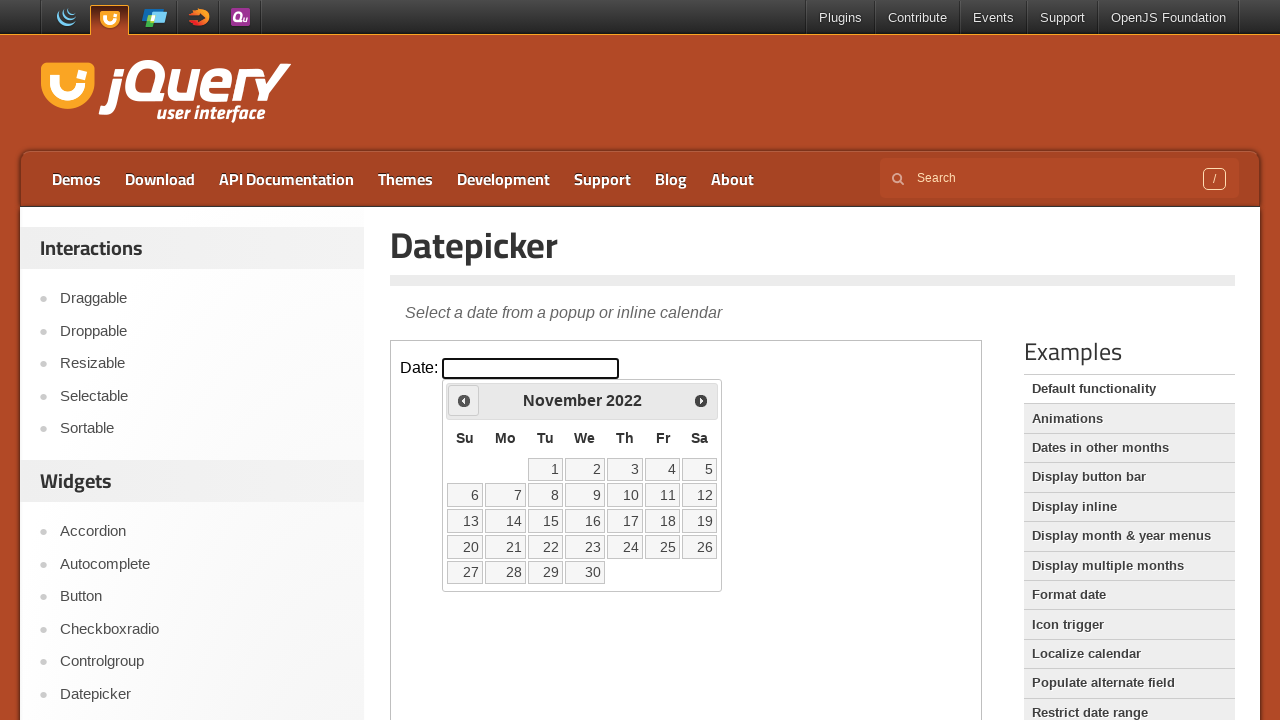

Retrieved current month: November
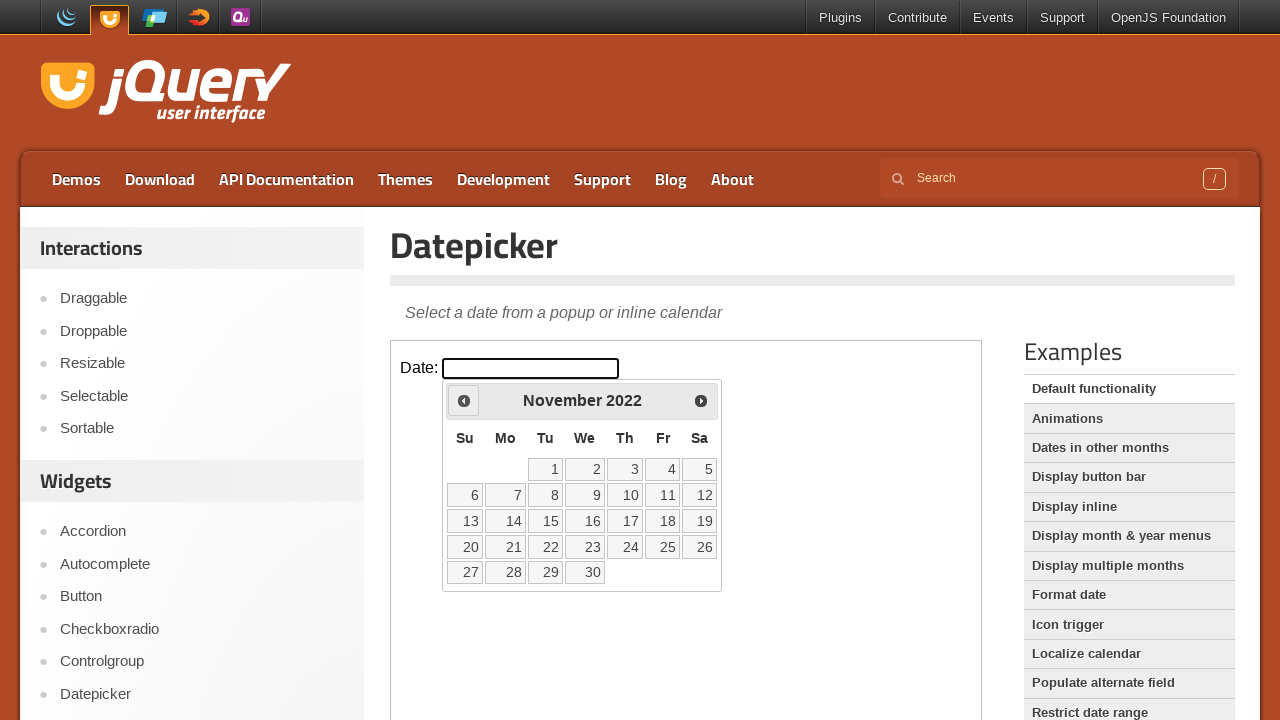

Retrieved current year: 2022
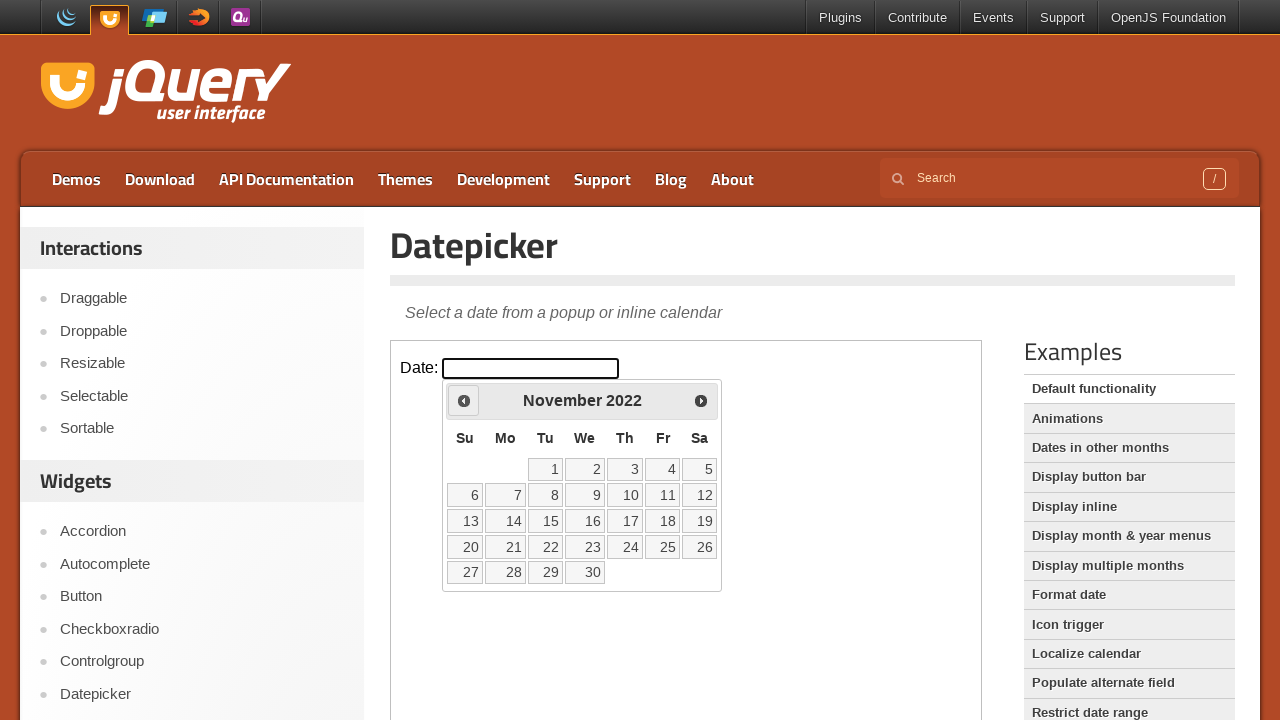

Clicked previous button to navigate to earlier month/year at (464, 400) on iframe >> nth=0 >> internal:control=enter-frame >> body >> xpath=//div[@id='ui-d
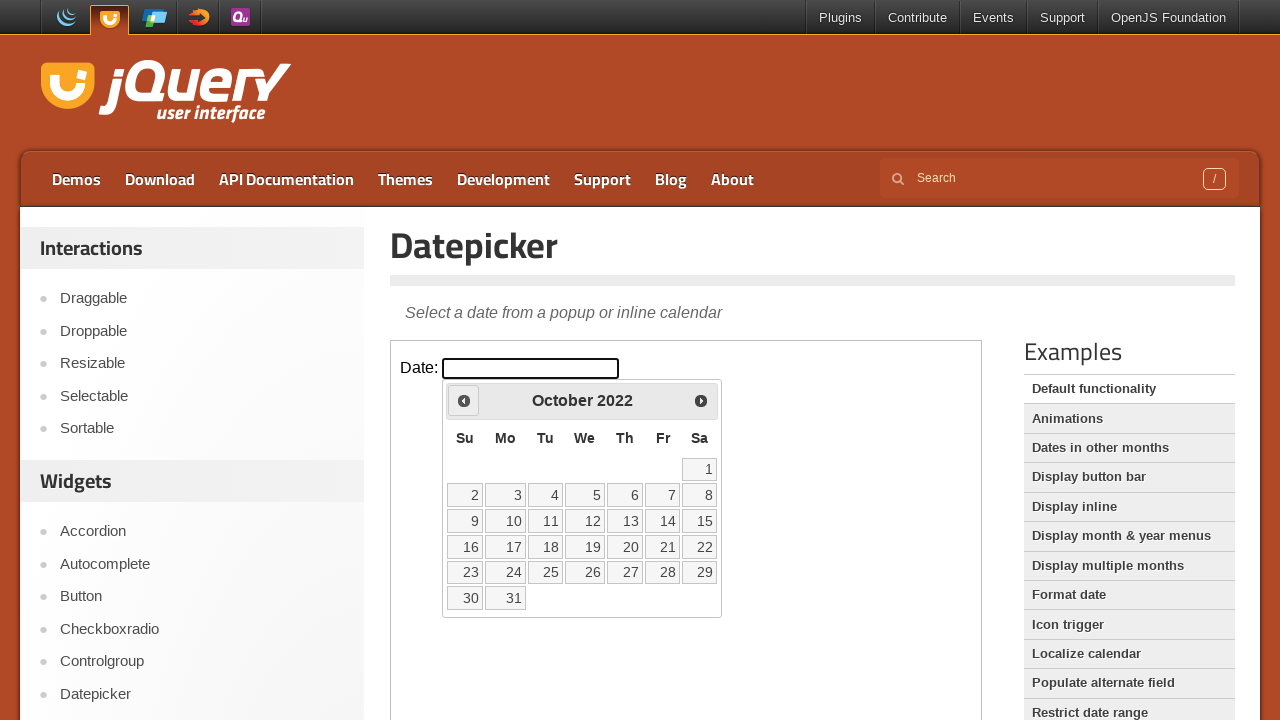

Retrieved current month: October
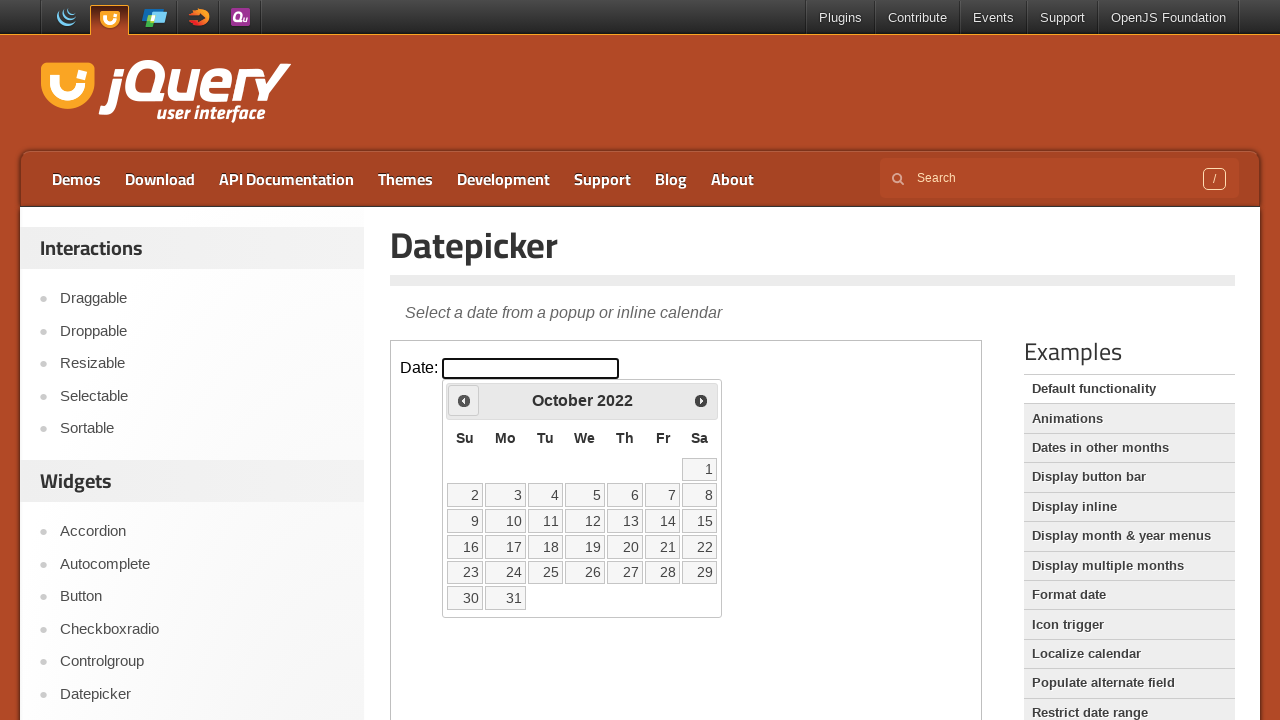

Retrieved current year: 2022
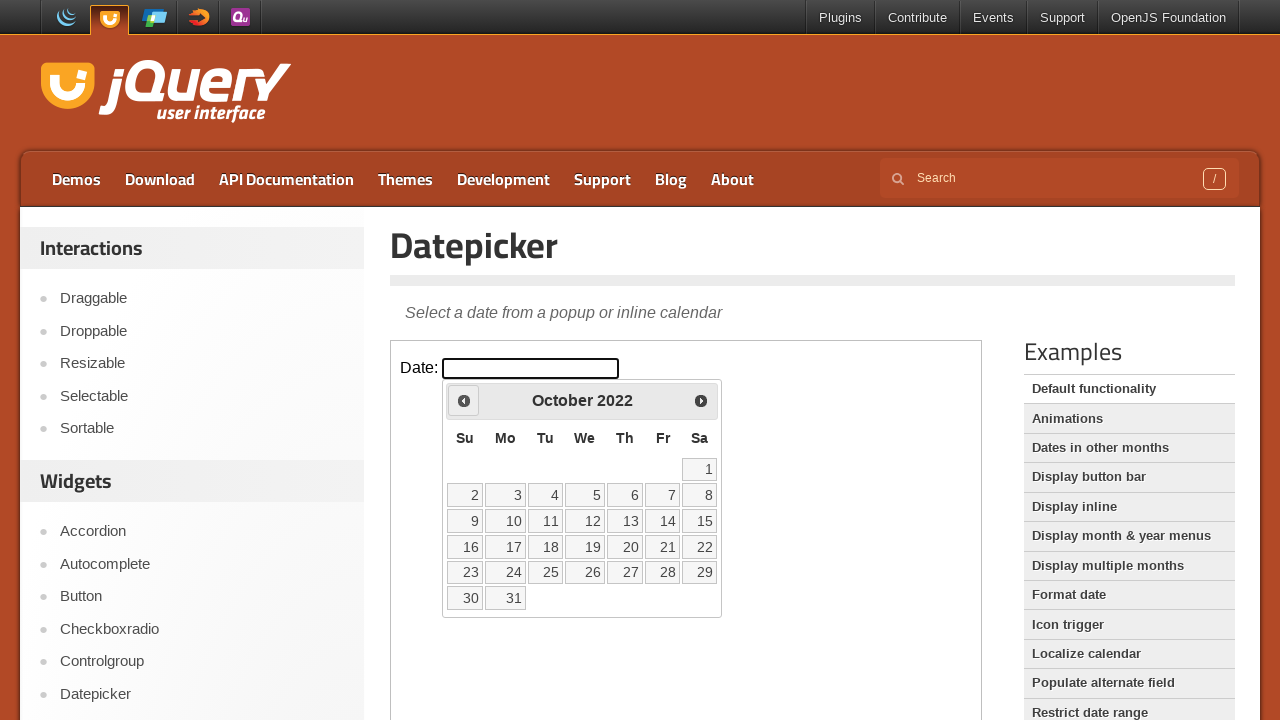

Clicked previous button to navigate to earlier month/year at (464, 400) on iframe >> nth=0 >> internal:control=enter-frame >> body >> xpath=//div[@id='ui-d
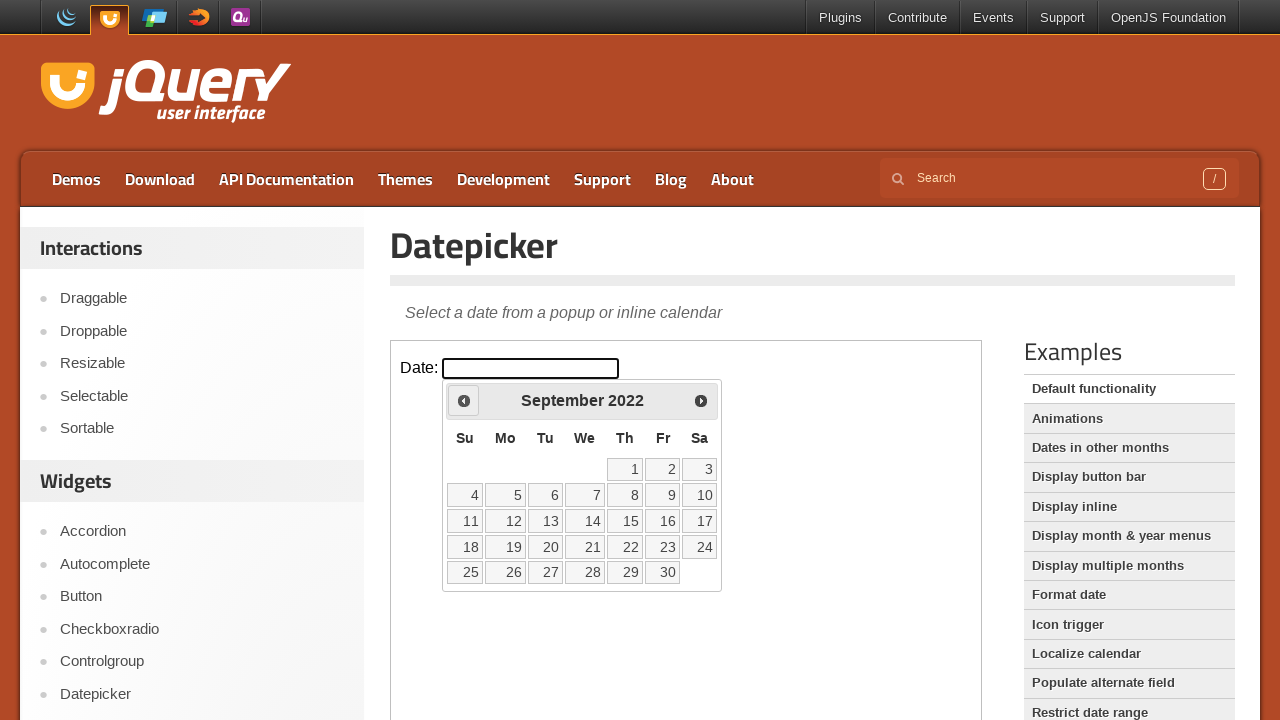

Retrieved current month: September
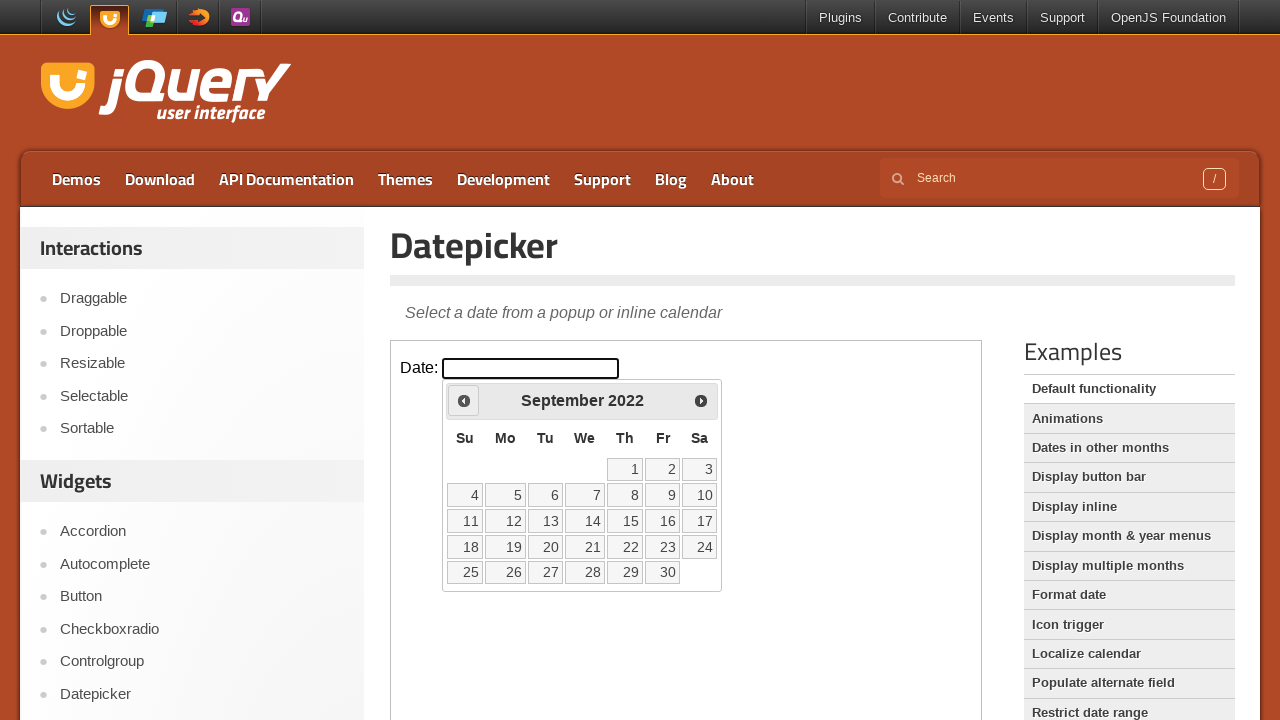

Retrieved current year: 2022
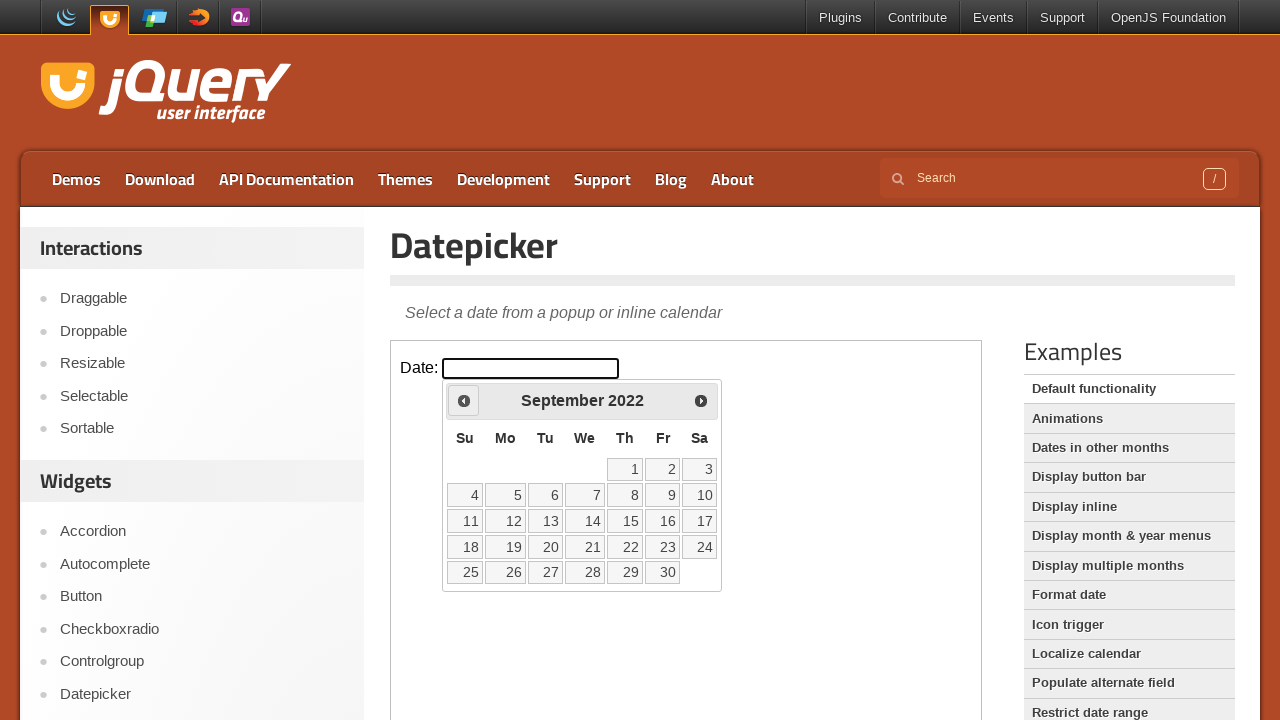

Clicked previous button to navigate to earlier month/year at (464, 400) on iframe >> nth=0 >> internal:control=enter-frame >> body >> xpath=//div[@id='ui-d
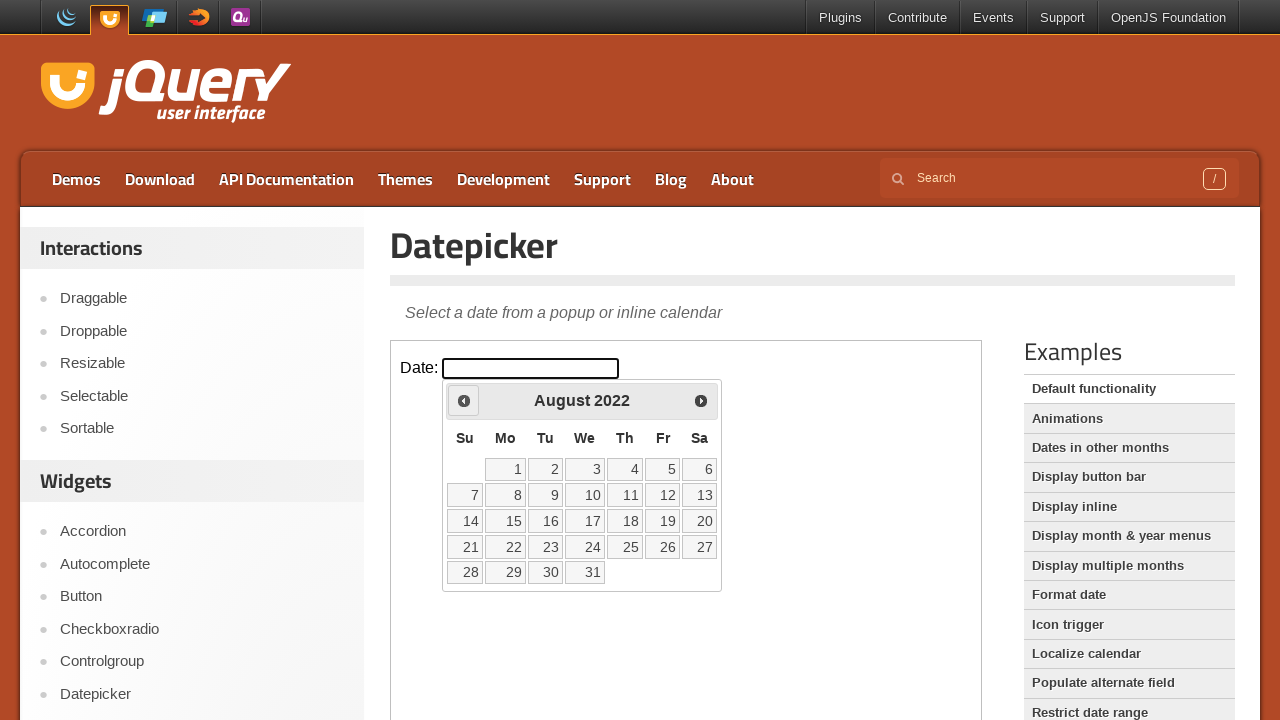

Retrieved current month: August
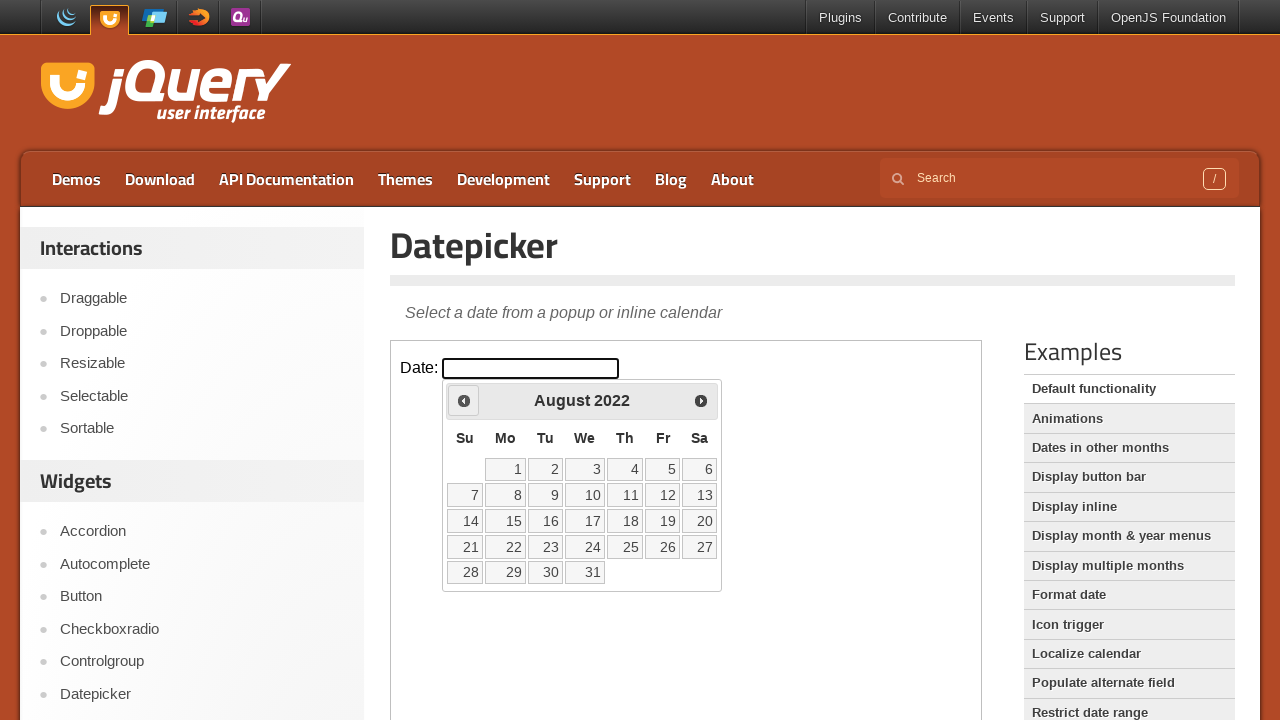

Retrieved current year: 2022
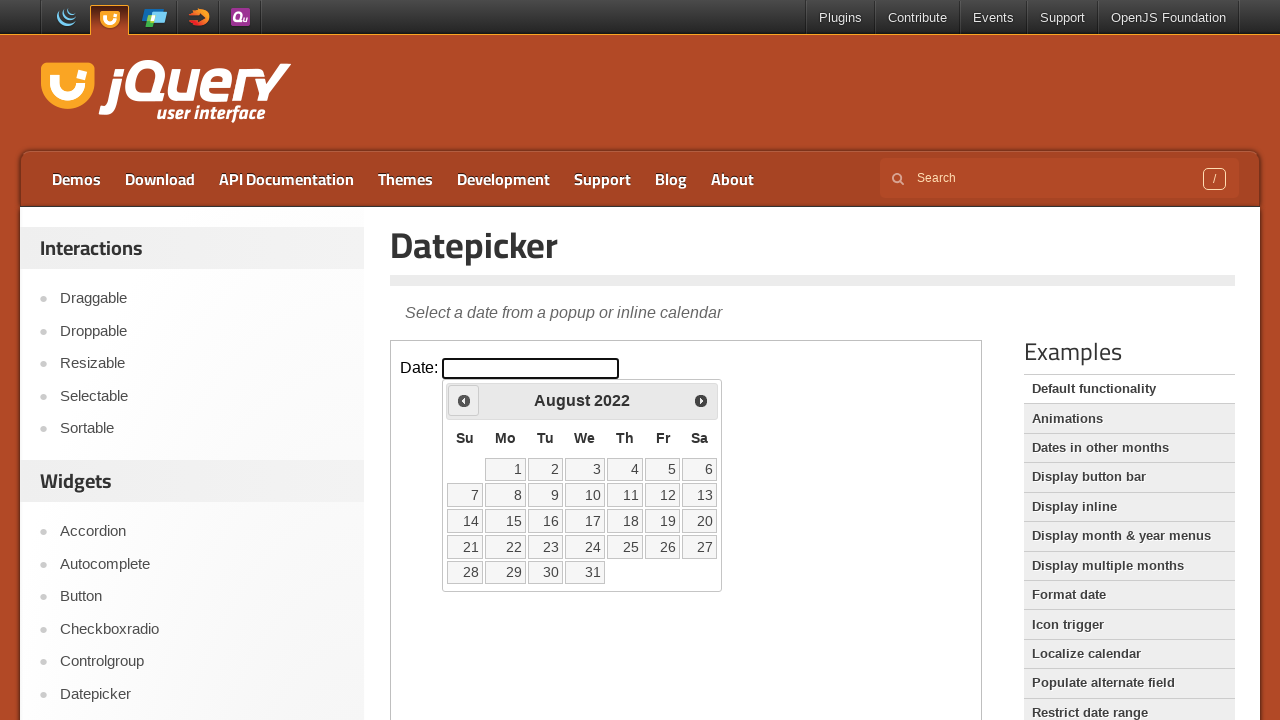

Clicked previous button to navigate to earlier month/year at (464, 400) on iframe >> nth=0 >> internal:control=enter-frame >> body >> xpath=//div[@id='ui-d
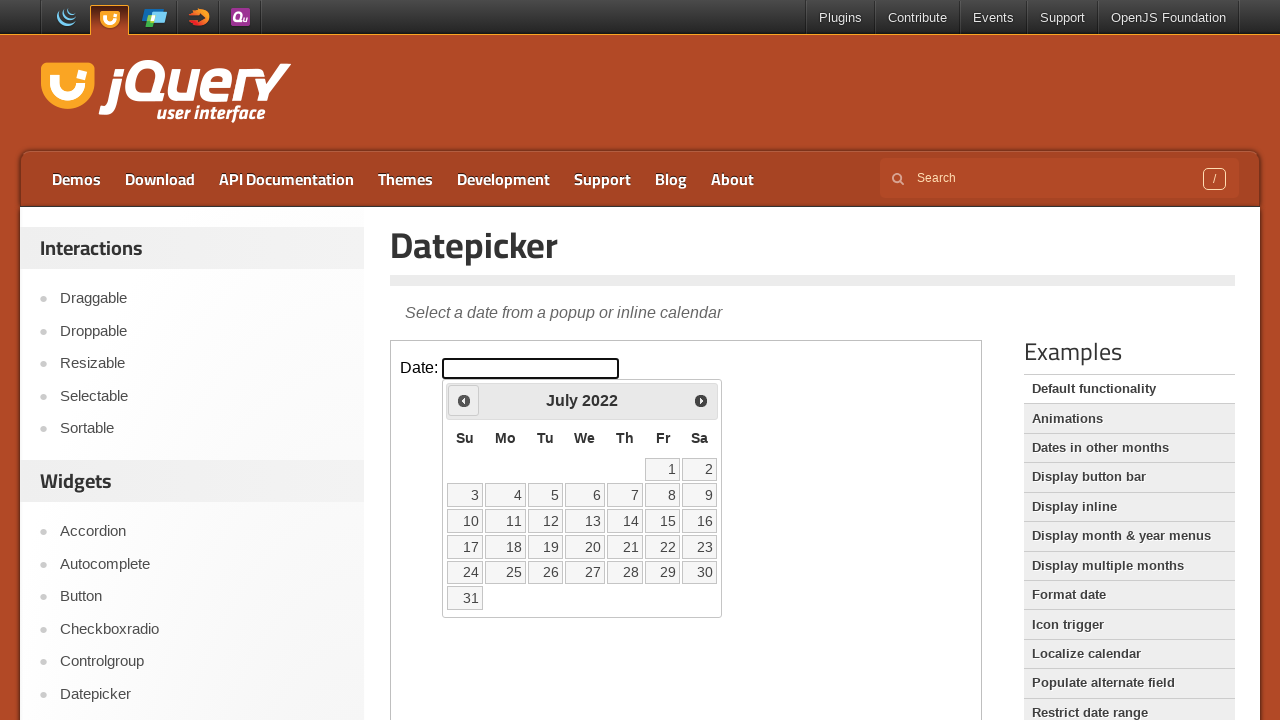

Retrieved current month: July
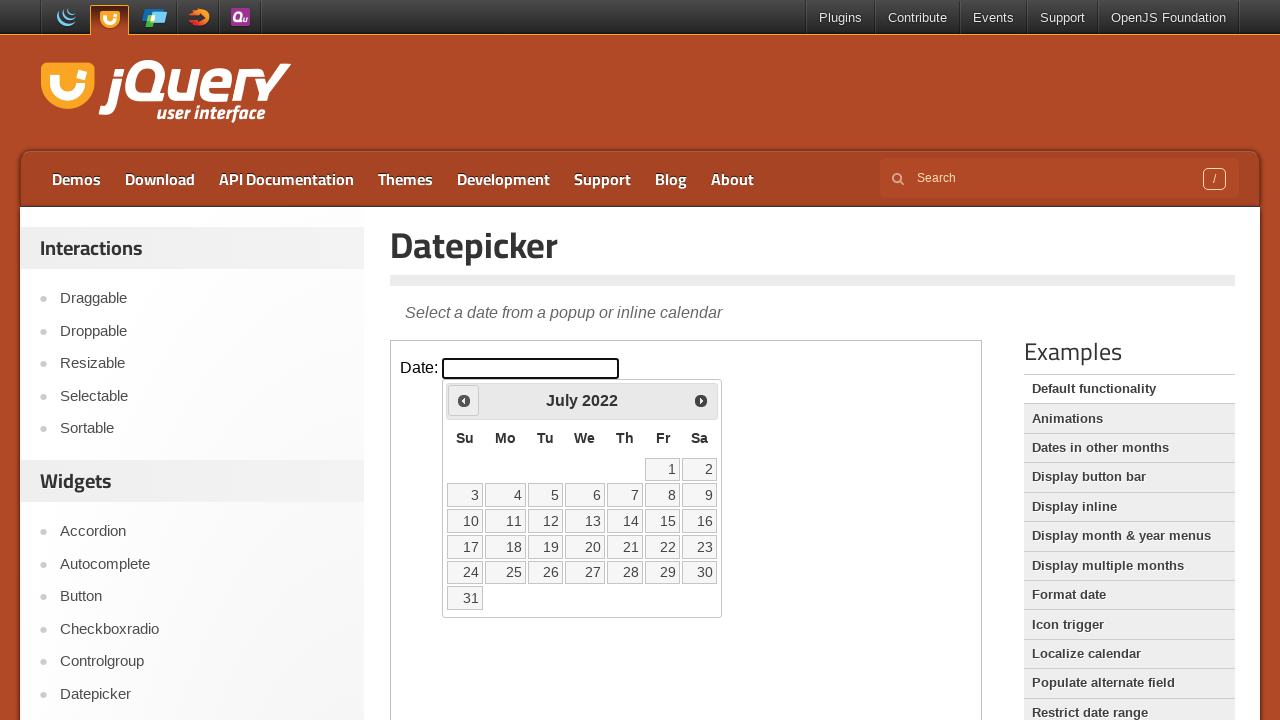

Retrieved current year: 2022
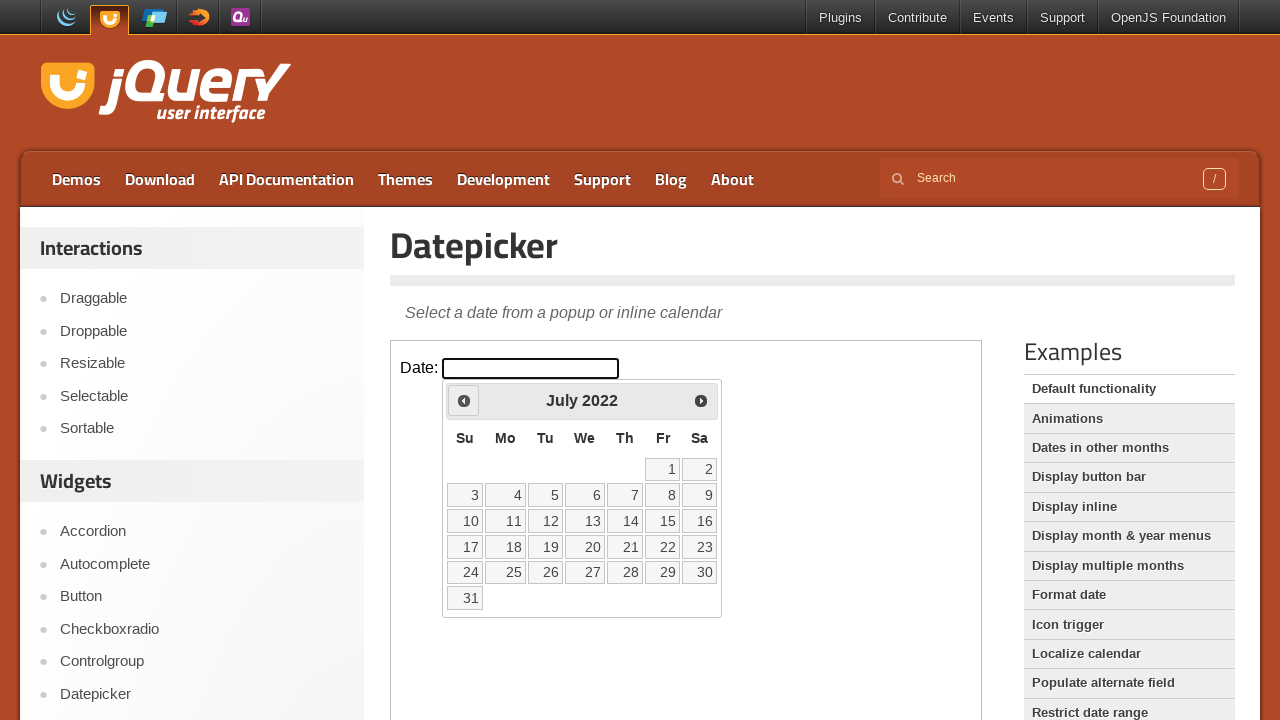

Clicked previous button to navigate to earlier month/year at (464, 400) on iframe >> nth=0 >> internal:control=enter-frame >> body >> xpath=//div[@id='ui-d
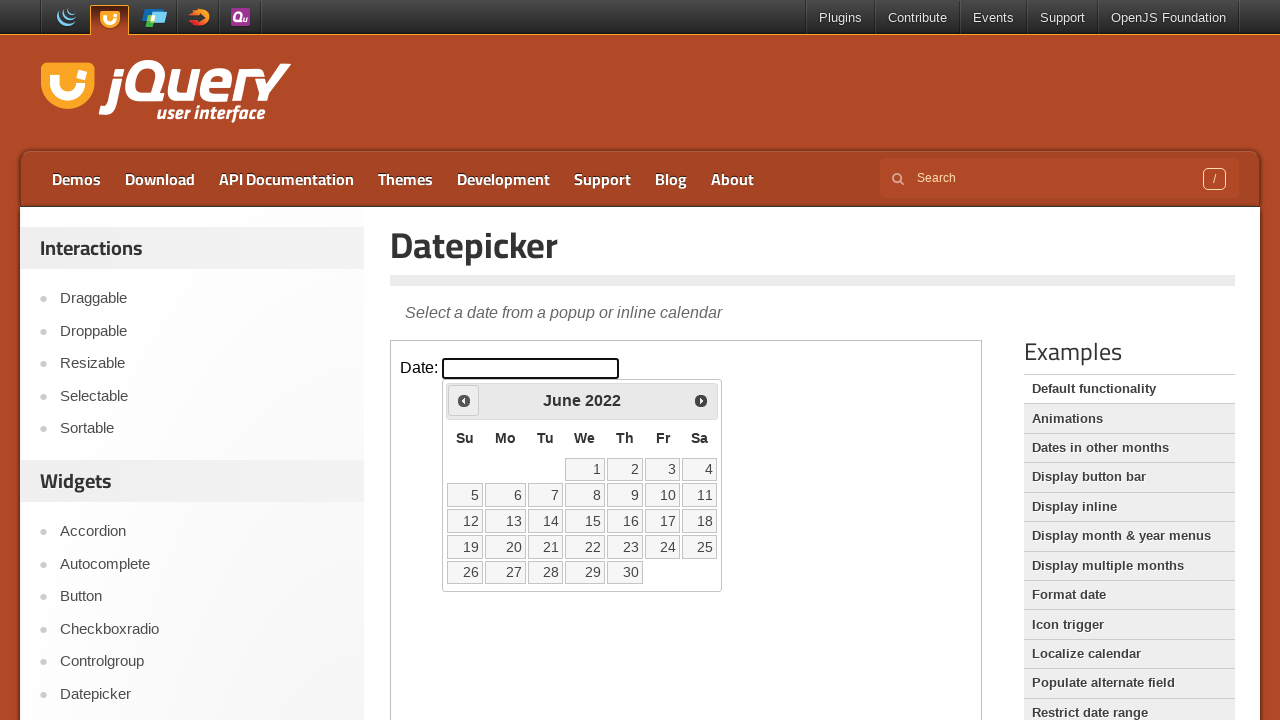

Retrieved current month: June
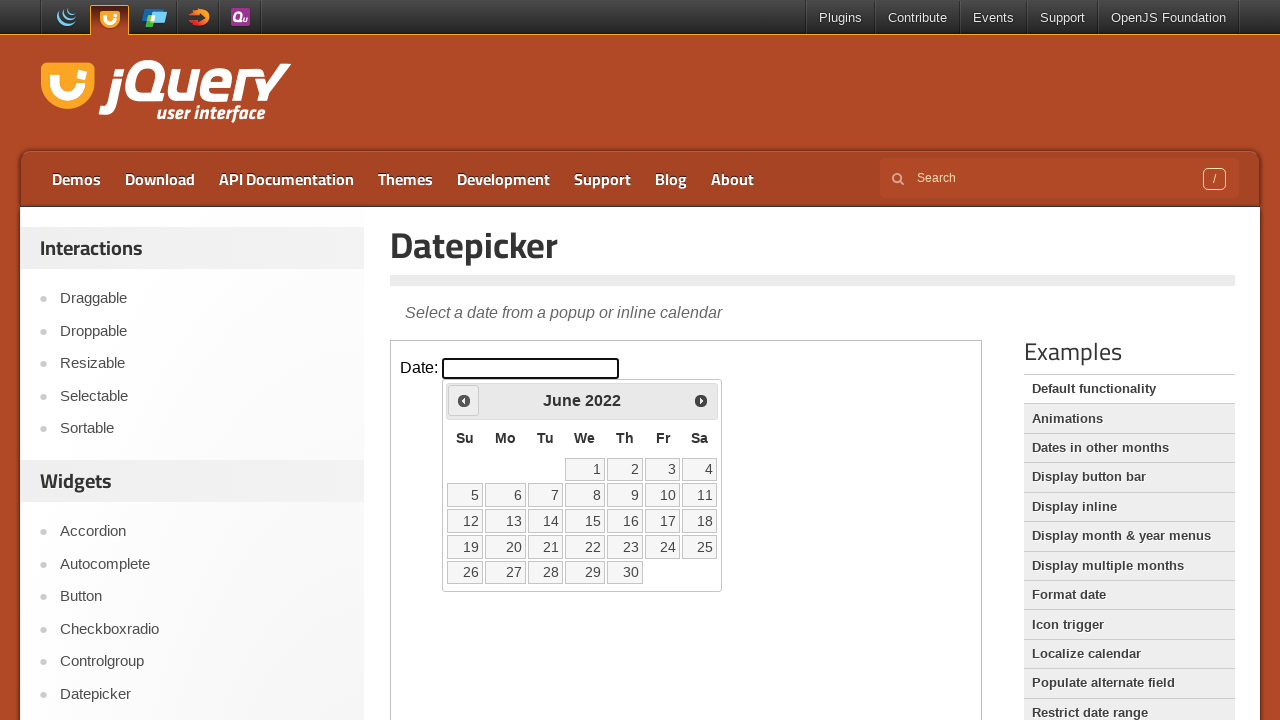

Retrieved current year: 2022
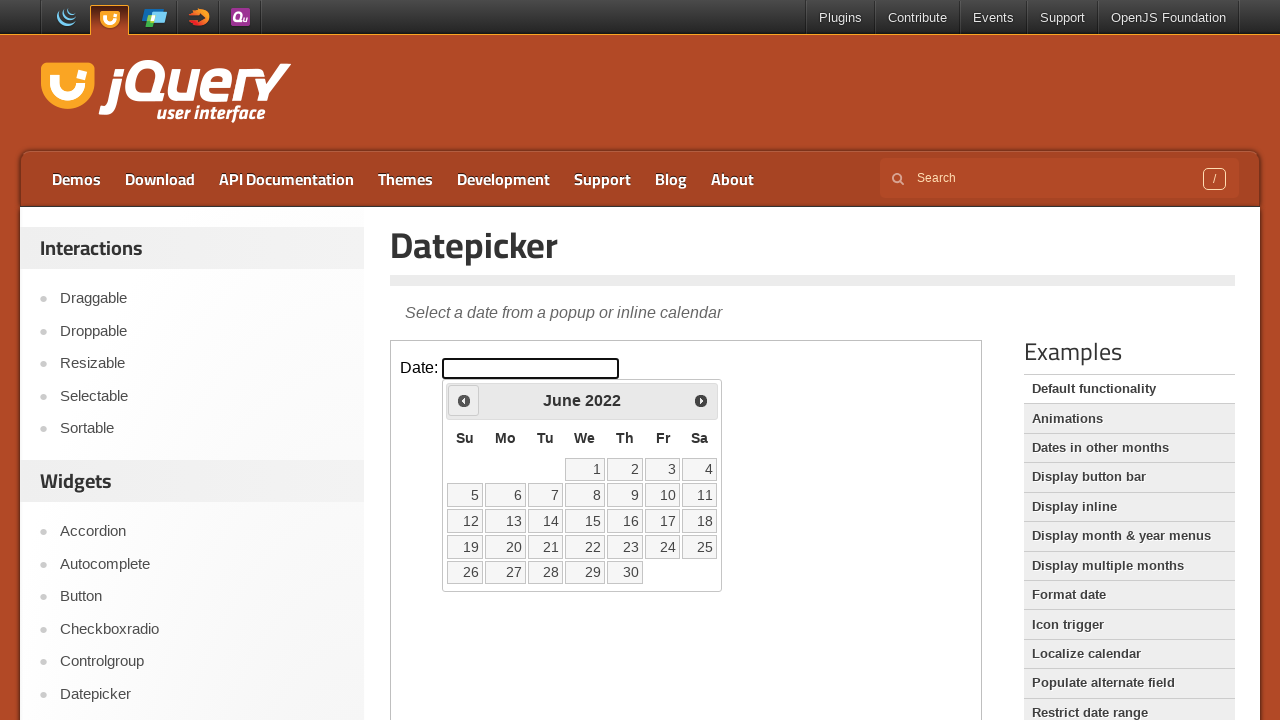

Clicked previous button to navigate to earlier month/year at (464, 400) on iframe >> nth=0 >> internal:control=enter-frame >> body >> xpath=//div[@id='ui-d
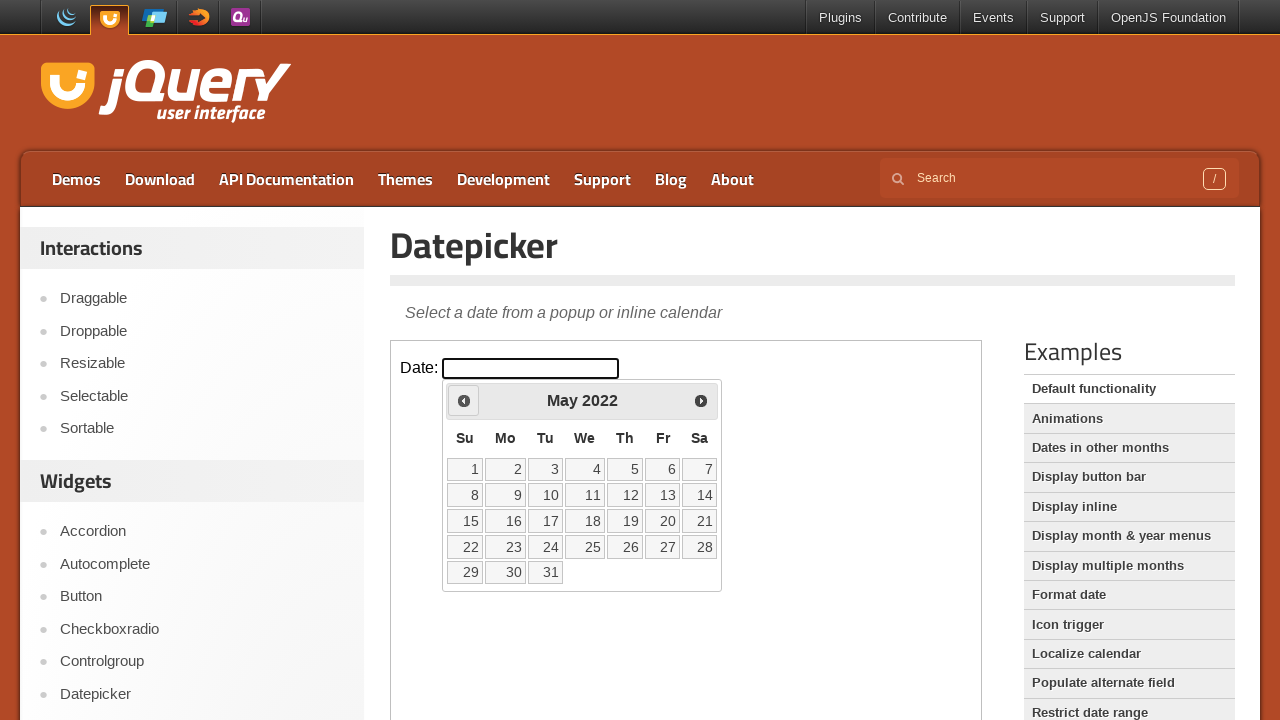

Retrieved current month: May
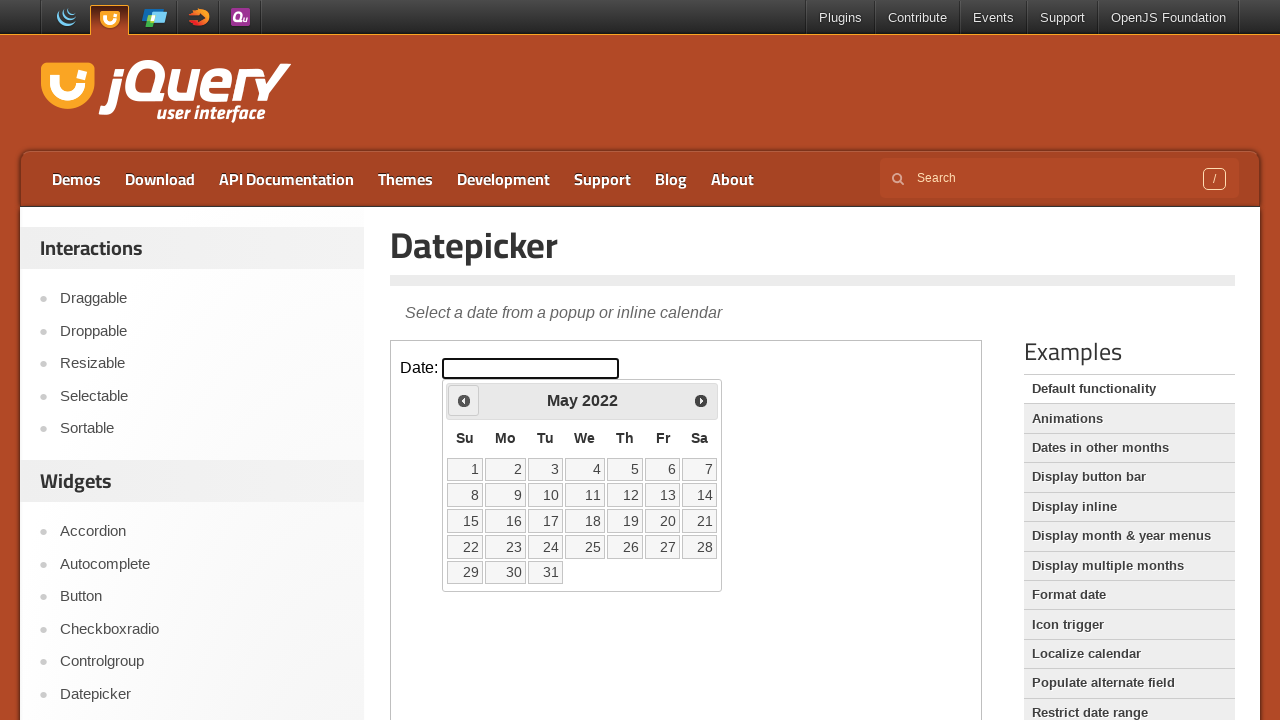

Retrieved current year: 2022
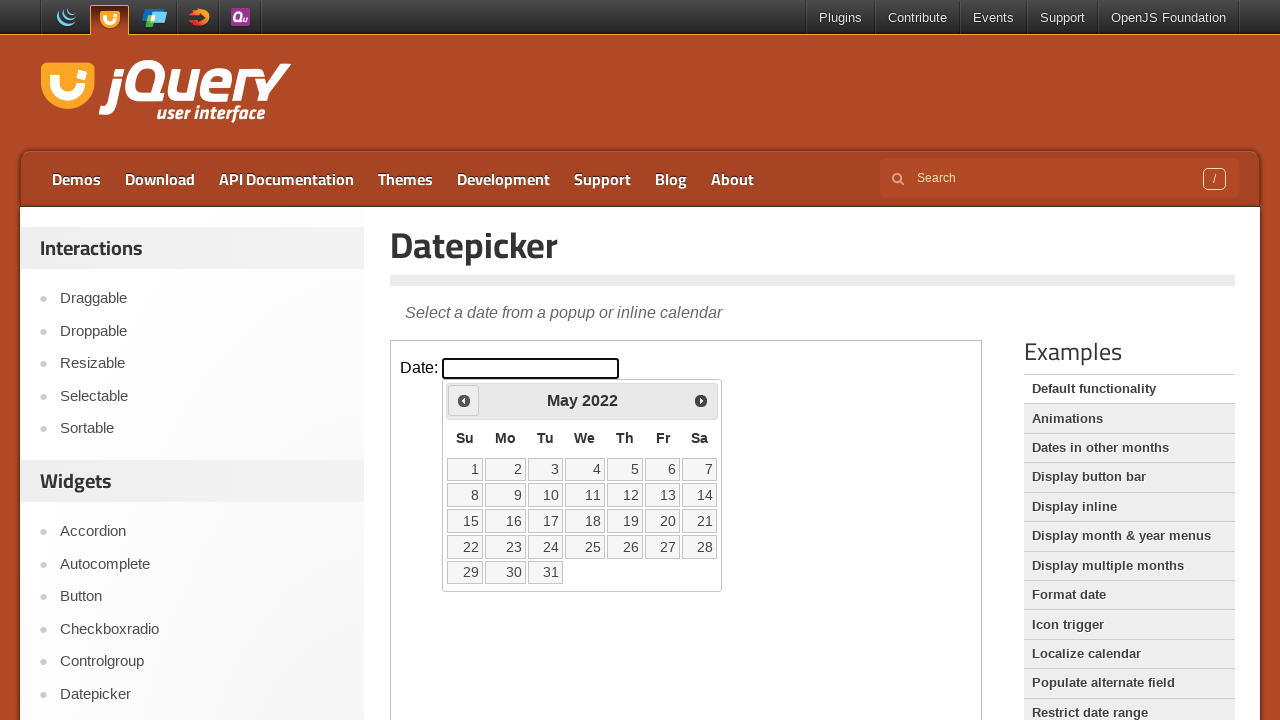

Clicked previous button to navigate to earlier month/year at (464, 400) on iframe >> nth=0 >> internal:control=enter-frame >> body >> xpath=//div[@id='ui-d
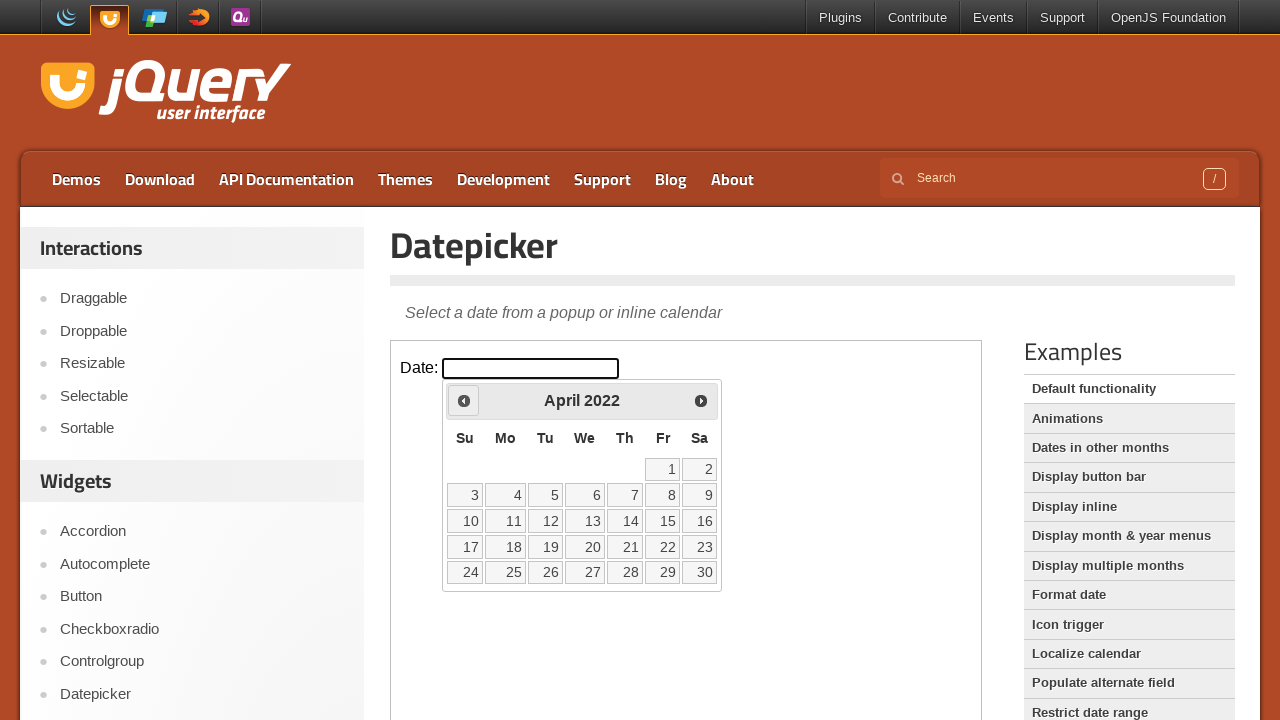

Retrieved current month: April
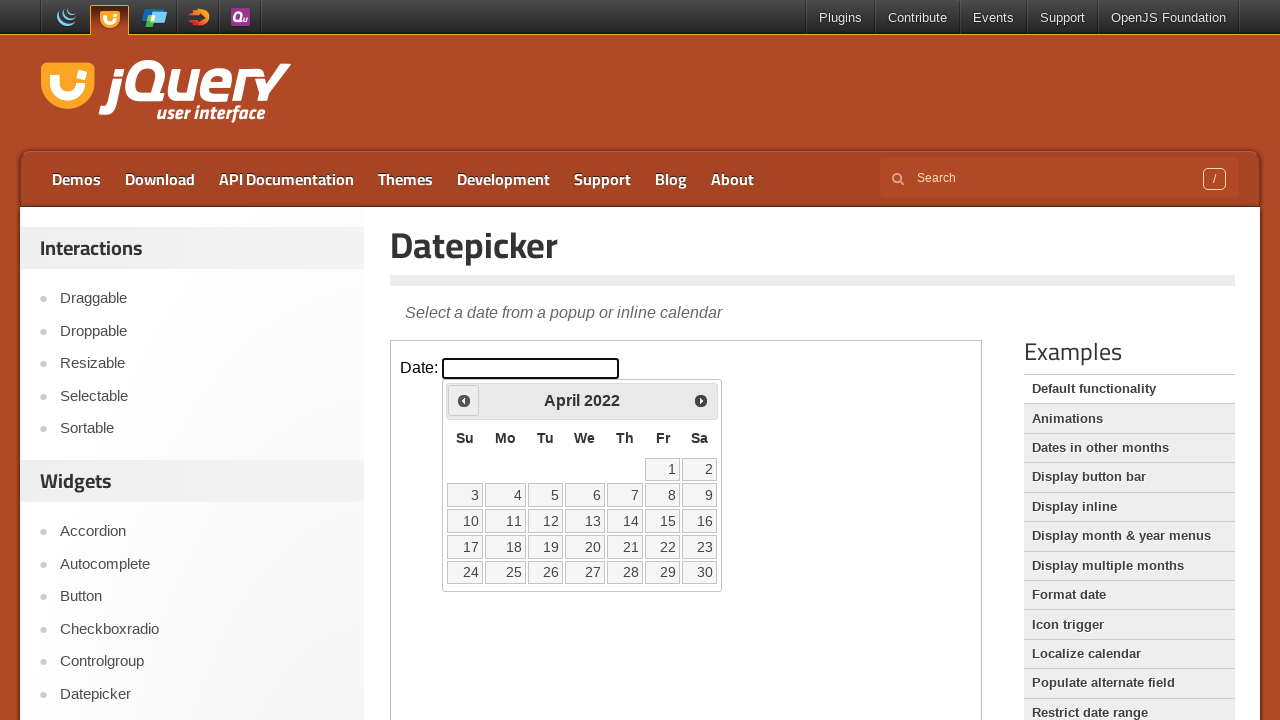

Retrieved current year: 2022
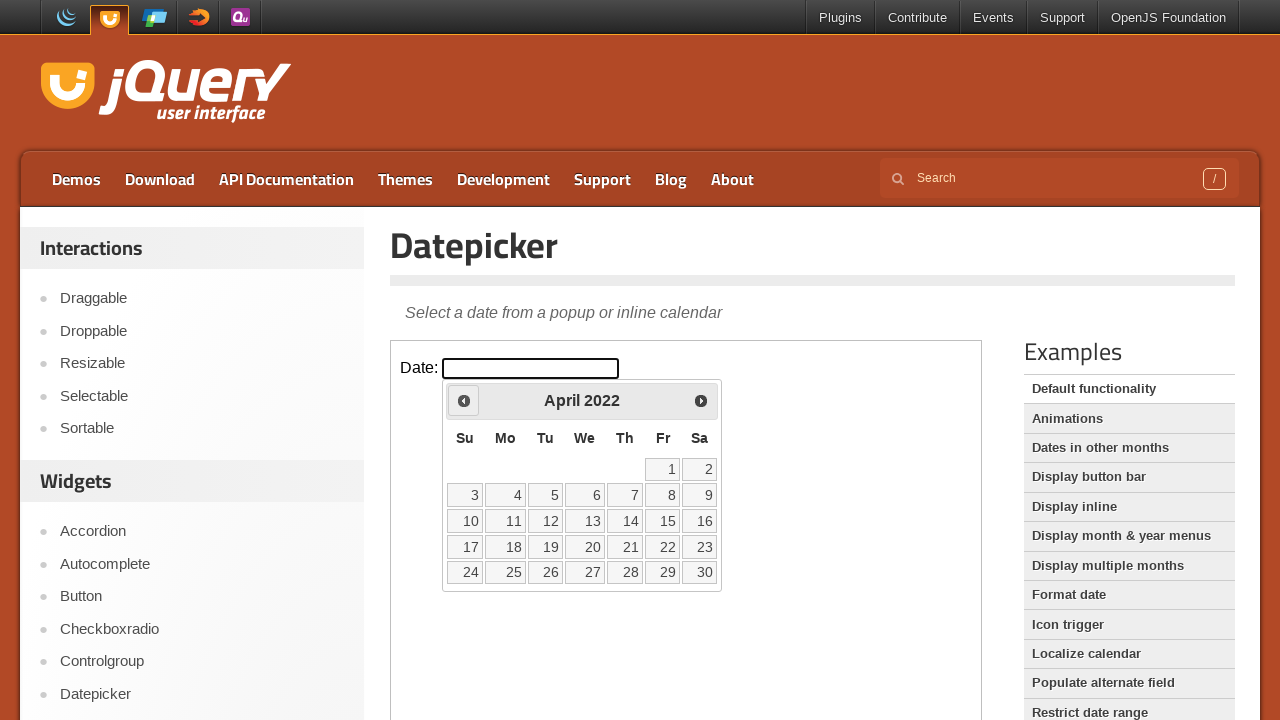

Clicked previous button to navigate to earlier month/year at (464, 400) on iframe >> nth=0 >> internal:control=enter-frame >> body >> xpath=//div[@id='ui-d
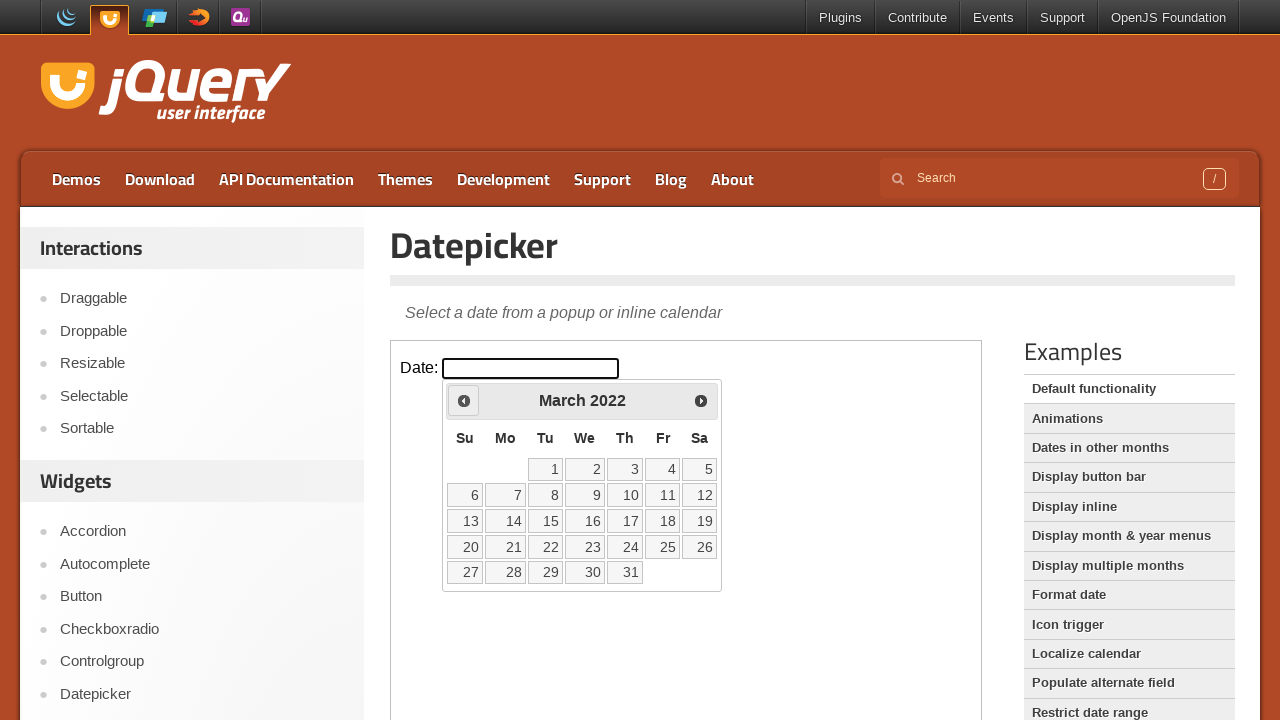

Retrieved current month: March
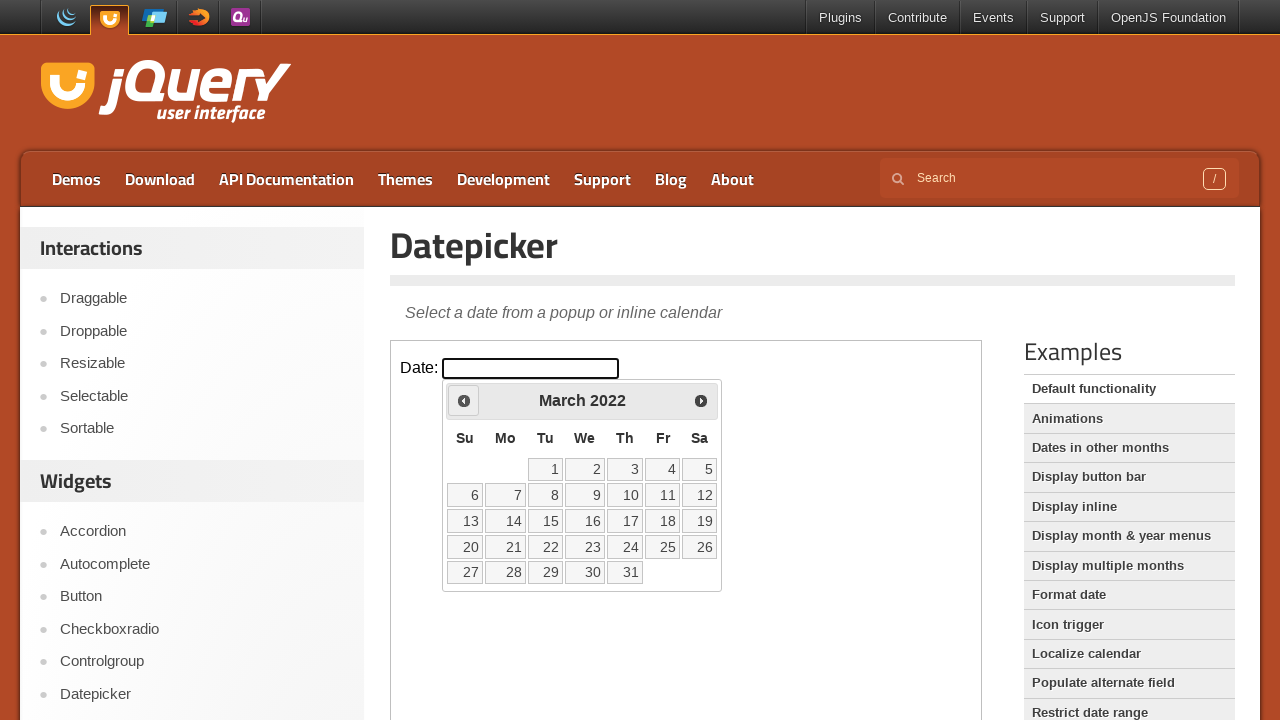

Retrieved current year: 2022
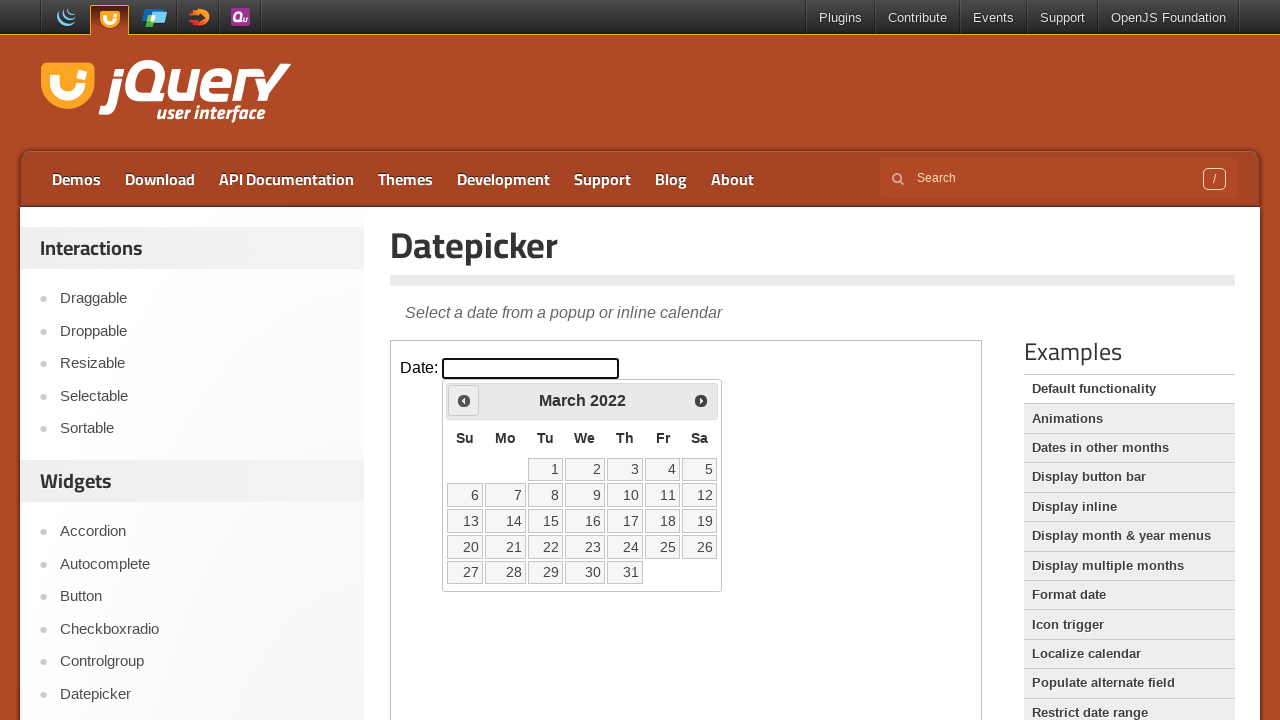

Clicked previous button to navigate to earlier month/year at (464, 400) on iframe >> nth=0 >> internal:control=enter-frame >> body >> xpath=//div[@id='ui-d
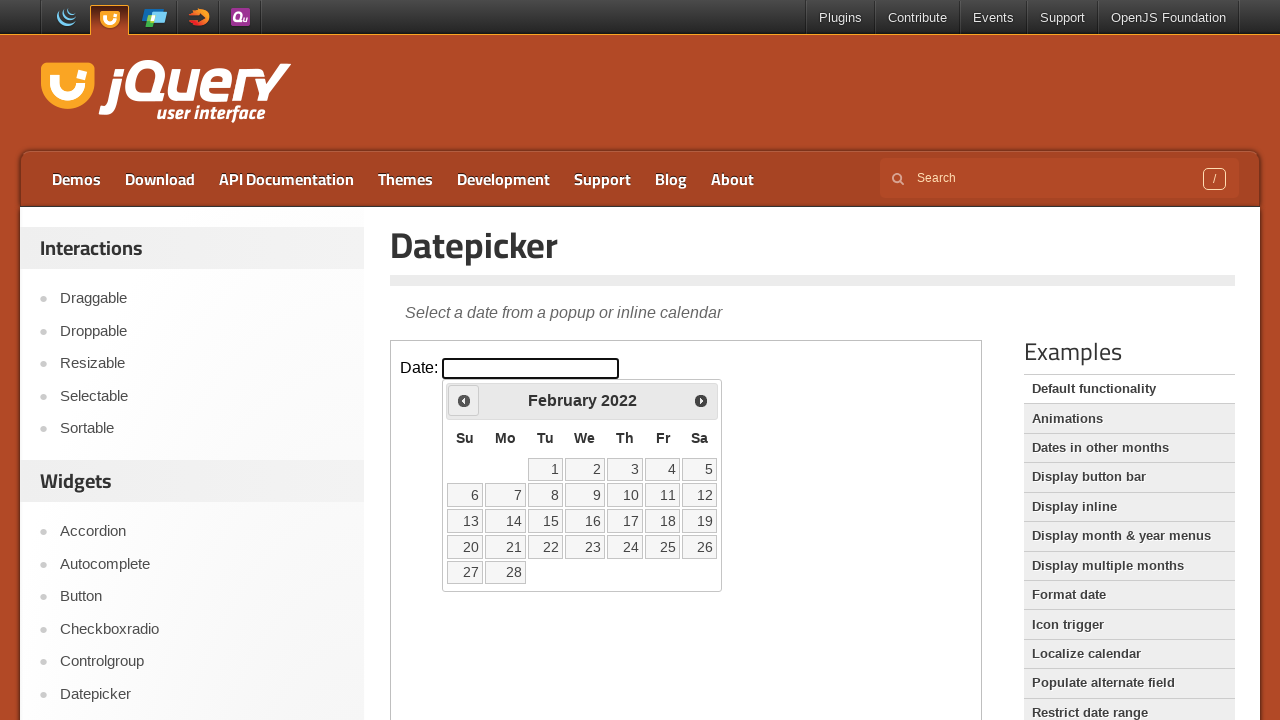

Retrieved current month: February
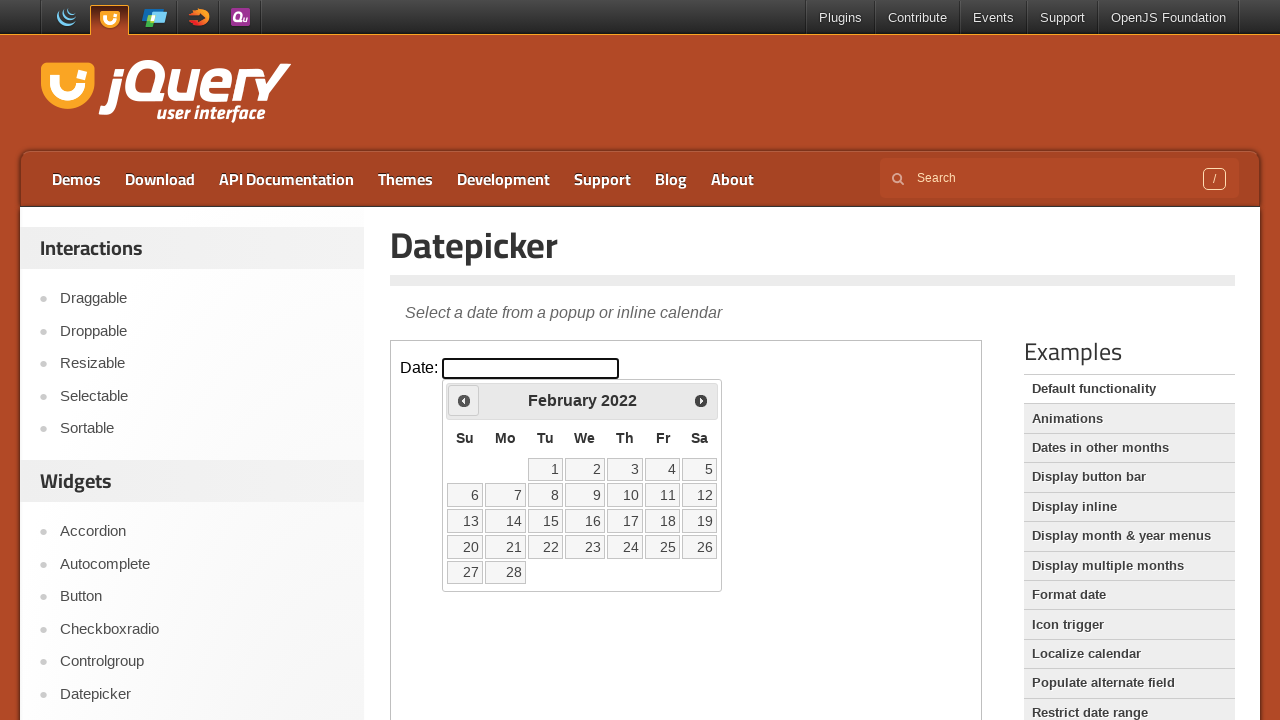

Retrieved current year: 2022
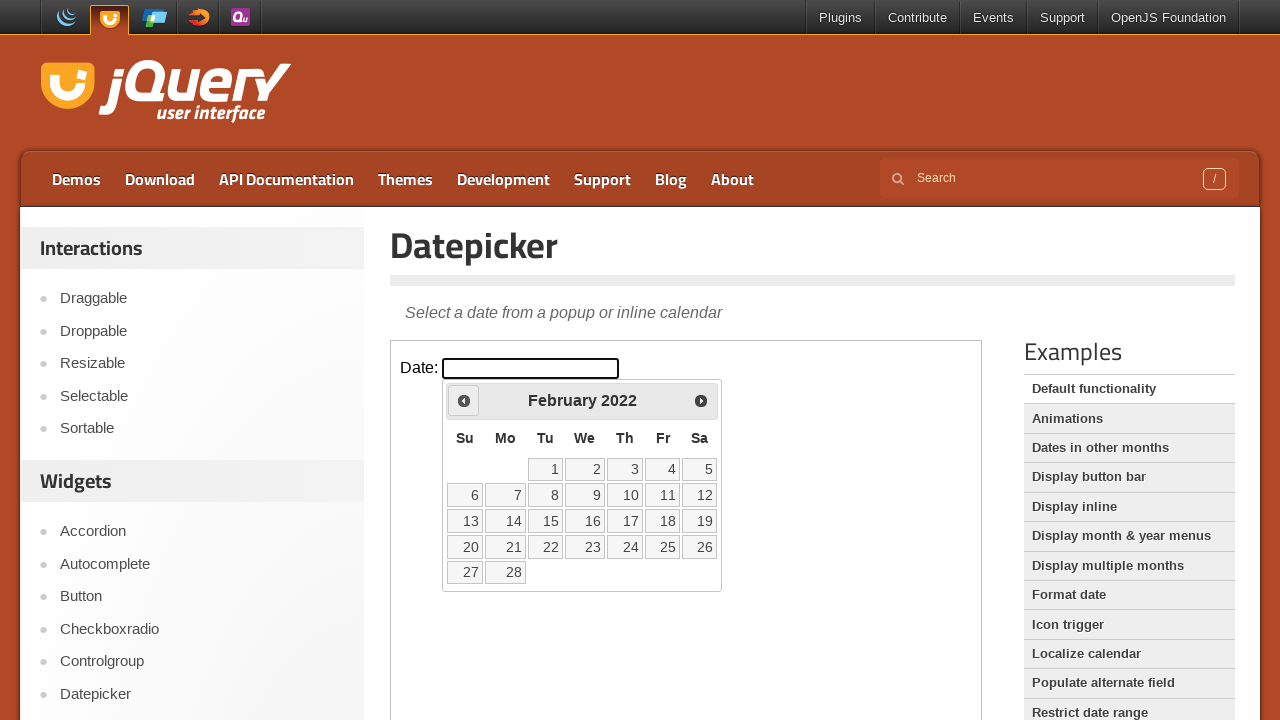

Clicked previous button to navigate to earlier month/year at (464, 400) on iframe >> nth=0 >> internal:control=enter-frame >> body >> xpath=//div[@id='ui-d
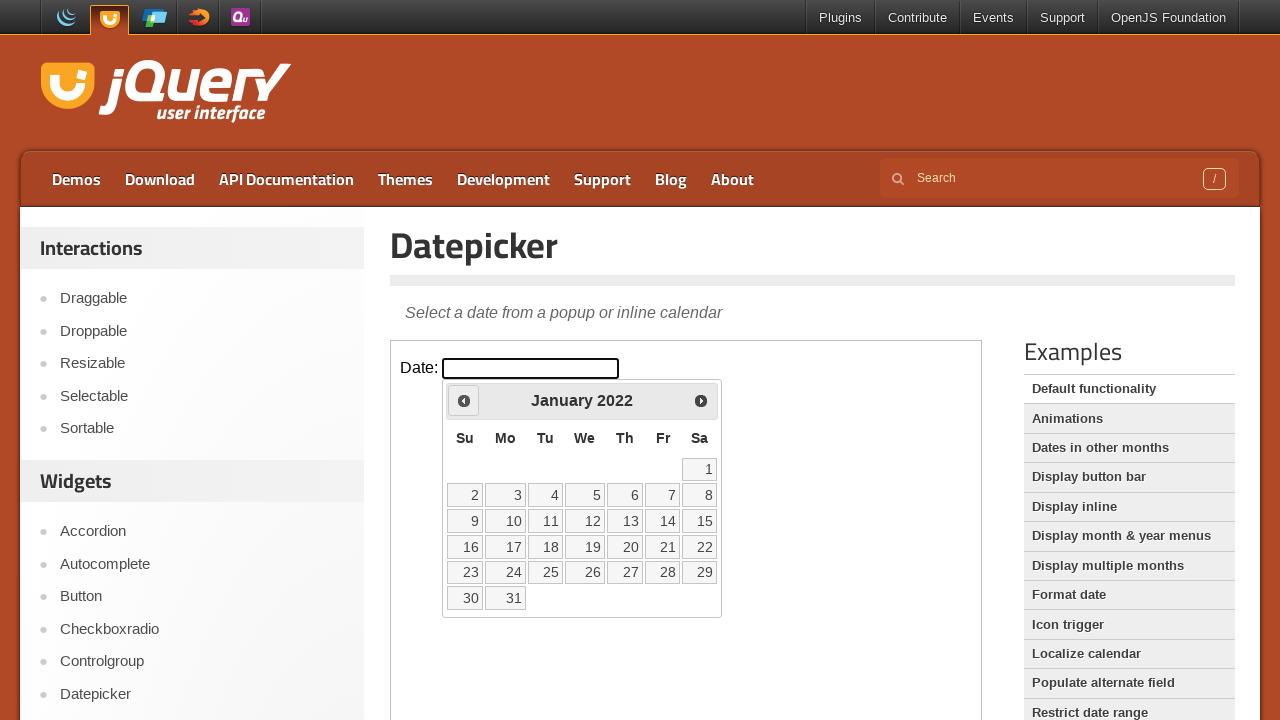

Retrieved current month: January
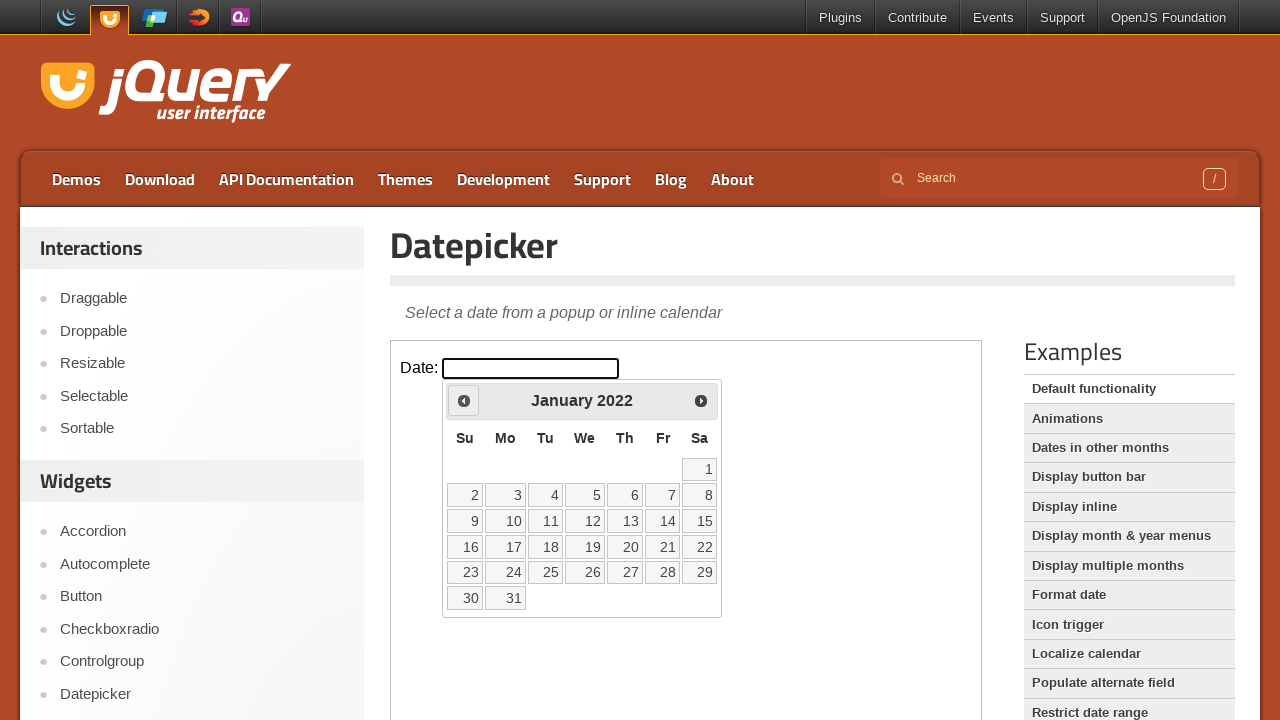

Retrieved current year: 2022
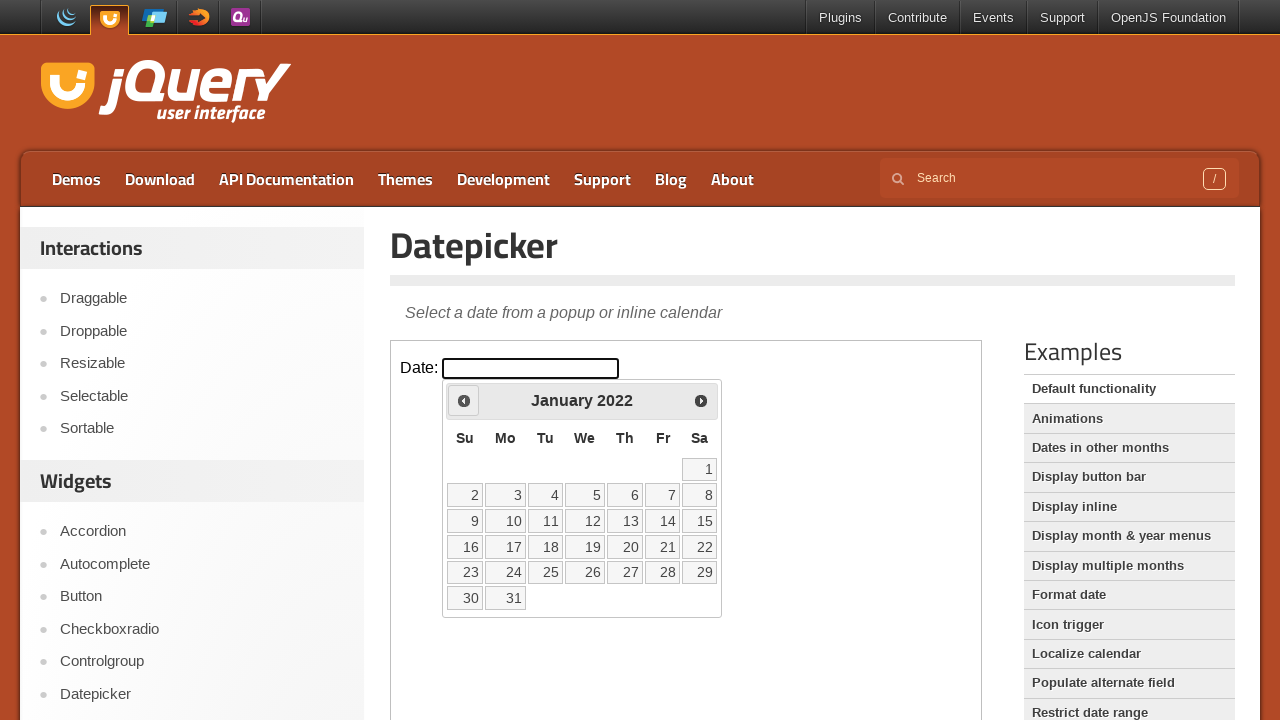

Clicked previous button to navigate to earlier month/year at (464, 400) on iframe >> nth=0 >> internal:control=enter-frame >> body >> xpath=//div[@id='ui-d
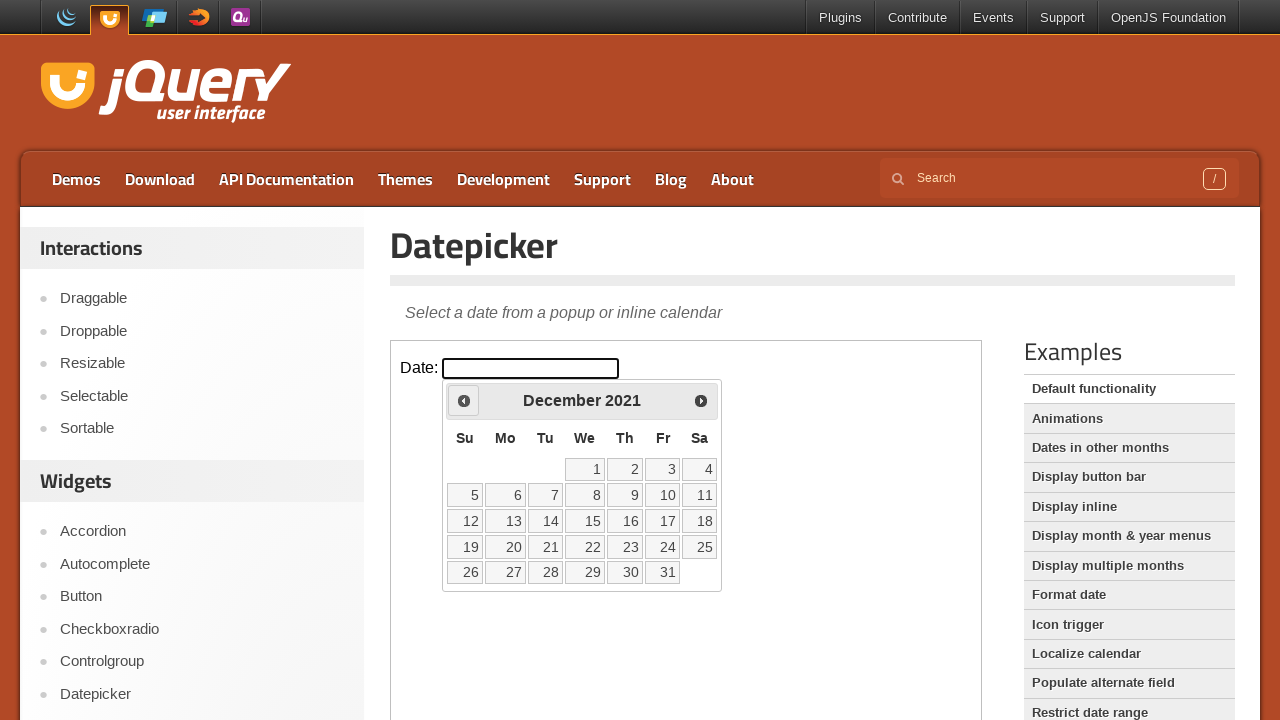

Retrieved current month: December
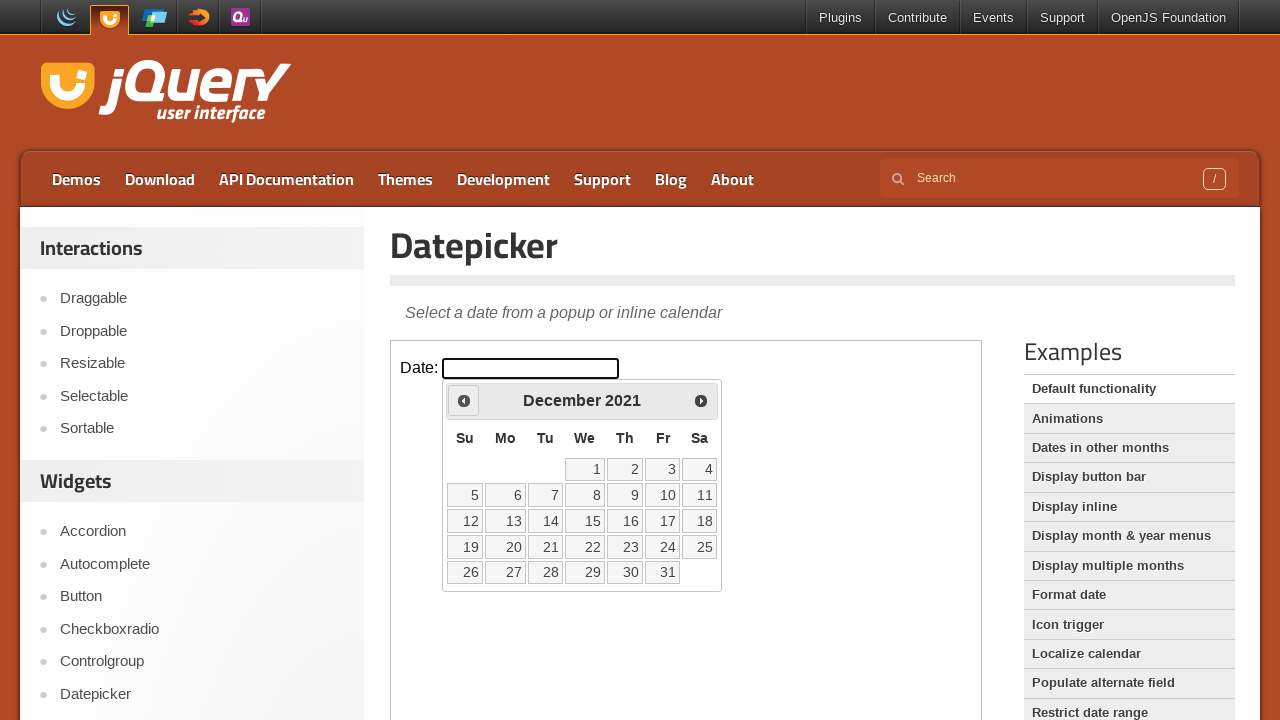

Retrieved current year: 2021
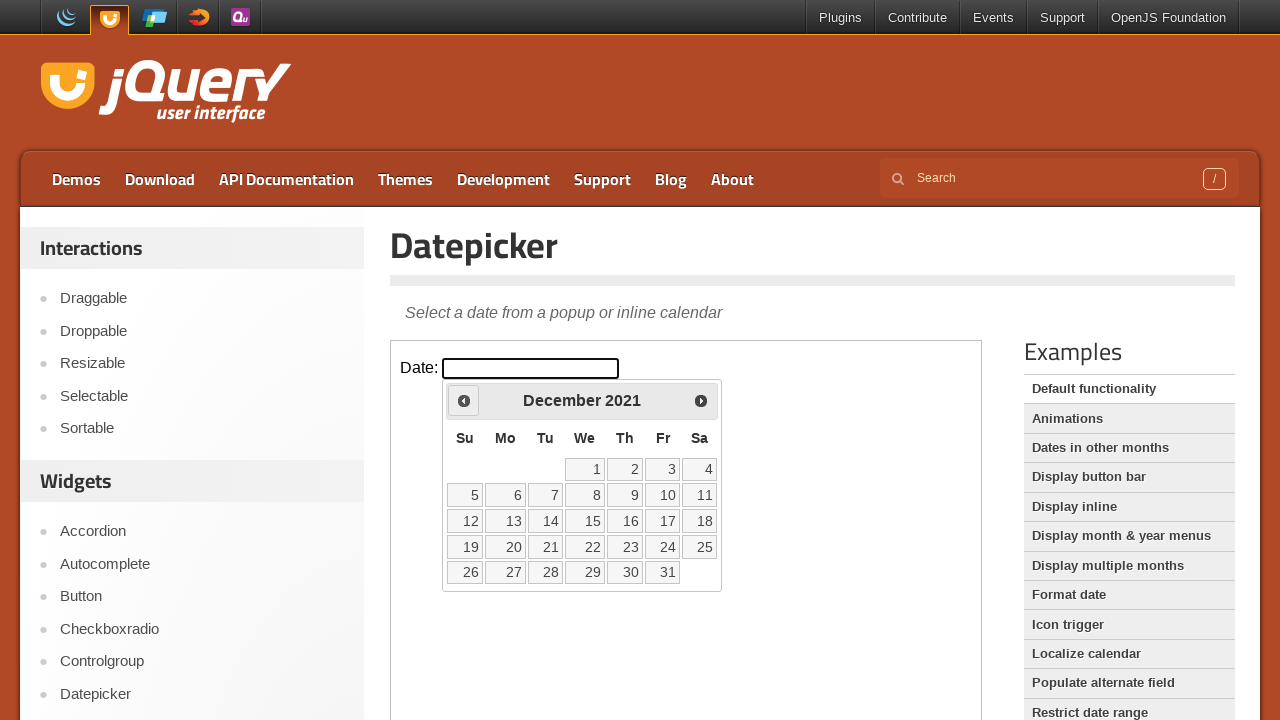

Clicked previous button to navigate to earlier month/year at (464, 400) on iframe >> nth=0 >> internal:control=enter-frame >> body >> xpath=//div[@id='ui-d
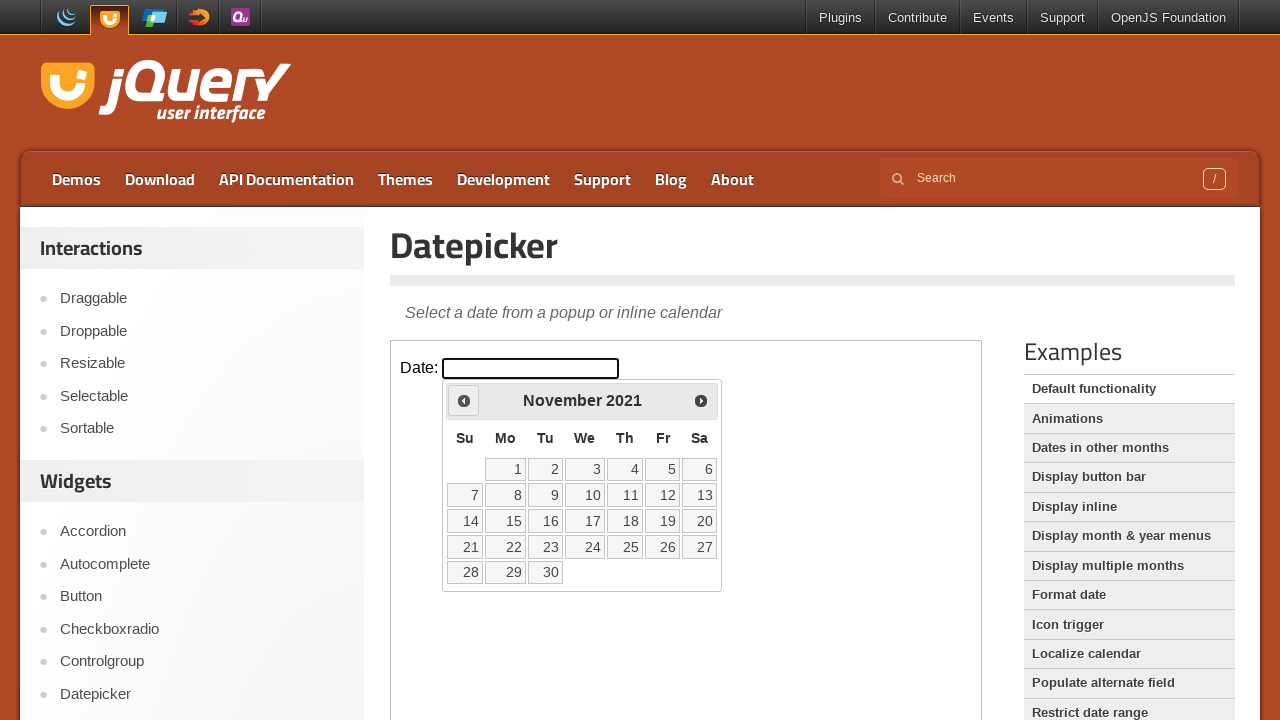

Retrieved current month: November
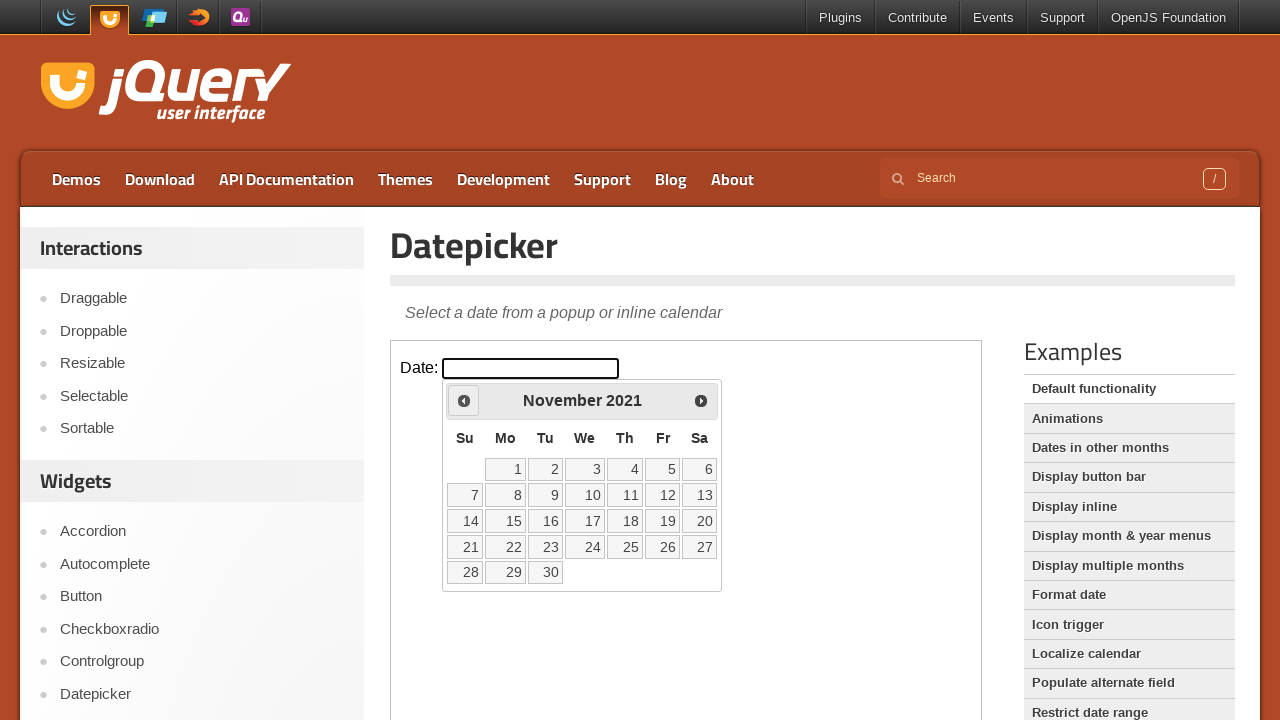

Retrieved current year: 2021
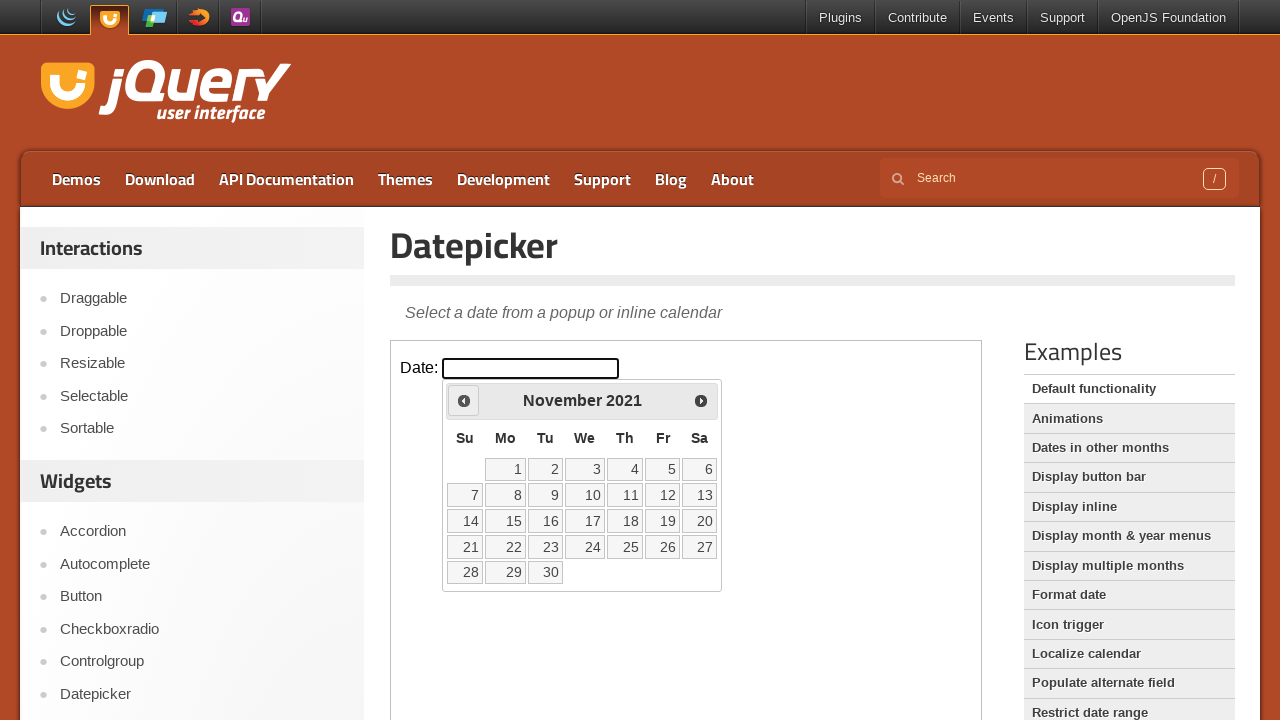

Clicked previous button to navigate to earlier month/year at (464, 400) on iframe >> nth=0 >> internal:control=enter-frame >> body >> xpath=//div[@id='ui-d
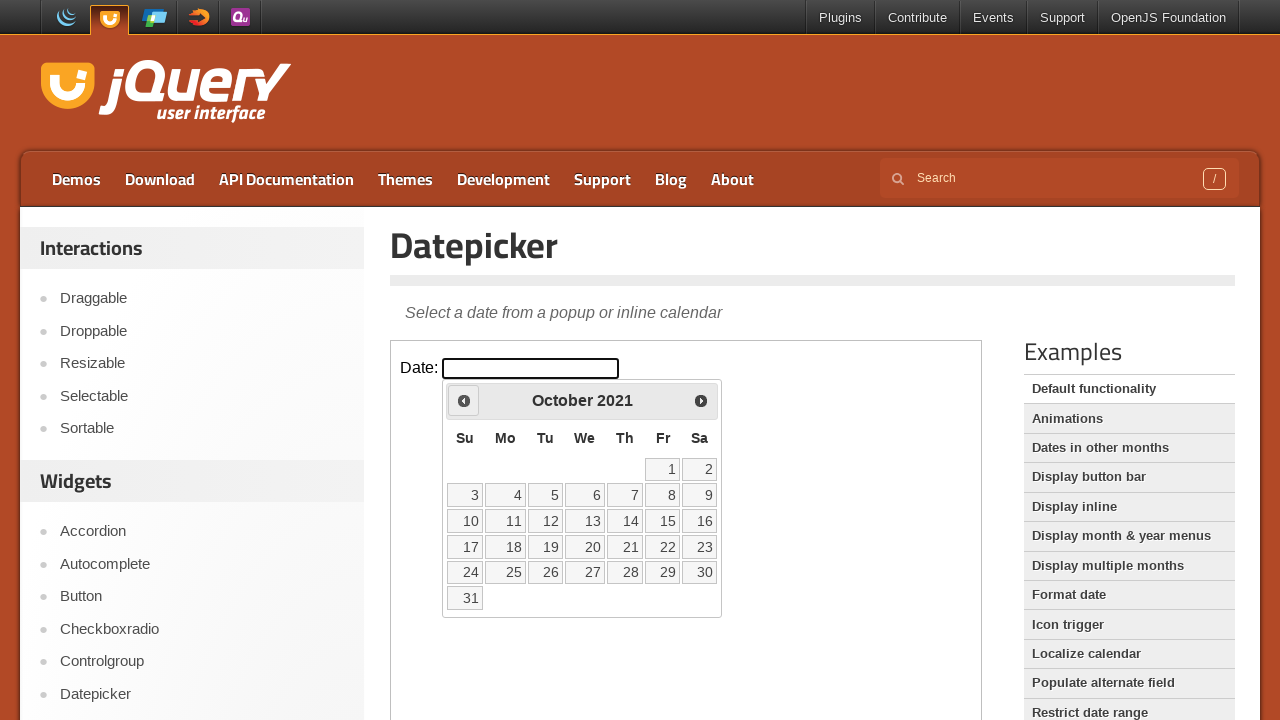

Retrieved current month: October
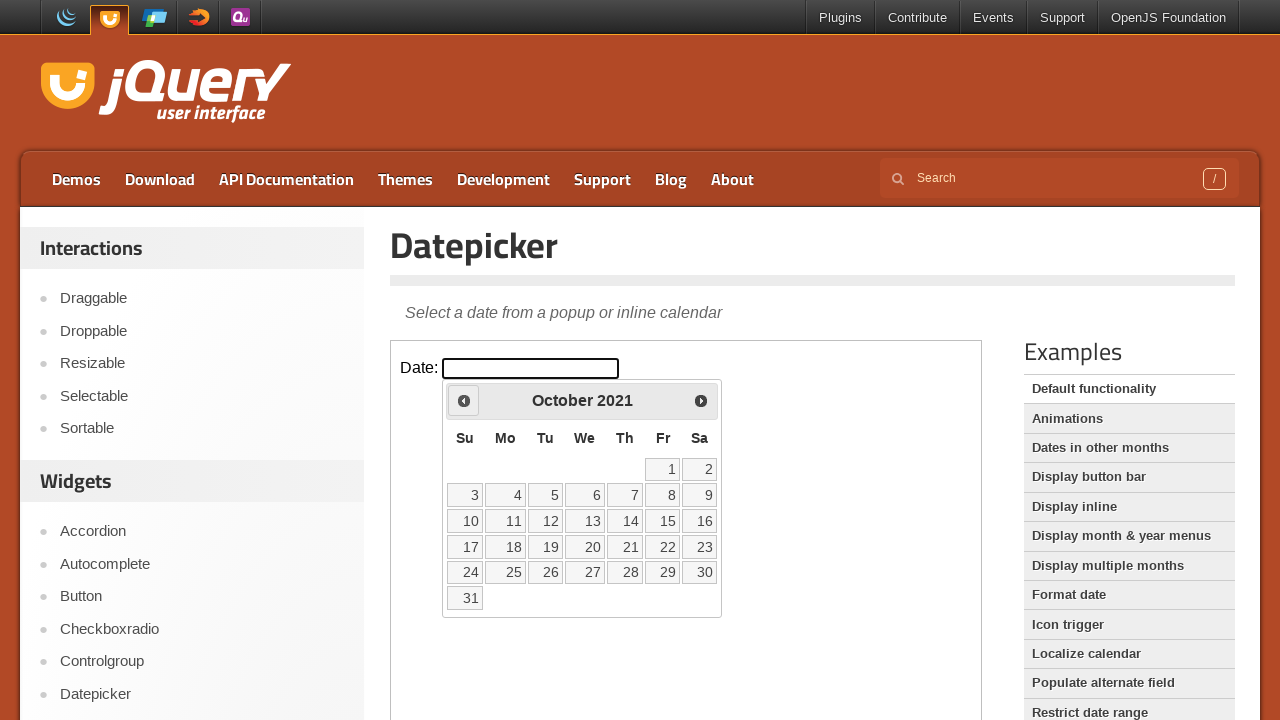

Retrieved current year: 2021
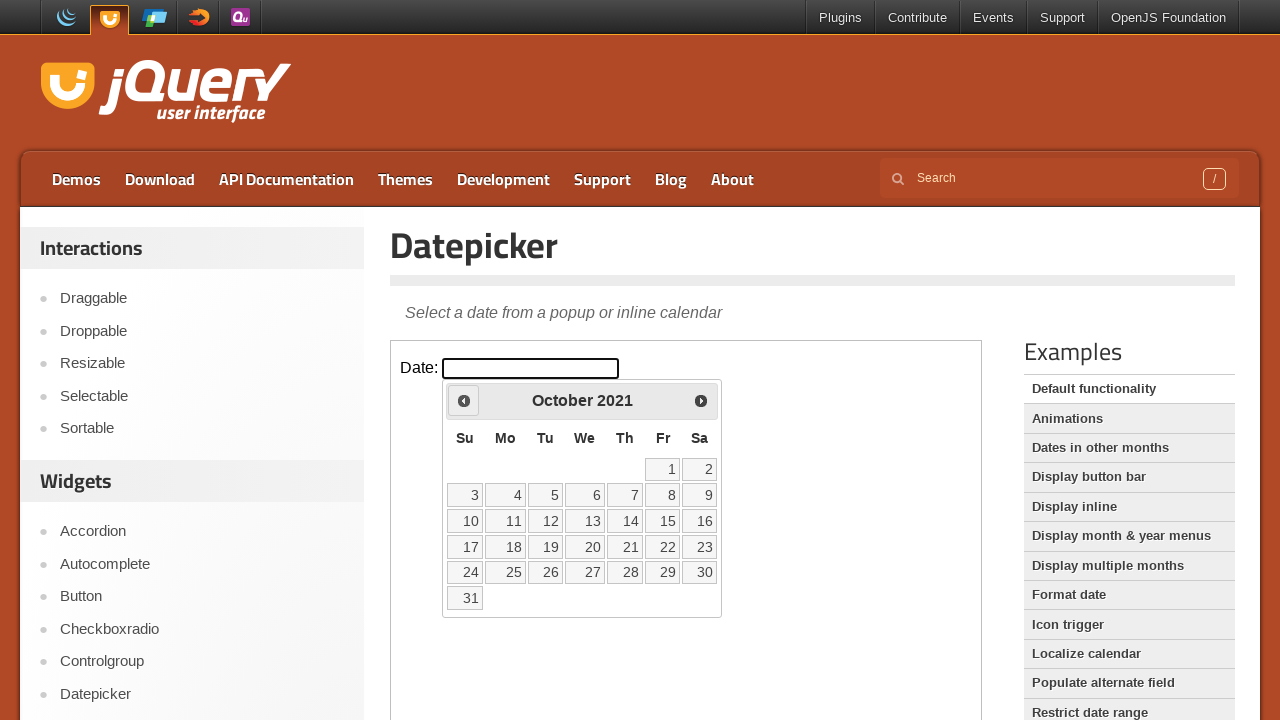

Clicked previous button to navigate to earlier month/year at (464, 400) on iframe >> nth=0 >> internal:control=enter-frame >> body >> xpath=//div[@id='ui-d
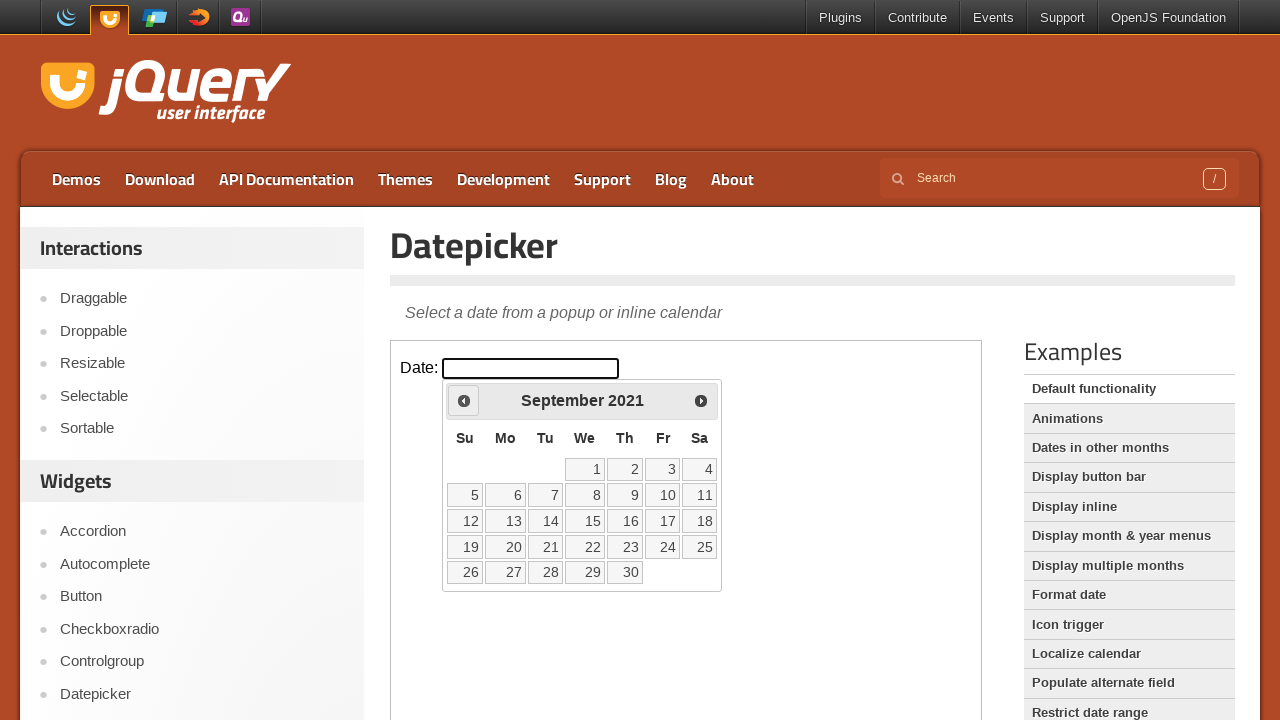

Retrieved current month: September
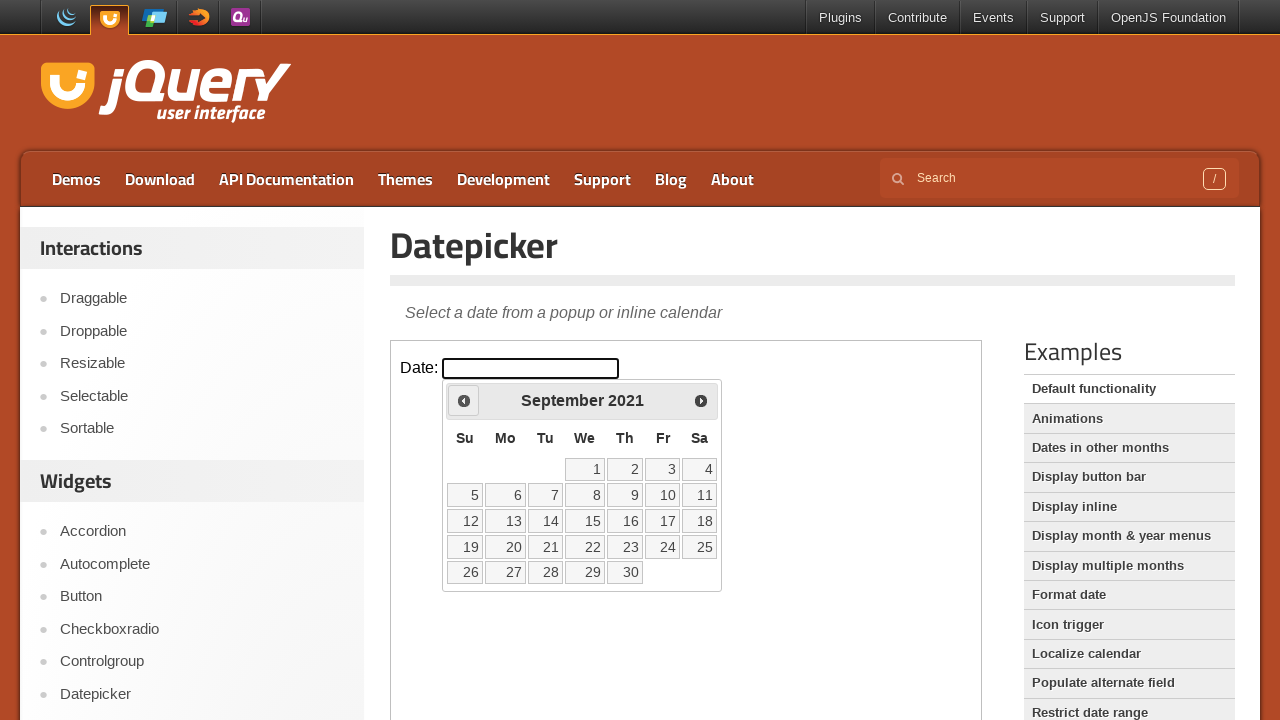

Retrieved current year: 2021
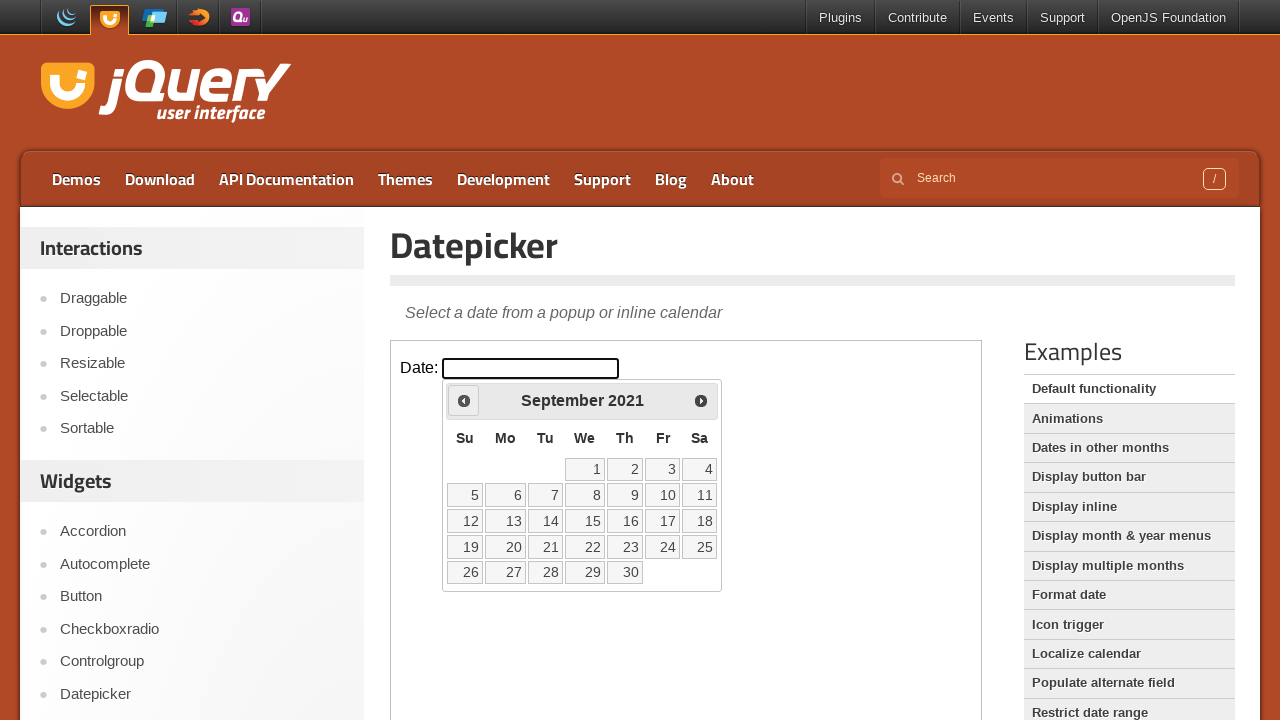

Clicked previous button to navigate to earlier month/year at (464, 400) on iframe >> nth=0 >> internal:control=enter-frame >> body >> xpath=//div[@id='ui-d
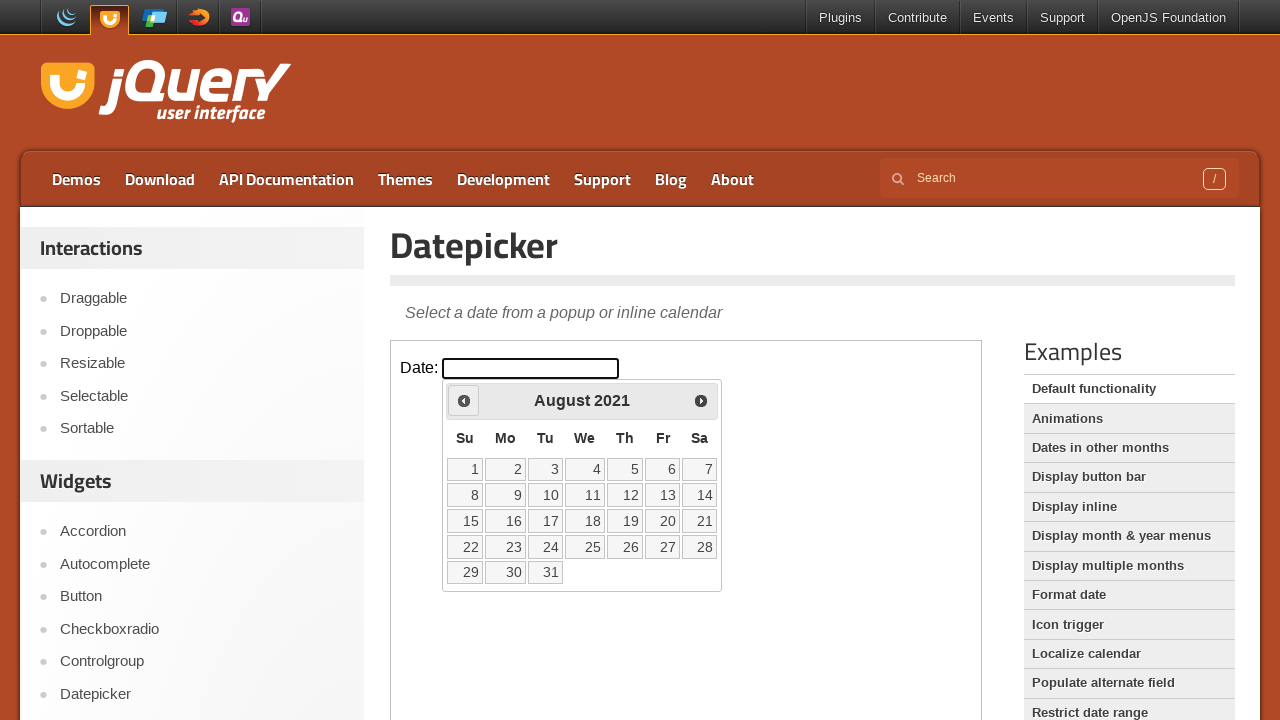

Retrieved current month: August
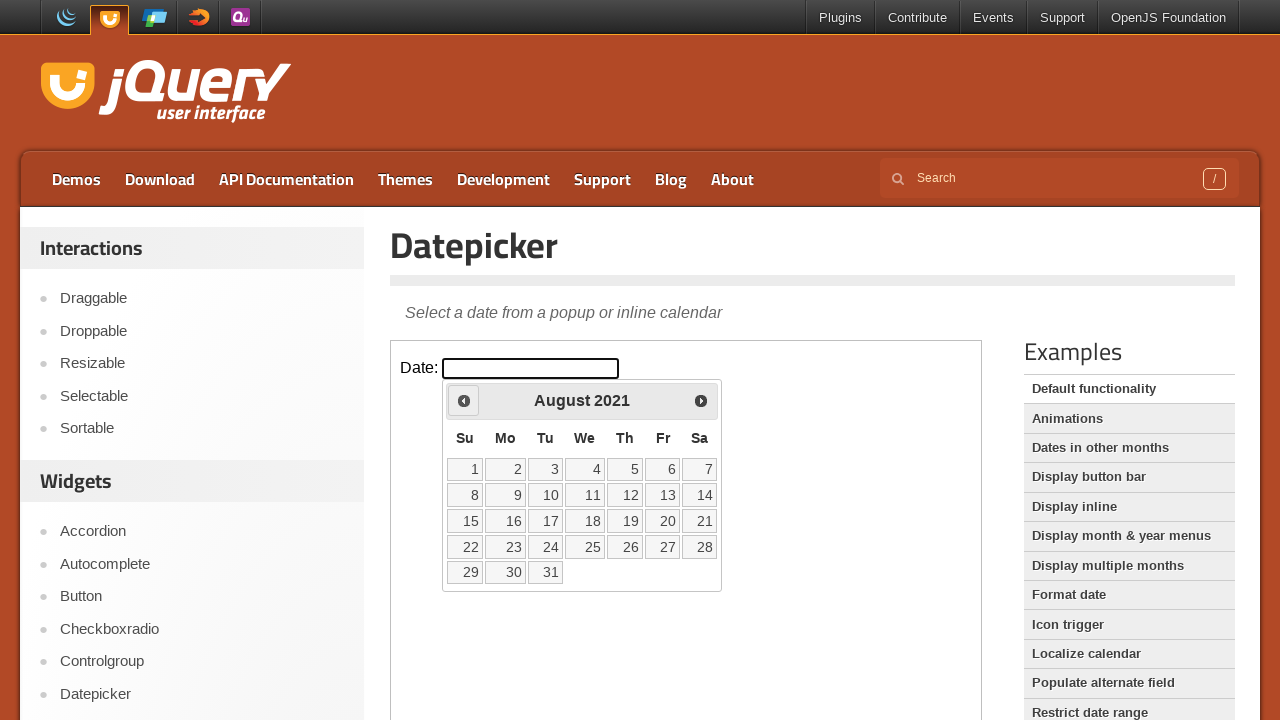

Retrieved current year: 2021
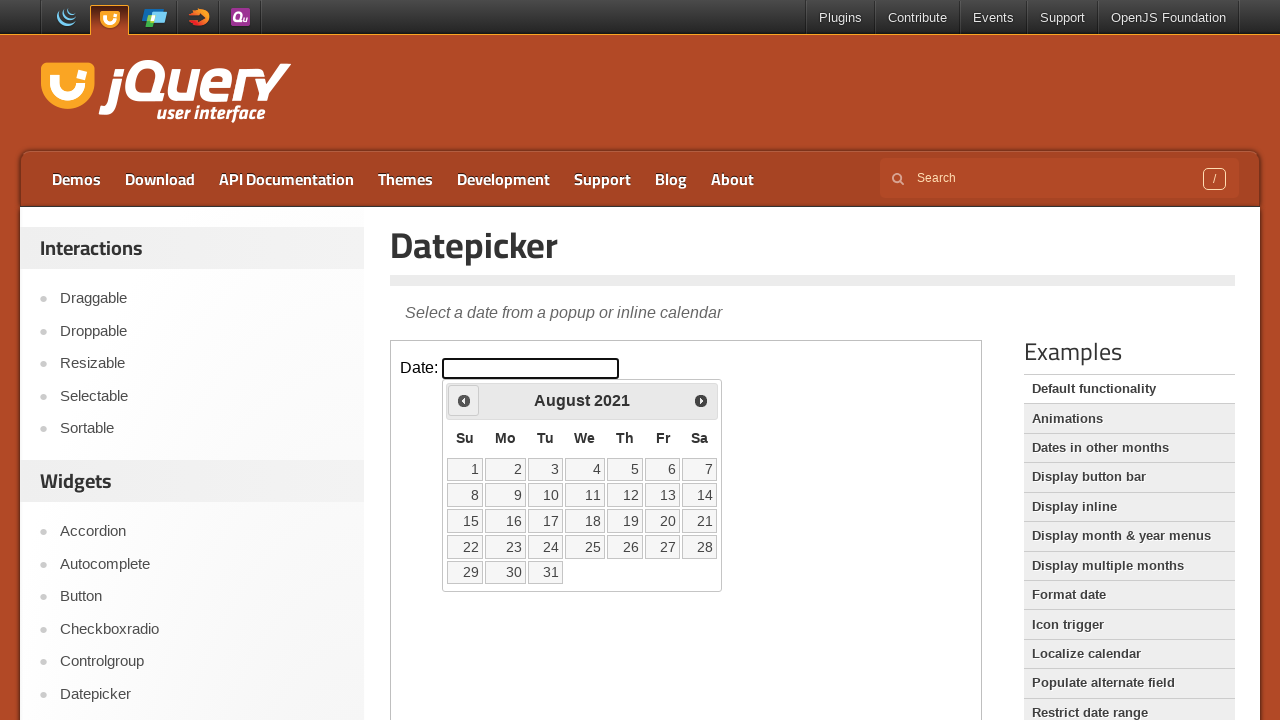

Clicked previous button to navigate to earlier month/year at (464, 400) on iframe >> nth=0 >> internal:control=enter-frame >> body >> xpath=//div[@id='ui-d
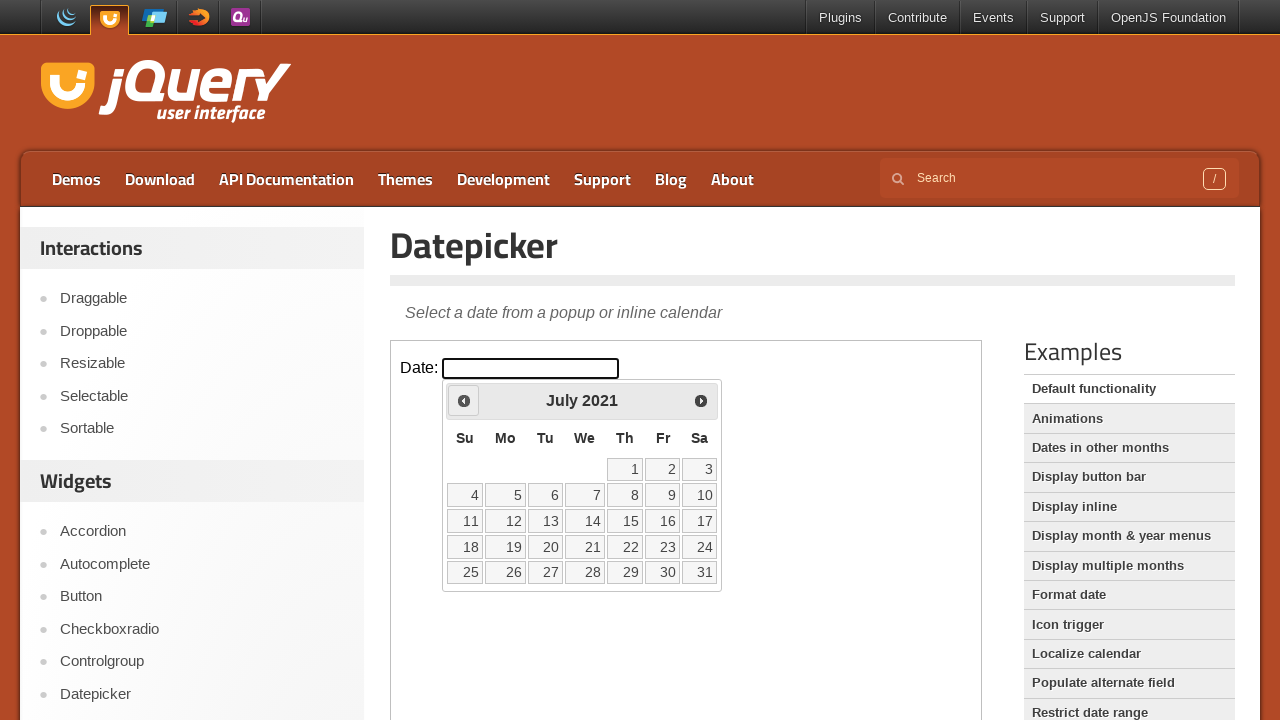

Retrieved current month: July
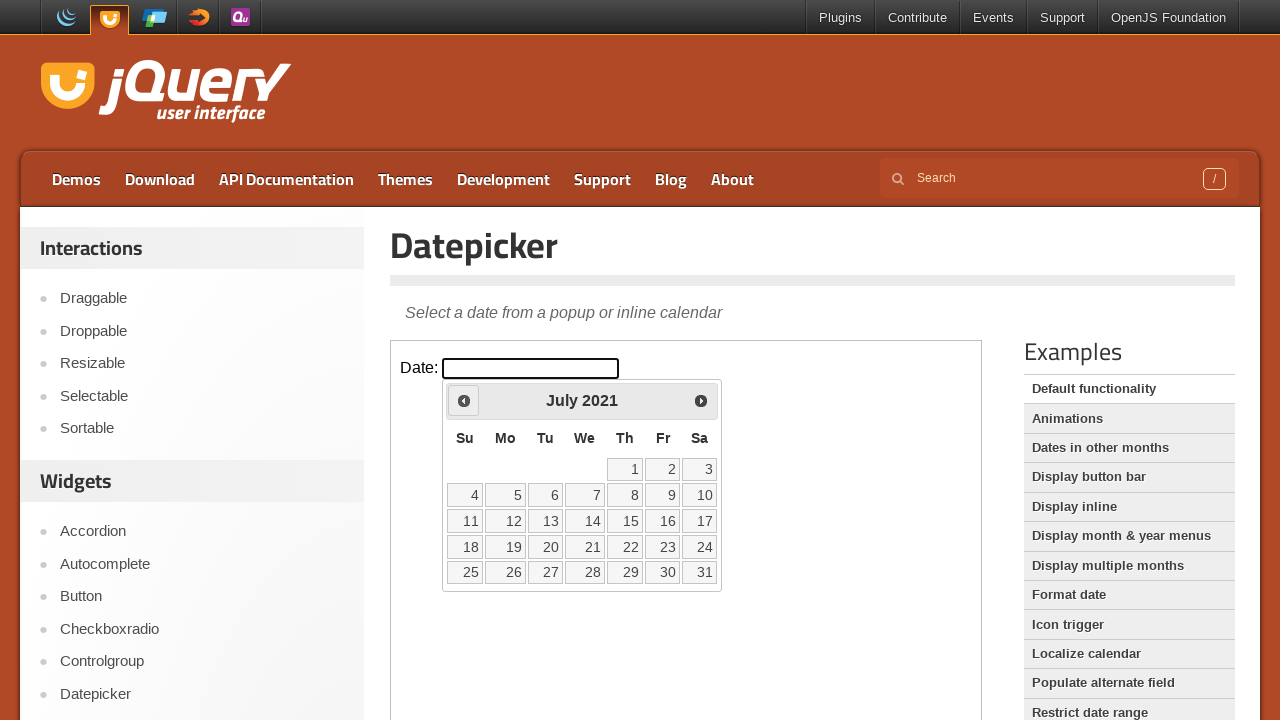

Retrieved current year: 2021
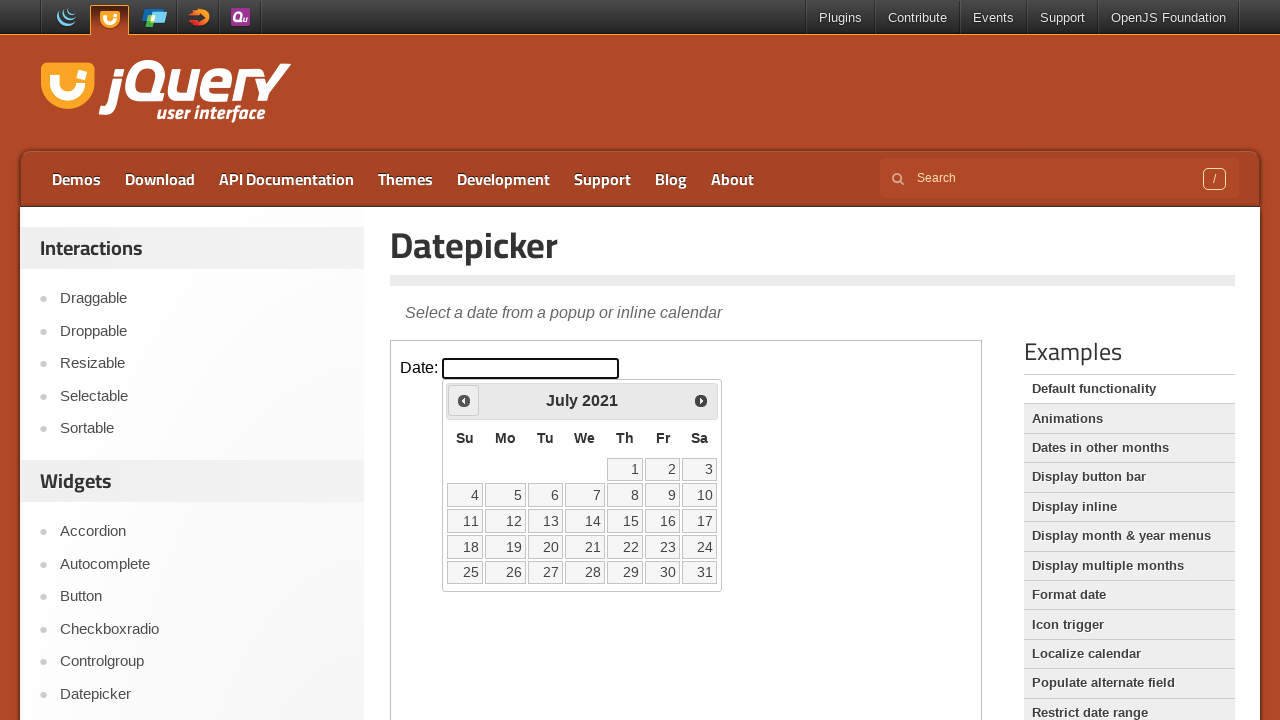

Clicked previous button to navigate to earlier month/year at (464, 400) on iframe >> nth=0 >> internal:control=enter-frame >> body >> xpath=//div[@id='ui-d
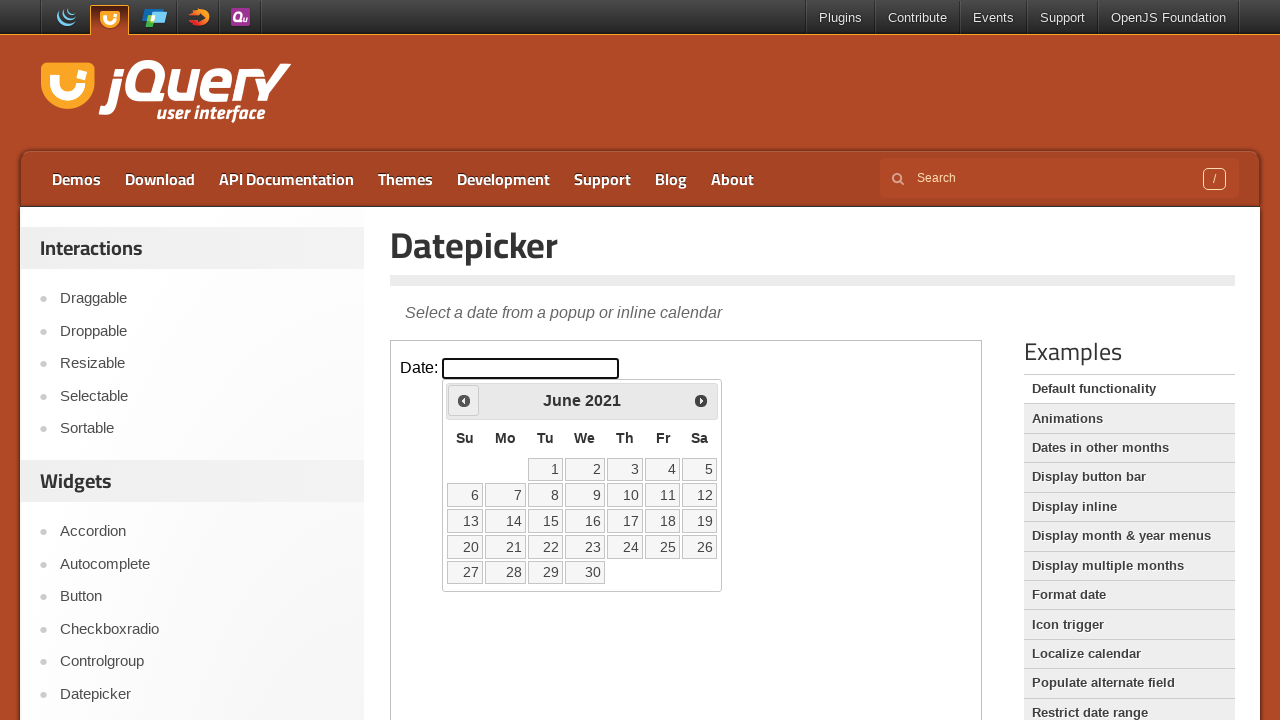

Retrieved current month: June
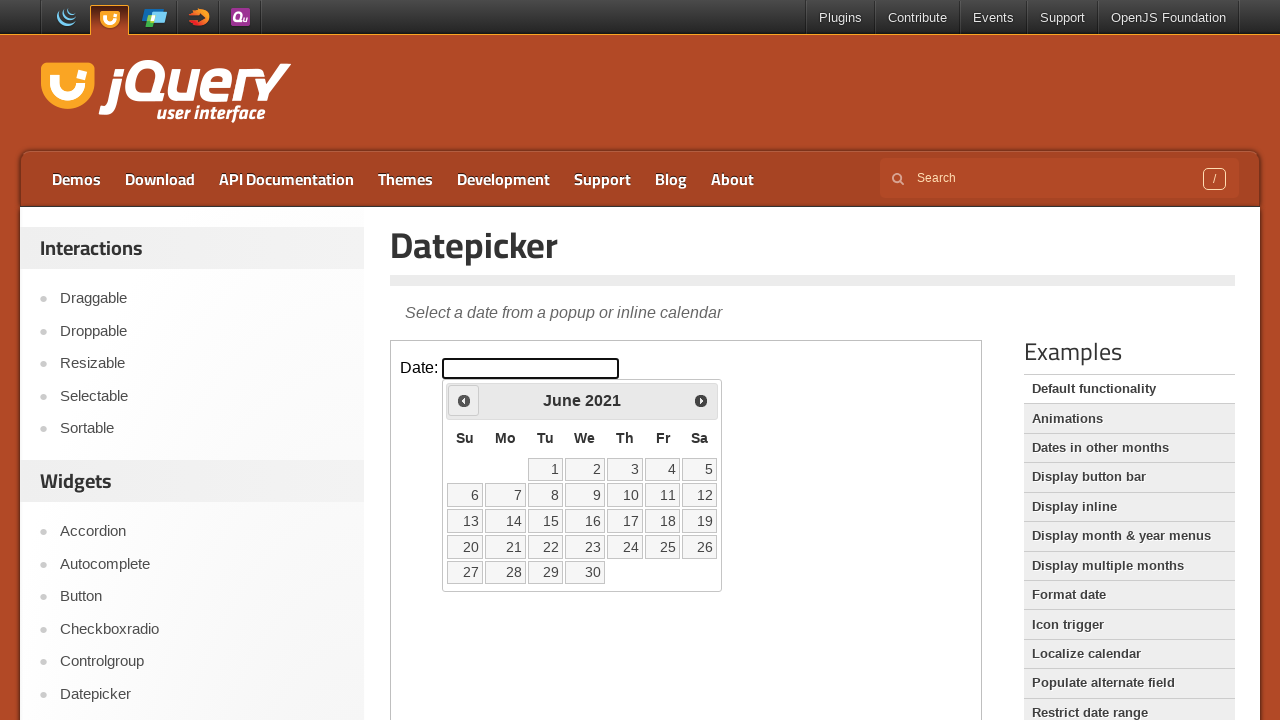

Retrieved current year: 2021
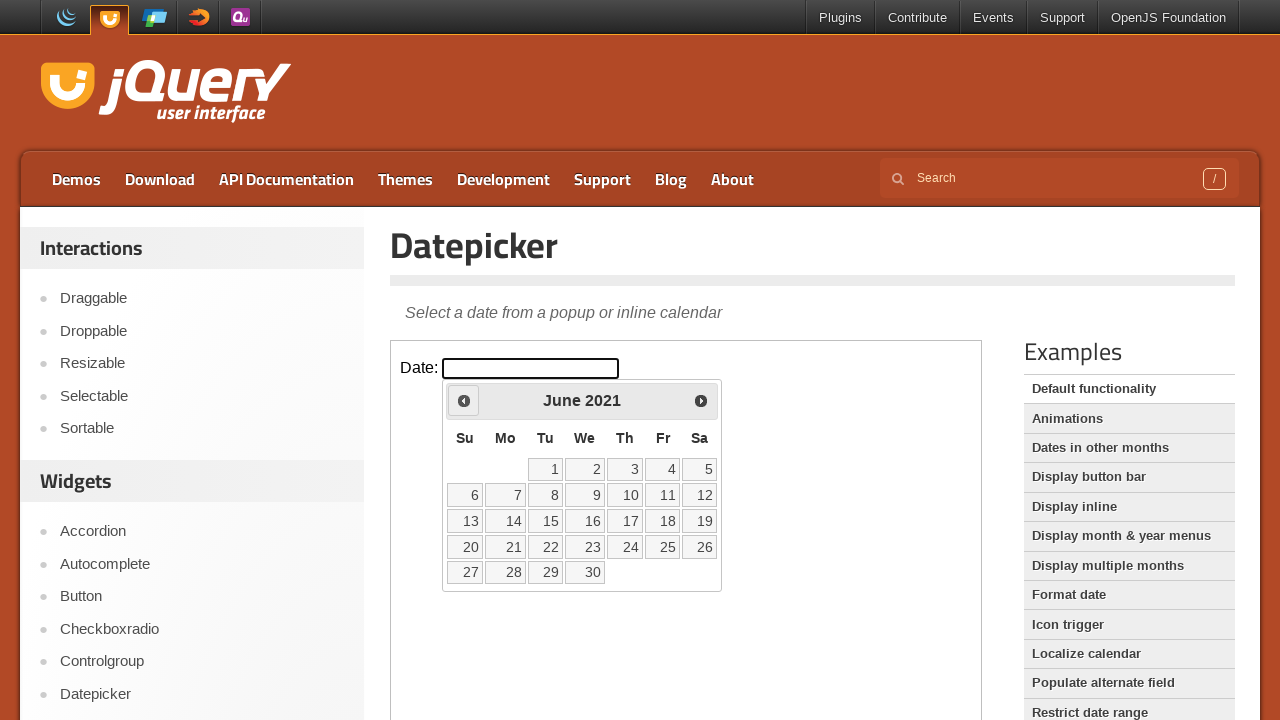

Clicked previous button to navigate to earlier month/year at (464, 400) on iframe >> nth=0 >> internal:control=enter-frame >> body >> xpath=//div[@id='ui-d
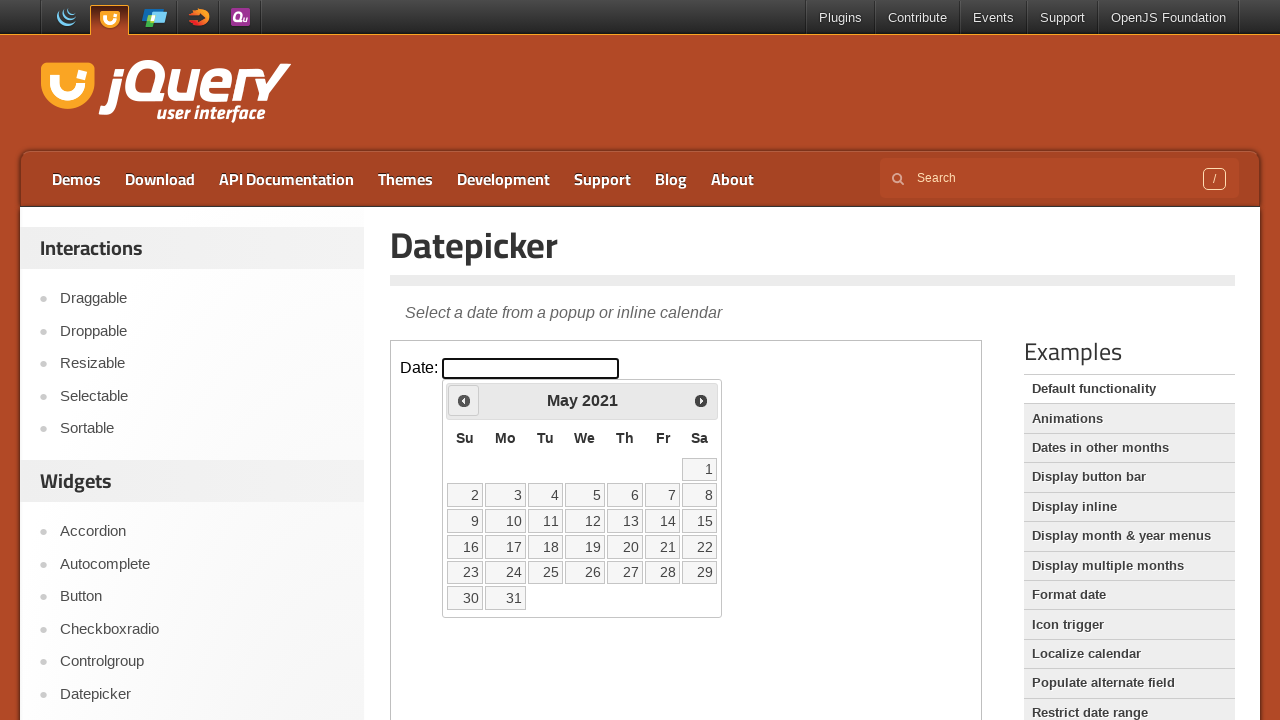

Retrieved current month: May
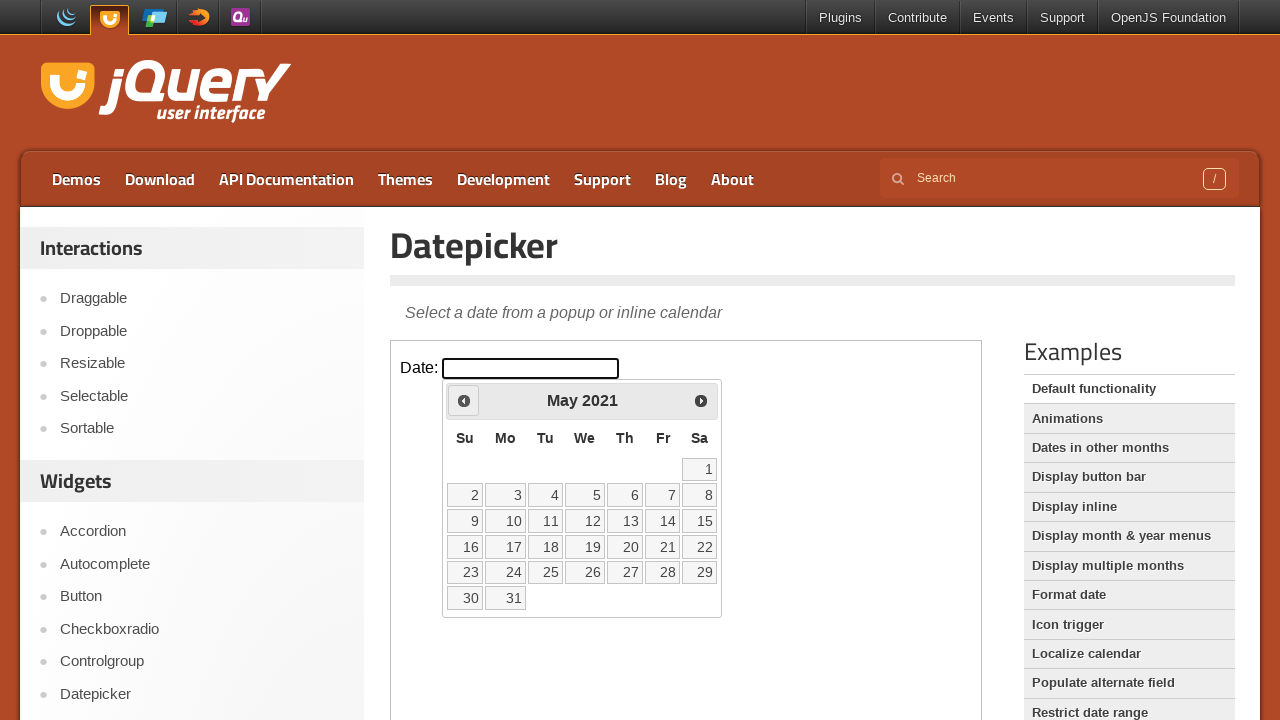

Retrieved current year: 2021
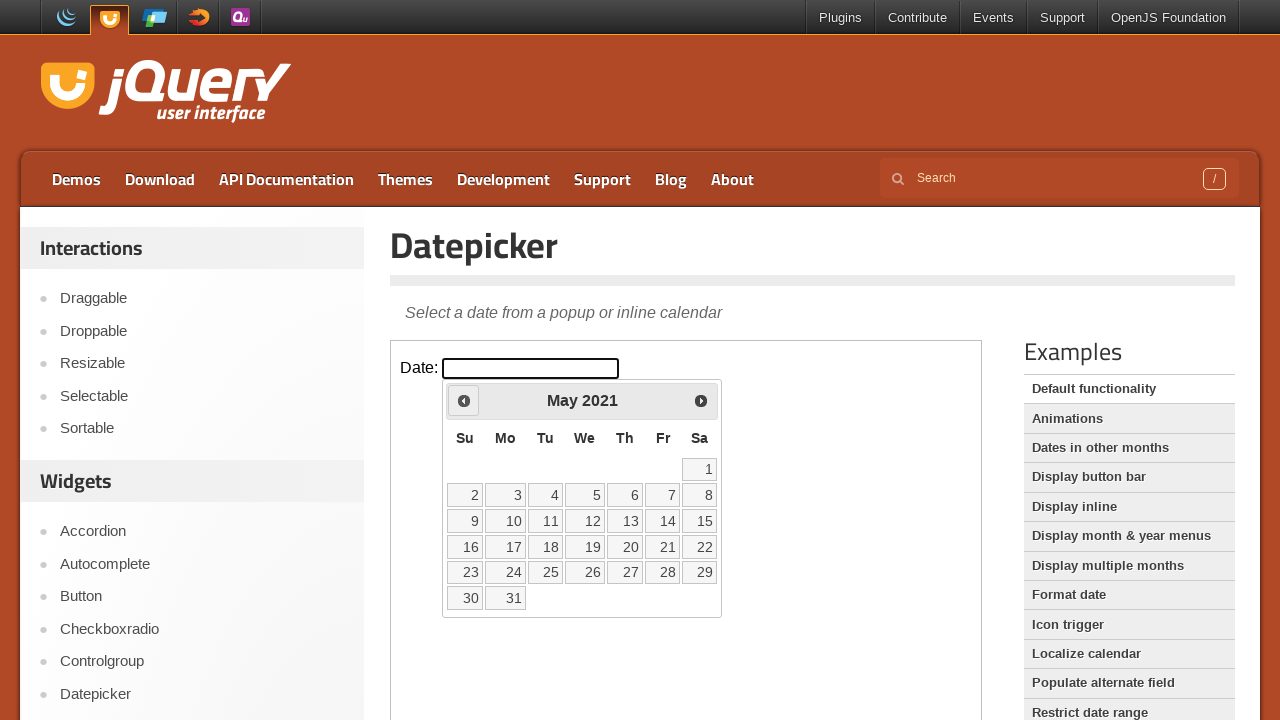

Clicked previous button to navigate to earlier month/year at (464, 400) on iframe >> nth=0 >> internal:control=enter-frame >> body >> xpath=//div[@id='ui-d
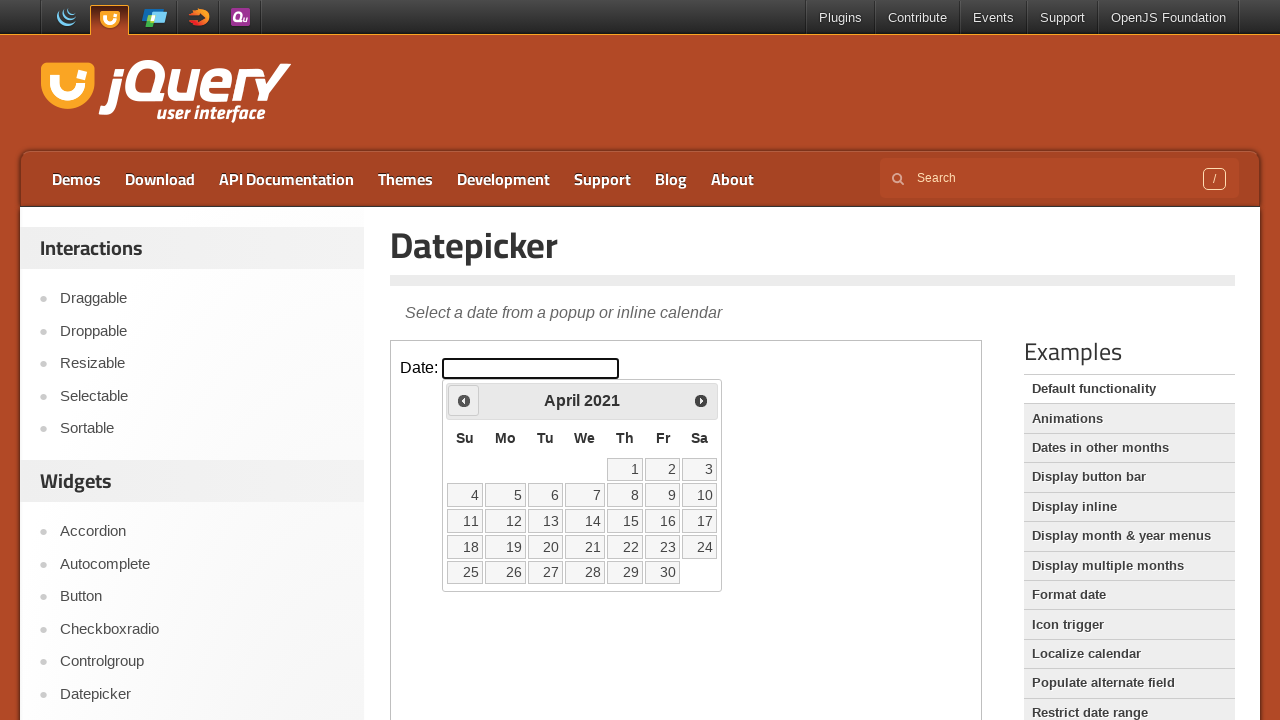

Retrieved current month: April
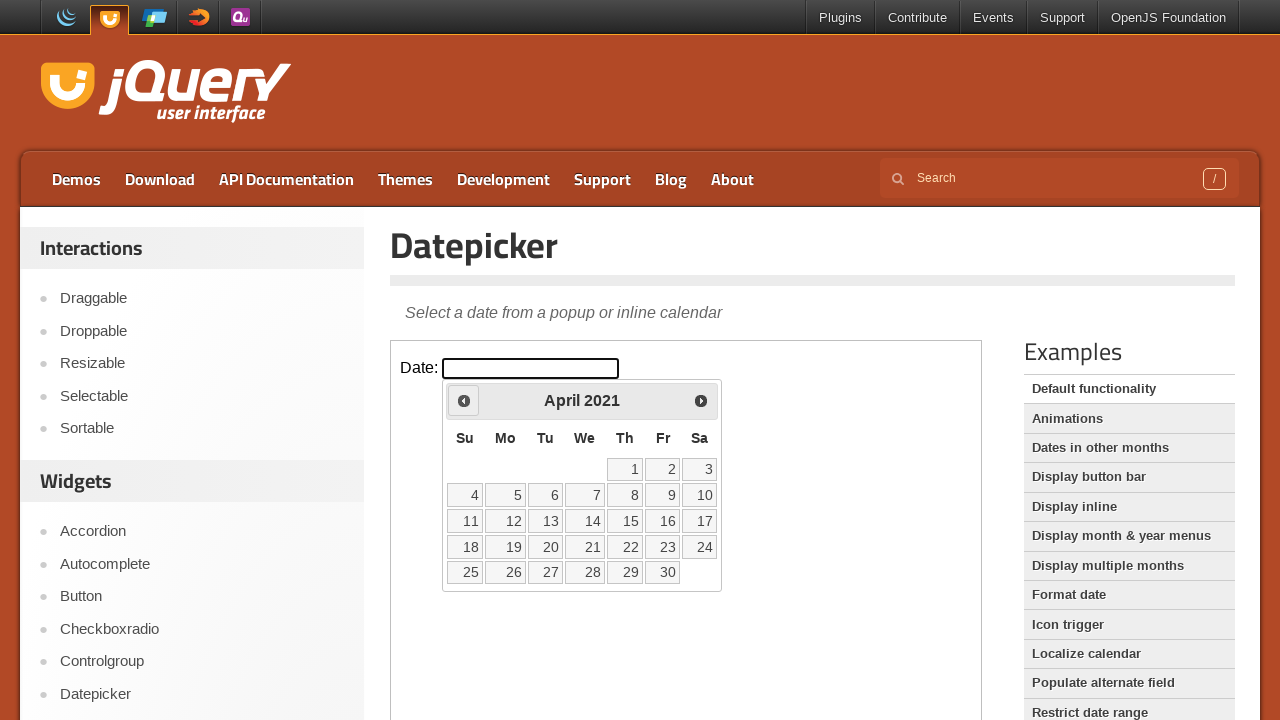

Retrieved current year: 2021
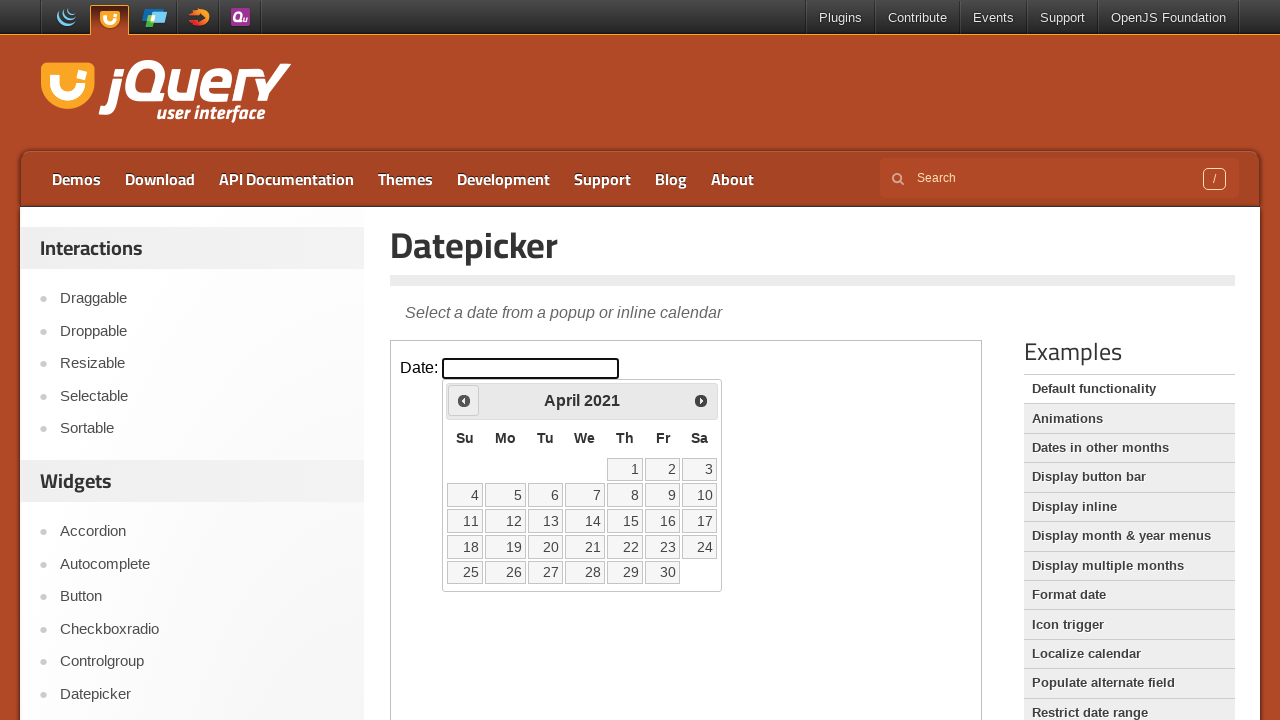

Clicked previous button to navigate to earlier month/year at (464, 400) on iframe >> nth=0 >> internal:control=enter-frame >> body >> xpath=//div[@id='ui-d
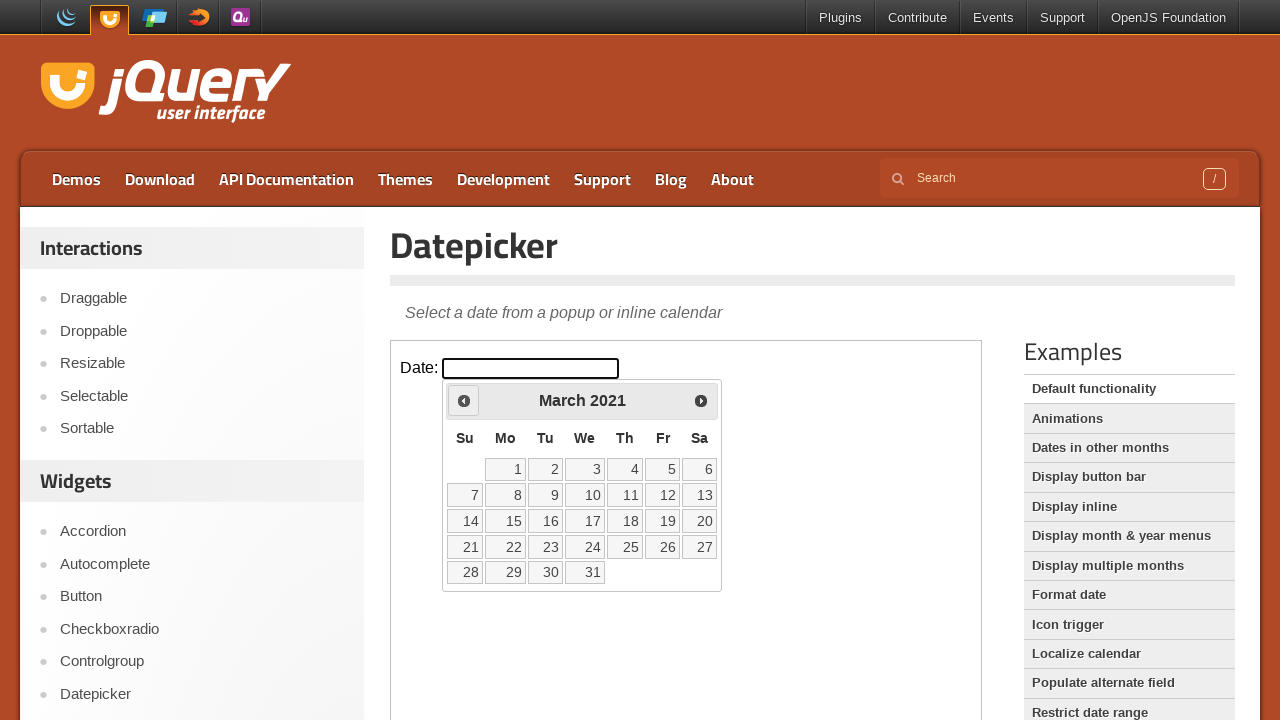

Retrieved current month: March
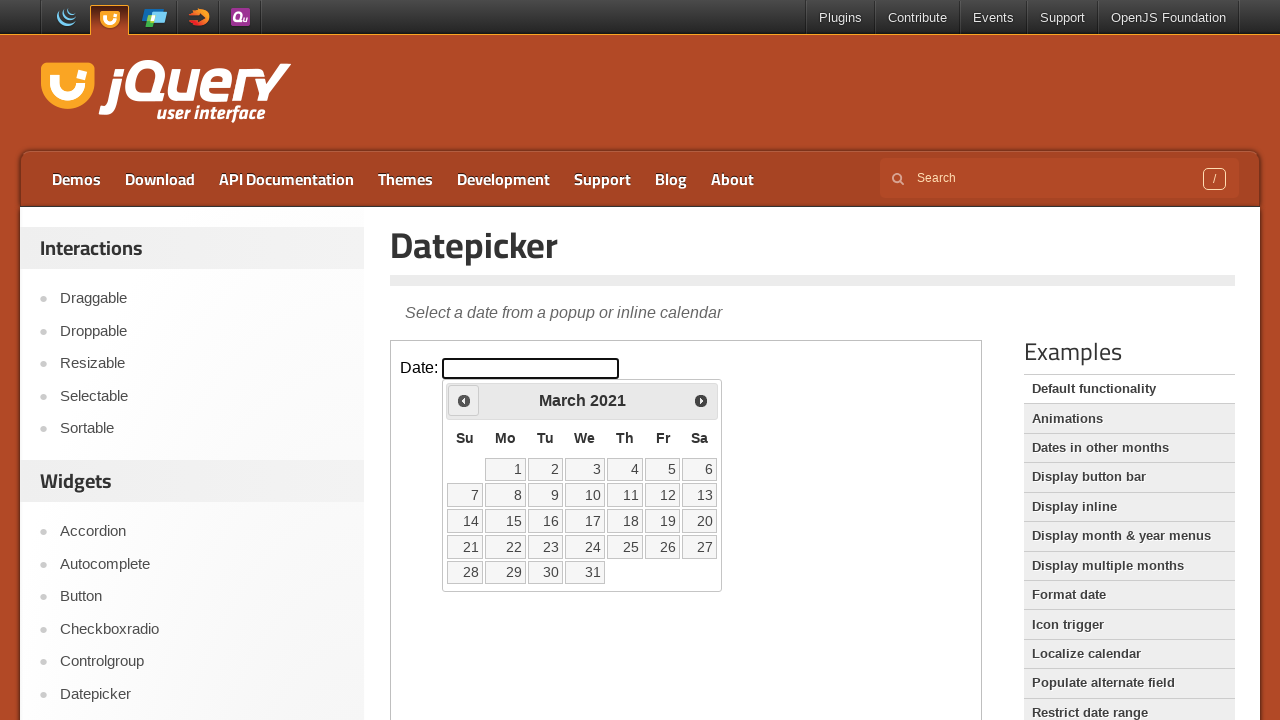

Retrieved current year: 2021
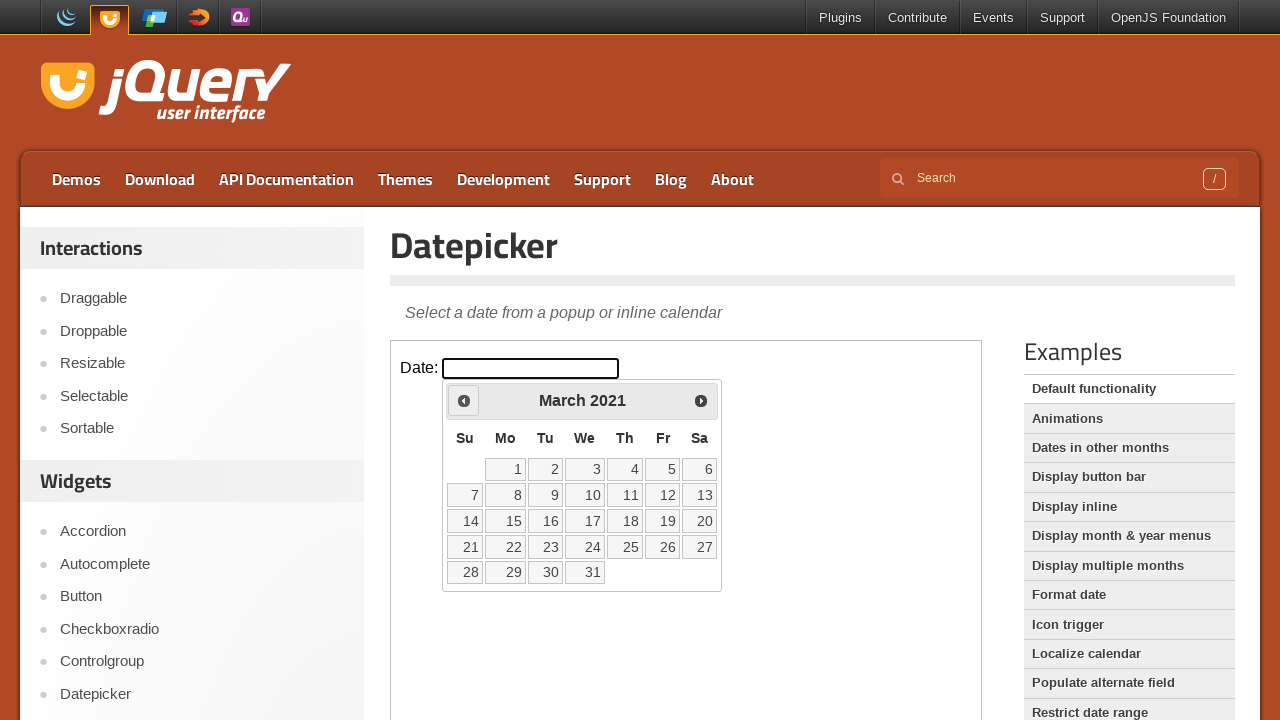

Clicked previous button to navigate to earlier month/year at (464, 400) on iframe >> nth=0 >> internal:control=enter-frame >> body >> xpath=//div[@id='ui-d
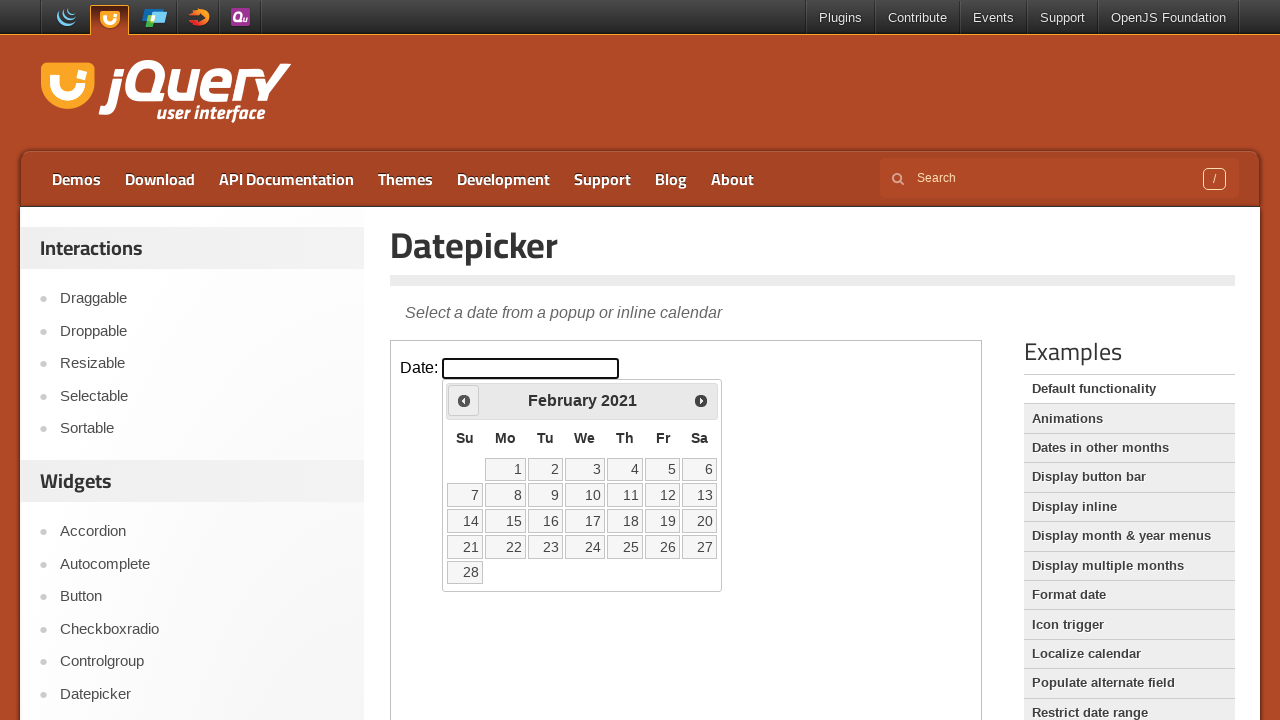

Retrieved current month: February
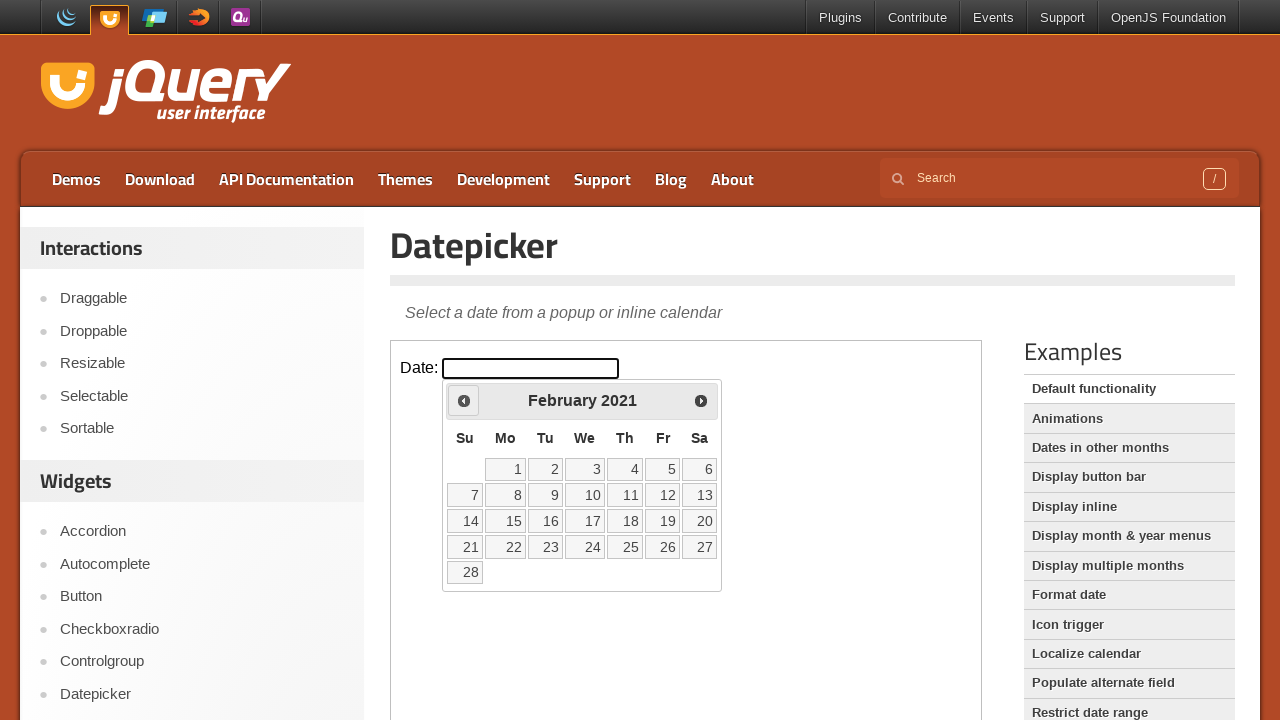

Retrieved current year: 2021
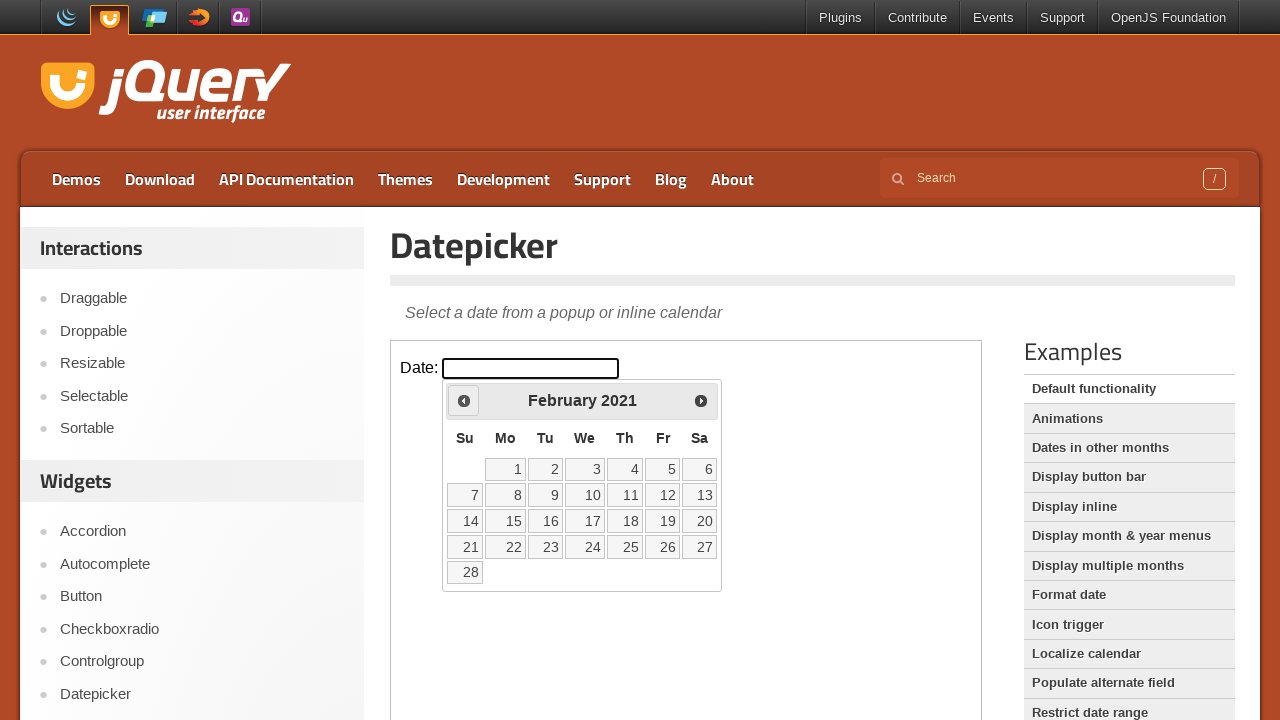

Clicked previous button to navigate to earlier month/year at (464, 400) on iframe >> nth=0 >> internal:control=enter-frame >> body >> xpath=//div[@id='ui-d
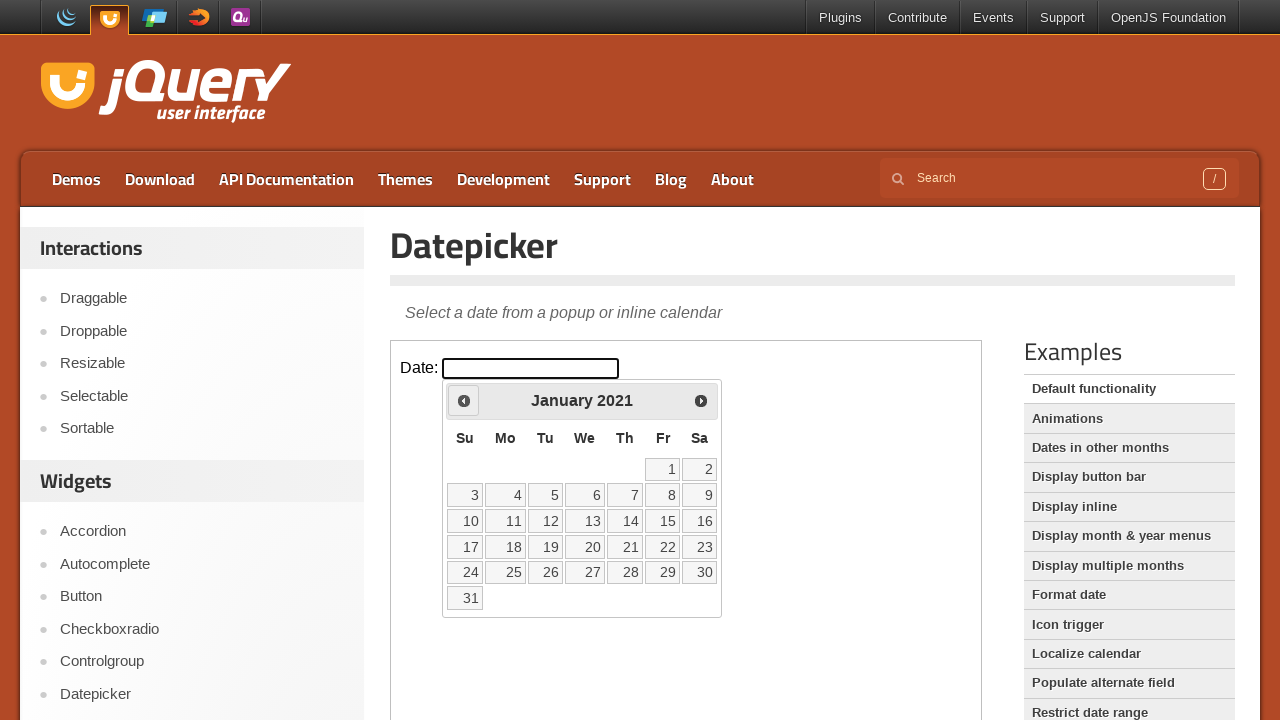

Retrieved current month: January
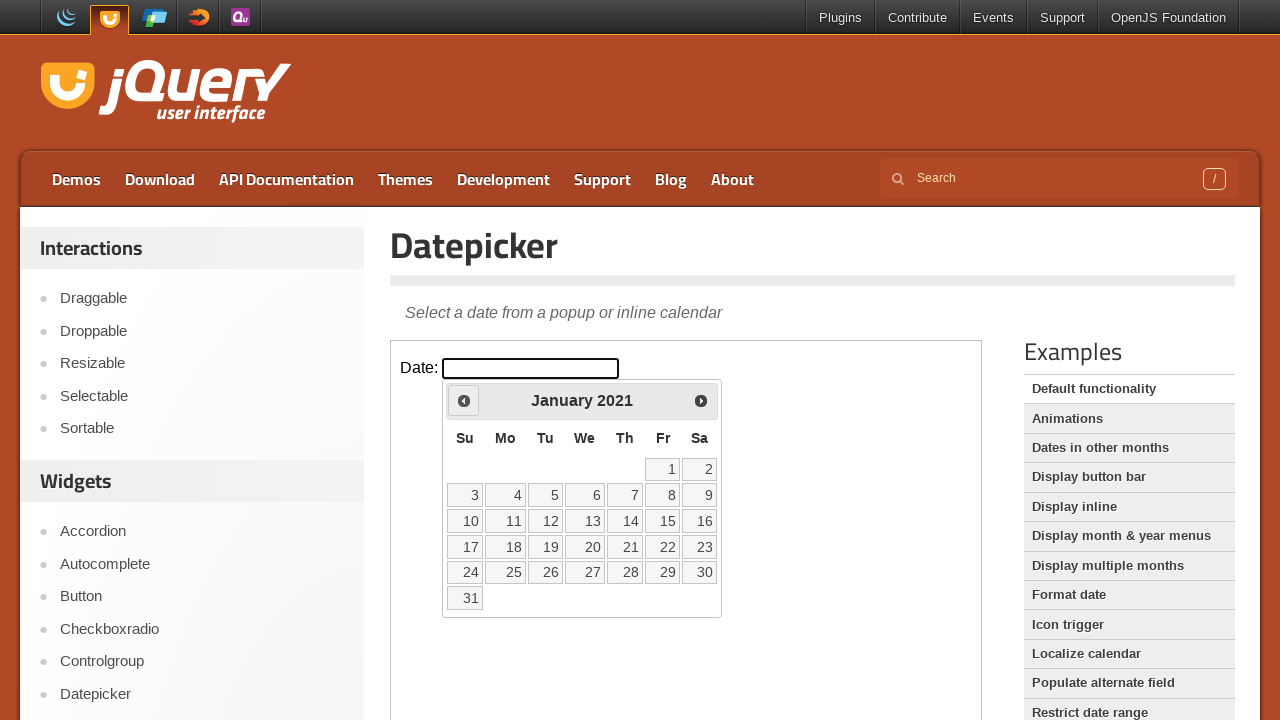

Retrieved current year: 2021
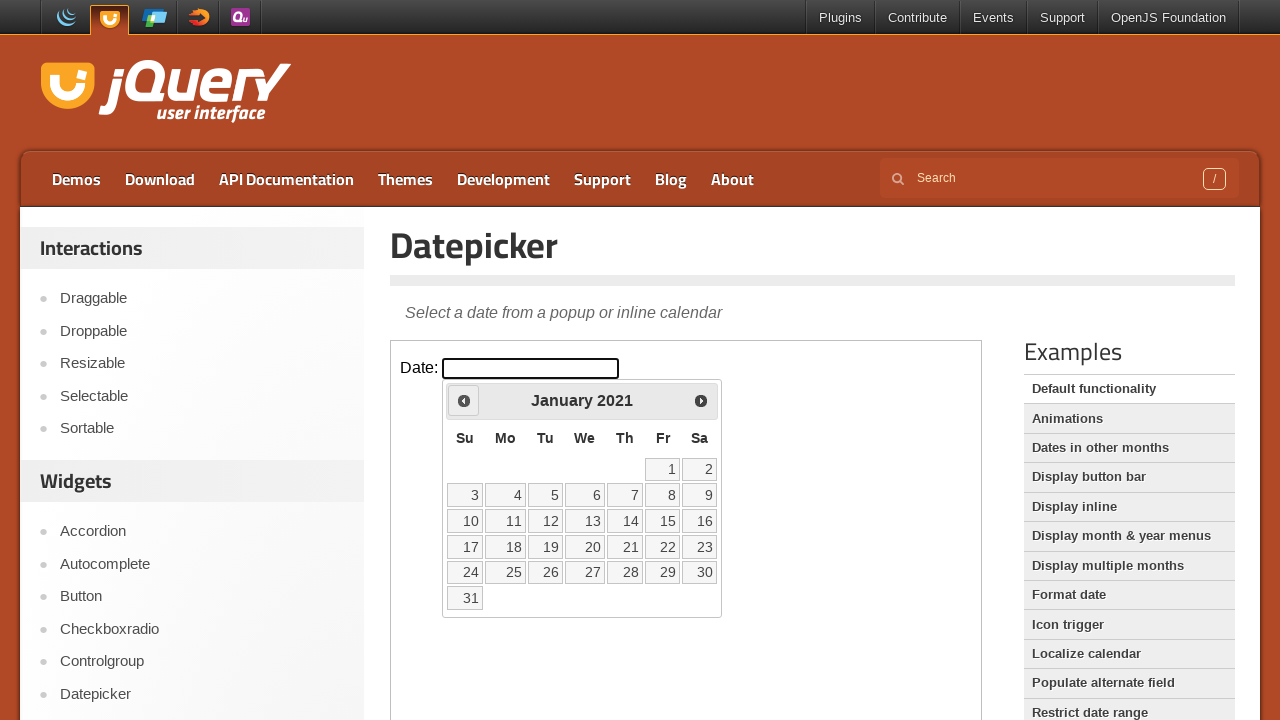

Clicked previous button to navigate to earlier month/year at (464, 400) on iframe >> nth=0 >> internal:control=enter-frame >> body >> xpath=//div[@id='ui-d
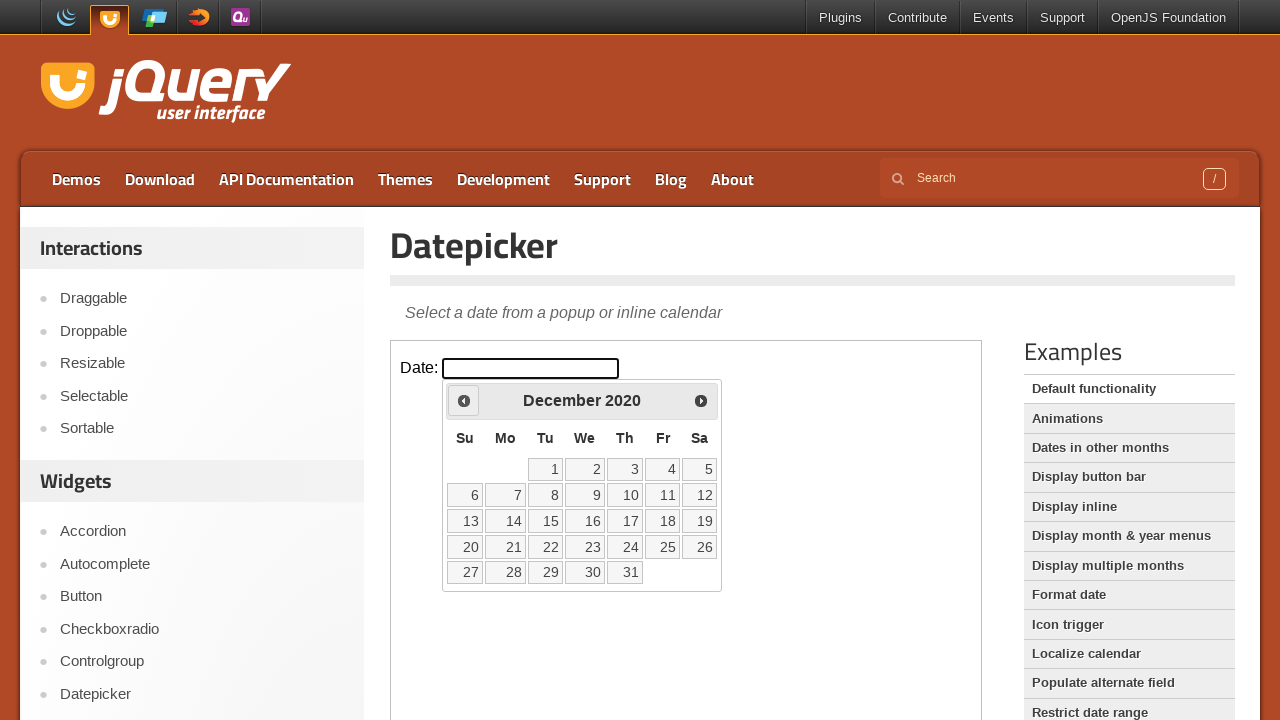

Retrieved current month: December
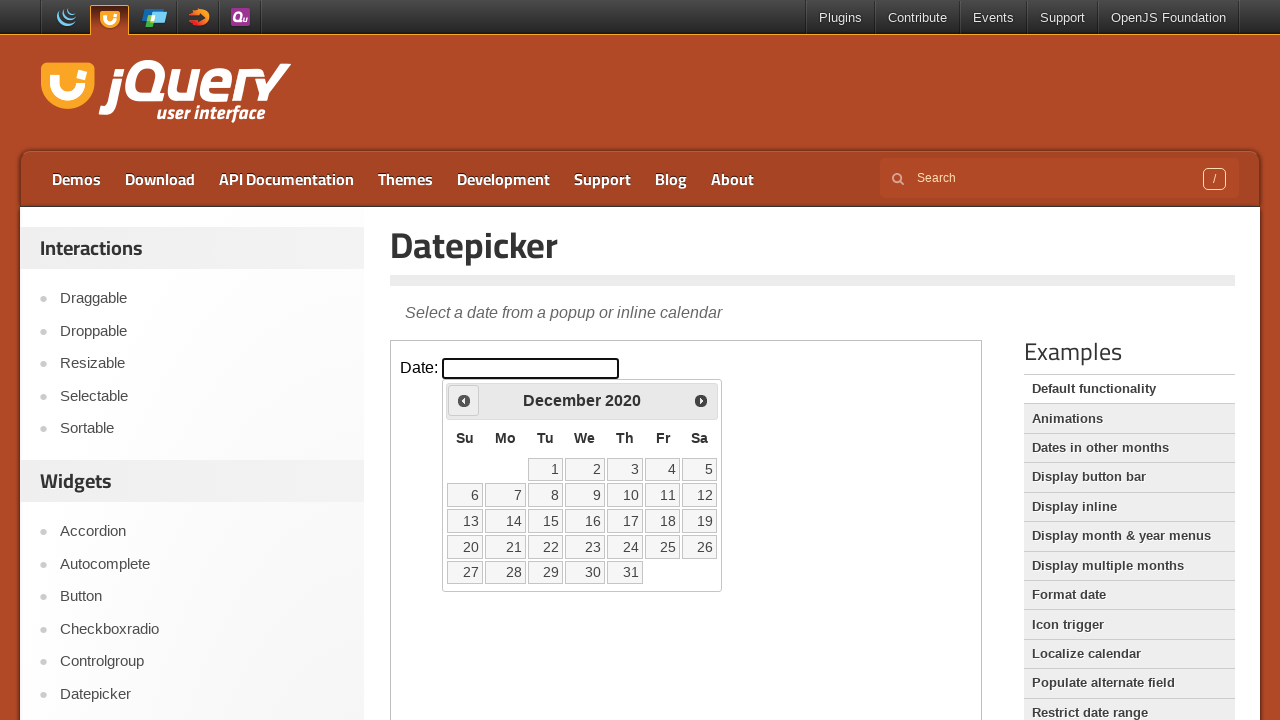

Retrieved current year: 2020
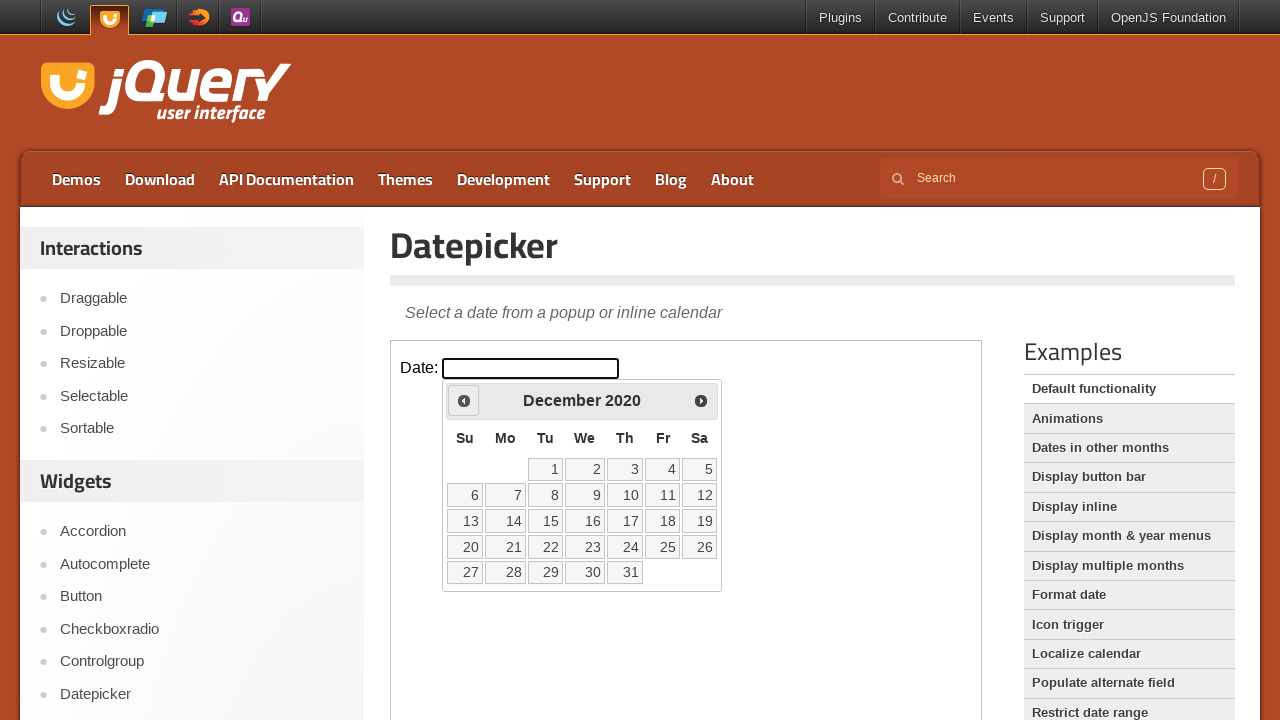

Clicked previous button to navigate to earlier month/year at (464, 400) on iframe >> nth=0 >> internal:control=enter-frame >> body >> xpath=//div[@id='ui-d
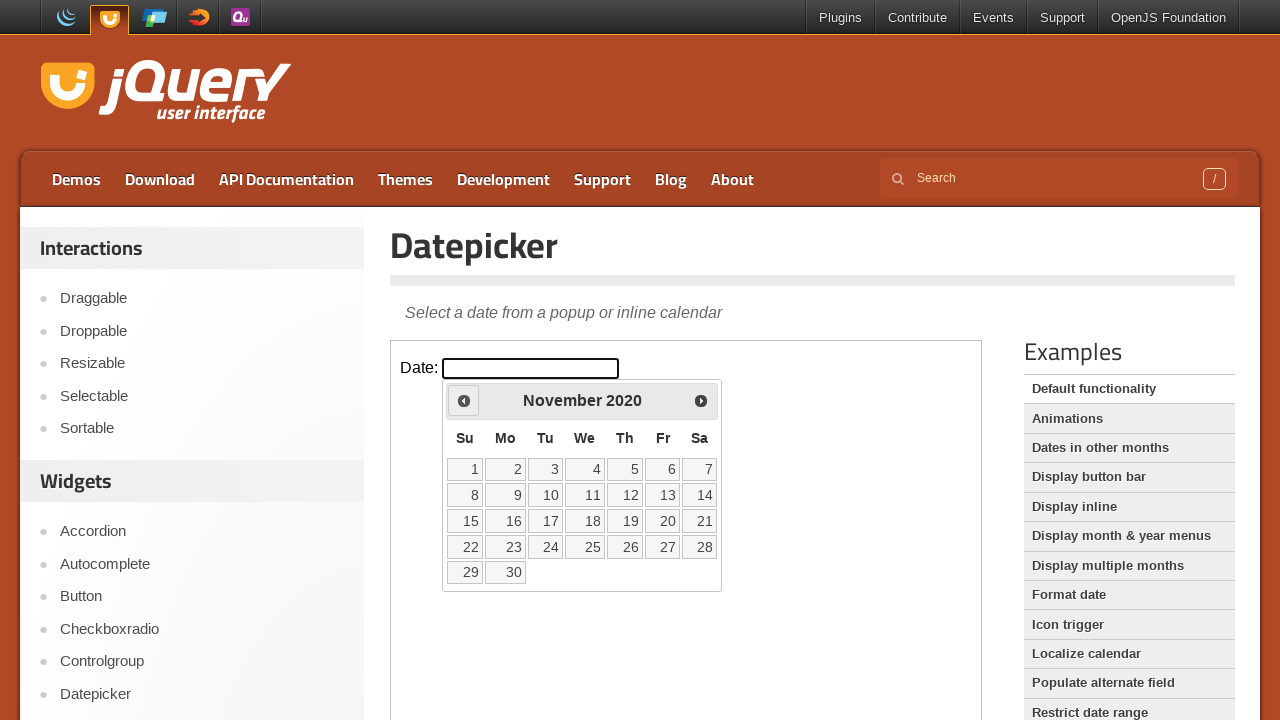

Retrieved current month: November
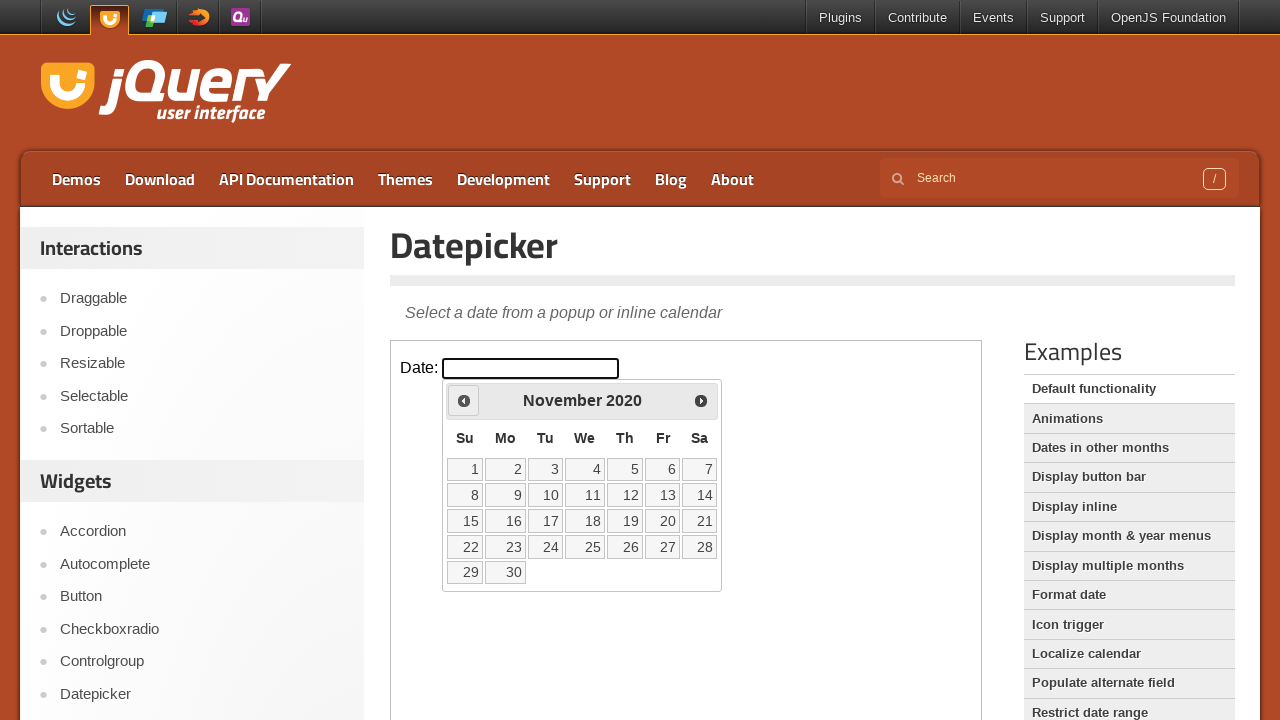

Retrieved current year: 2020
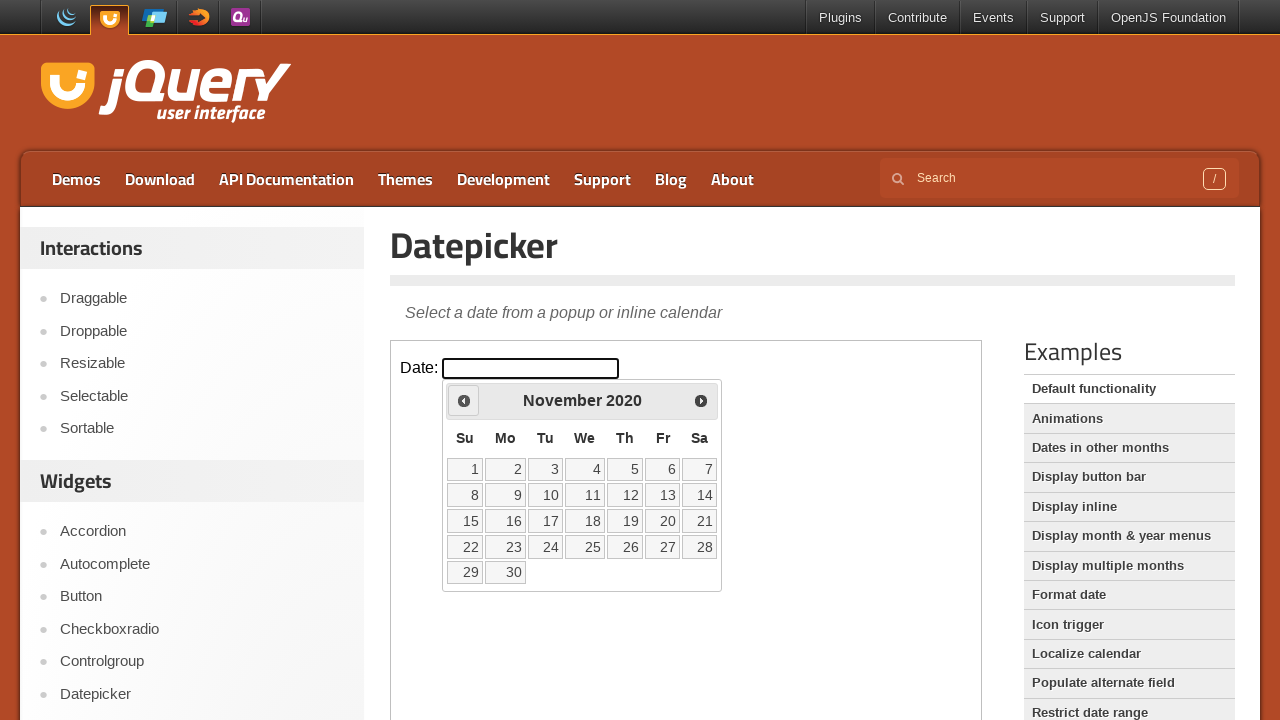

Clicked previous button to navigate to earlier month/year at (464, 400) on iframe >> nth=0 >> internal:control=enter-frame >> body >> xpath=//div[@id='ui-d
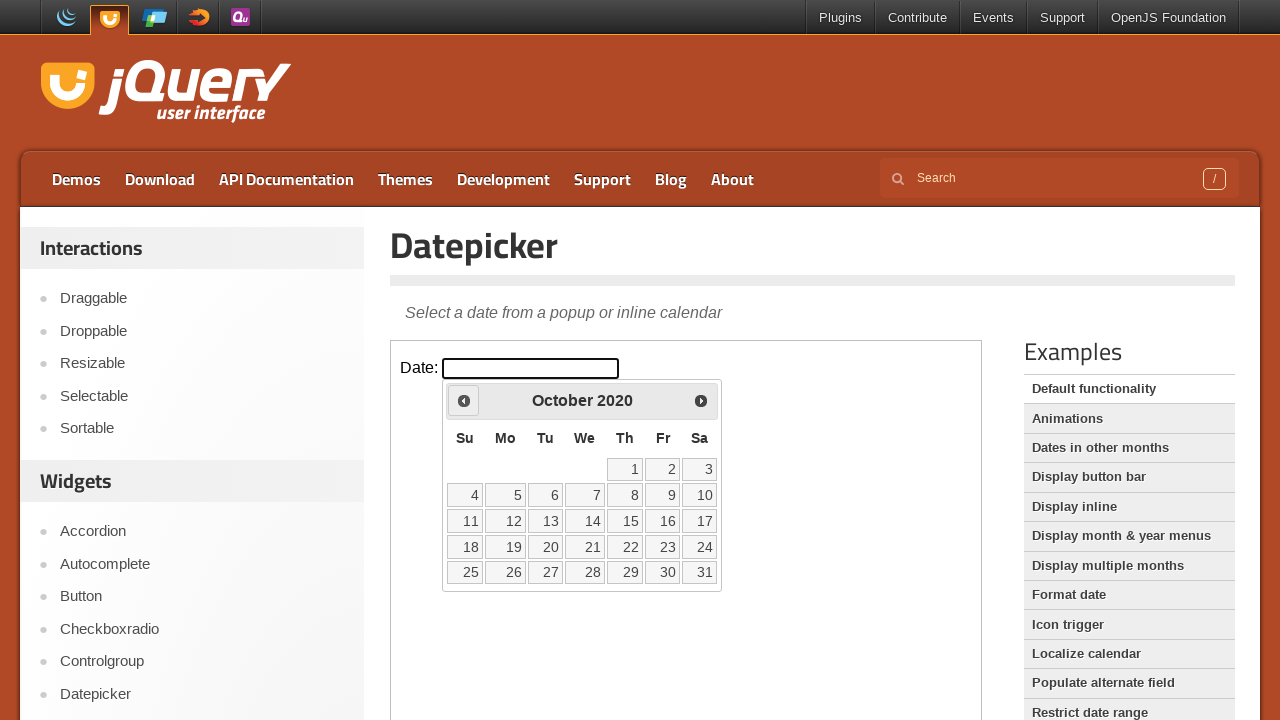

Retrieved current month: October
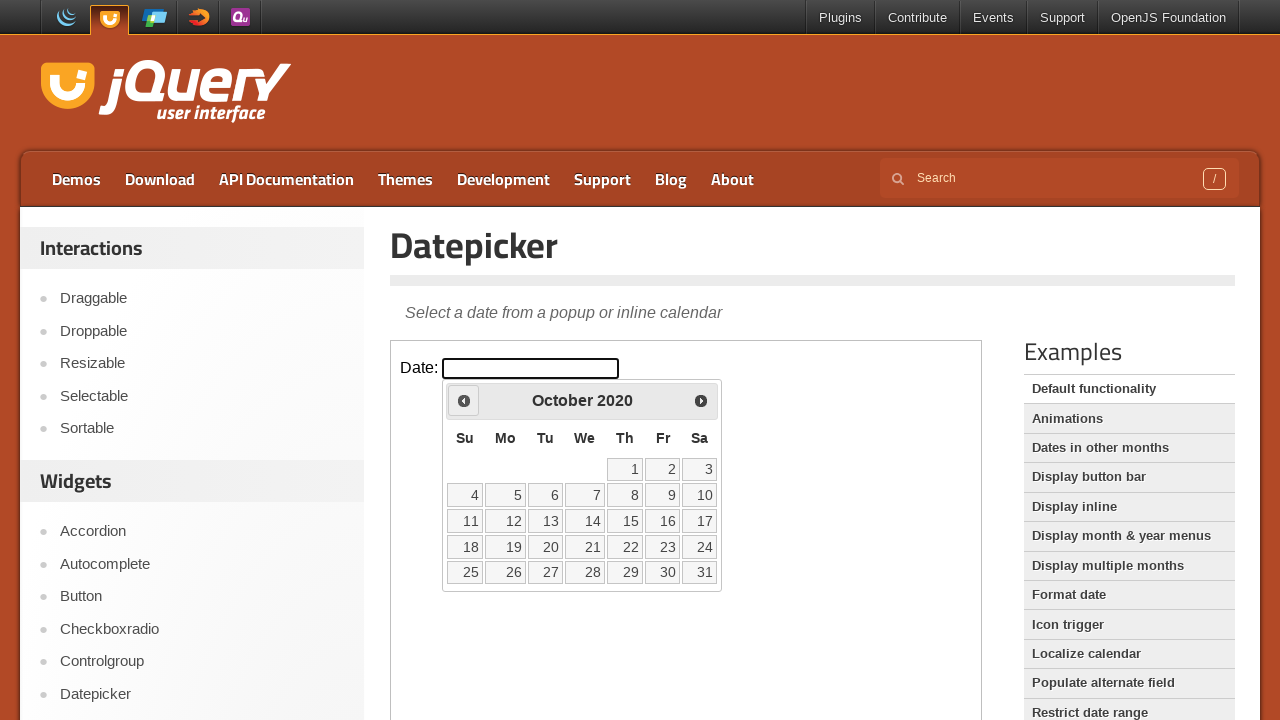

Retrieved current year: 2020
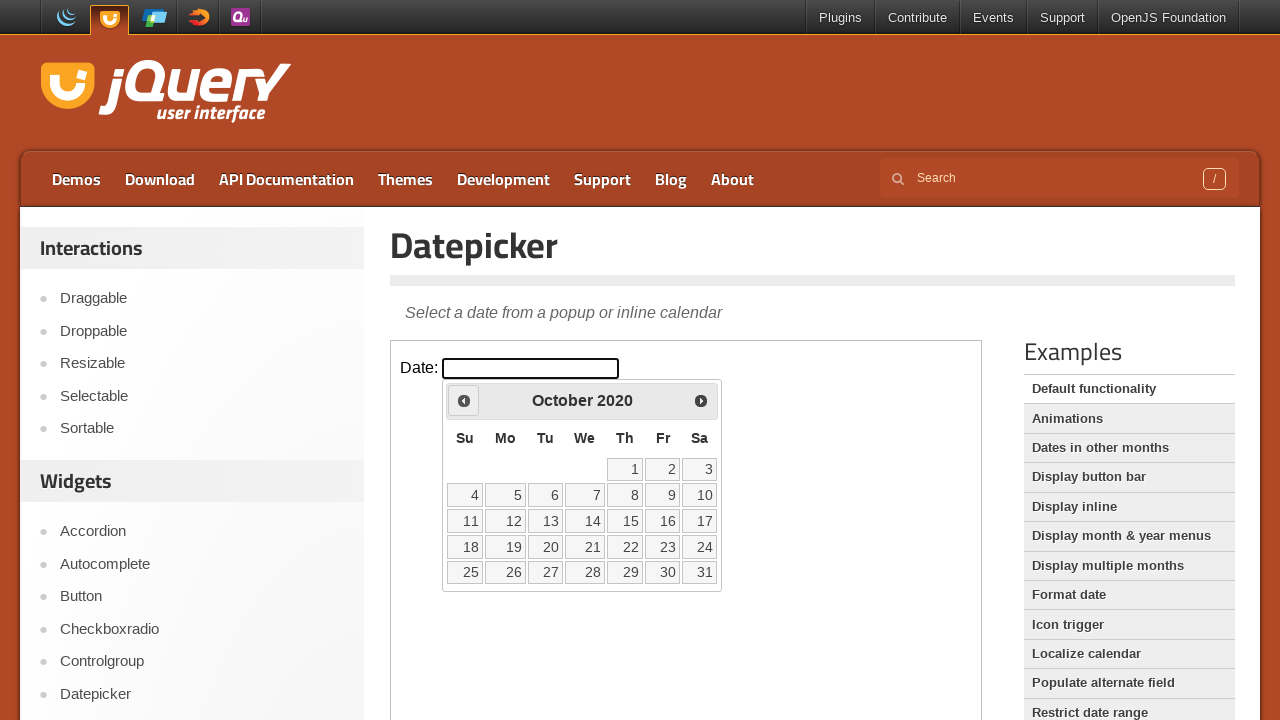

Clicked previous button to navigate to earlier month/year at (464, 400) on iframe >> nth=0 >> internal:control=enter-frame >> body >> xpath=//div[@id='ui-d
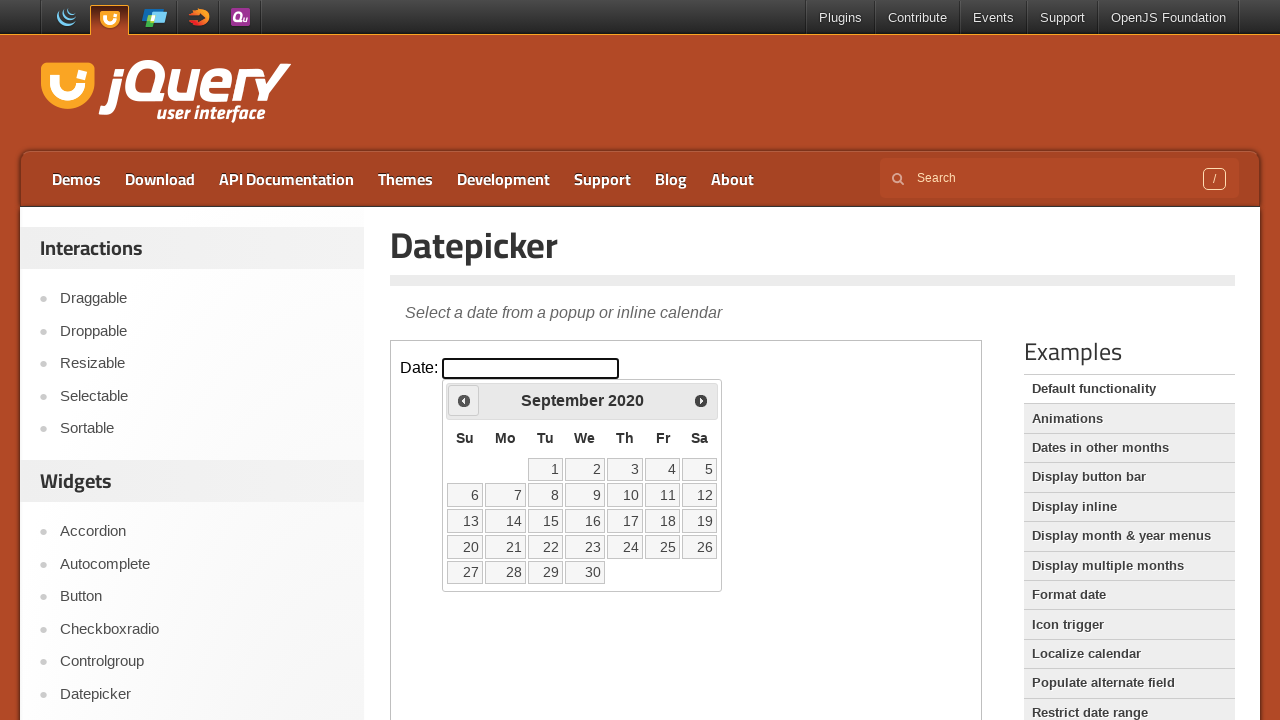

Retrieved current month: September
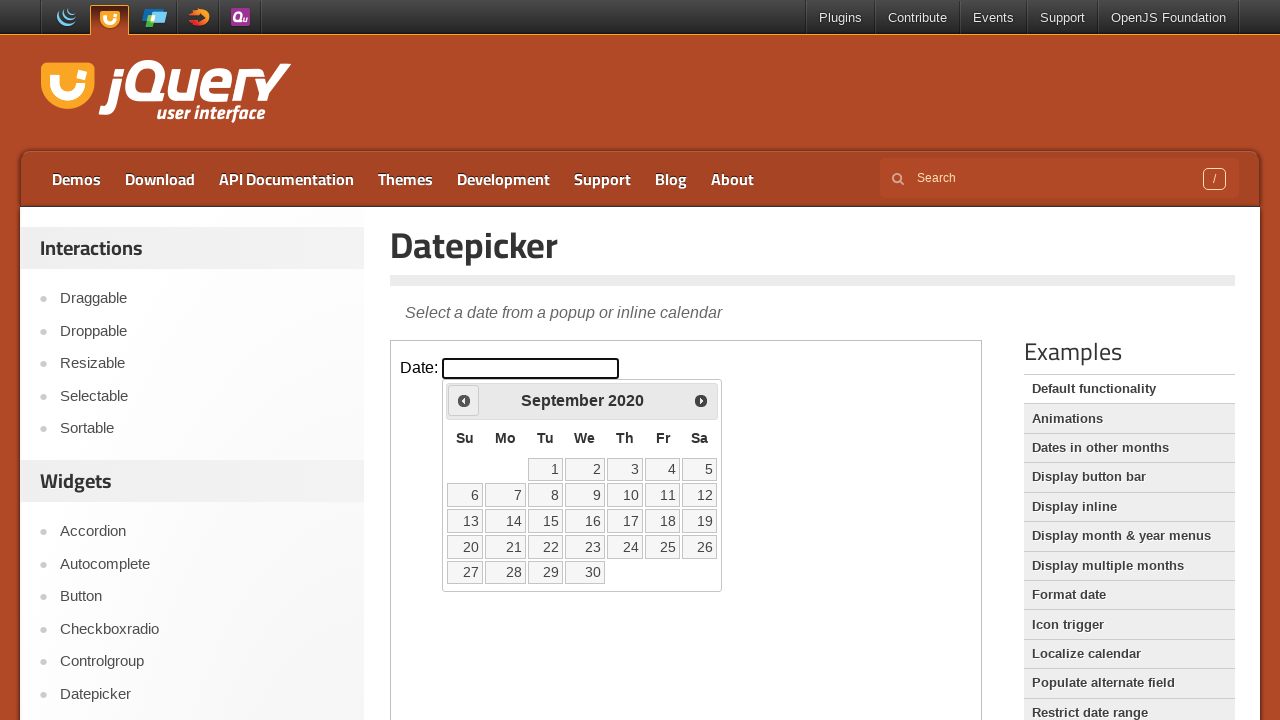

Retrieved current year: 2020
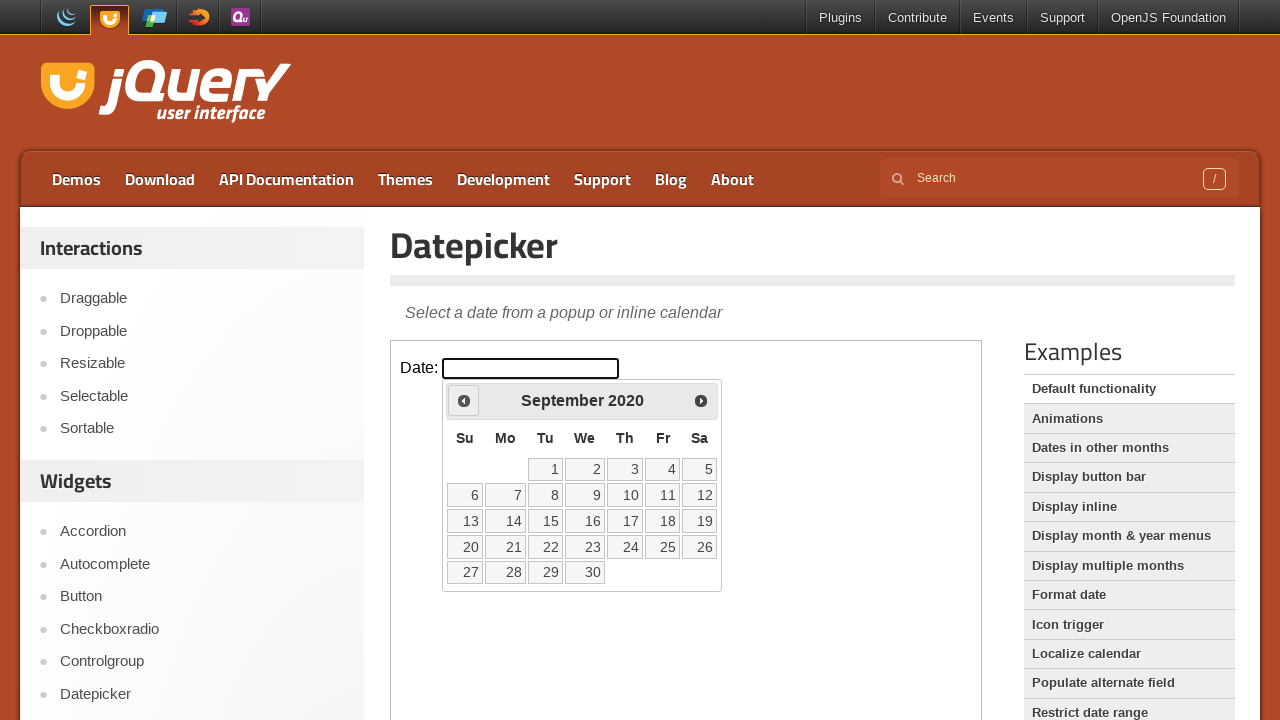

Clicked previous button to navigate to earlier month/year at (464, 400) on iframe >> nth=0 >> internal:control=enter-frame >> body >> xpath=//div[@id='ui-d
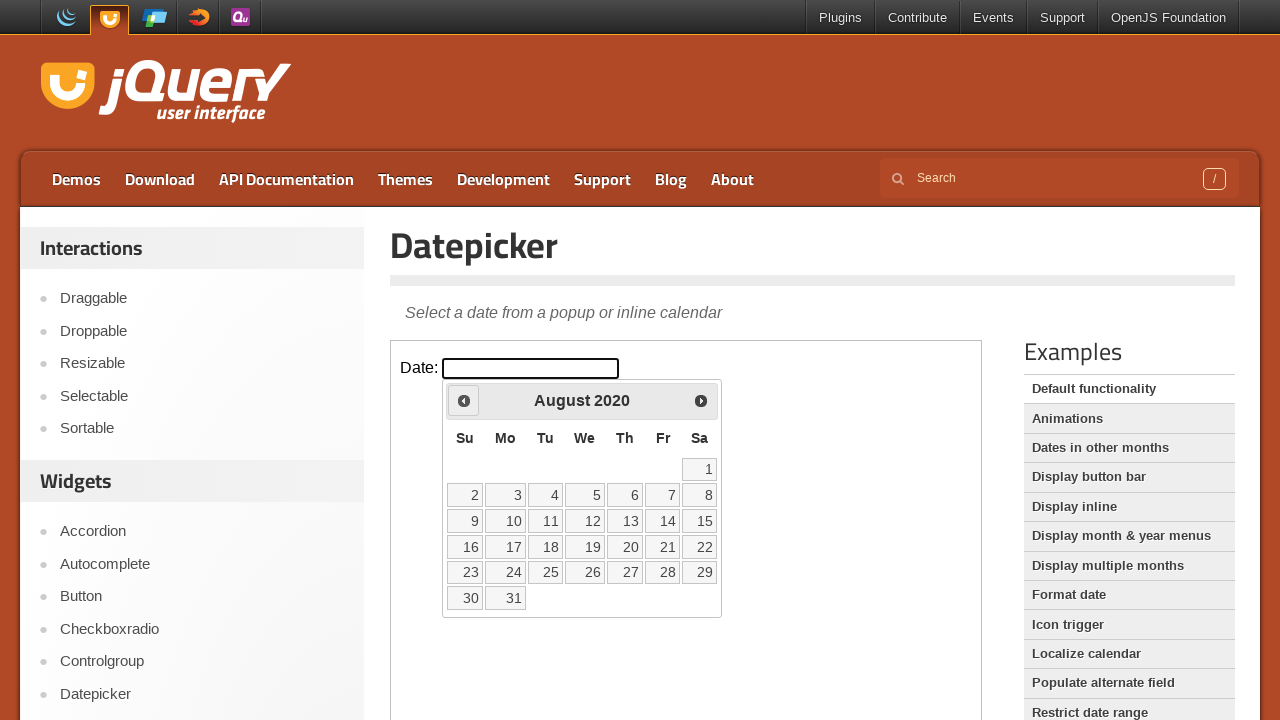

Retrieved current month: August
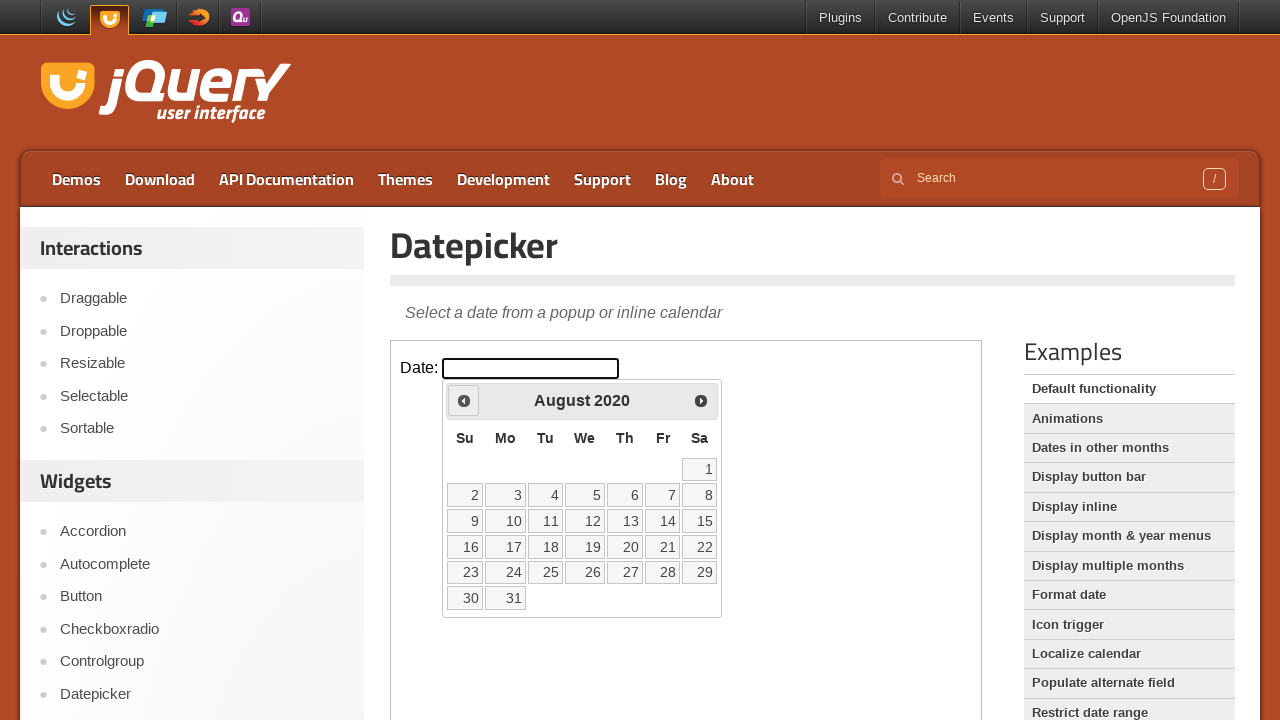

Retrieved current year: 2020
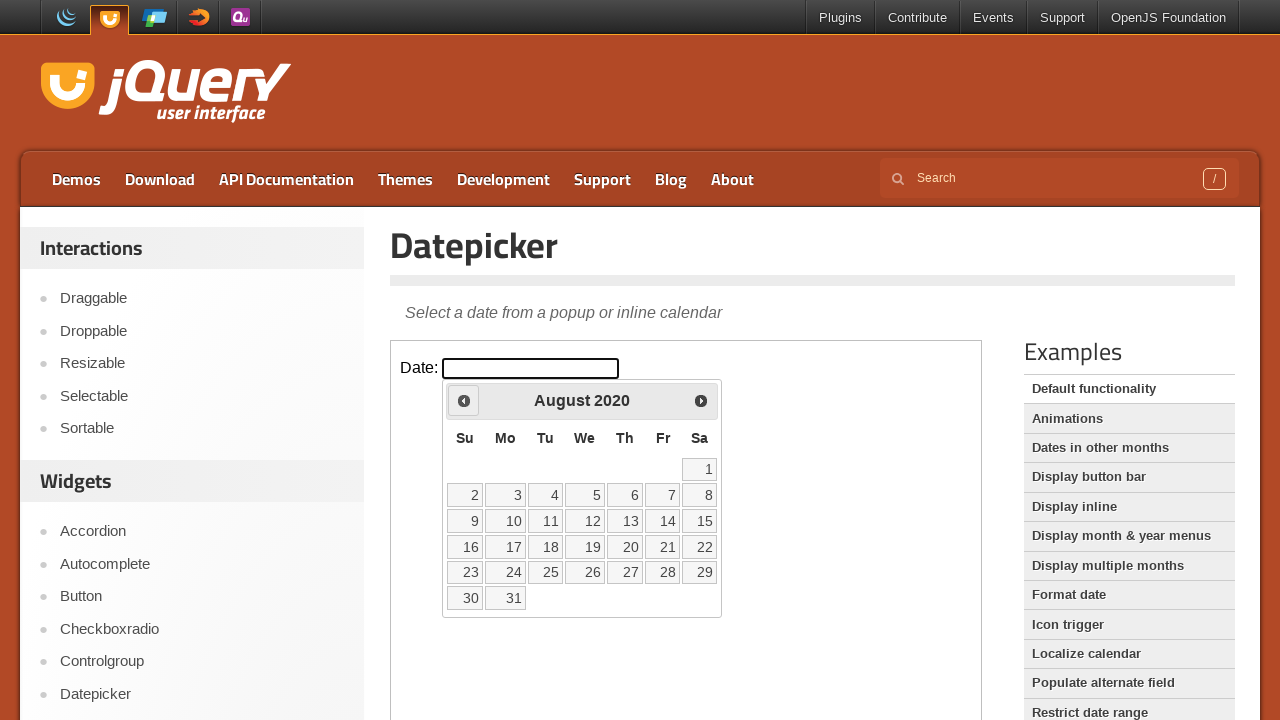

Clicked previous button to navigate to earlier month/year at (464, 400) on iframe >> nth=0 >> internal:control=enter-frame >> body >> xpath=//div[@id='ui-d
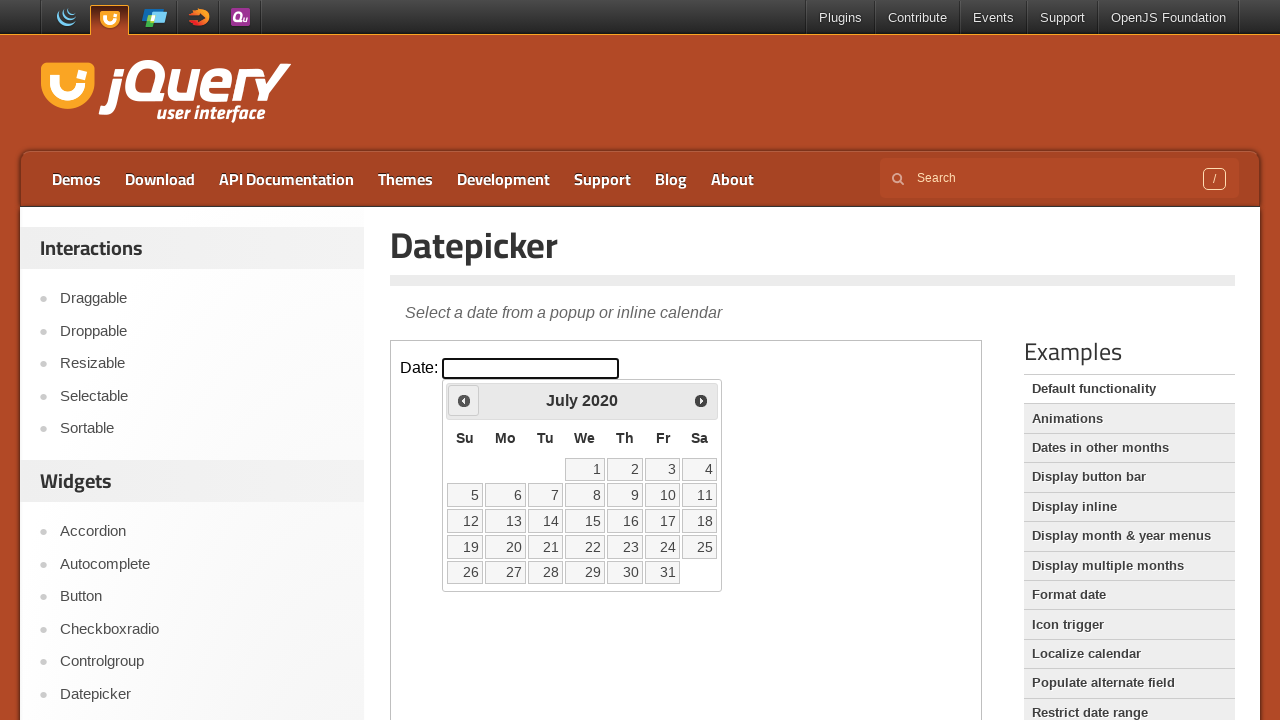

Retrieved current month: July
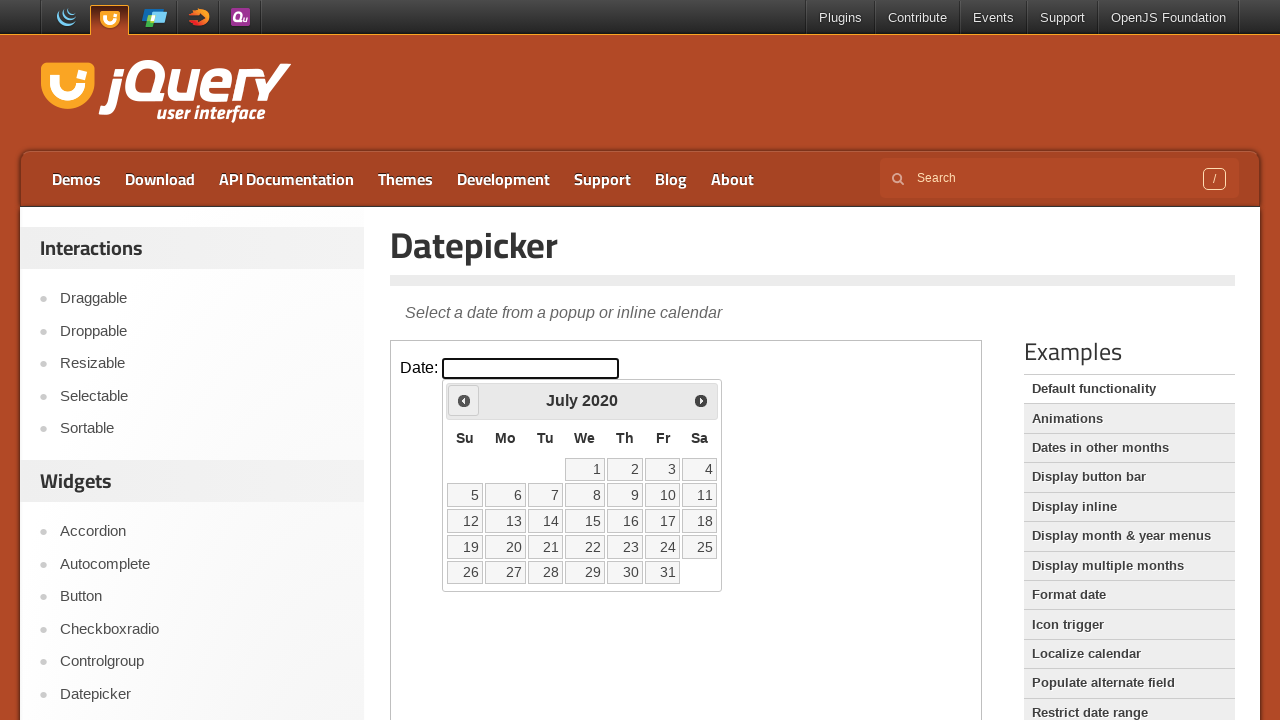

Retrieved current year: 2020
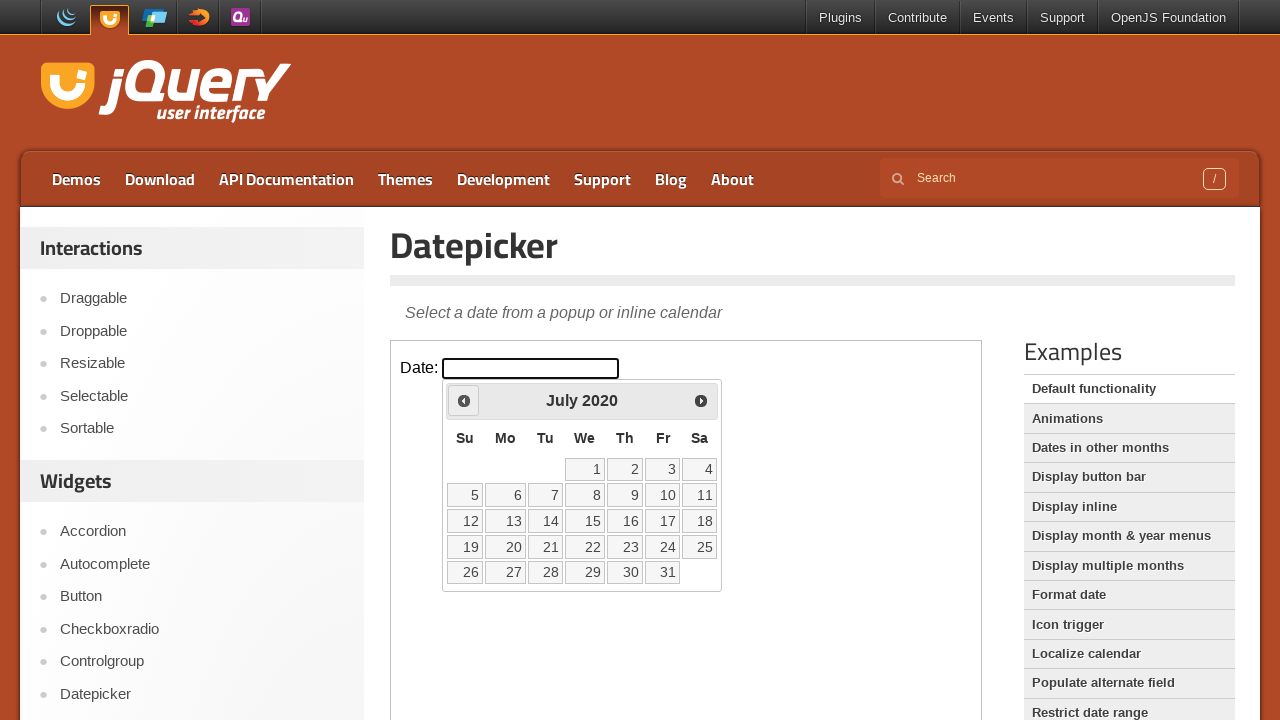

Clicked previous button to navigate to earlier month/year at (464, 400) on iframe >> nth=0 >> internal:control=enter-frame >> body >> xpath=//div[@id='ui-d
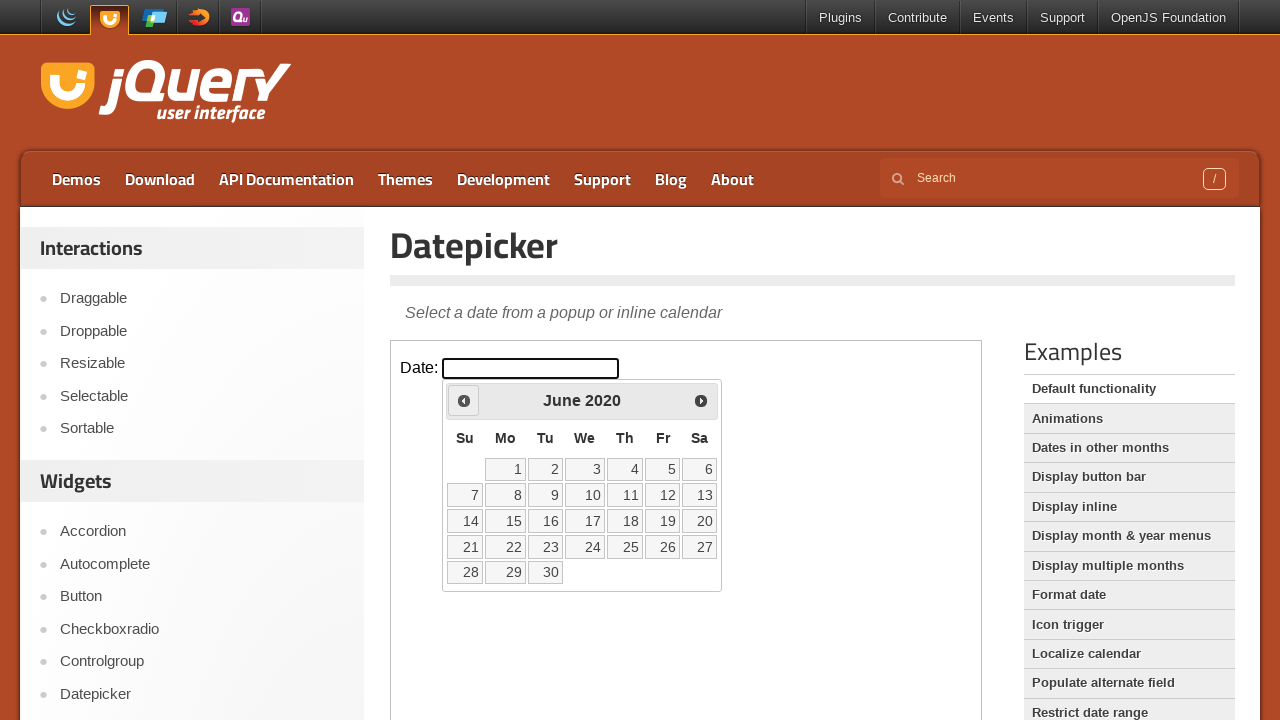

Retrieved current month: June
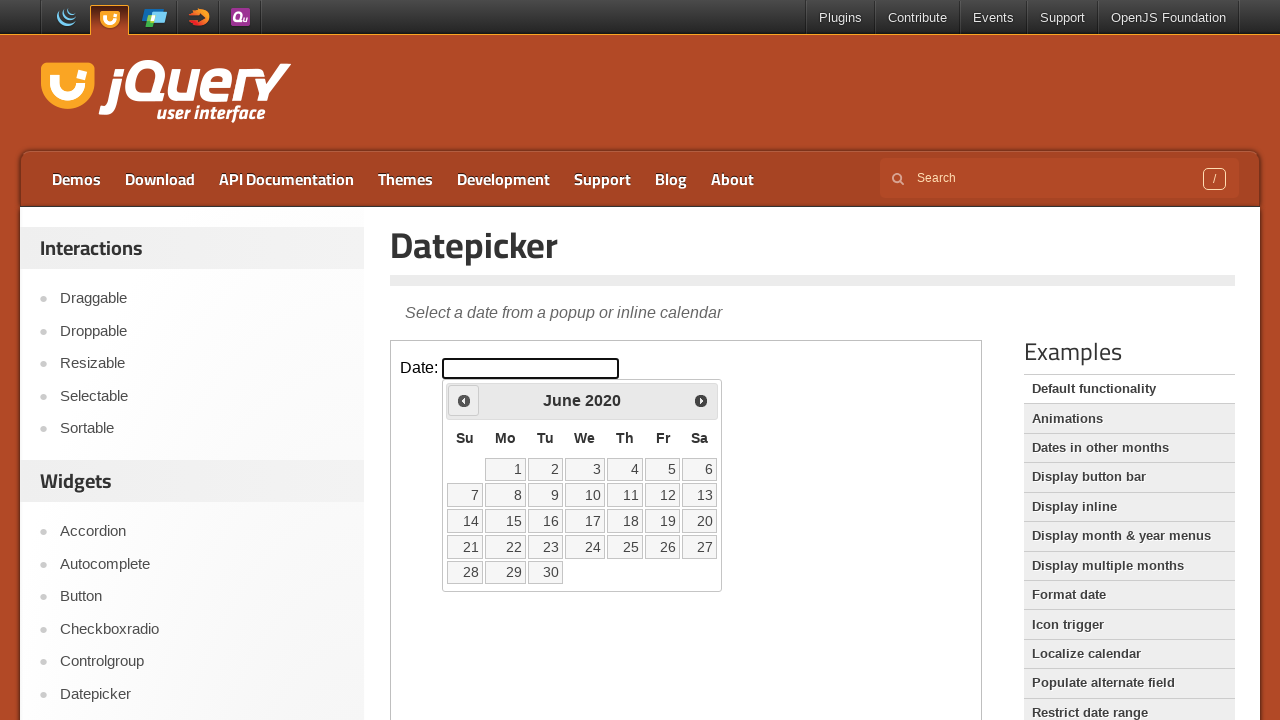

Retrieved current year: 2020
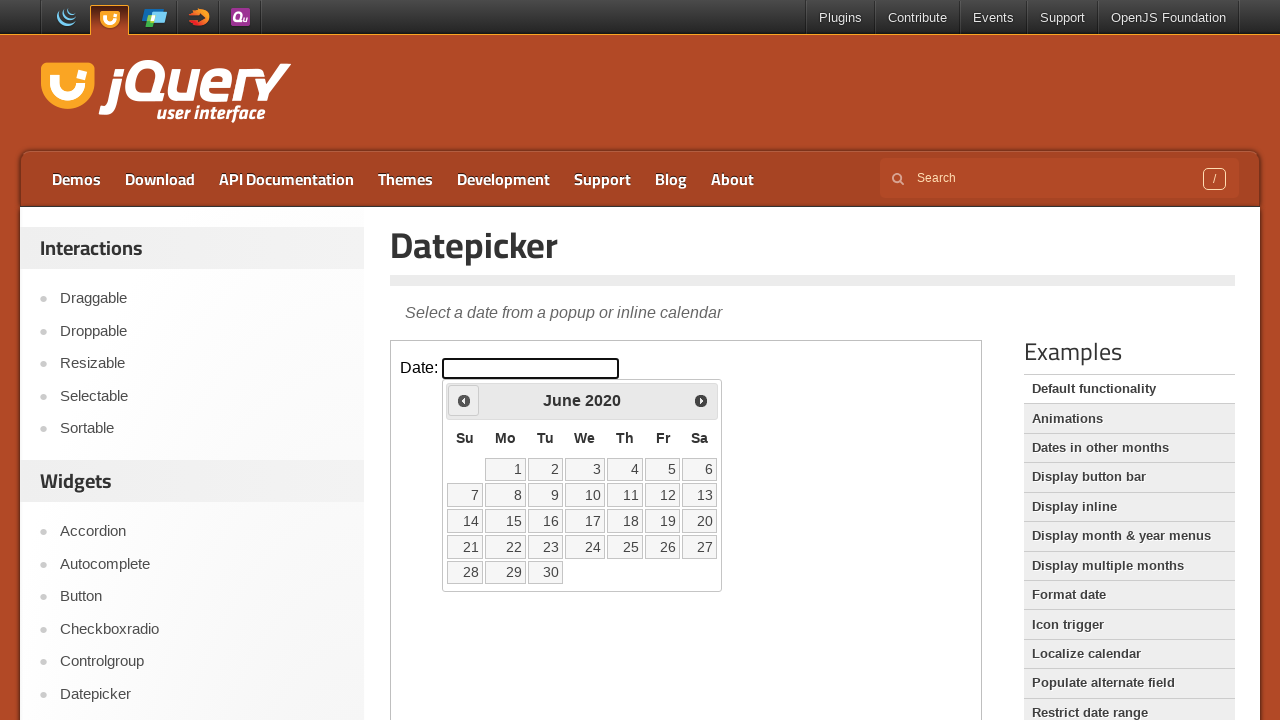

Clicked previous button to navigate to earlier month/year at (464, 400) on iframe >> nth=0 >> internal:control=enter-frame >> body >> xpath=//div[@id='ui-d
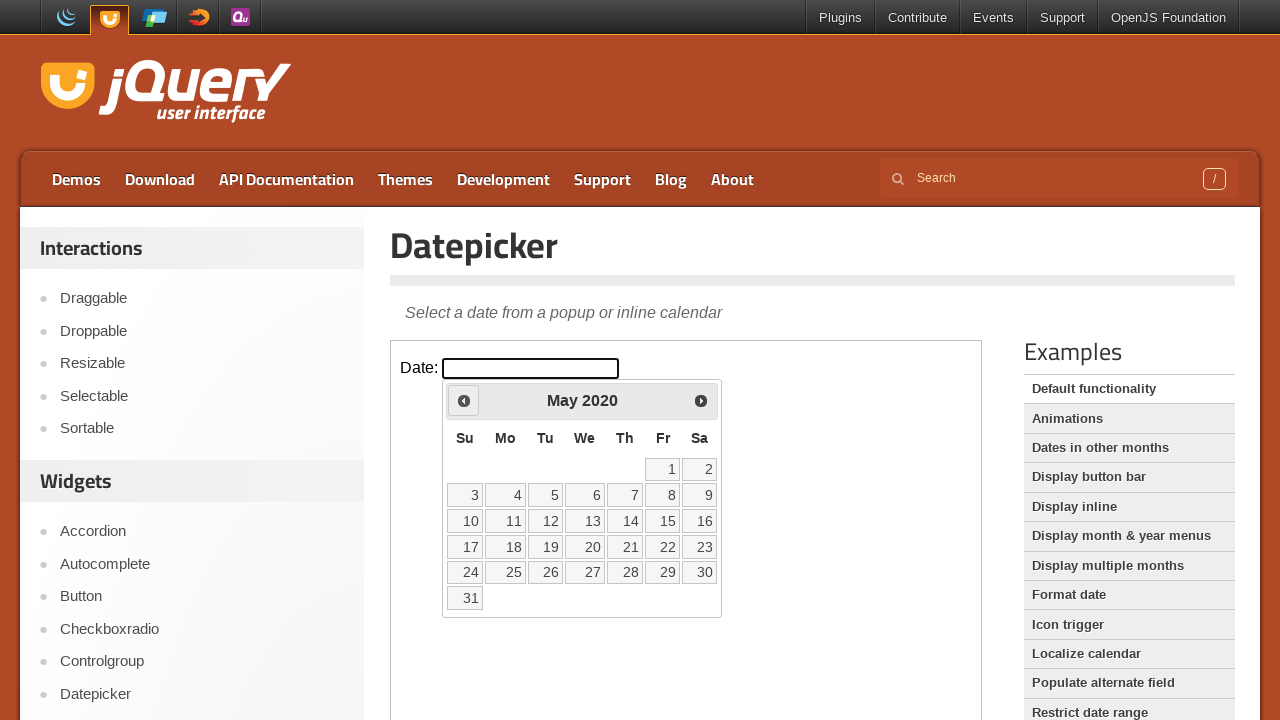

Retrieved current month: May
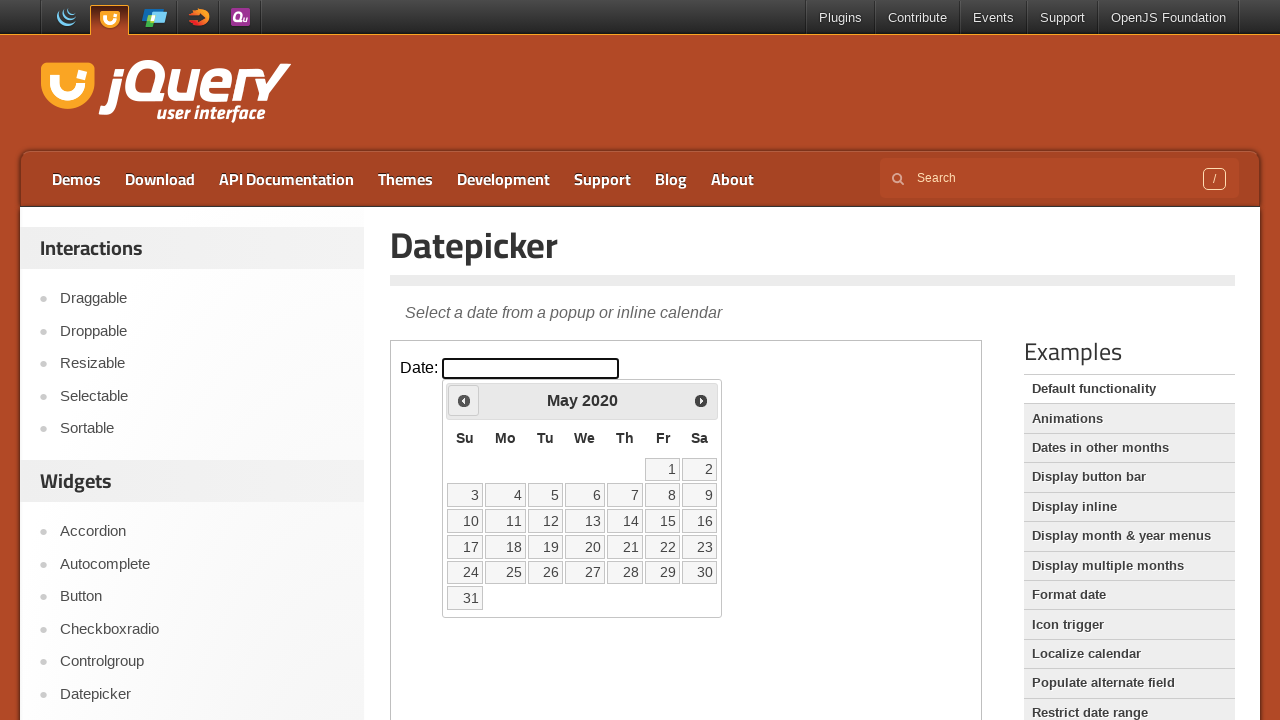

Retrieved current year: 2020
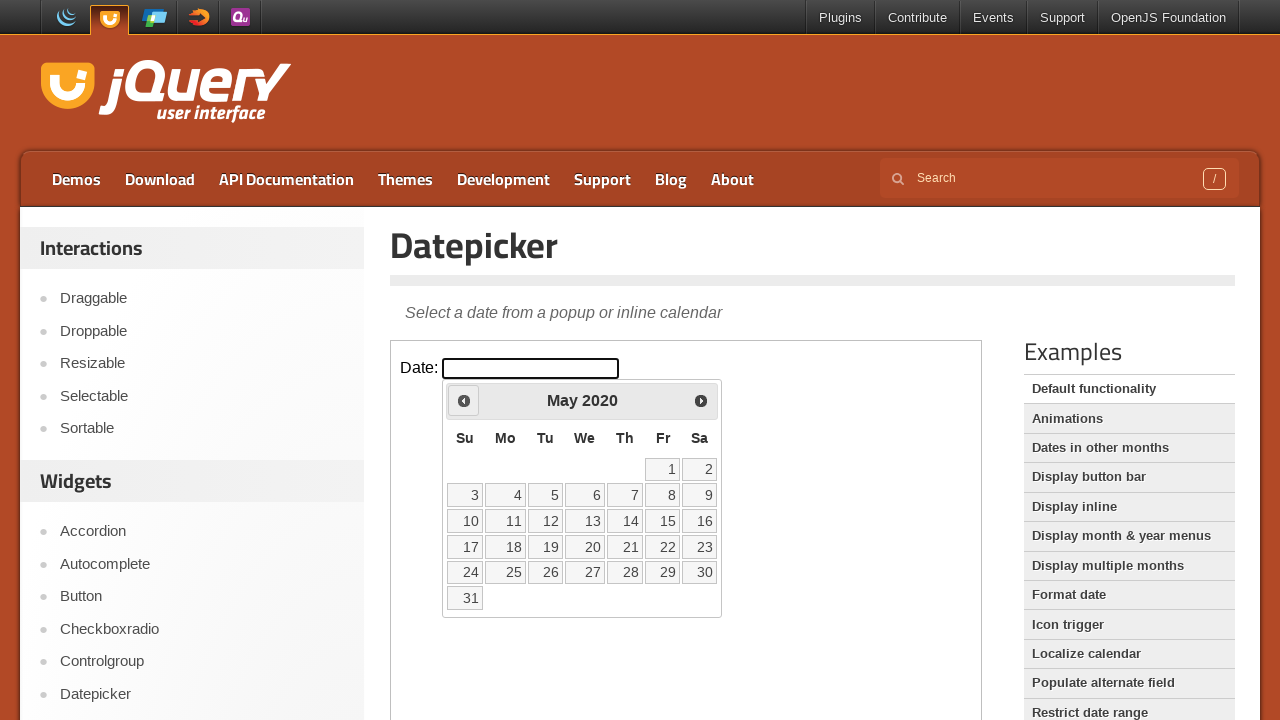

Reached target date May 2020
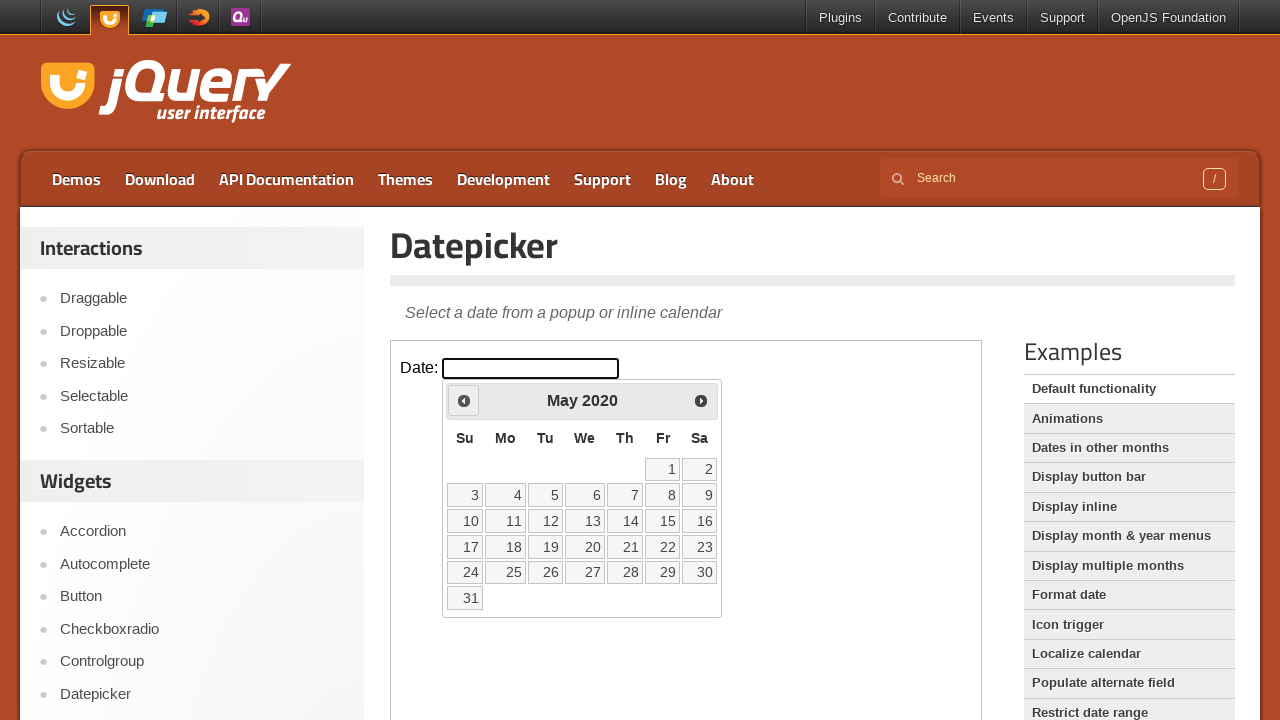

Located all date cells in the calendar
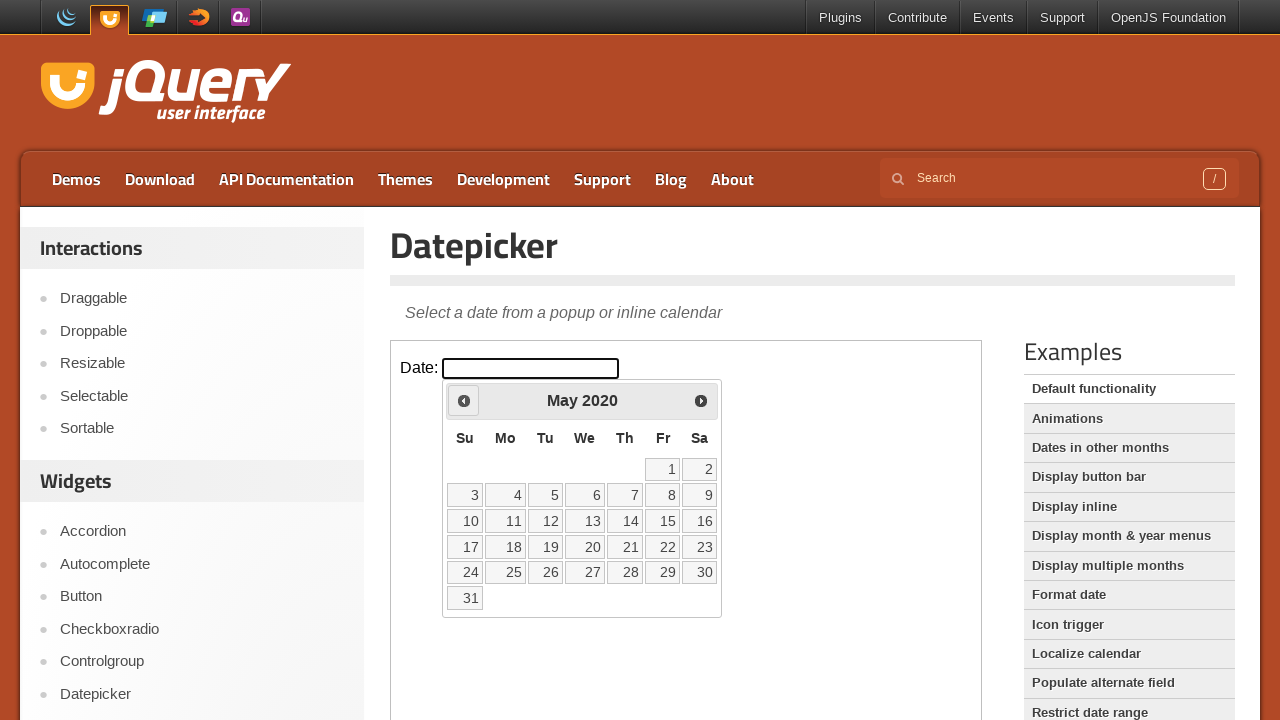

Selected date 5 from the calendar at (545, 495) on iframe >> nth=0 >> internal:control=enter-frame >> body >> xpath=//div[@id='ui-d
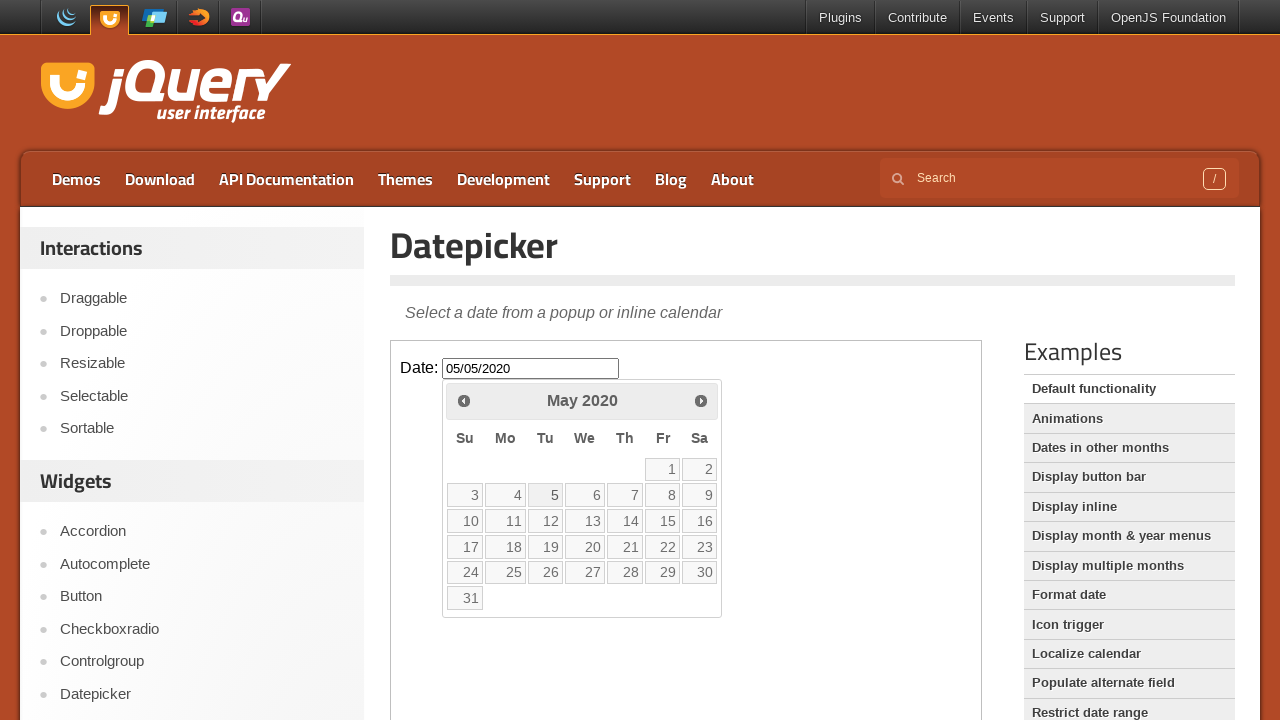

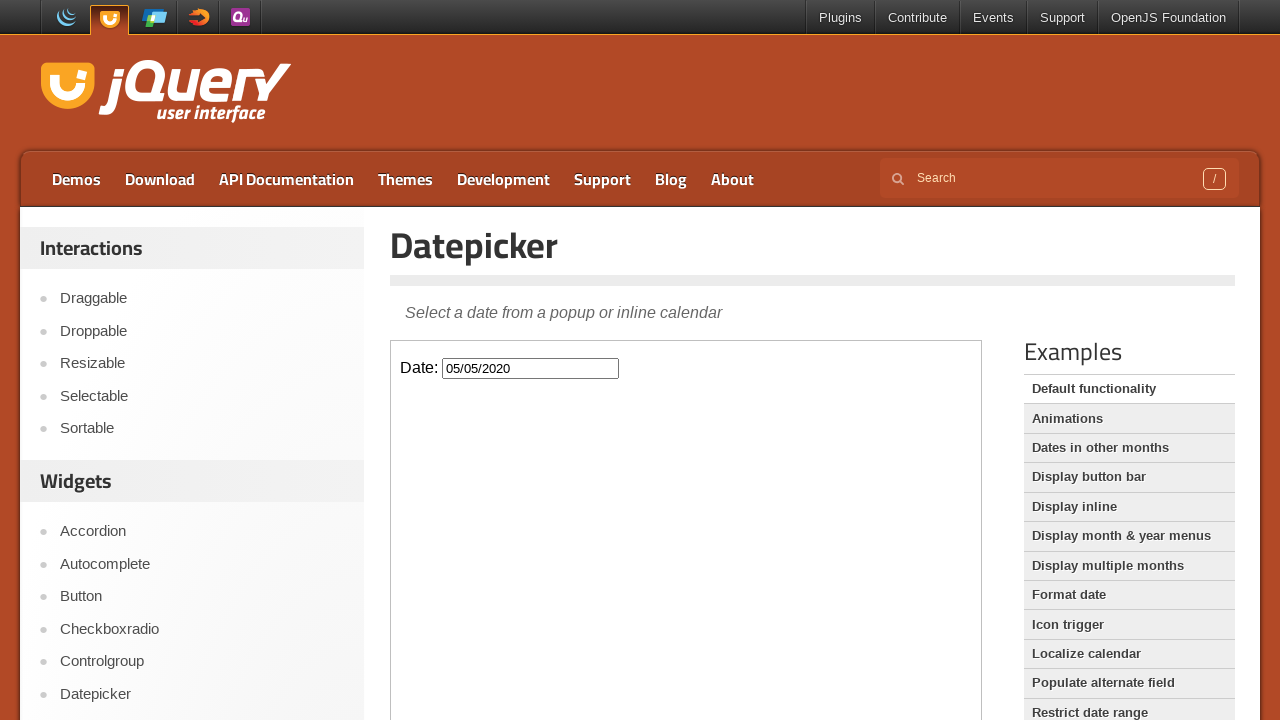